Tests the add/remove elements functionality by clicking the "Add Element" button 100 times to create delete buttons, then clicking 60 of those delete buttons to remove them, and validating the remaining count.

Starting URL: http://the-internet.herokuapp.com/add_remove_elements/

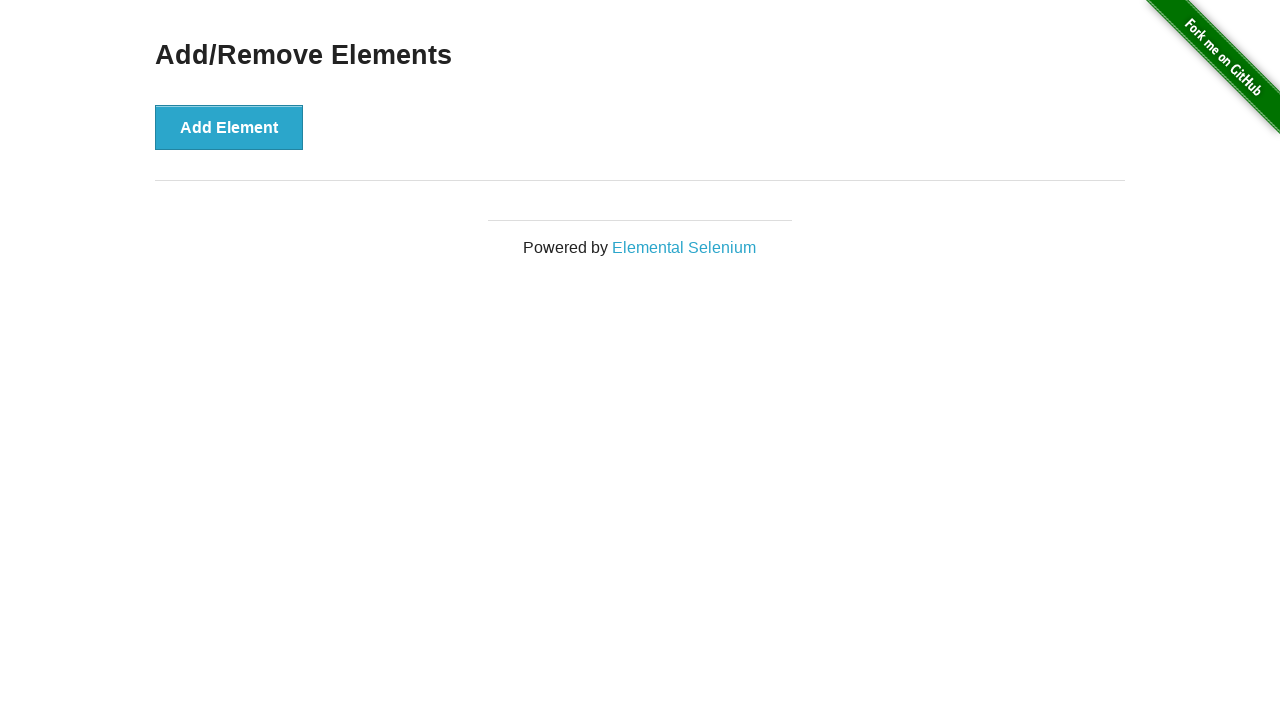

Clicked 'Add Element' button (iteration 1/100) at (229, 127) on button[onclick='addElement()']
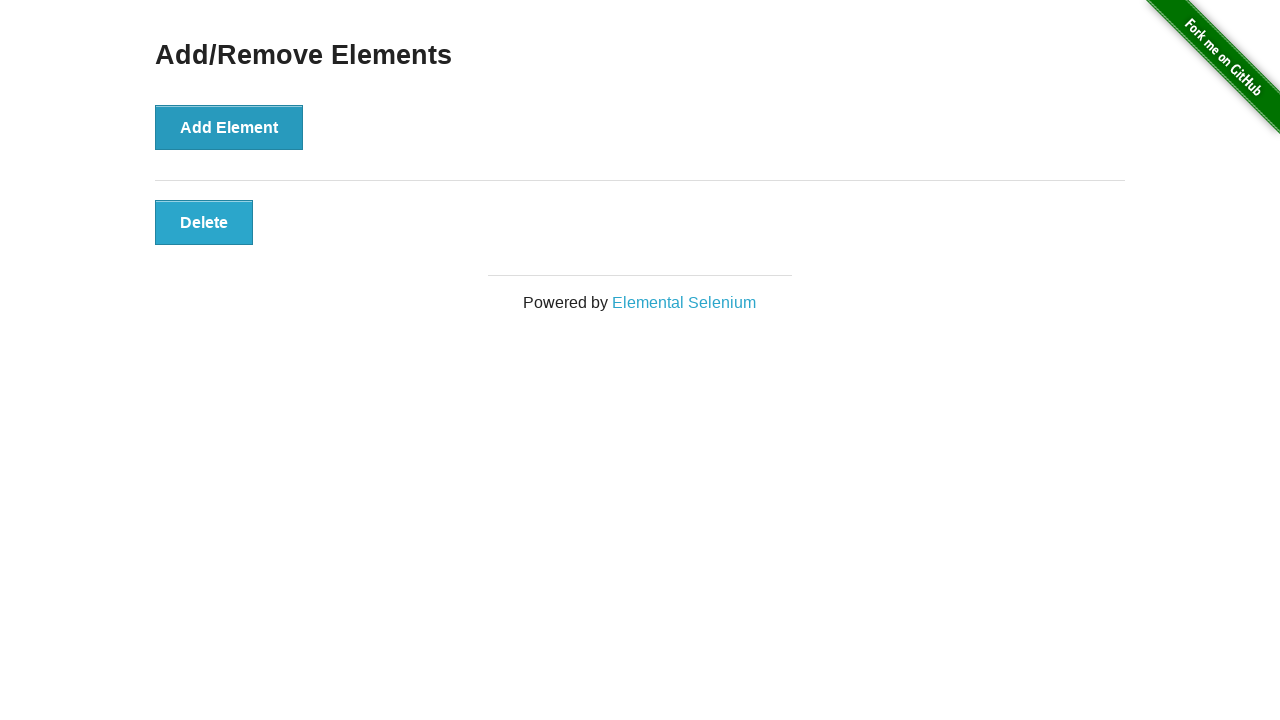

Clicked 'Add Element' button (iteration 2/100) at (229, 127) on button[onclick='addElement()']
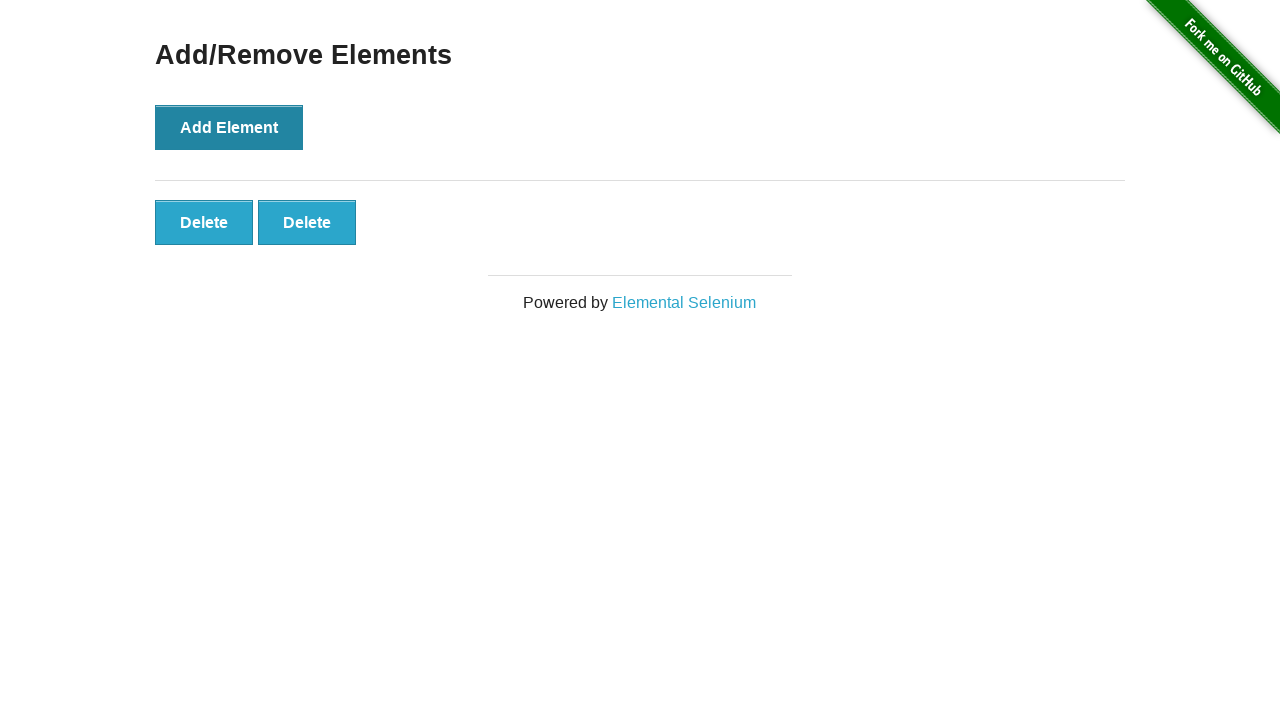

Clicked 'Add Element' button (iteration 3/100) at (229, 127) on button[onclick='addElement()']
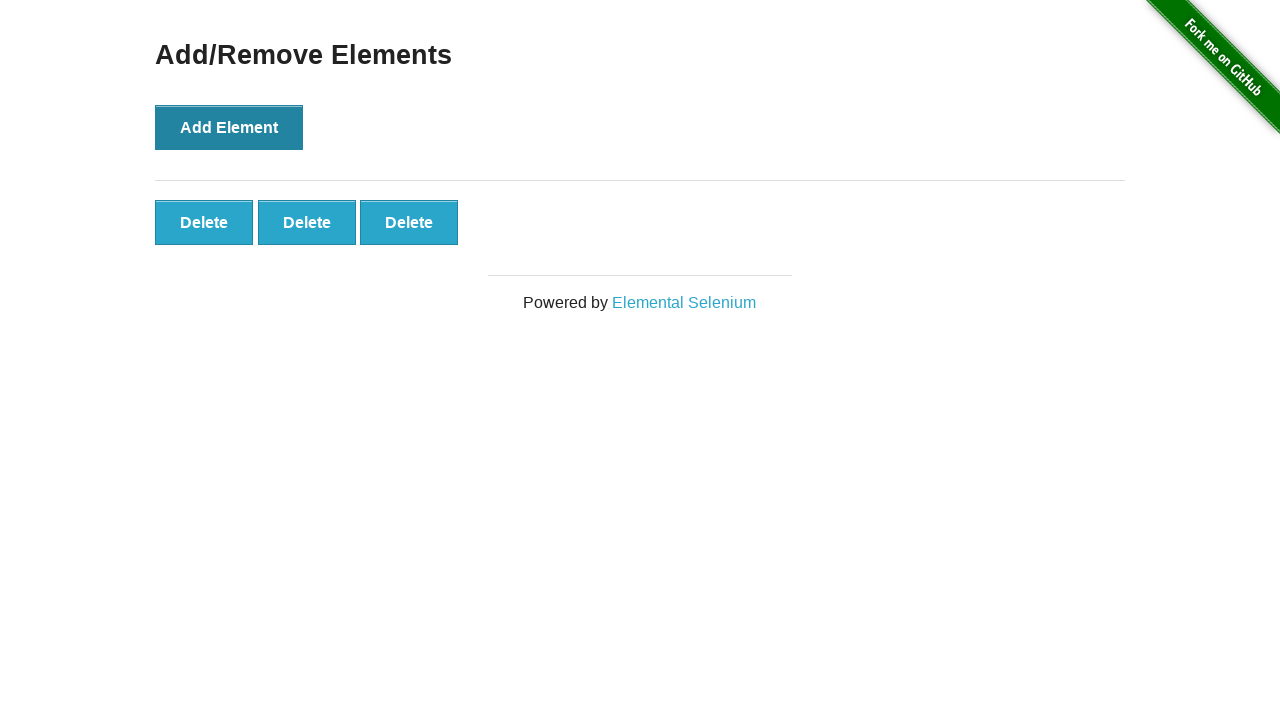

Clicked 'Add Element' button (iteration 4/100) at (229, 127) on button[onclick='addElement()']
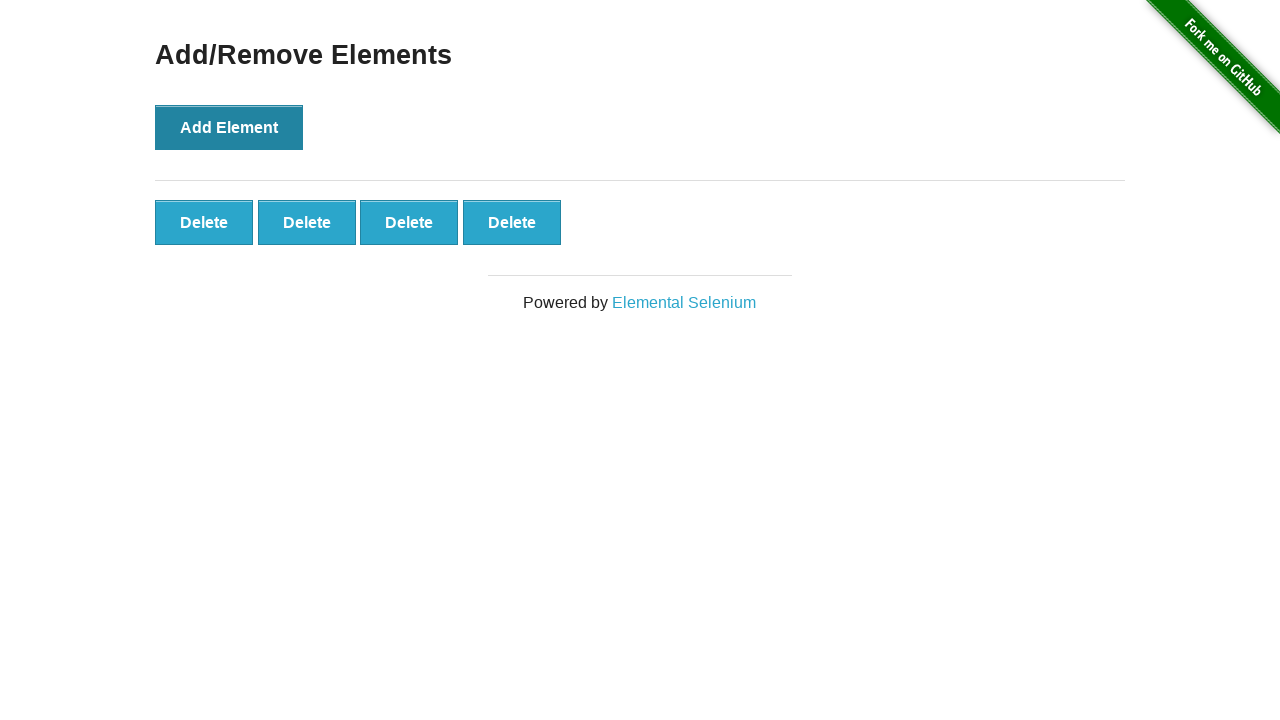

Clicked 'Add Element' button (iteration 5/100) at (229, 127) on button[onclick='addElement()']
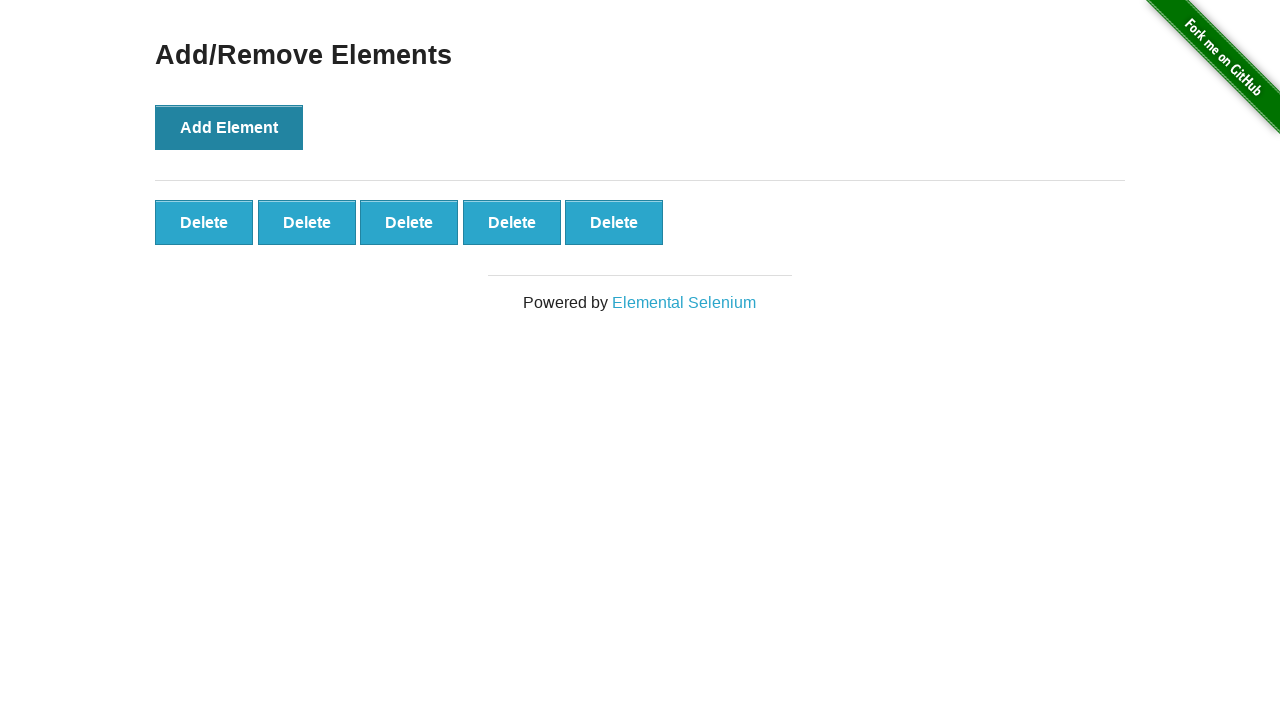

Clicked 'Add Element' button (iteration 6/100) at (229, 127) on button[onclick='addElement()']
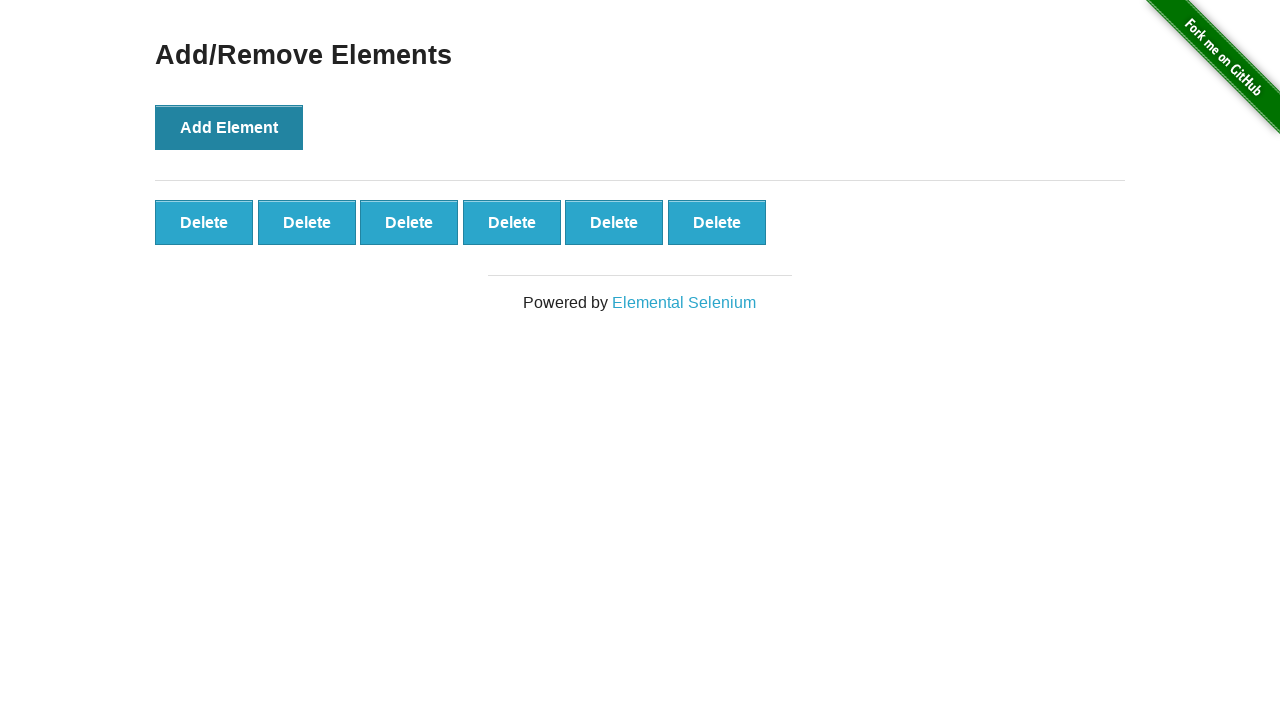

Clicked 'Add Element' button (iteration 7/100) at (229, 127) on button[onclick='addElement()']
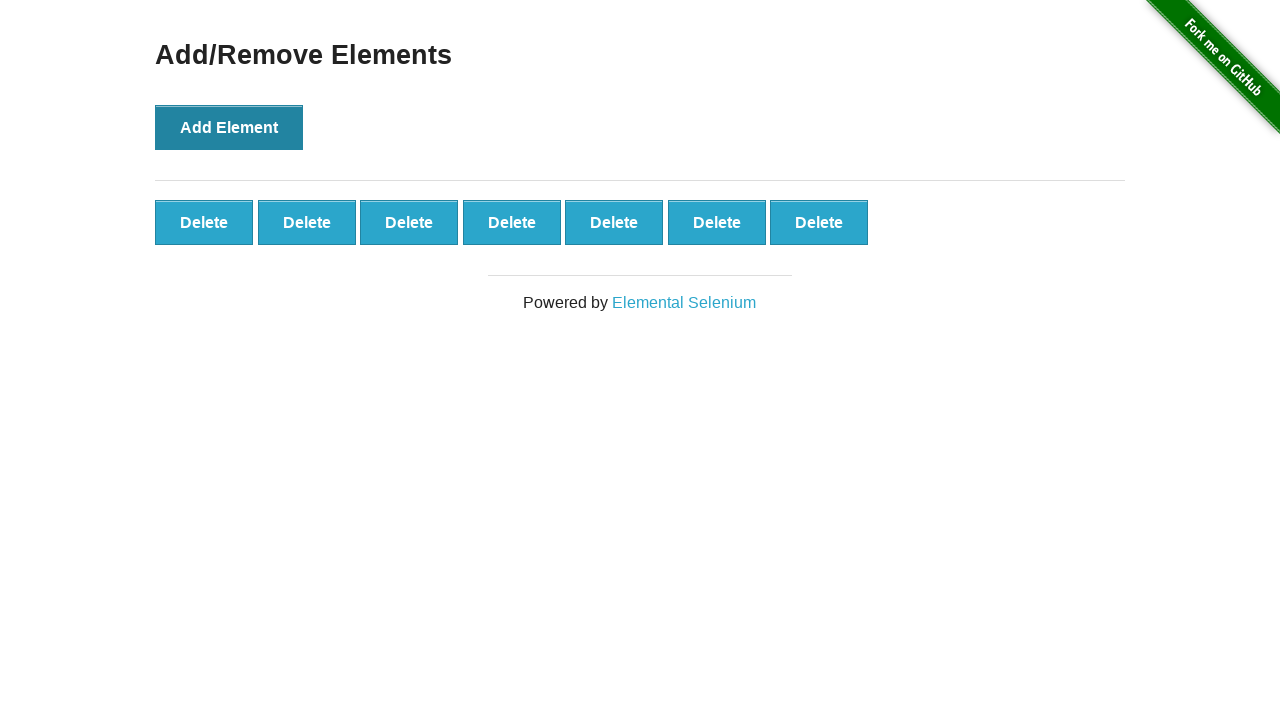

Clicked 'Add Element' button (iteration 8/100) at (229, 127) on button[onclick='addElement()']
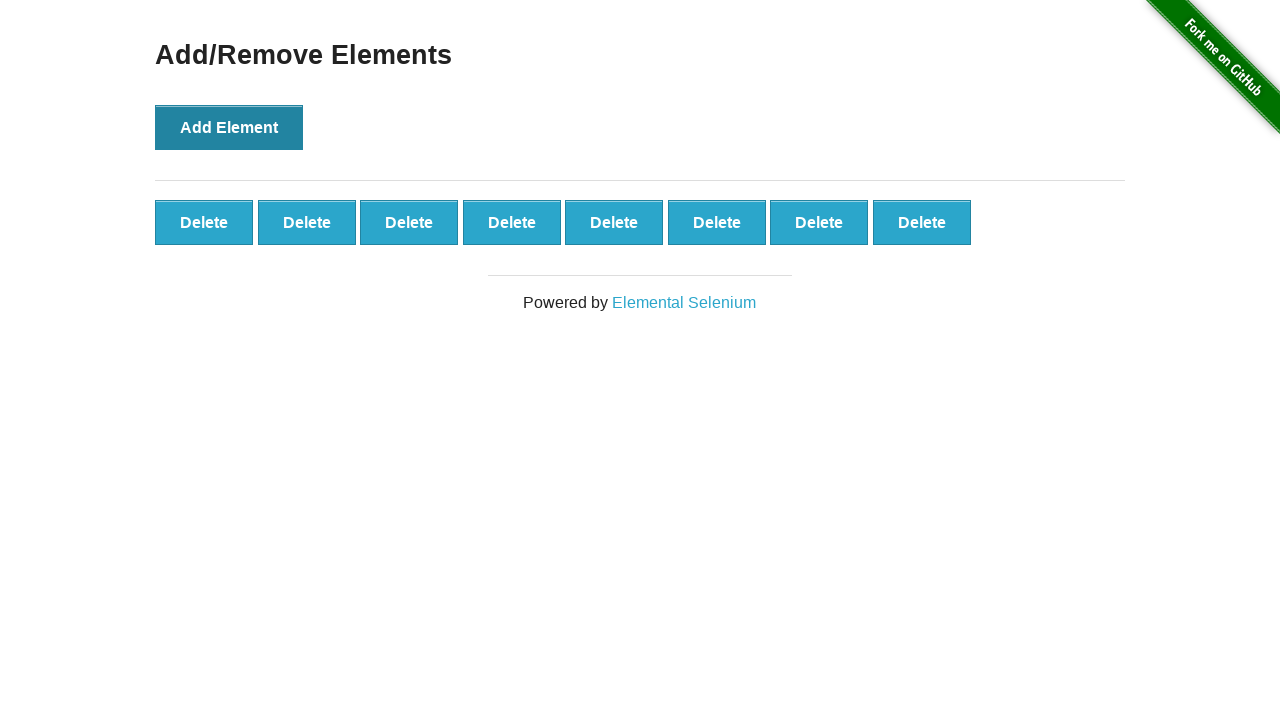

Clicked 'Add Element' button (iteration 9/100) at (229, 127) on button[onclick='addElement()']
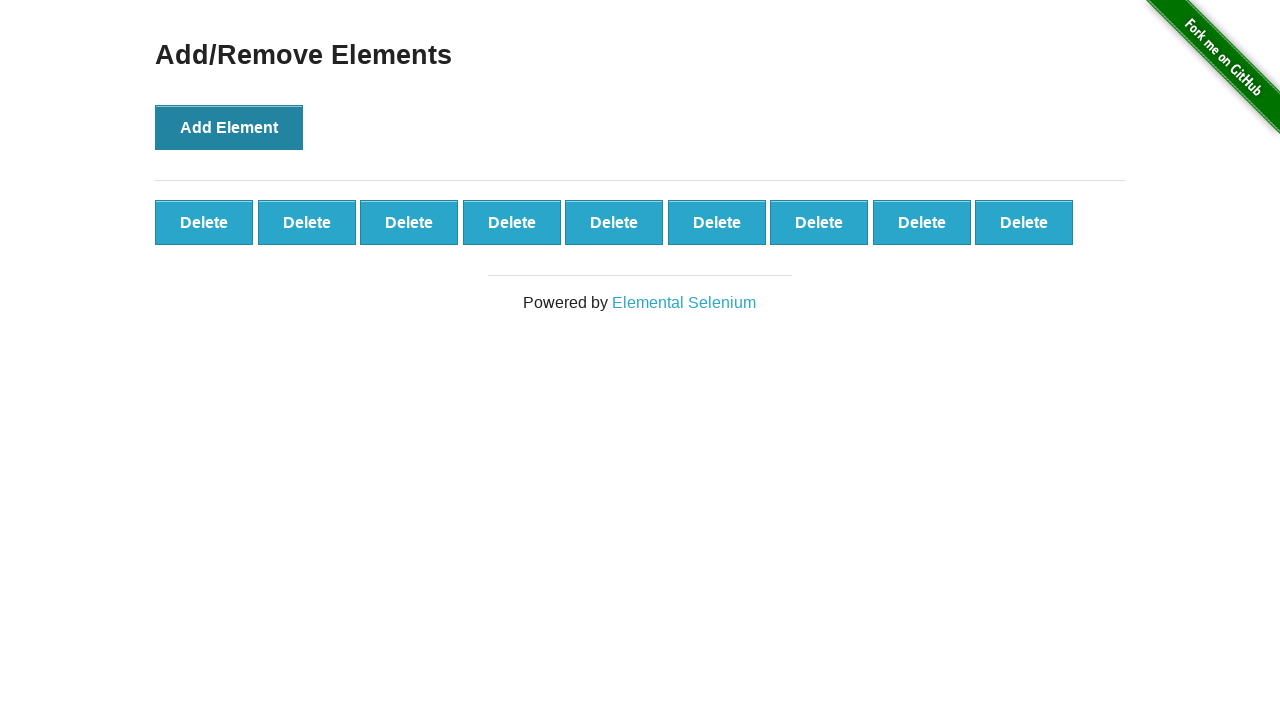

Clicked 'Add Element' button (iteration 10/100) at (229, 127) on button[onclick='addElement()']
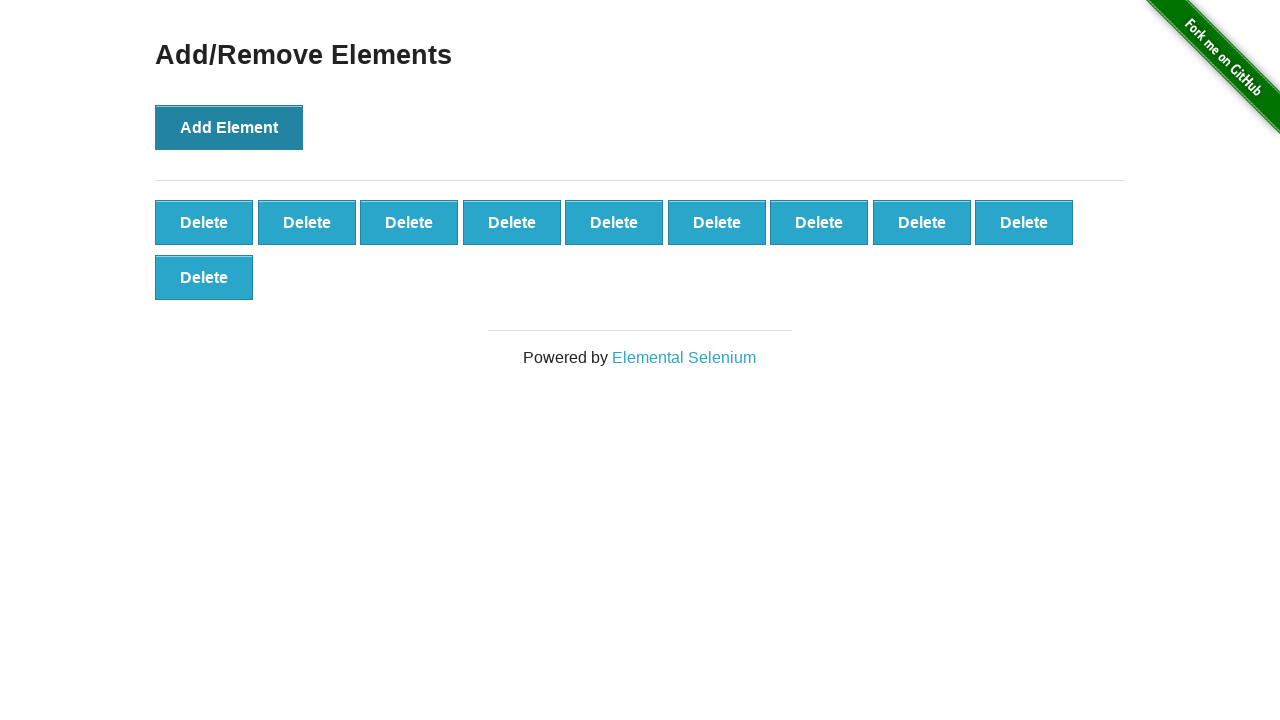

Clicked 'Add Element' button (iteration 11/100) at (229, 127) on button[onclick='addElement()']
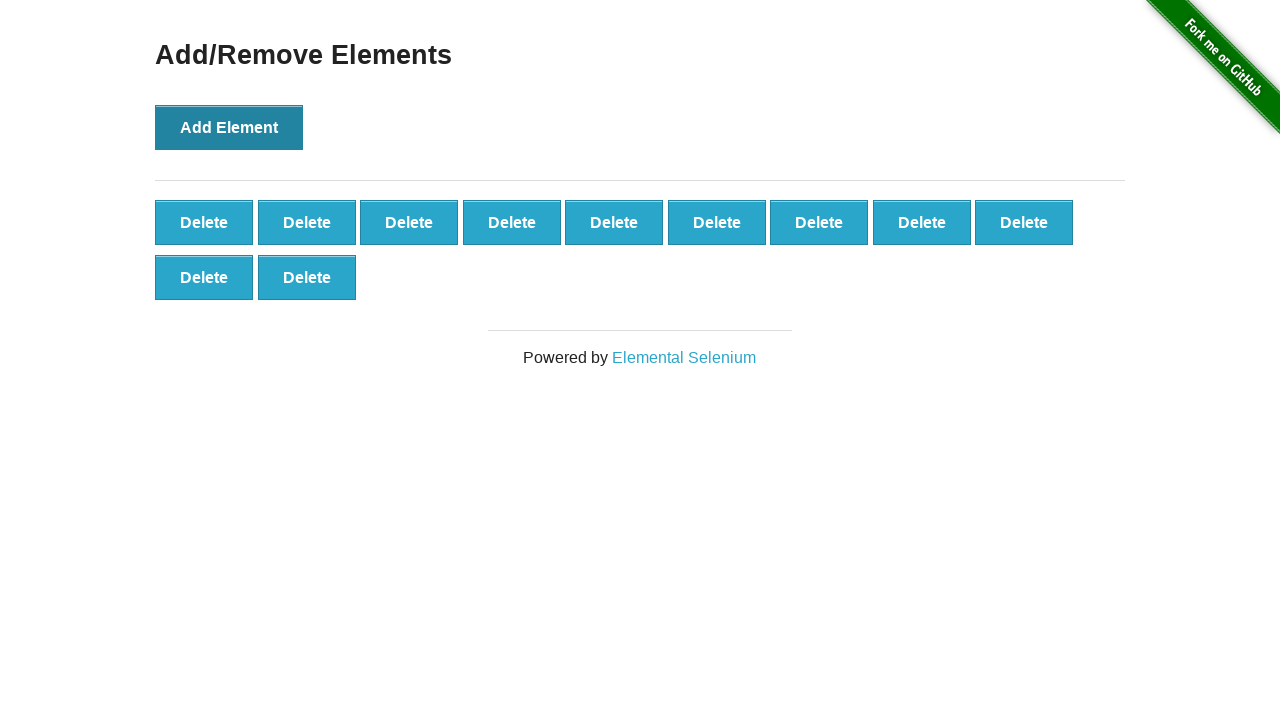

Clicked 'Add Element' button (iteration 12/100) at (229, 127) on button[onclick='addElement()']
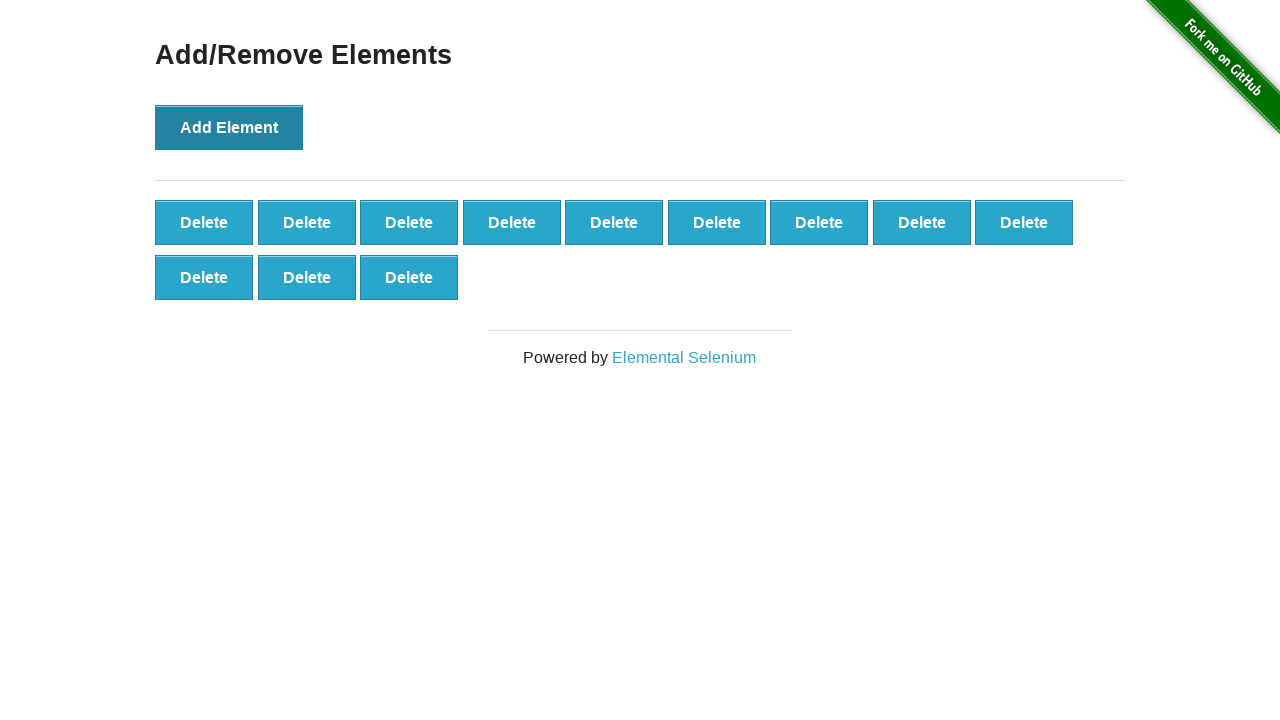

Clicked 'Add Element' button (iteration 13/100) at (229, 127) on button[onclick='addElement()']
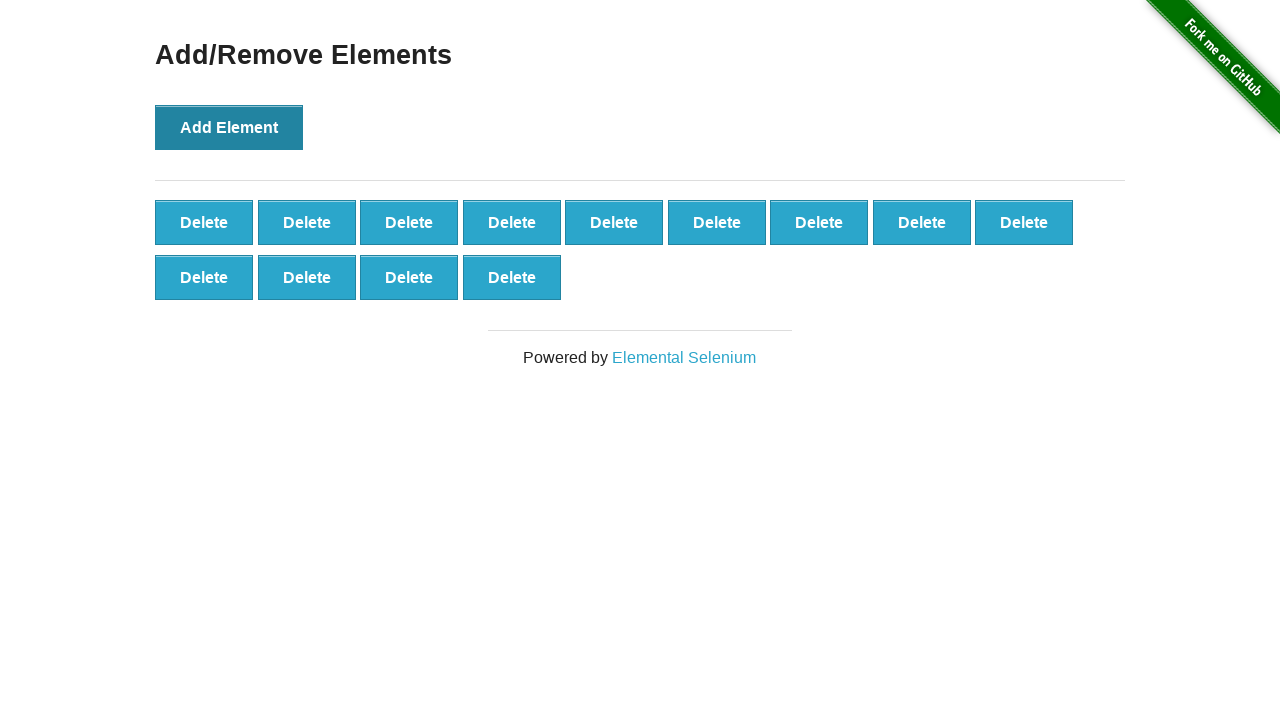

Clicked 'Add Element' button (iteration 14/100) at (229, 127) on button[onclick='addElement()']
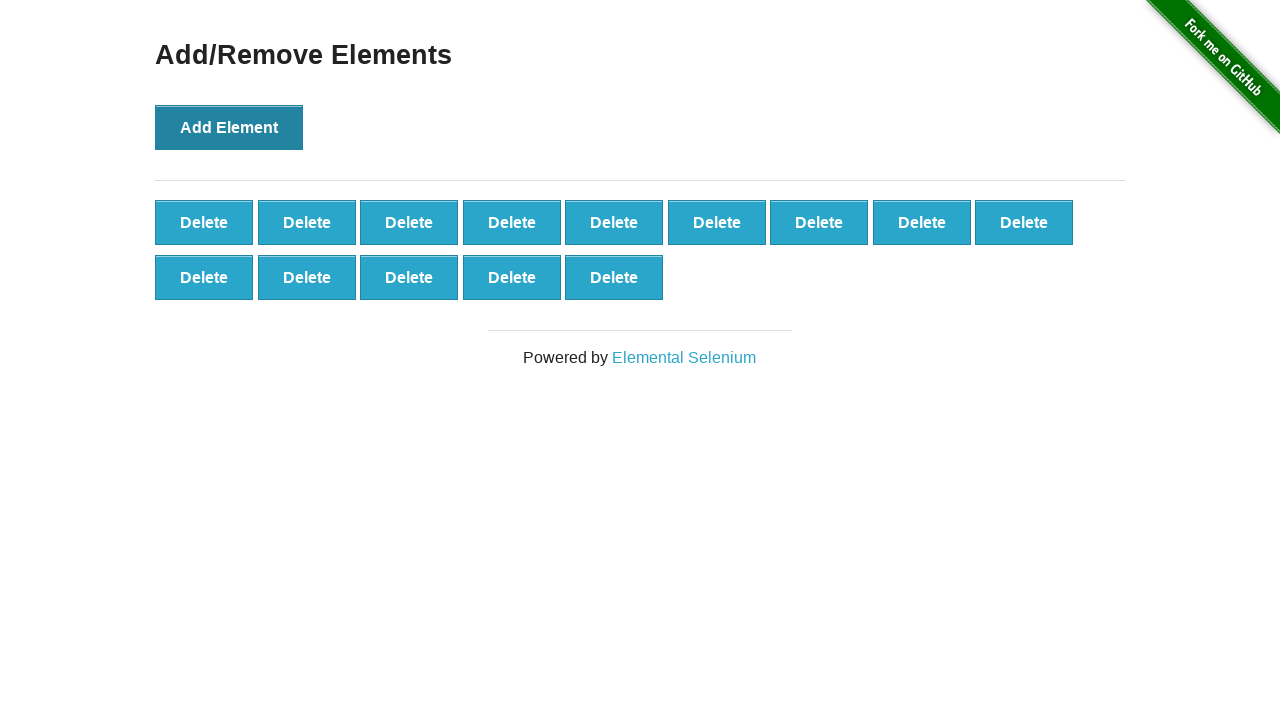

Clicked 'Add Element' button (iteration 15/100) at (229, 127) on button[onclick='addElement()']
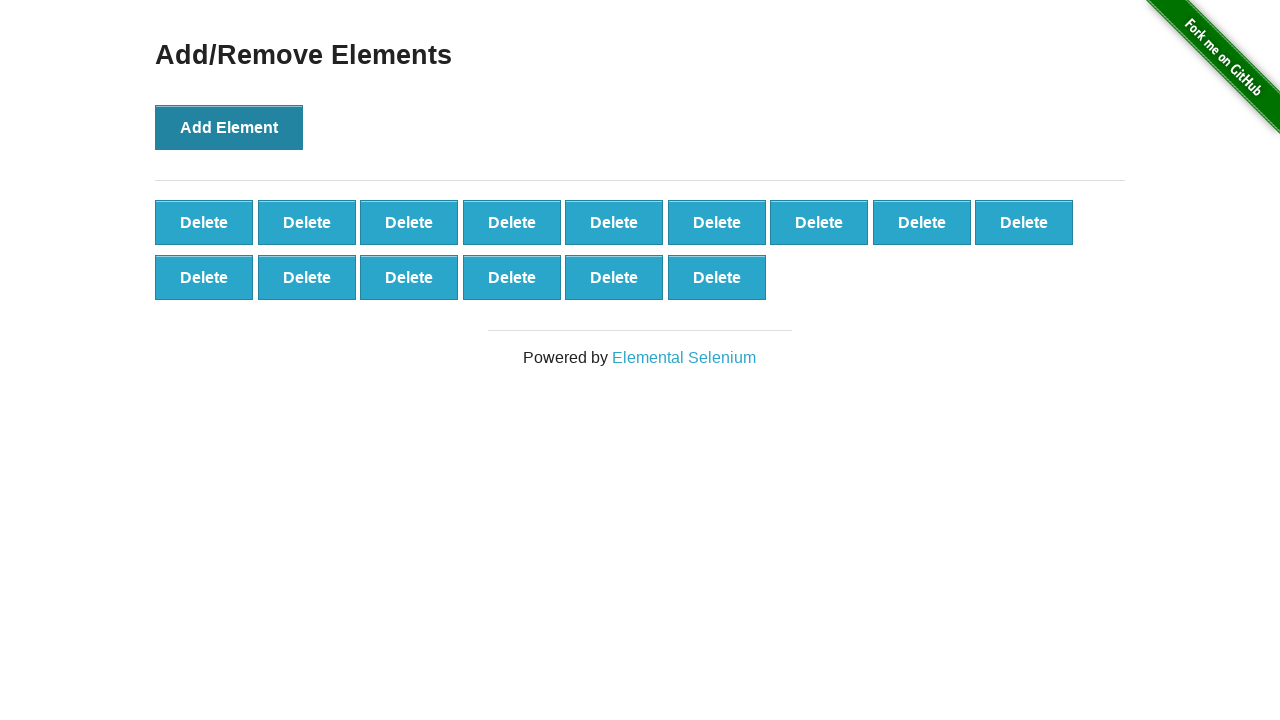

Clicked 'Add Element' button (iteration 16/100) at (229, 127) on button[onclick='addElement()']
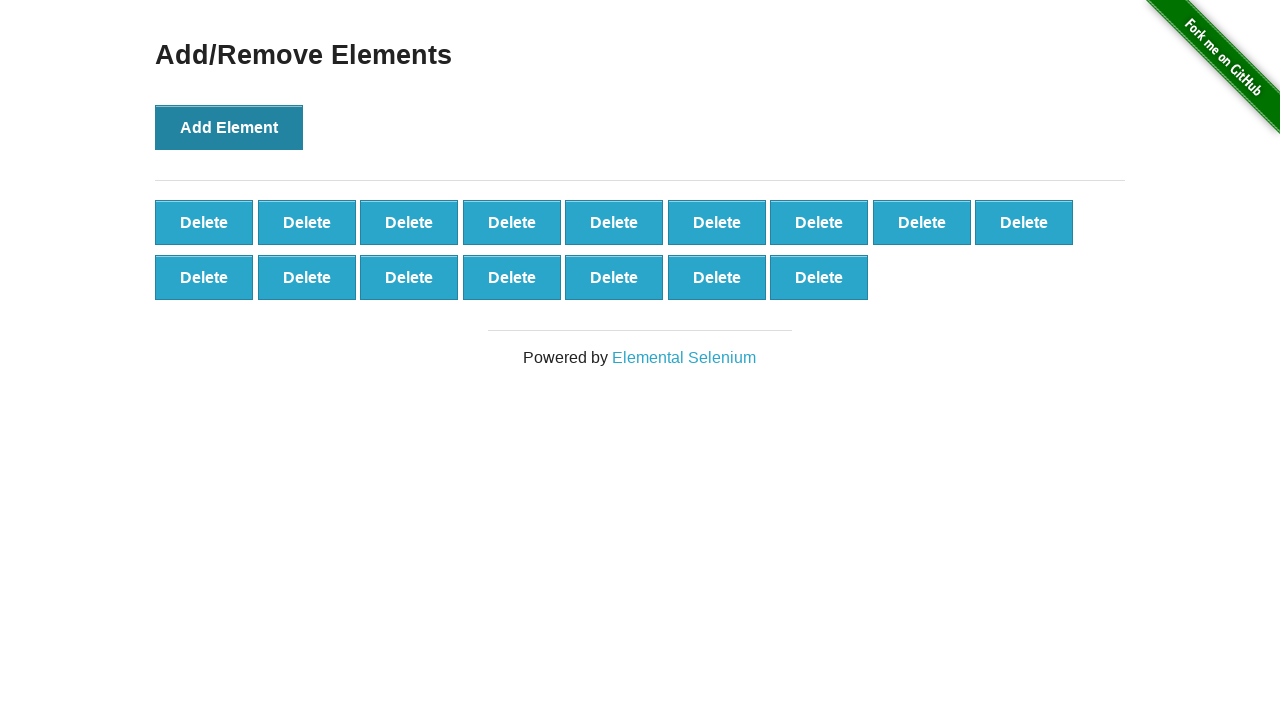

Clicked 'Add Element' button (iteration 17/100) at (229, 127) on button[onclick='addElement()']
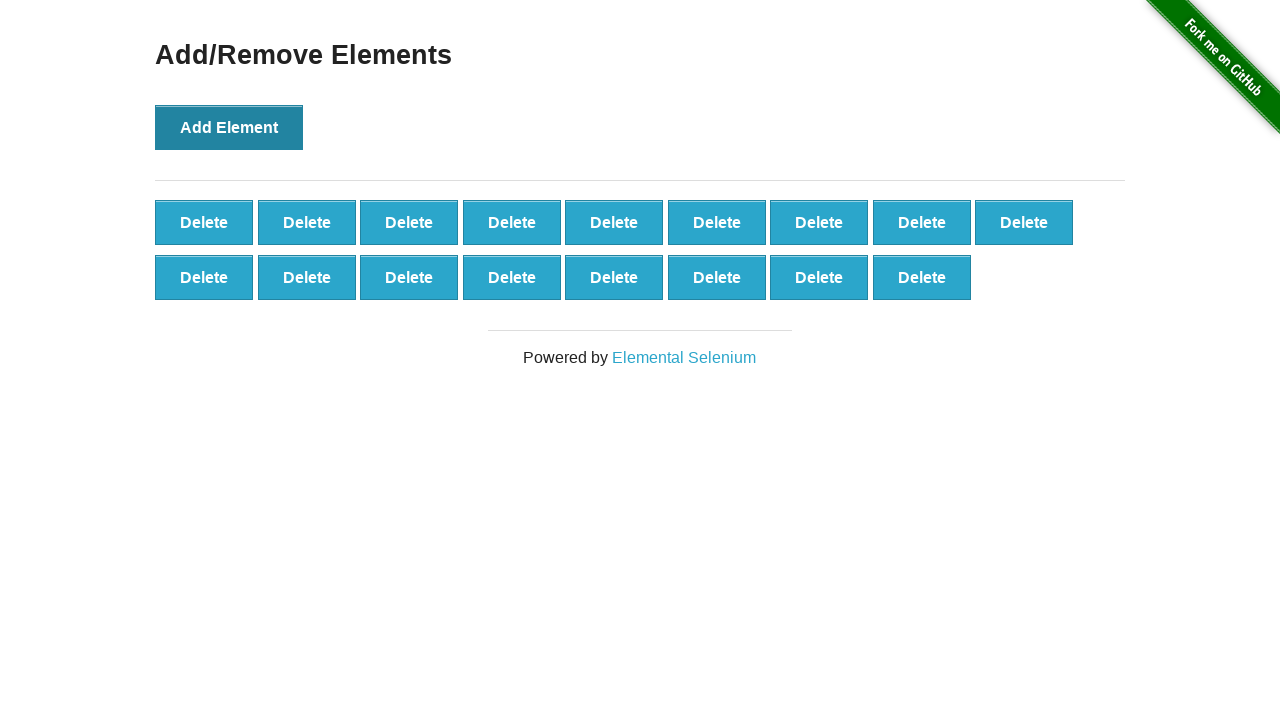

Clicked 'Add Element' button (iteration 18/100) at (229, 127) on button[onclick='addElement()']
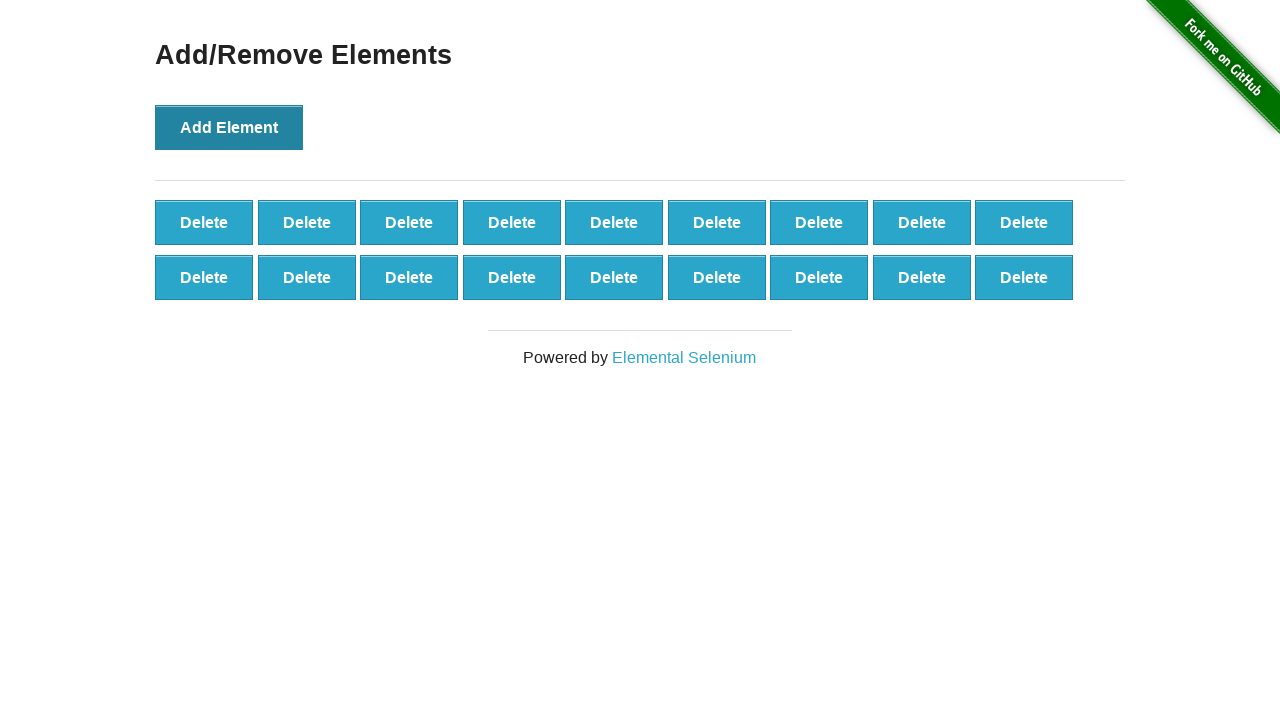

Clicked 'Add Element' button (iteration 19/100) at (229, 127) on button[onclick='addElement()']
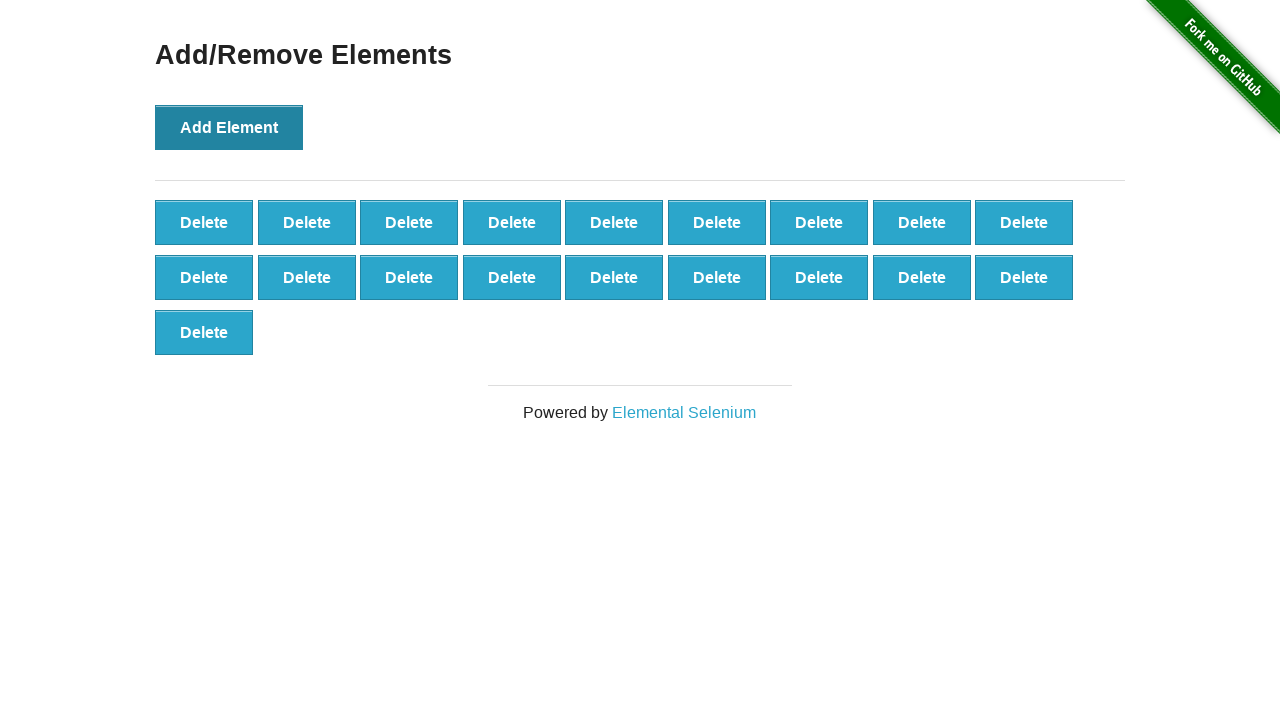

Clicked 'Add Element' button (iteration 20/100) at (229, 127) on button[onclick='addElement()']
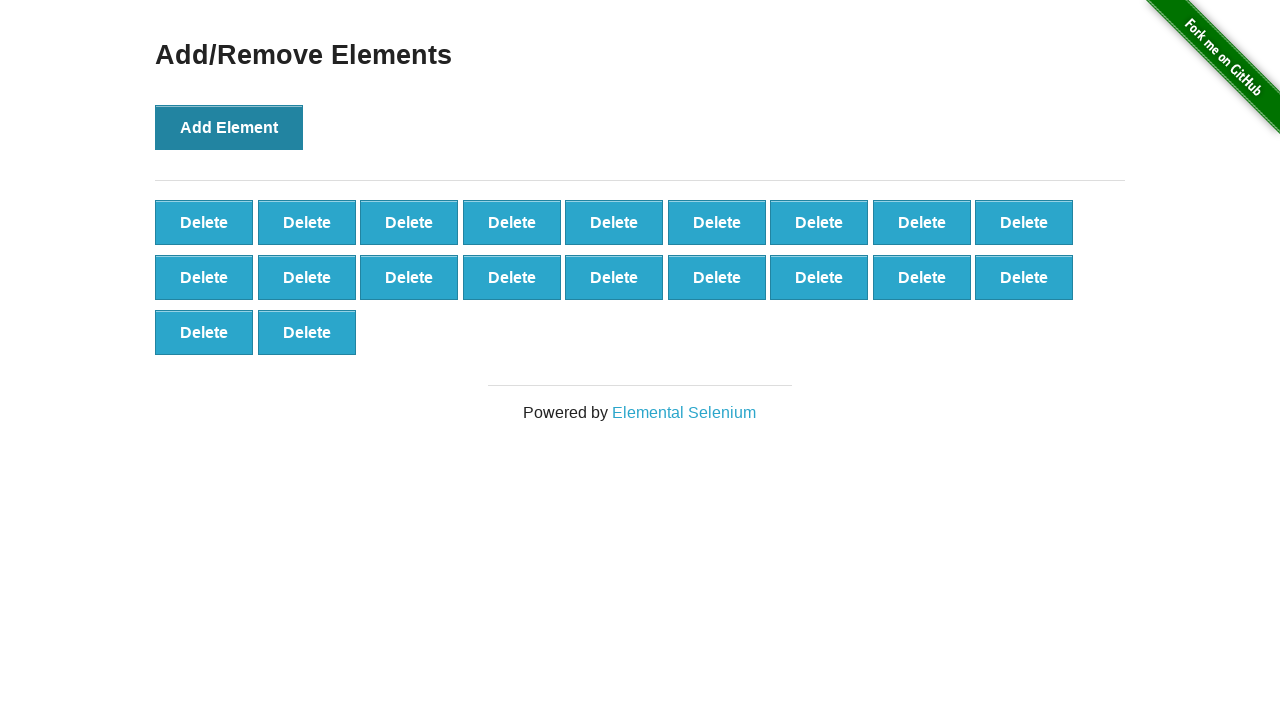

Clicked 'Add Element' button (iteration 21/100) at (229, 127) on button[onclick='addElement()']
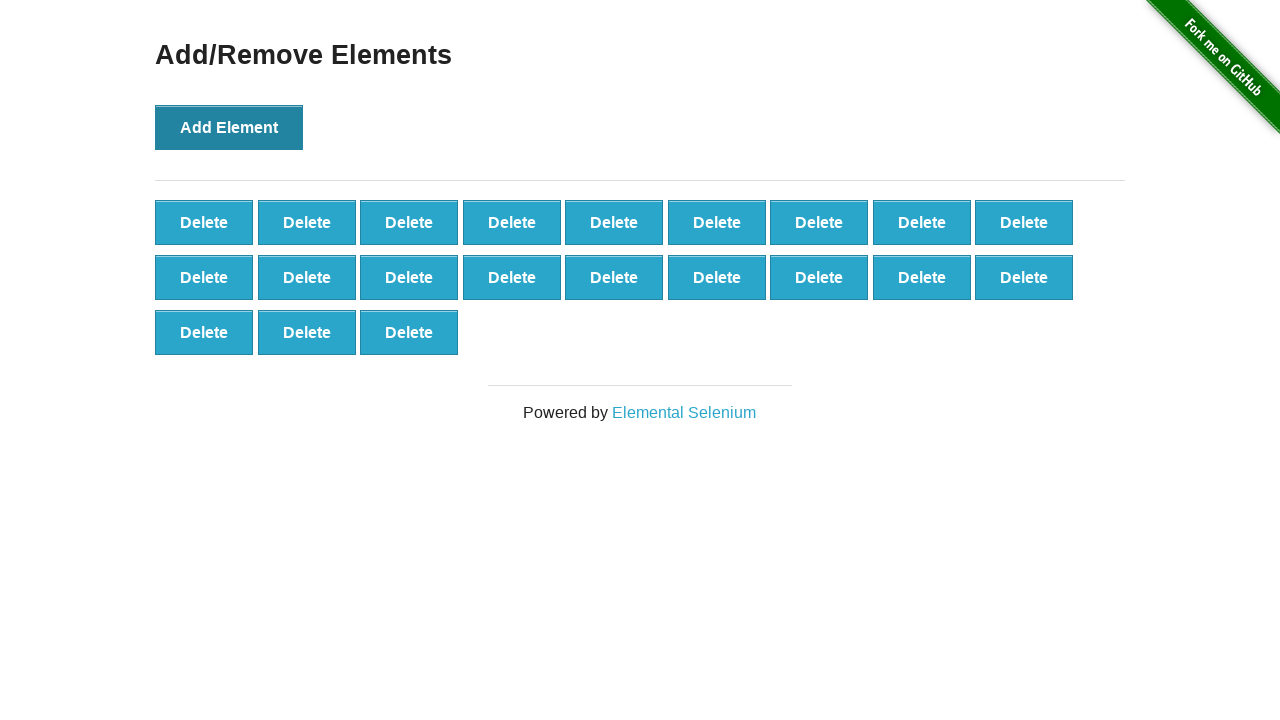

Clicked 'Add Element' button (iteration 22/100) at (229, 127) on button[onclick='addElement()']
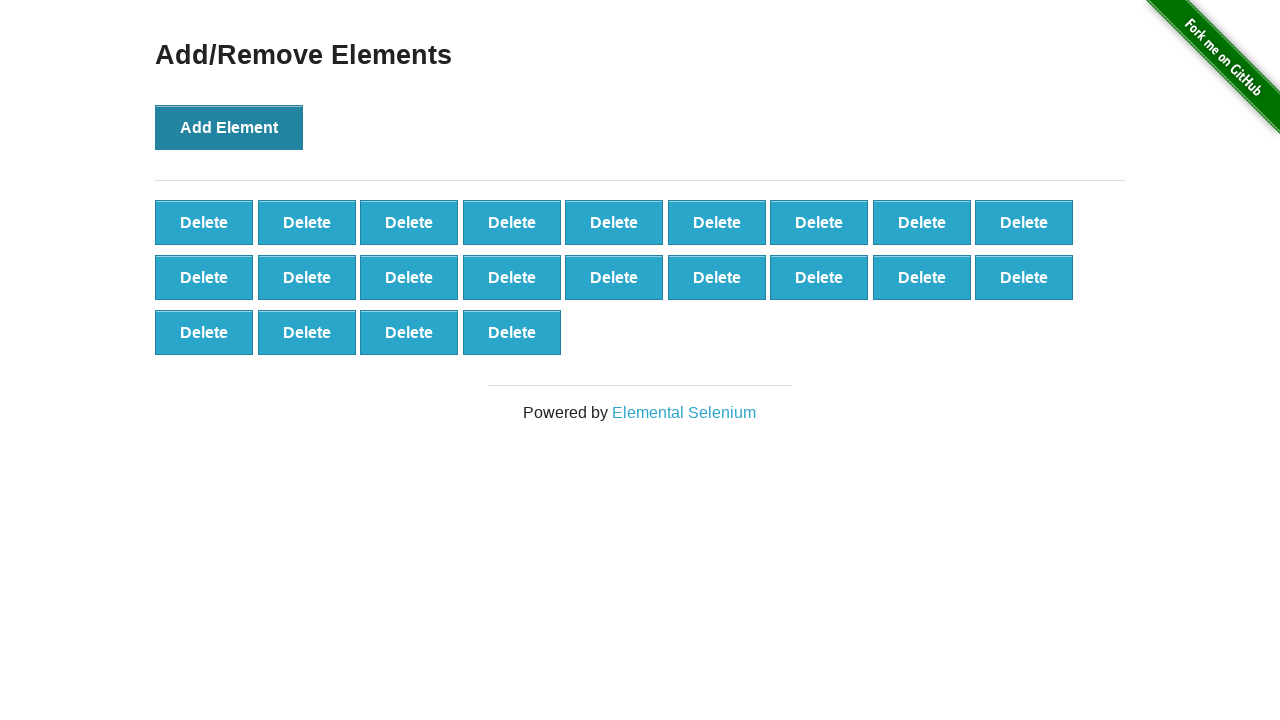

Clicked 'Add Element' button (iteration 23/100) at (229, 127) on button[onclick='addElement()']
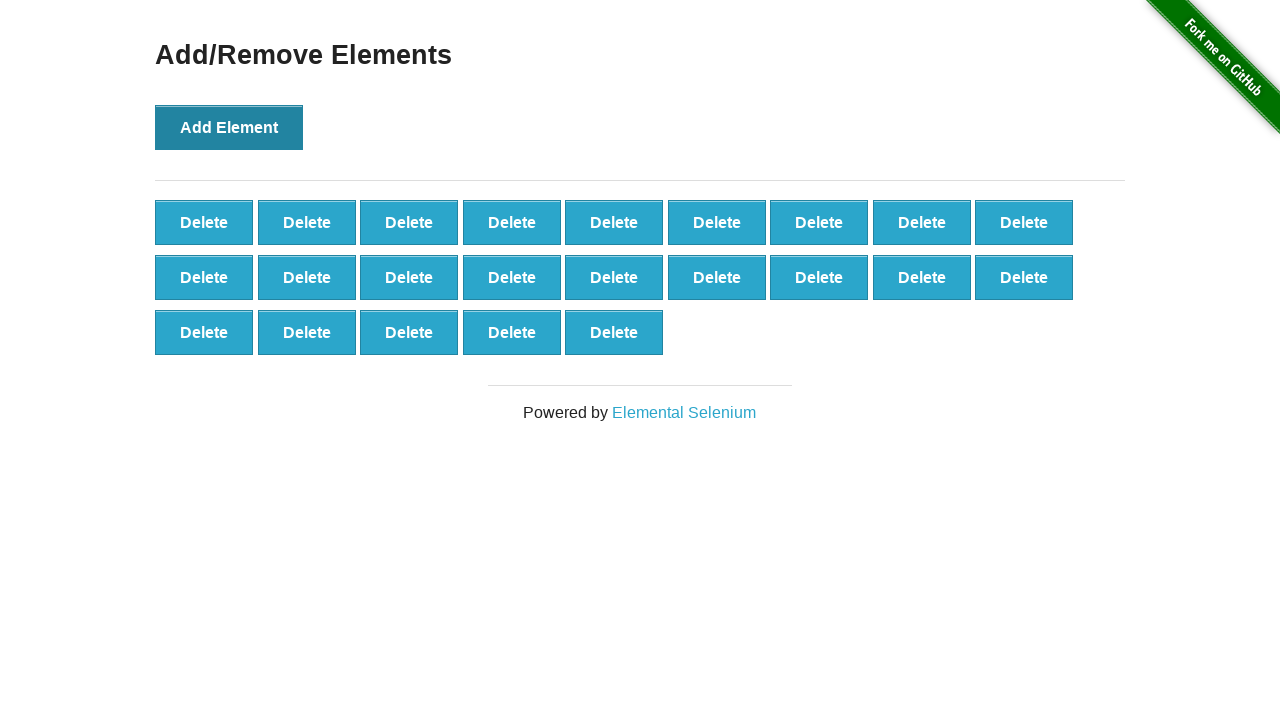

Clicked 'Add Element' button (iteration 24/100) at (229, 127) on button[onclick='addElement()']
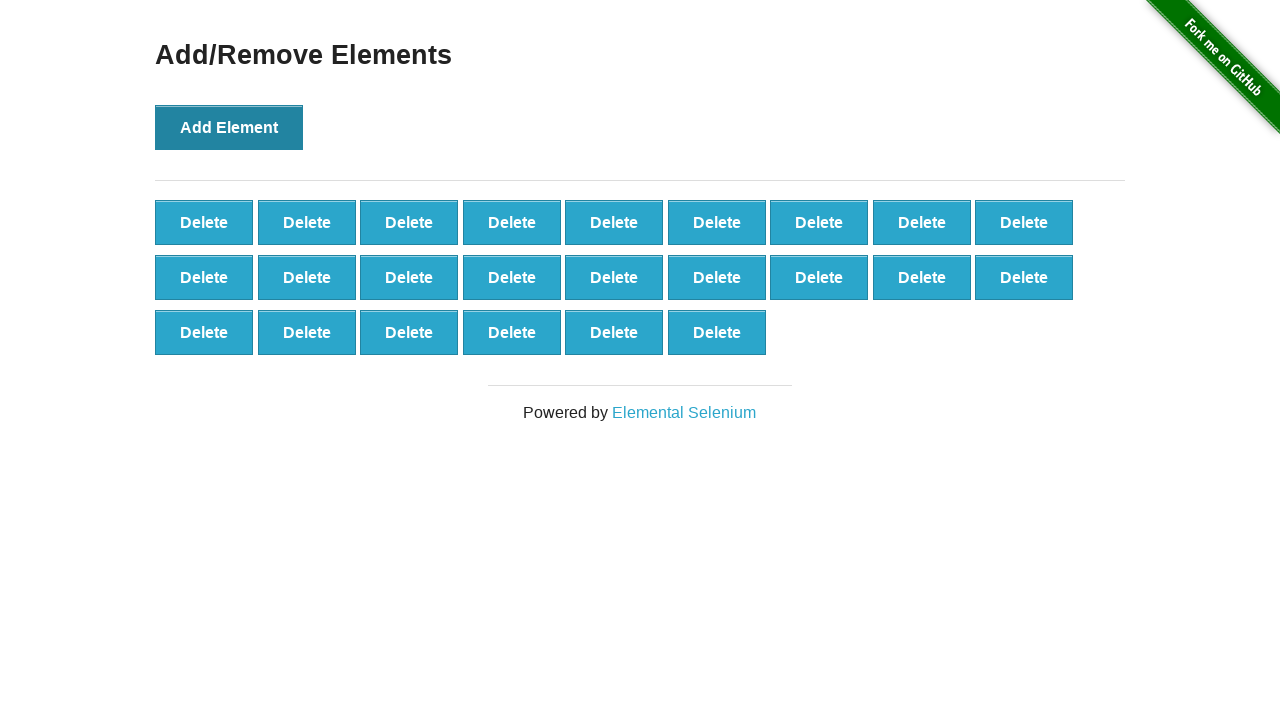

Clicked 'Add Element' button (iteration 25/100) at (229, 127) on button[onclick='addElement()']
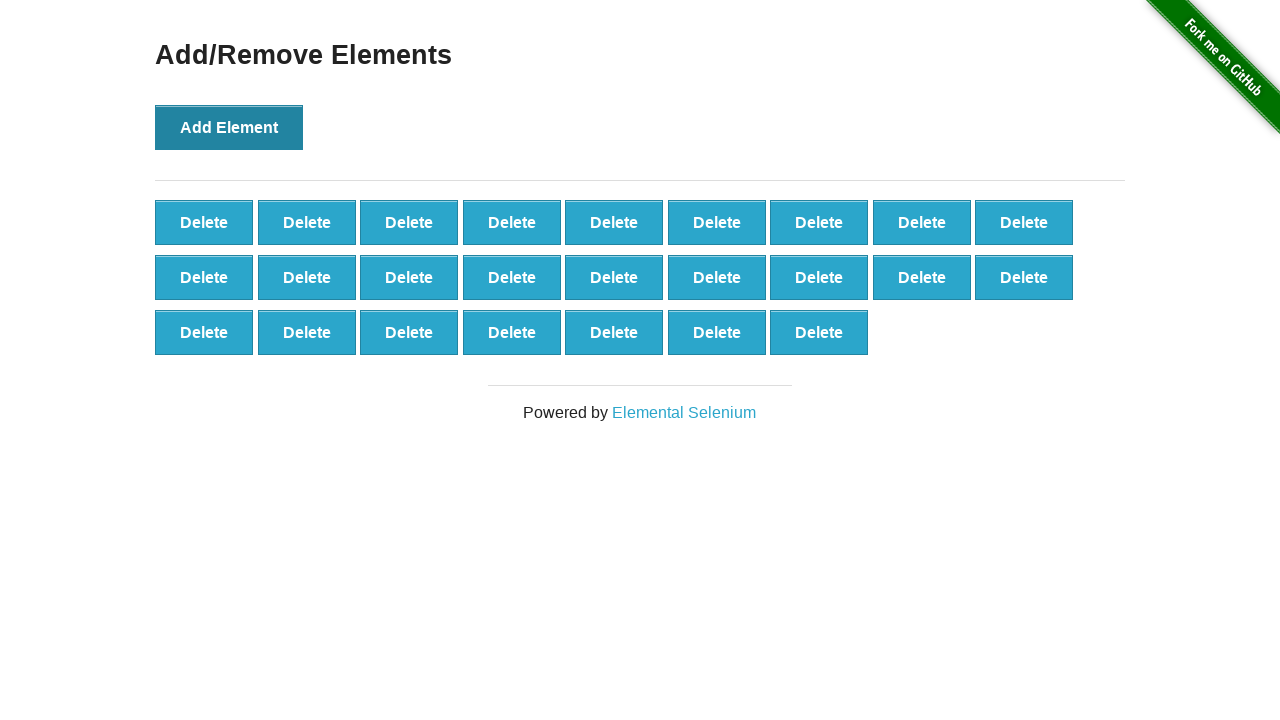

Clicked 'Add Element' button (iteration 26/100) at (229, 127) on button[onclick='addElement()']
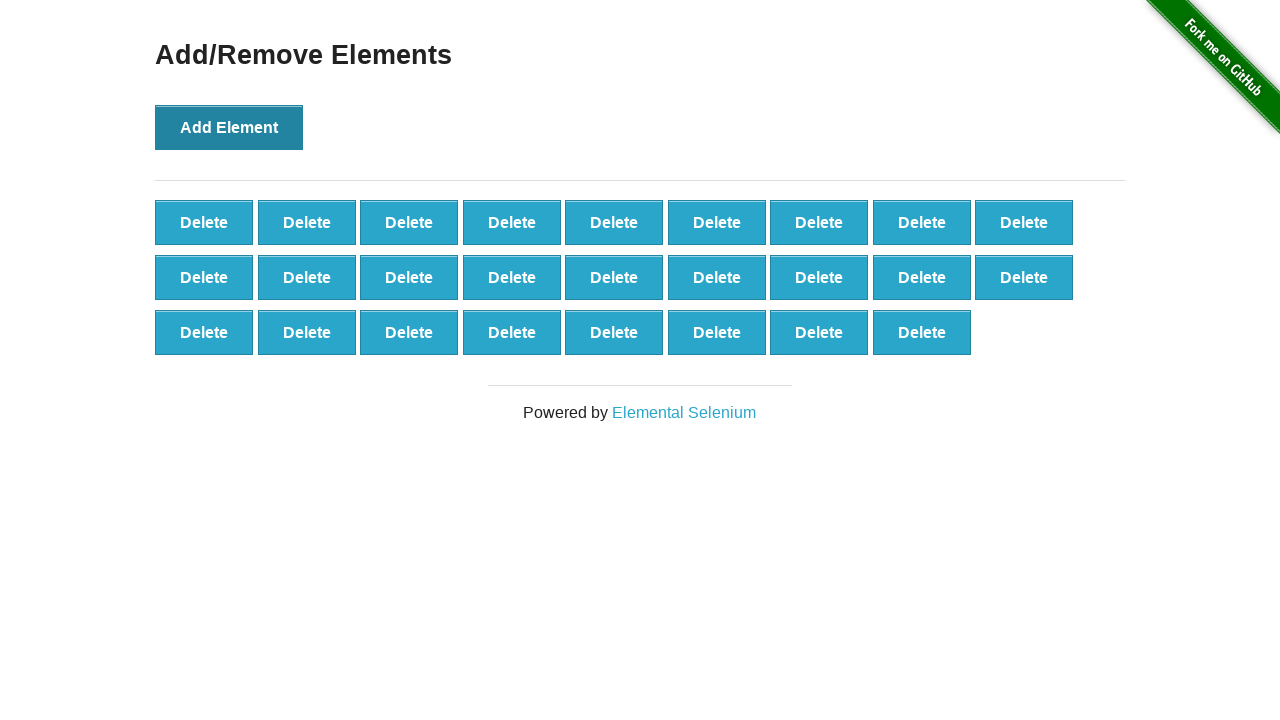

Clicked 'Add Element' button (iteration 27/100) at (229, 127) on button[onclick='addElement()']
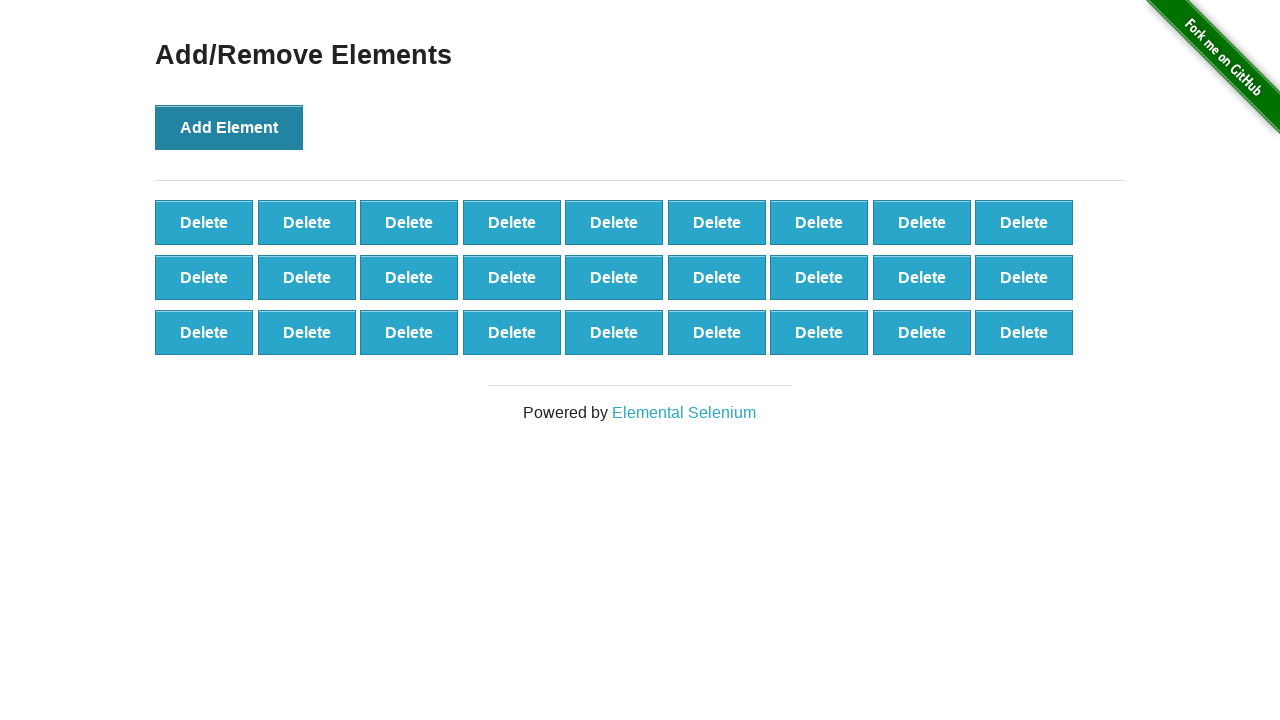

Clicked 'Add Element' button (iteration 28/100) at (229, 127) on button[onclick='addElement()']
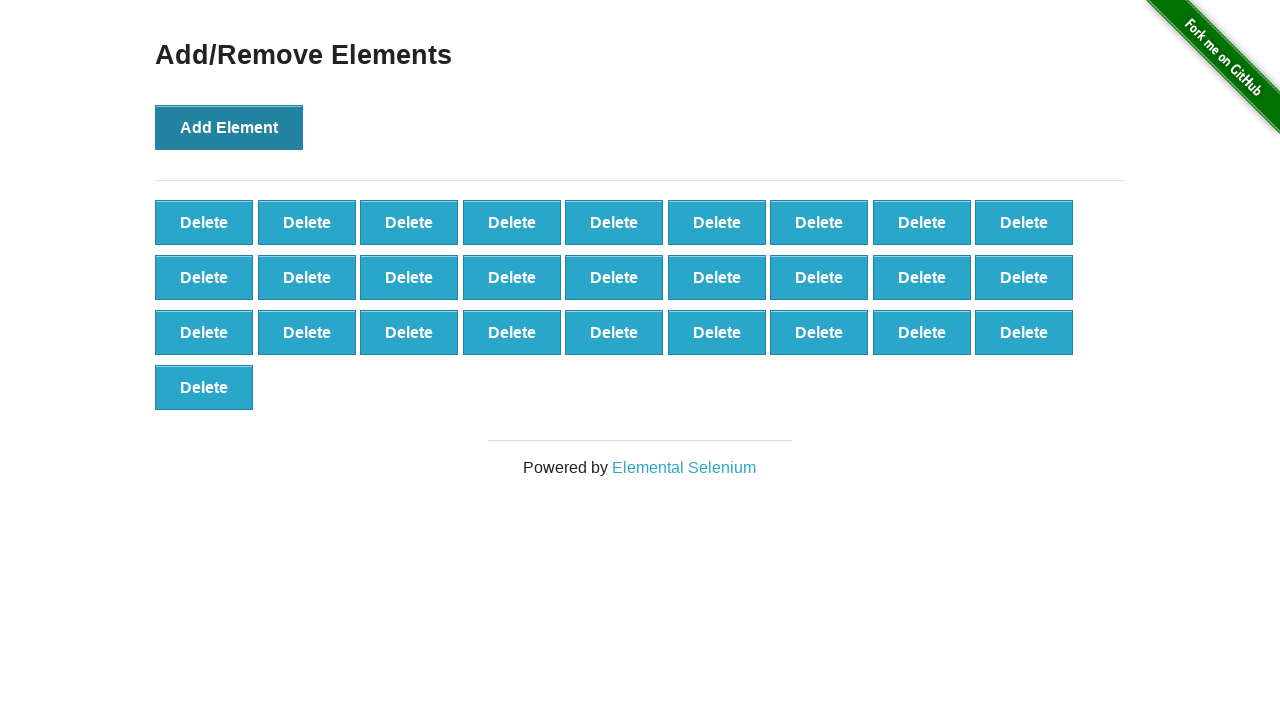

Clicked 'Add Element' button (iteration 29/100) at (229, 127) on button[onclick='addElement()']
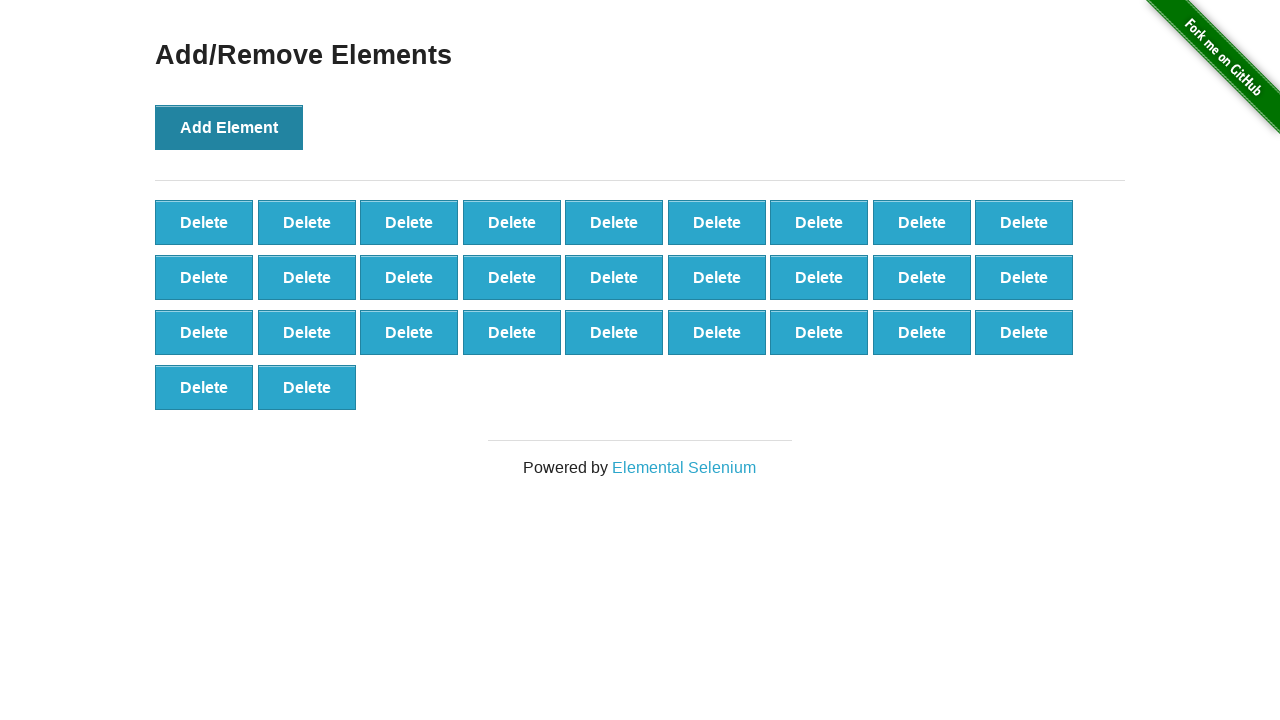

Clicked 'Add Element' button (iteration 30/100) at (229, 127) on button[onclick='addElement()']
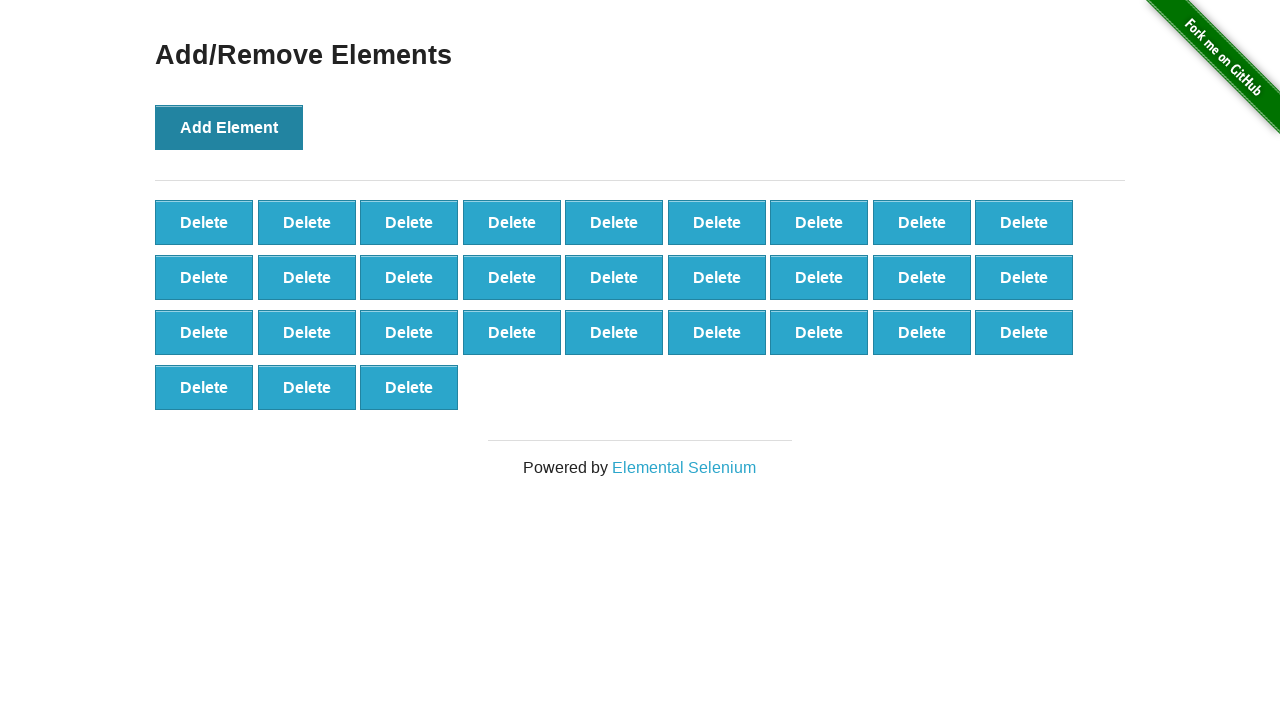

Clicked 'Add Element' button (iteration 31/100) at (229, 127) on button[onclick='addElement()']
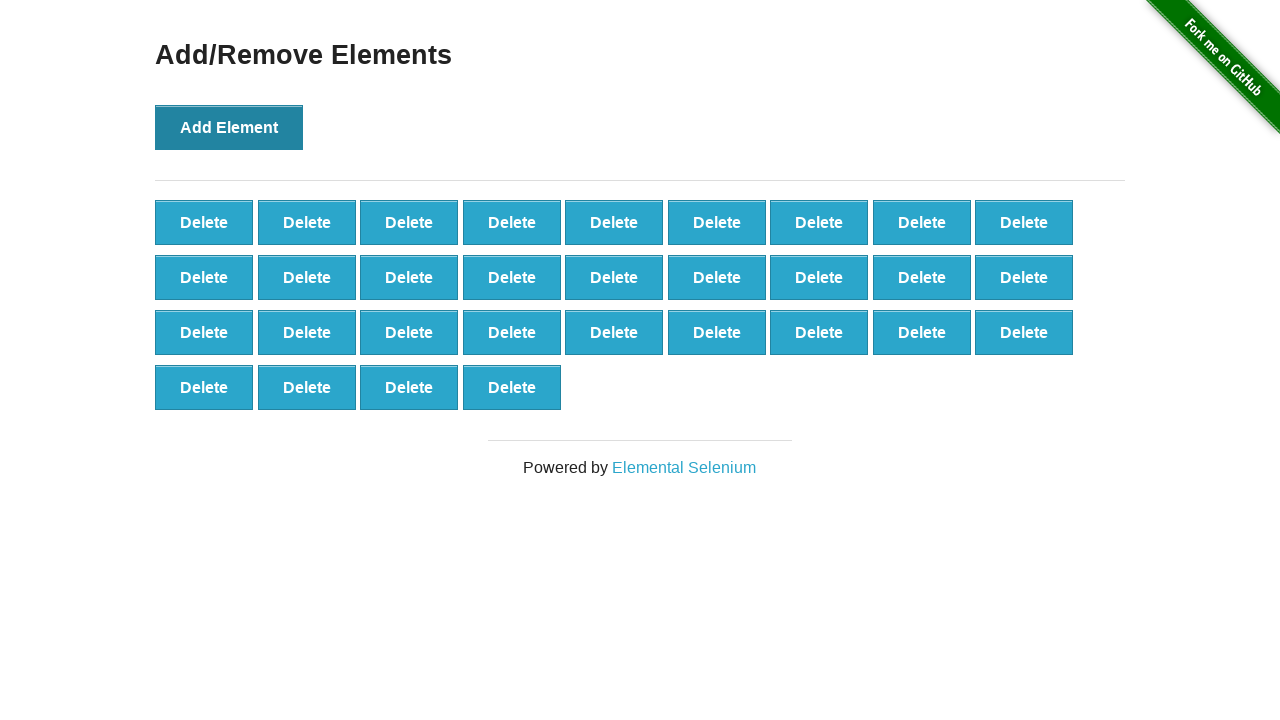

Clicked 'Add Element' button (iteration 32/100) at (229, 127) on button[onclick='addElement()']
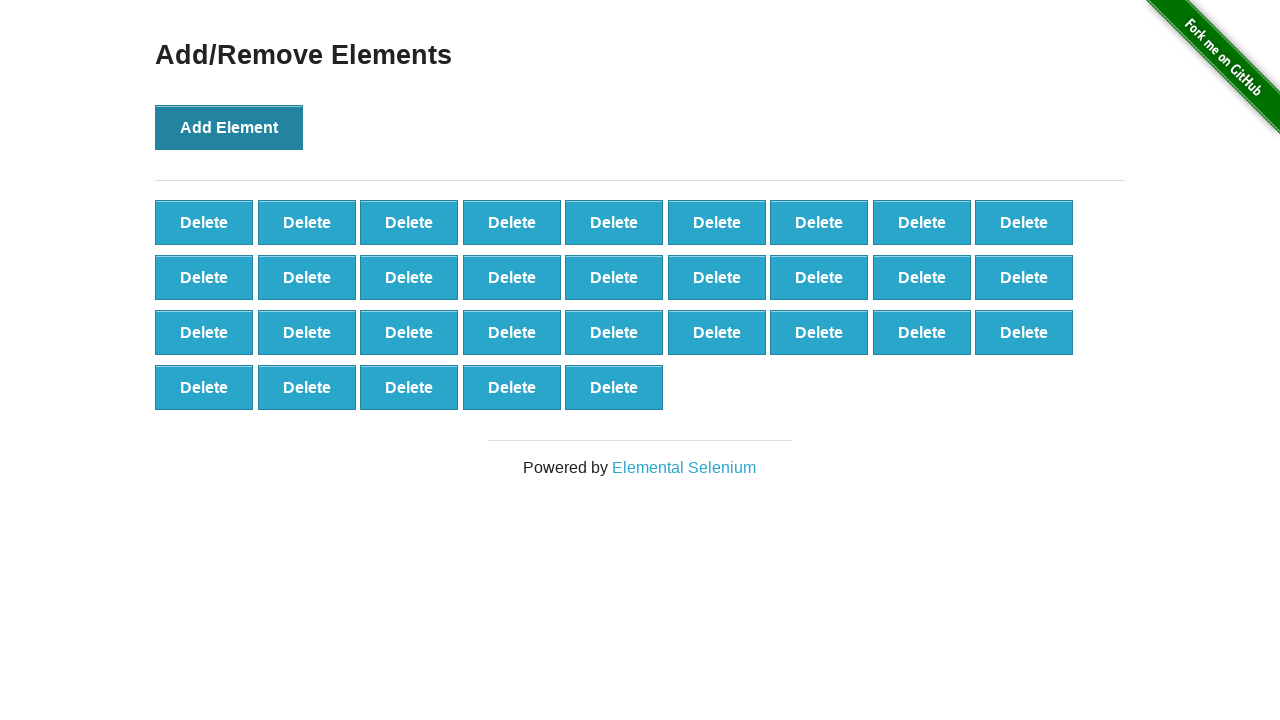

Clicked 'Add Element' button (iteration 33/100) at (229, 127) on button[onclick='addElement()']
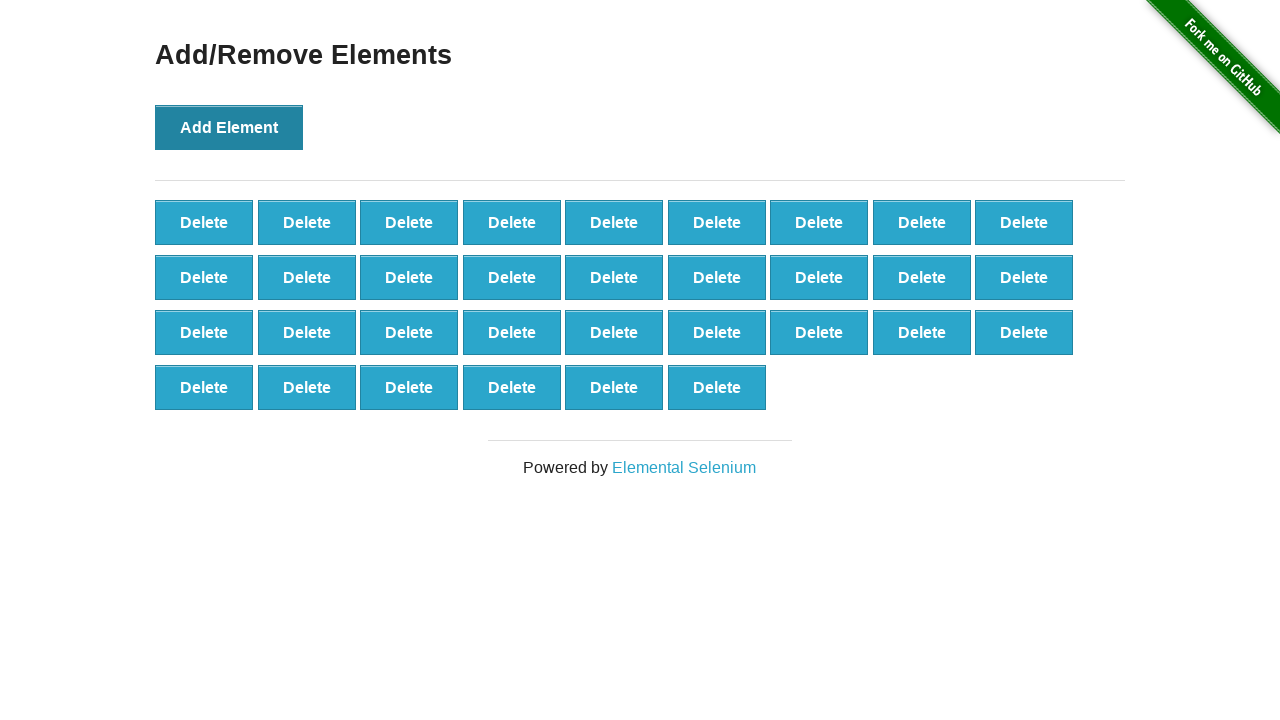

Clicked 'Add Element' button (iteration 34/100) at (229, 127) on button[onclick='addElement()']
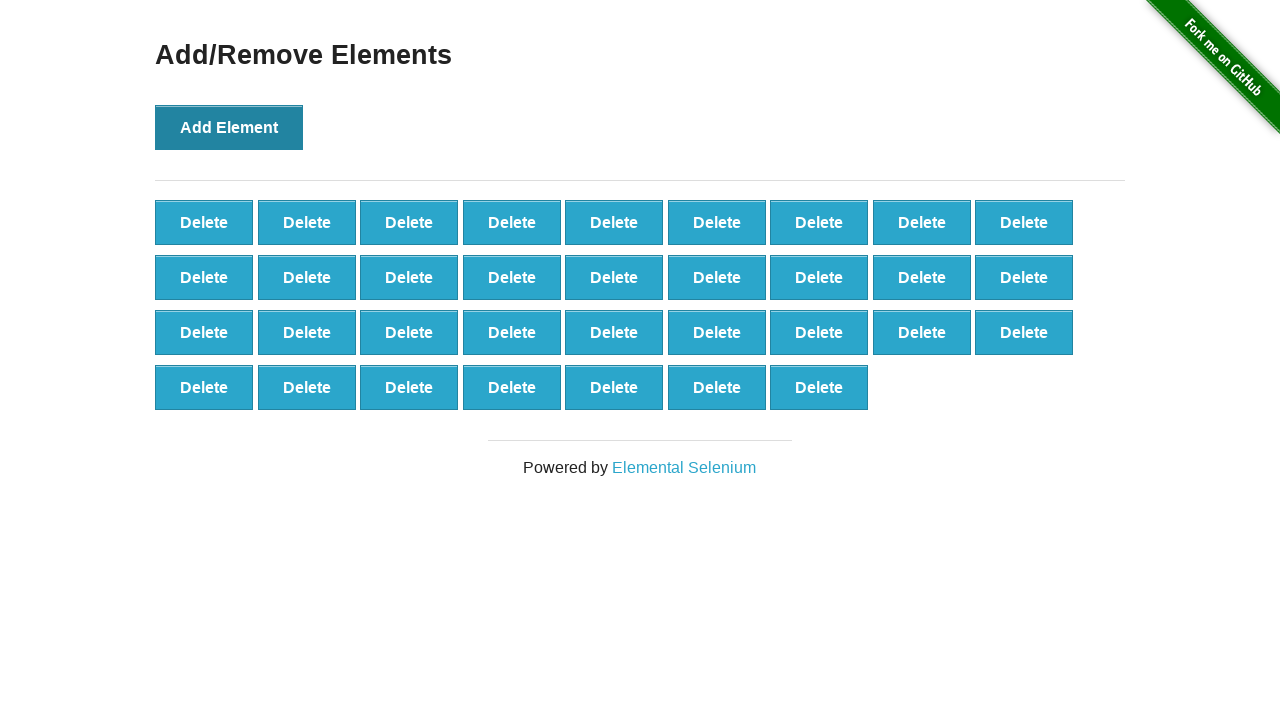

Clicked 'Add Element' button (iteration 35/100) at (229, 127) on button[onclick='addElement()']
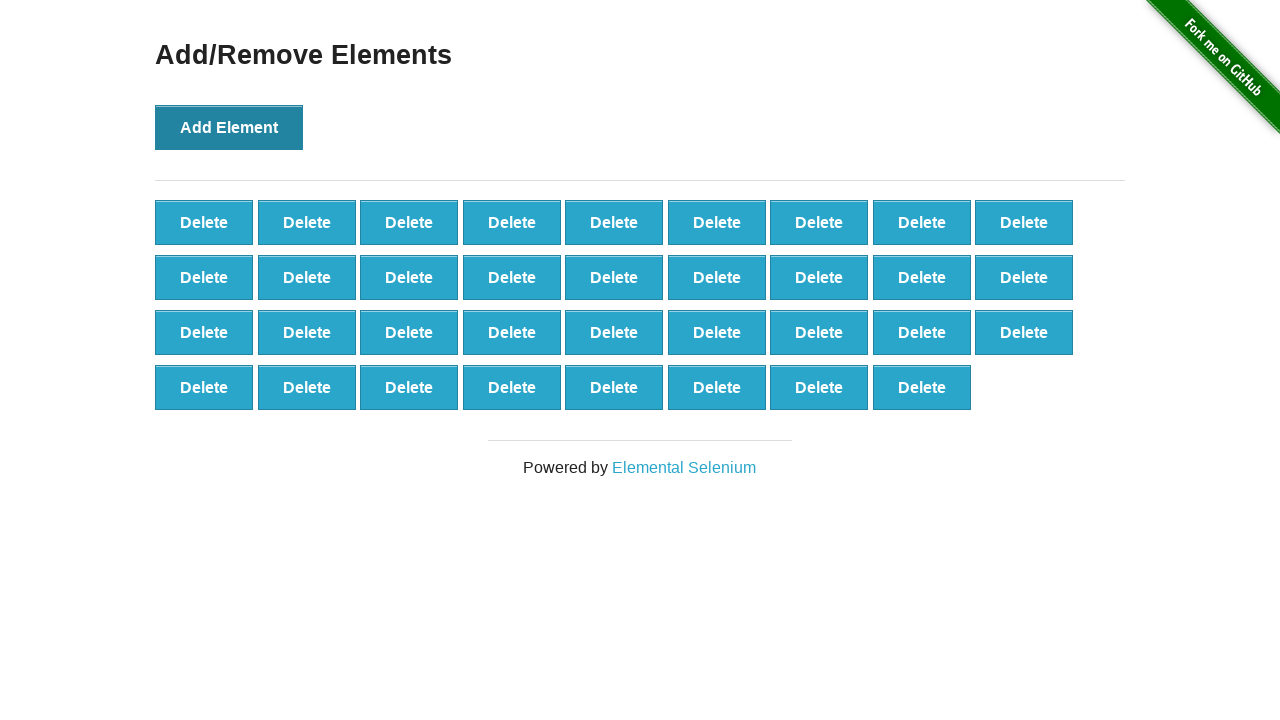

Clicked 'Add Element' button (iteration 36/100) at (229, 127) on button[onclick='addElement()']
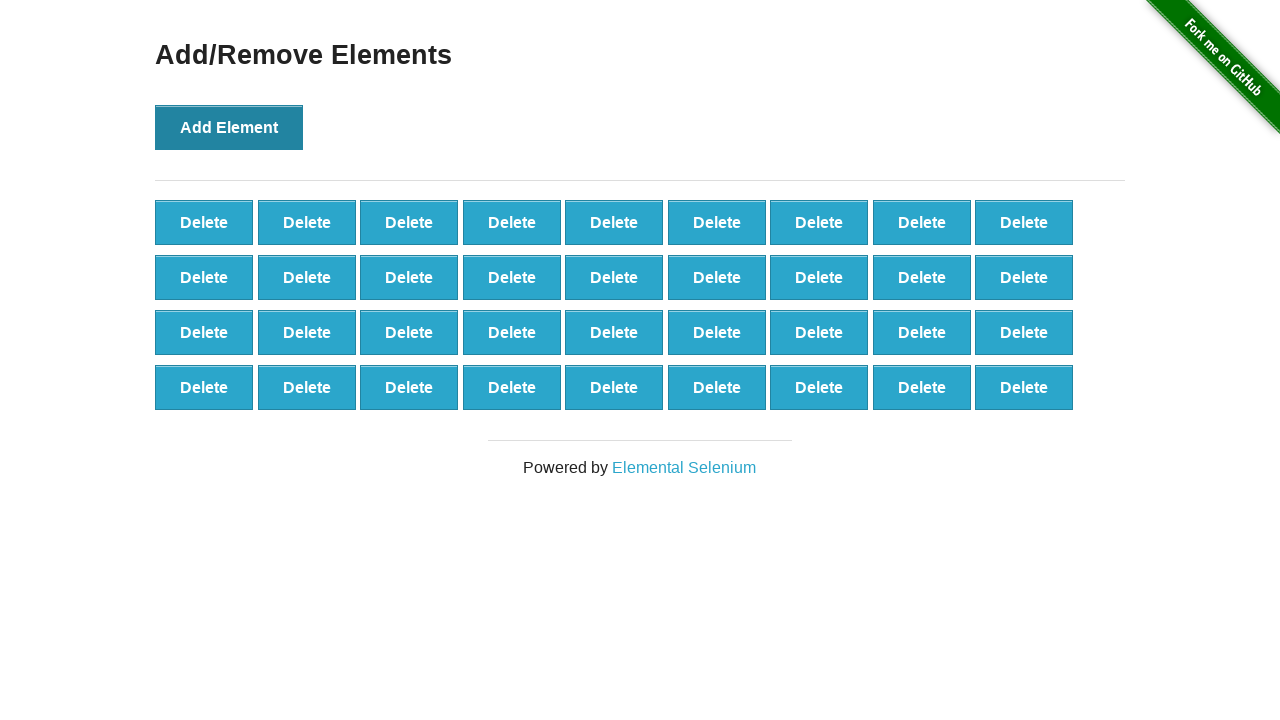

Clicked 'Add Element' button (iteration 37/100) at (229, 127) on button[onclick='addElement()']
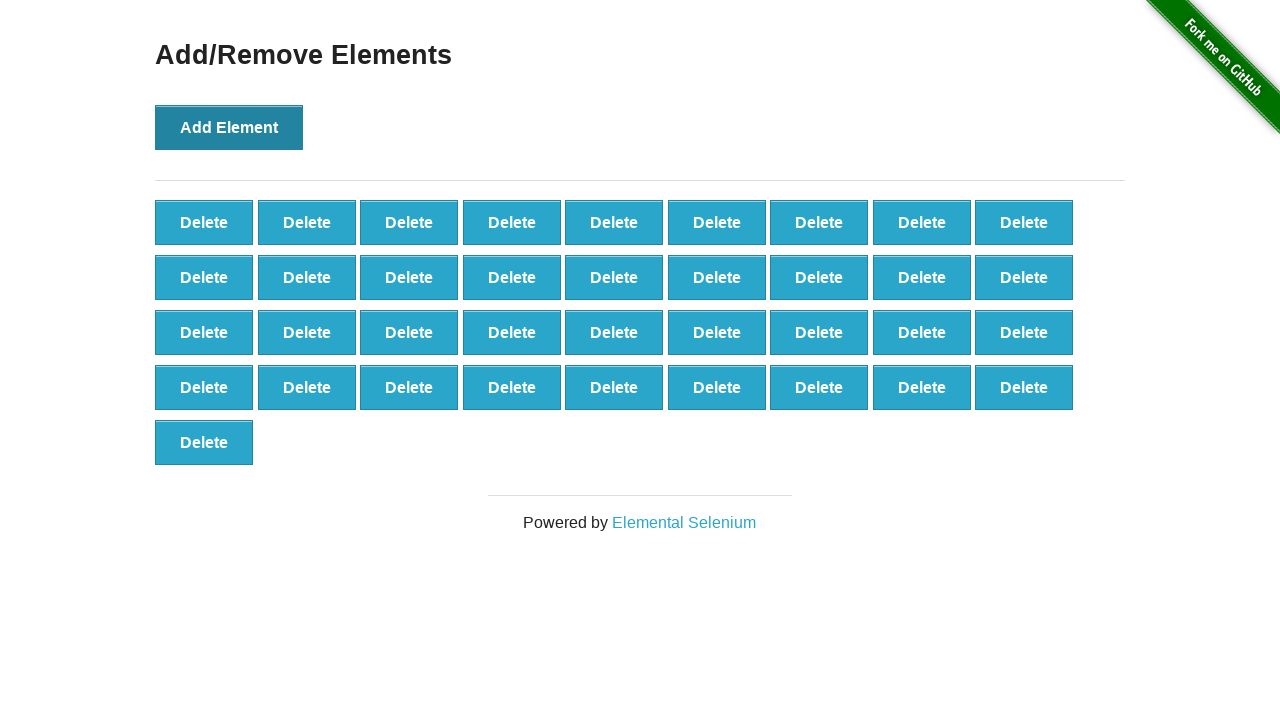

Clicked 'Add Element' button (iteration 38/100) at (229, 127) on button[onclick='addElement()']
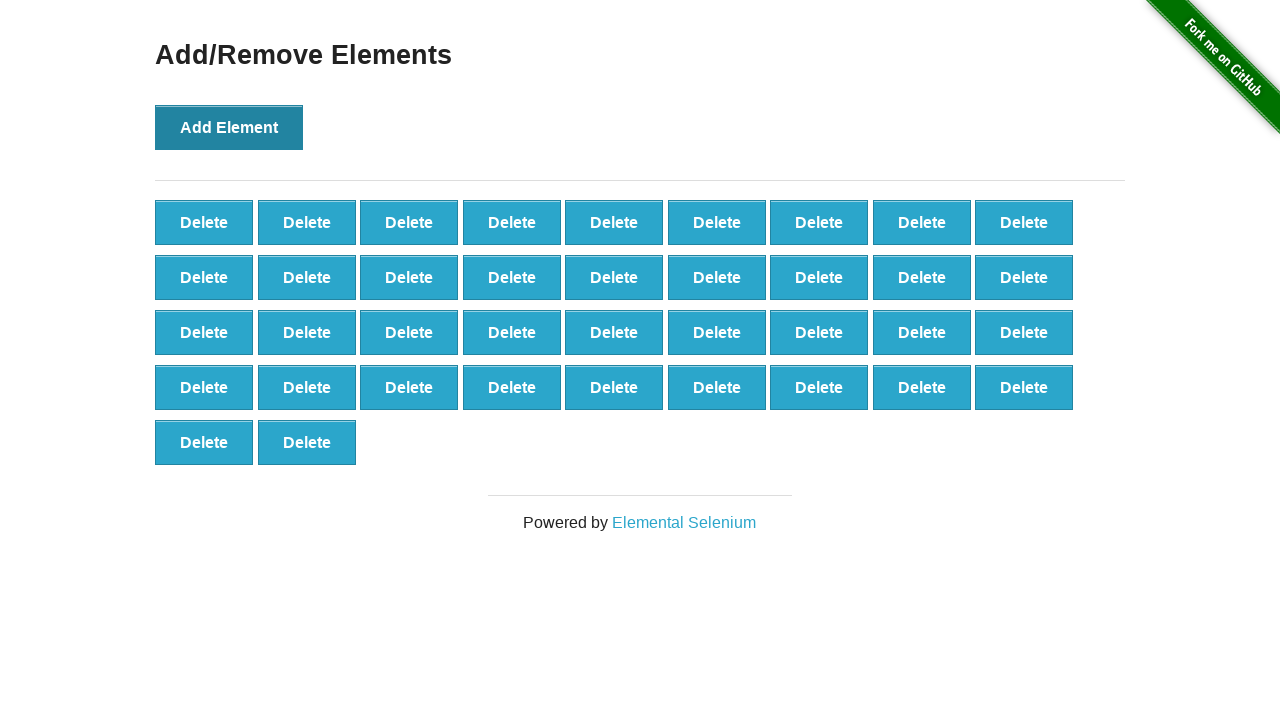

Clicked 'Add Element' button (iteration 39/100) at (229, 127) on button[onclick='addElement()']
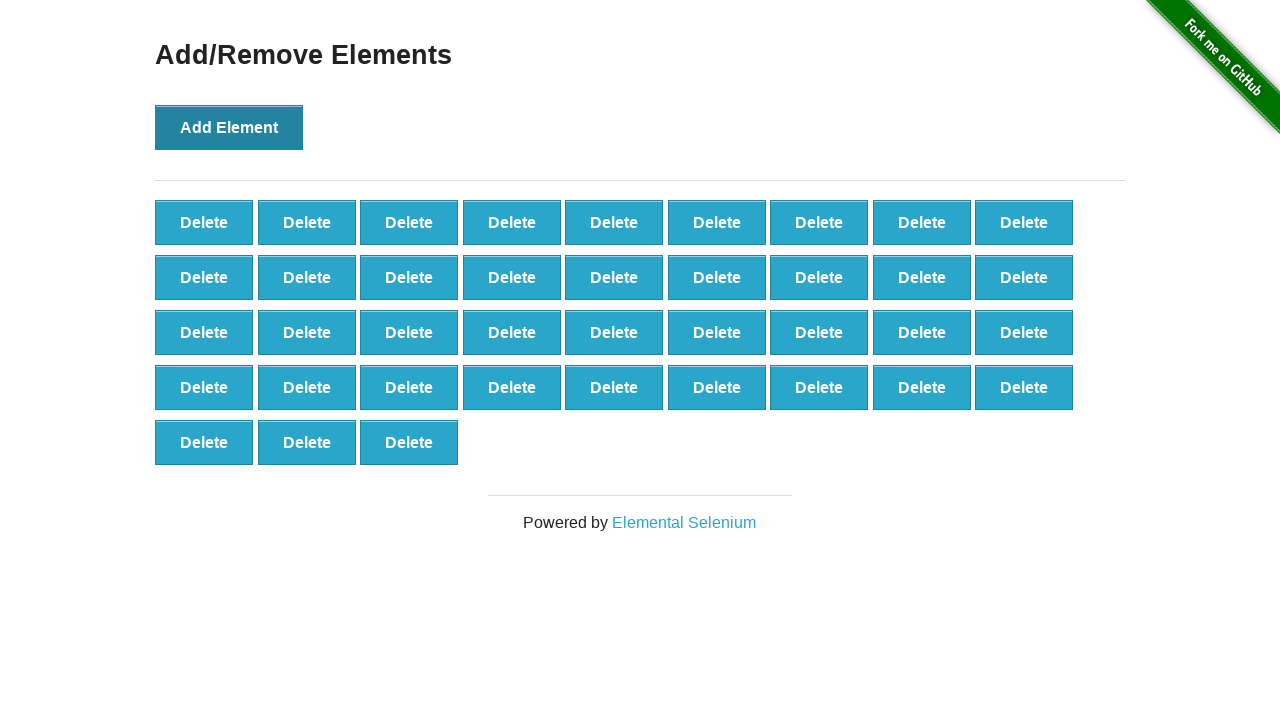

Clicked 'Add Element' button (iteration 40/100) at (229, 127) on button[onclick='addElement()']
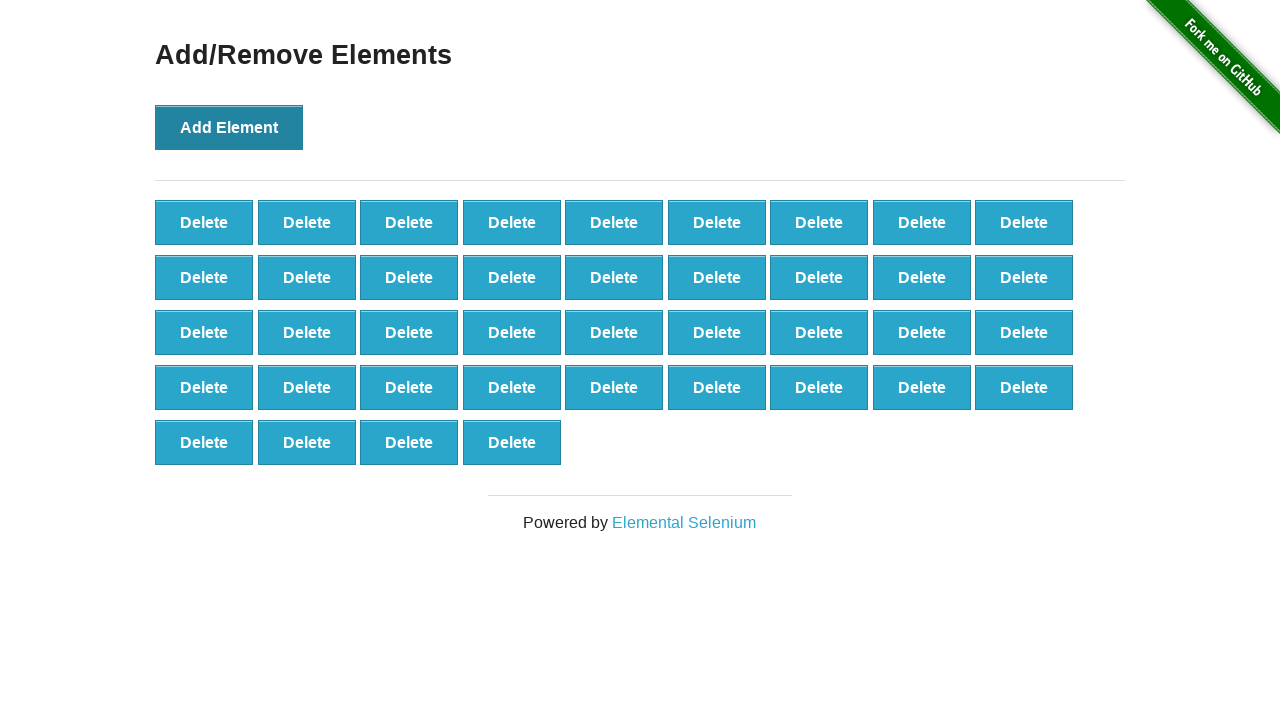

Clicked 'Add Element' button (iteration 41/100) at (229, 127) on button[onclick='addElement()']
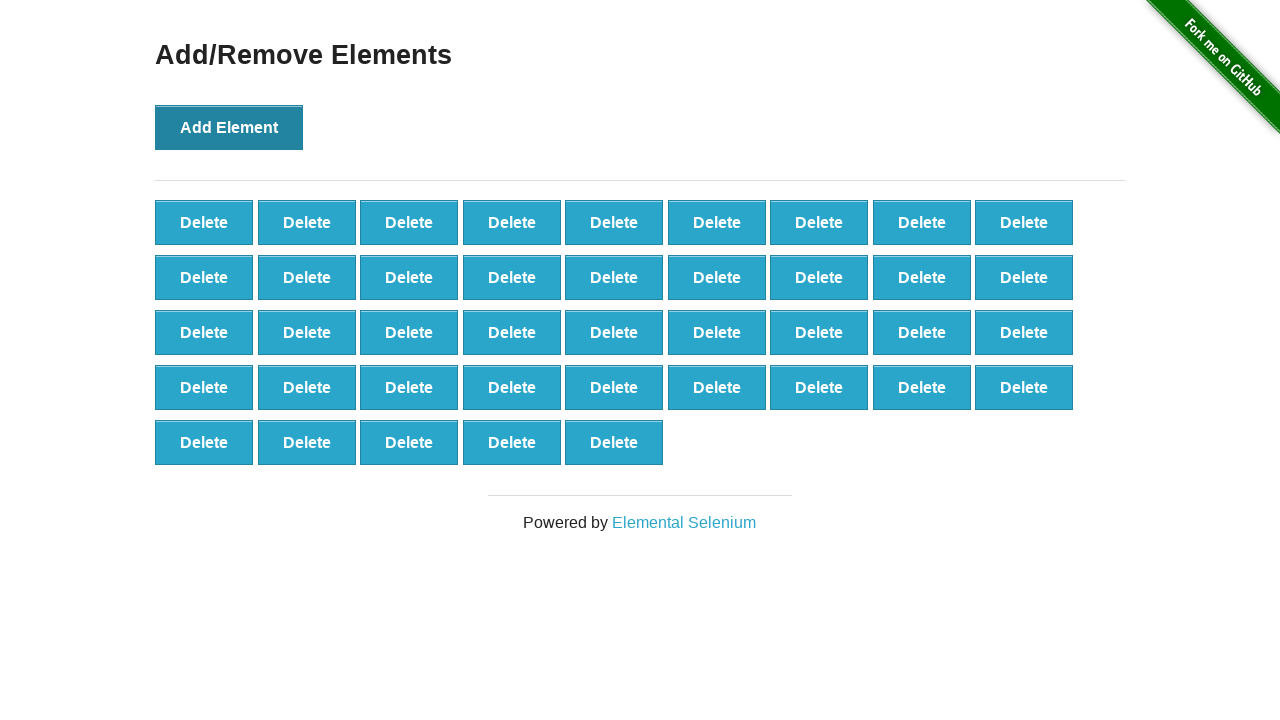

Clicked 'Add Element' button (iteration 42/100) at (229, 127) on button[onclick='addElement()']
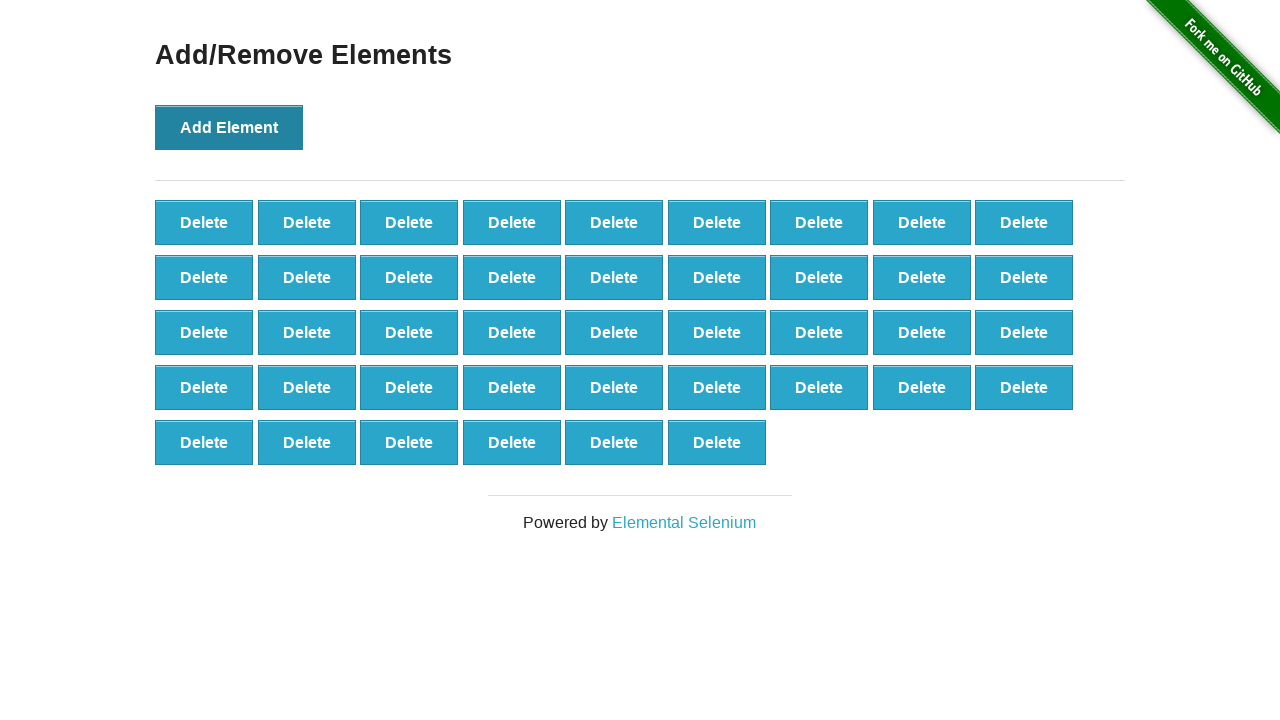

Clicked 'Add Element' button (iteration 43/100) at (229, 127) on button[onclick='addElement()']
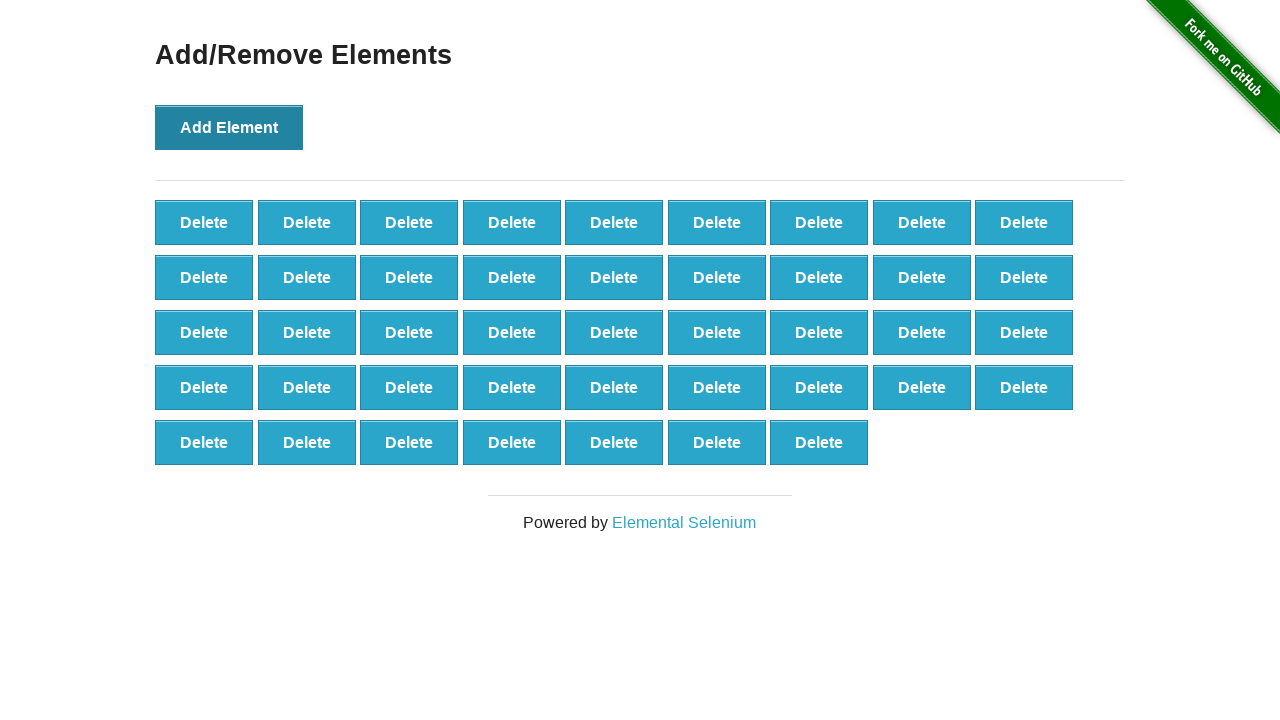

Clicked 'Add Element' button (iteration 44/100) at (229, 127) on button[onclick='addElement()']
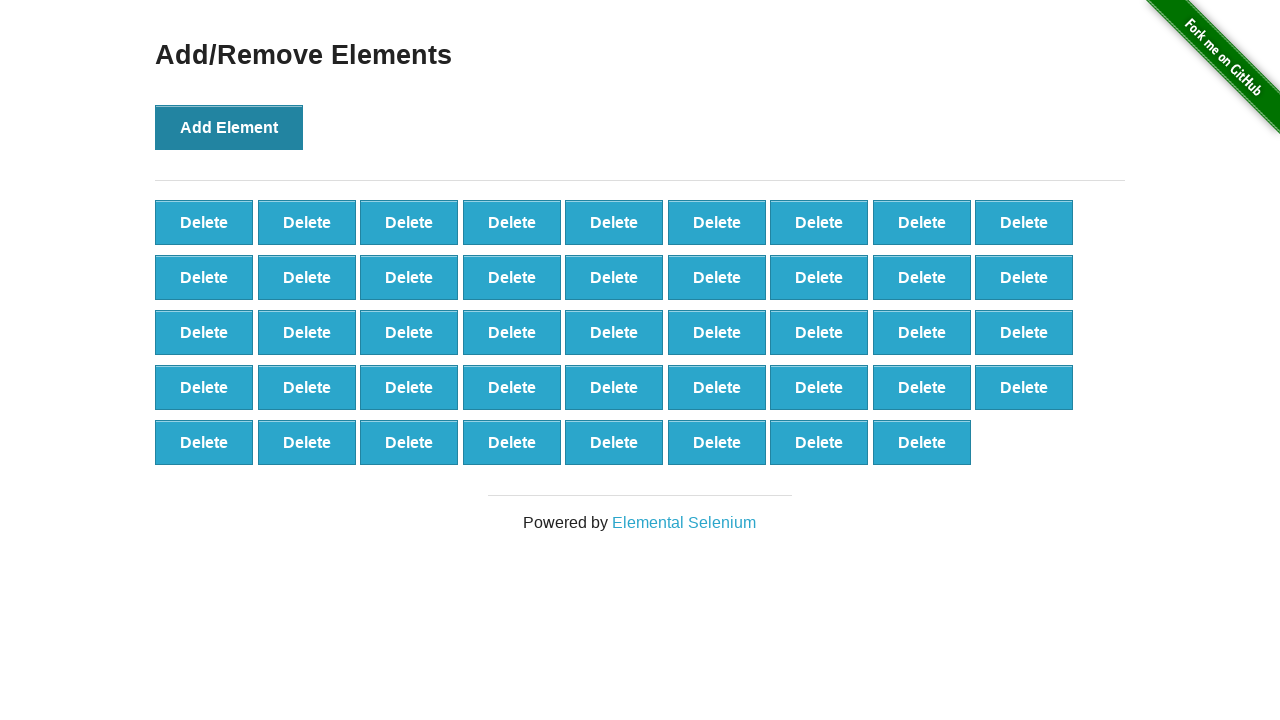

Clicked 'Add Element' button (iteration 45/100) at (229, 127) on button[onclick='addElement()']
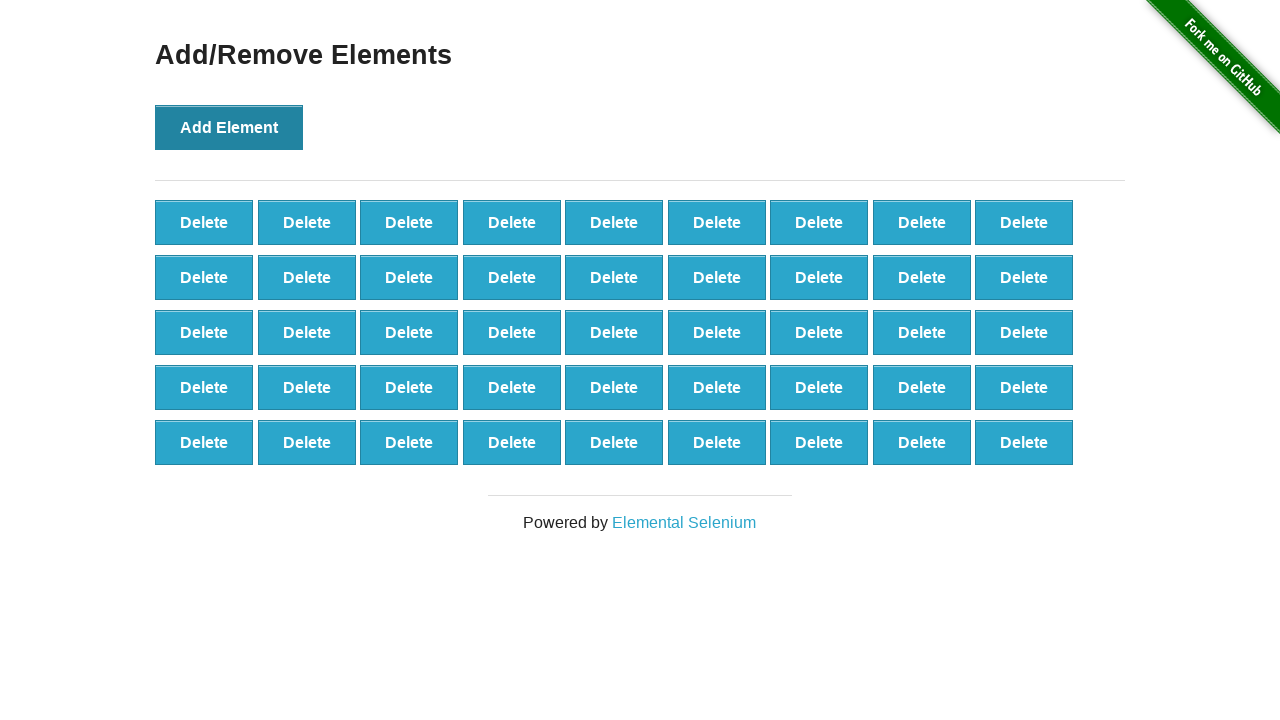

Clicked 'Add Element' button (iteration 46/100) at (229, 127) on button[onclick='addElement()']
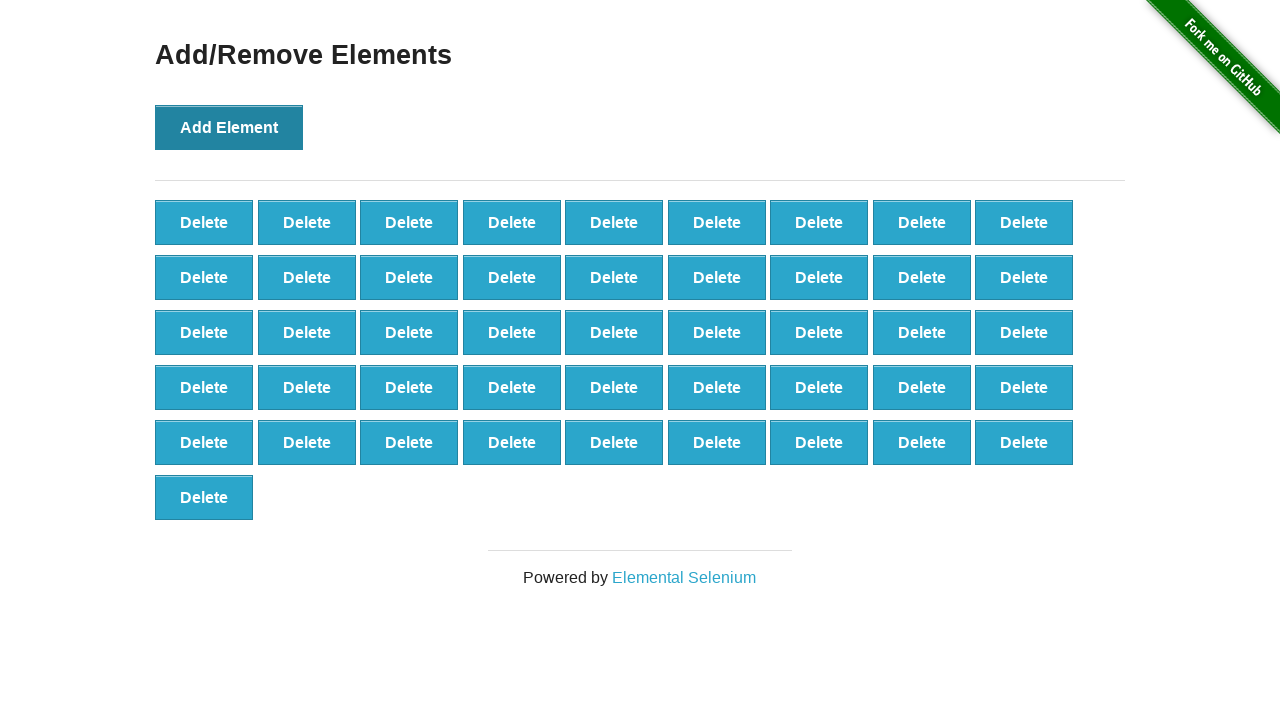

Clicked 'Add Element' button (iteration 47/100) at (229, 127) on button[onclick='addElement()']
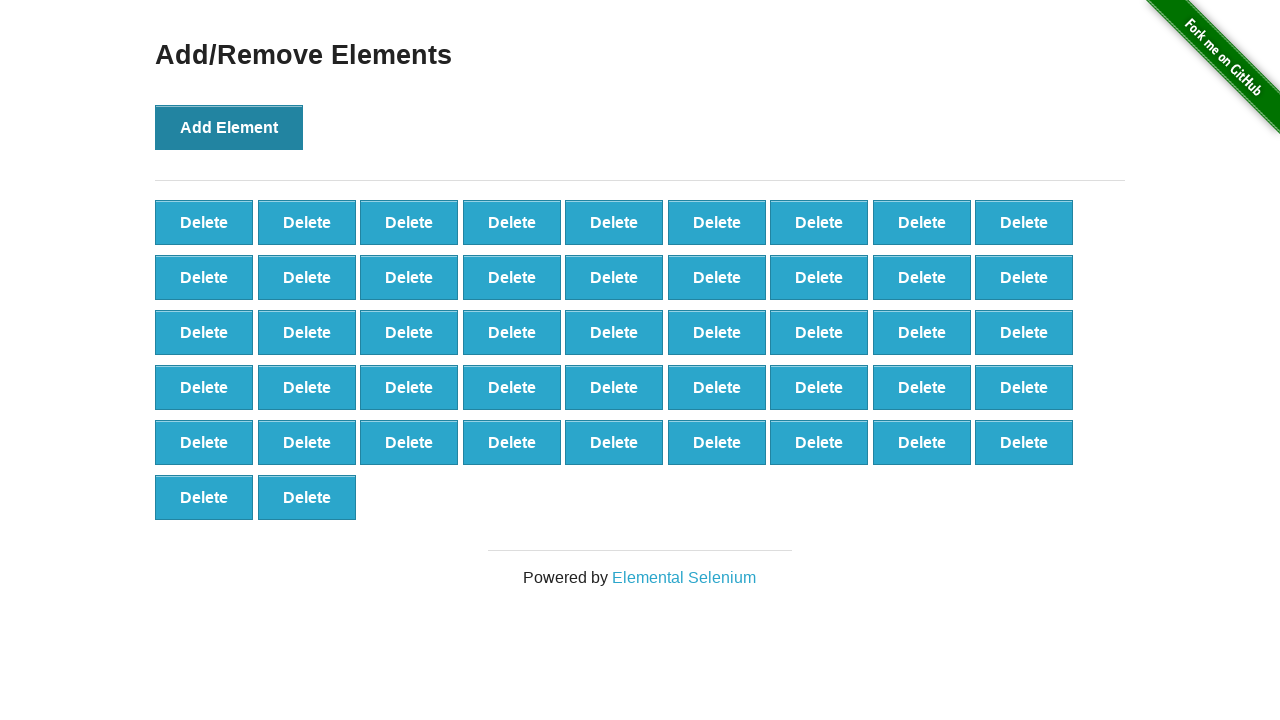

Clicked 'Add Element' button (iteration 48/100) at (229, 127) on button[onclick='addElement()']
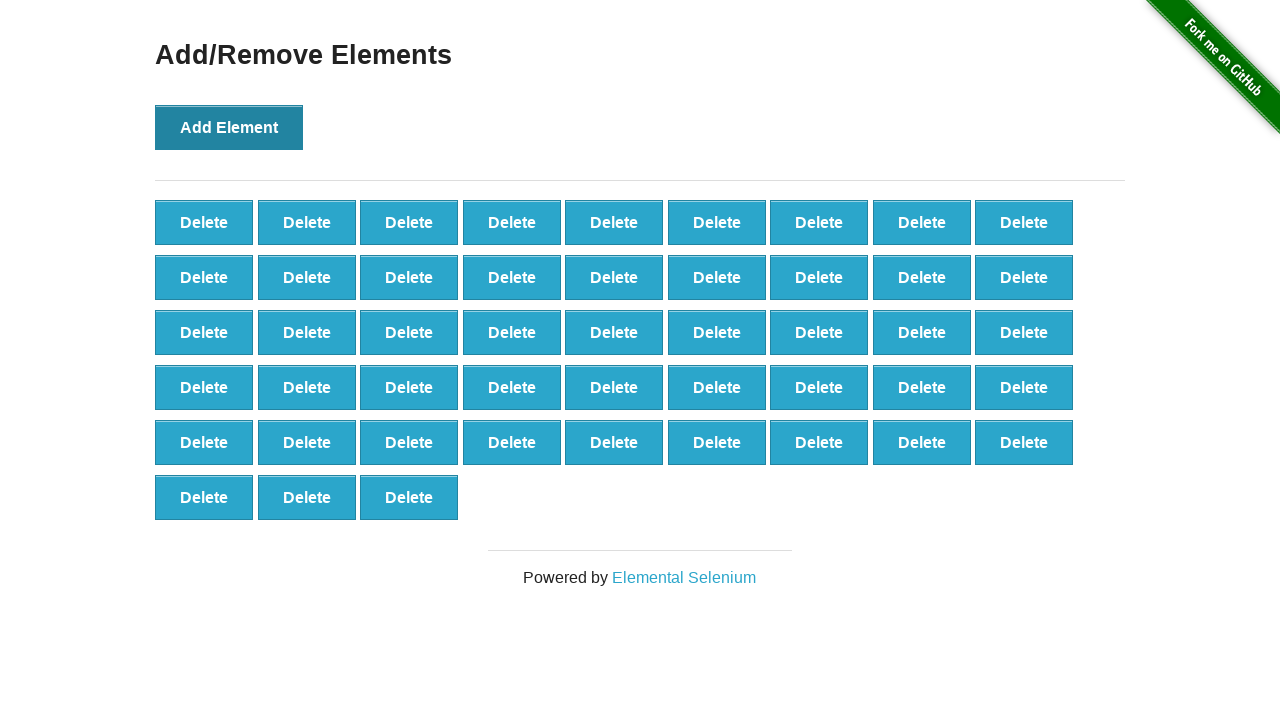

Clicked 'Add Element' button (iteration 49/100) at (229, 127) on button[onclick='addElement()']
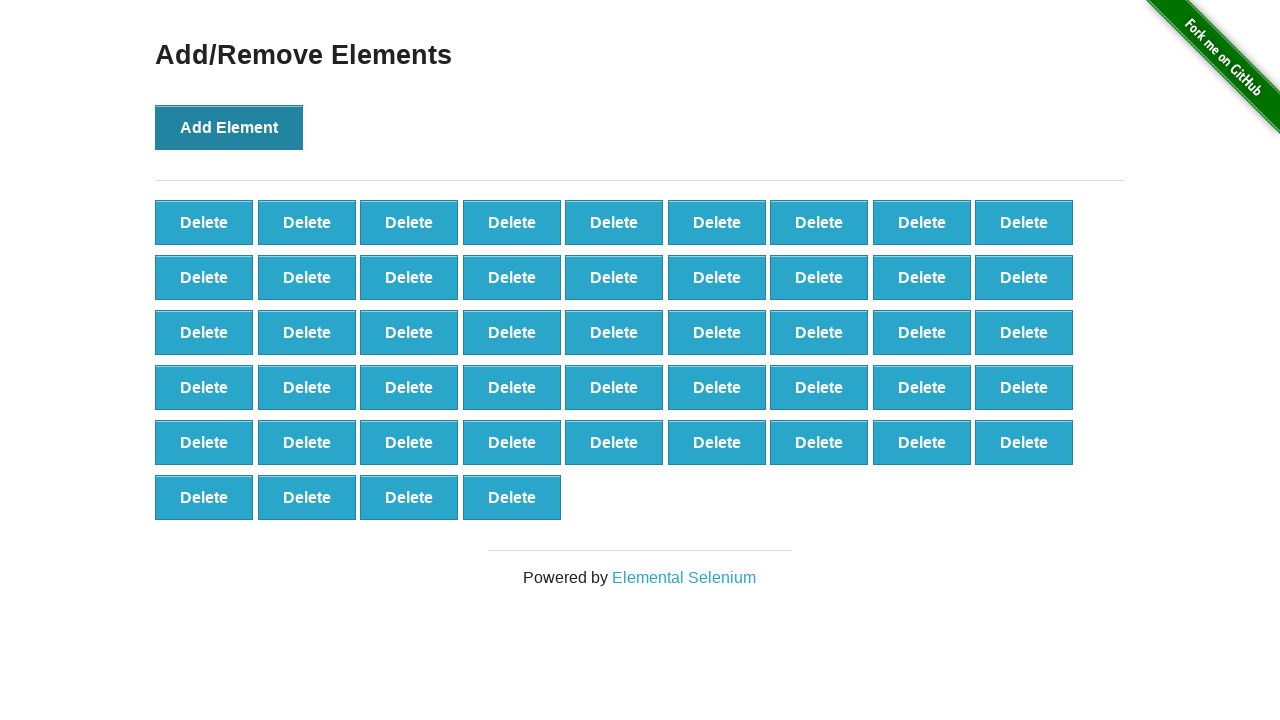

Clicked 'Add Element' button (iteration 50/100) at (229, 127) on button[onclick='addElement()']
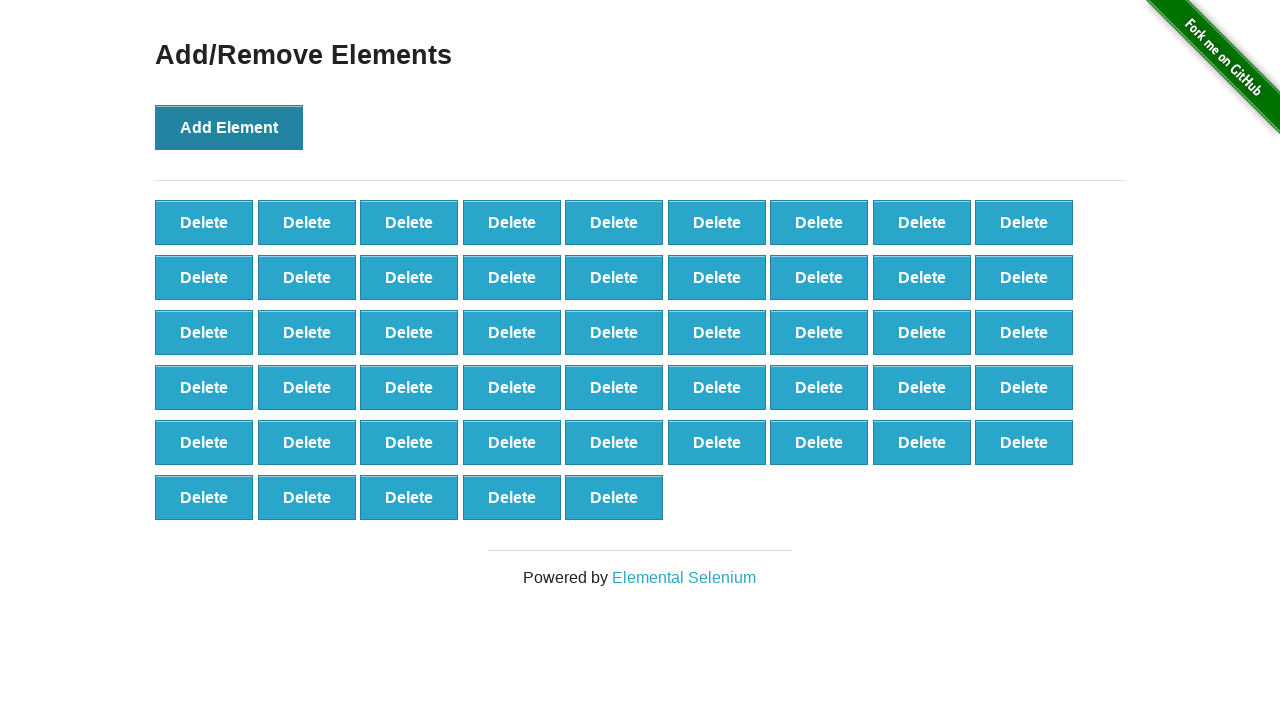

Clicked 'Add Element' button (iteration 51/100) at (229, 127) on button[onclick='addElement()']
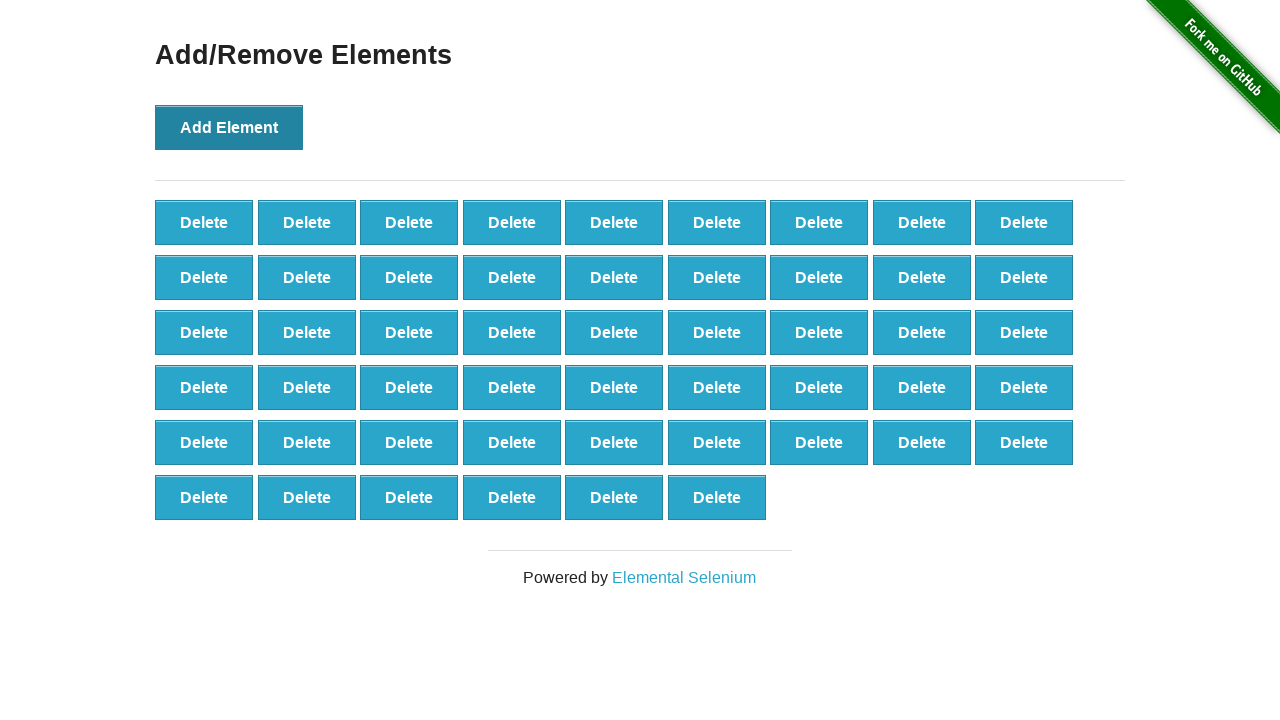

Clicked 'Add Element' button (iteration 52/100) at (229, 127) on button[onclick='addElement()']
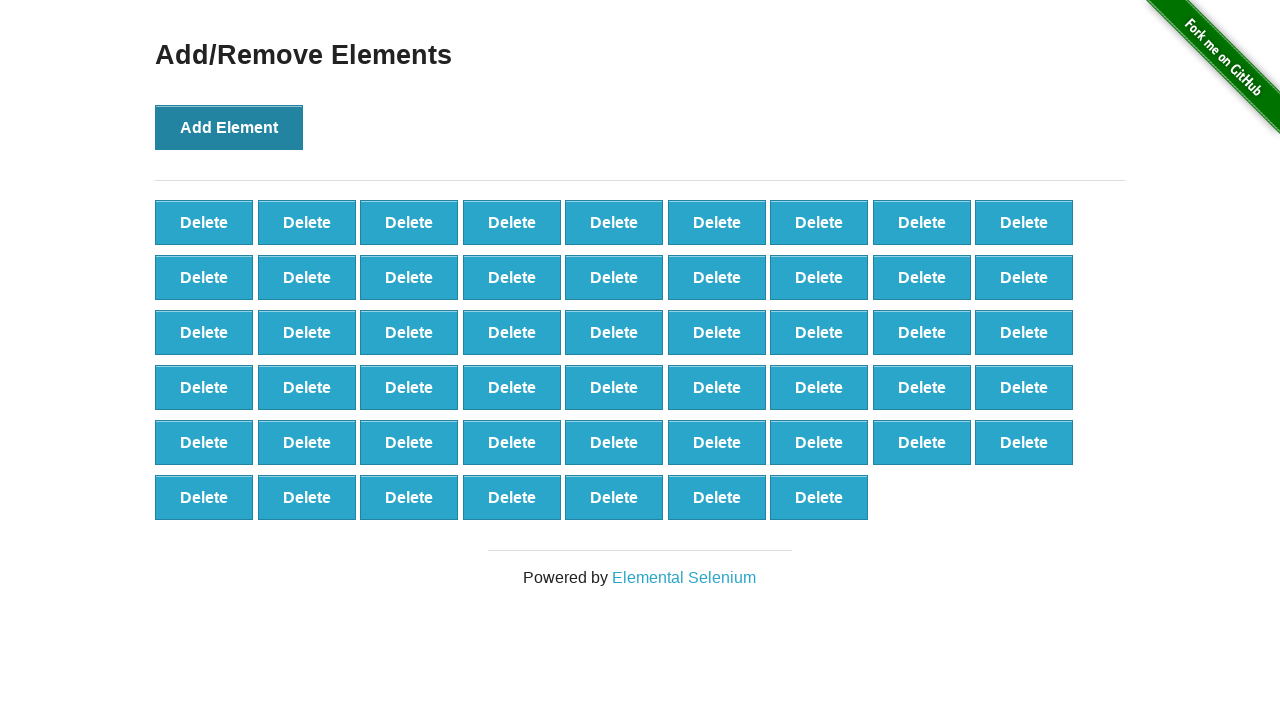

Clicked 'Add Element' button (iteration 53/100) at (229, 127) on button[onclick='addElement()']
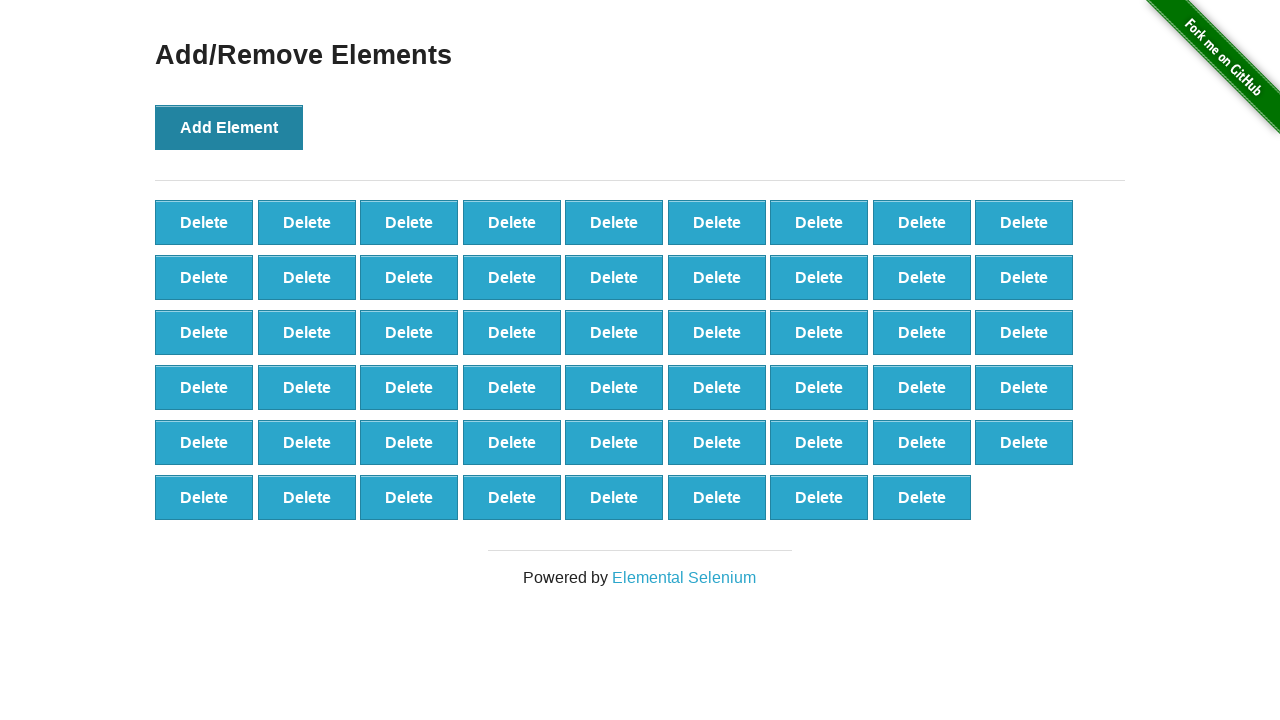

Clicked 'Add Element' button (iteration 54/100) at (229, 127) on button[onclick='addElement()']
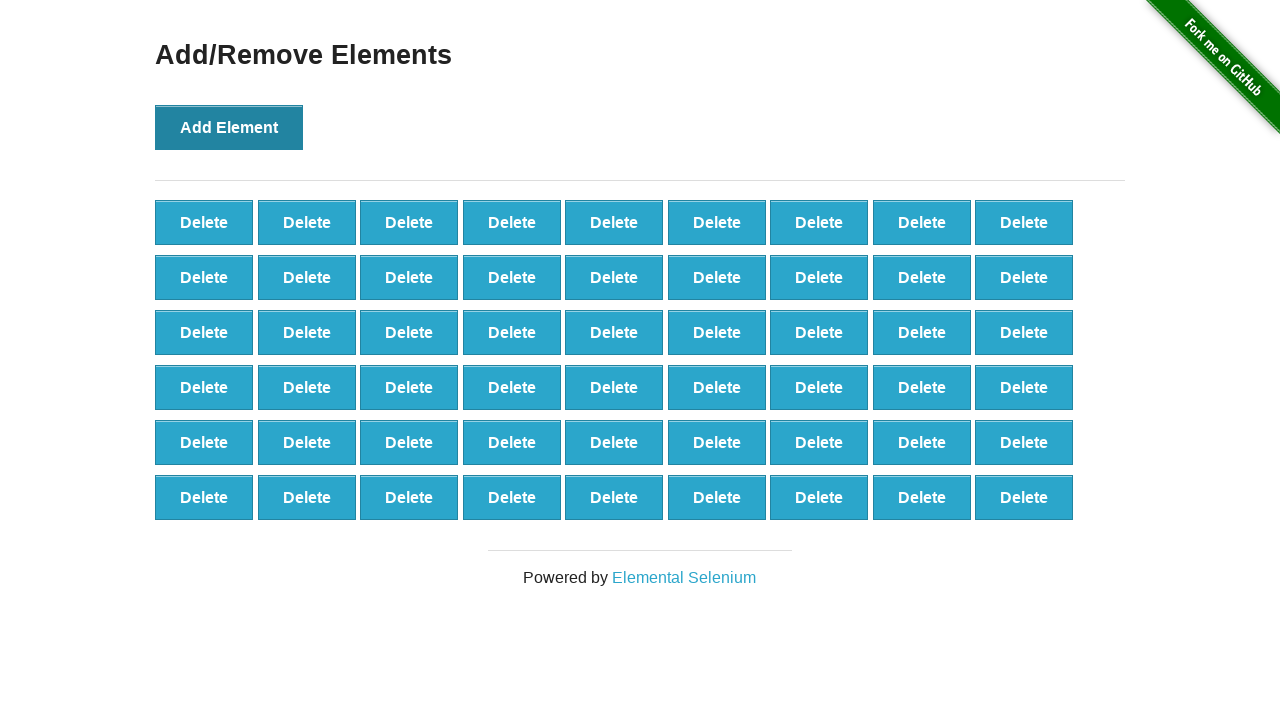

Clicked 'Add Element' button (iteration 55/100) at (229, 127) on button[onclick='addElement()']
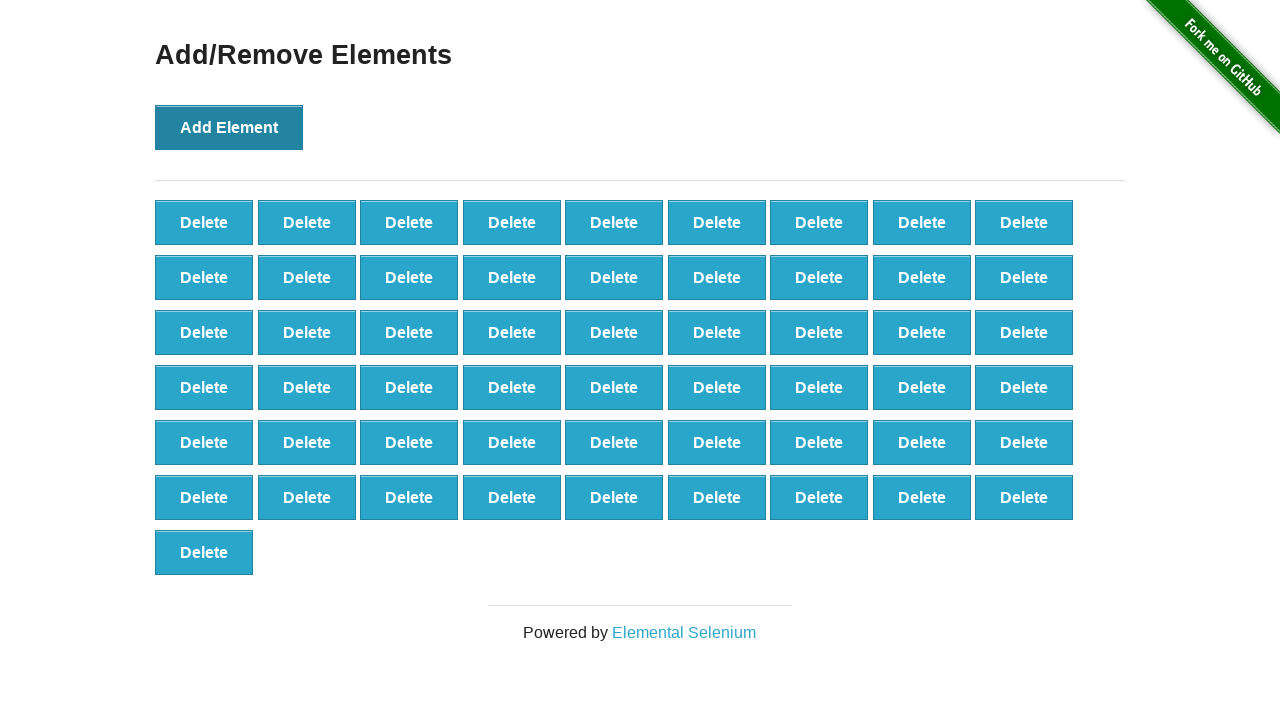

Clicked 'Add Element' button (iteration 56/100) at (229, 127) on button[onclick='addElement()']
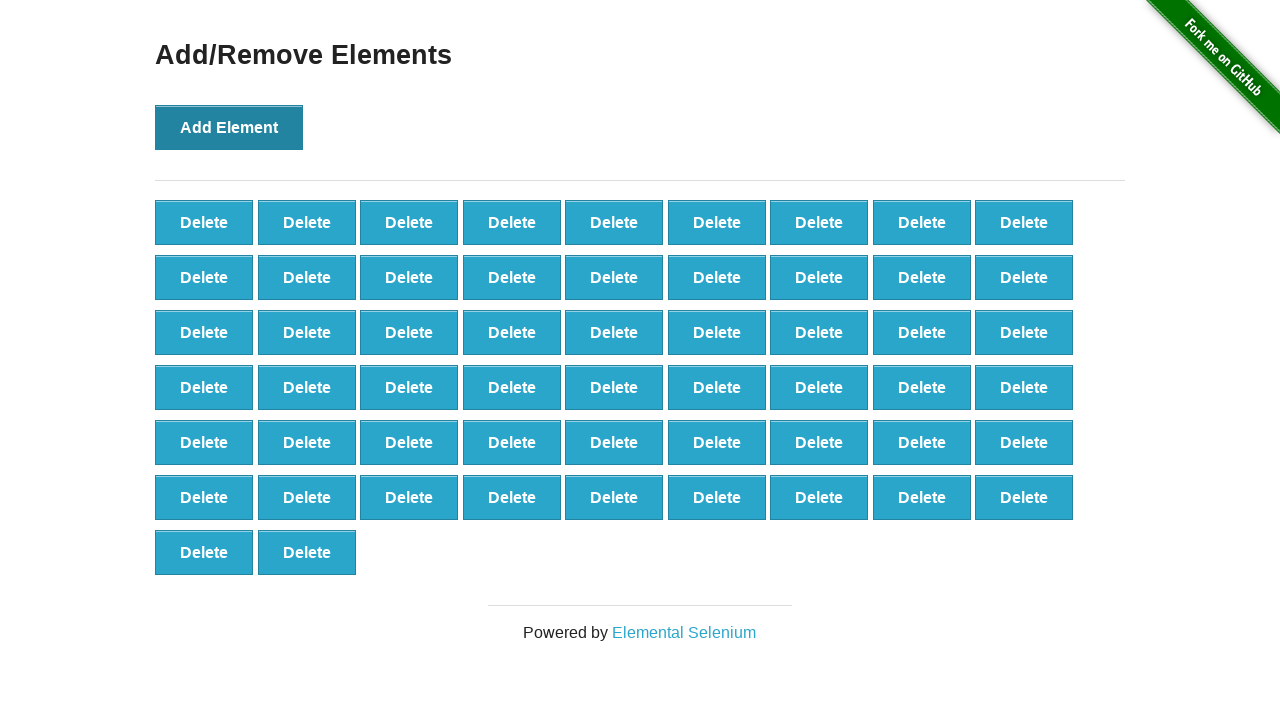

Clicked 'Add Element' button (iteration 57/100) at (229, 127) on button[onclick='addElement()']
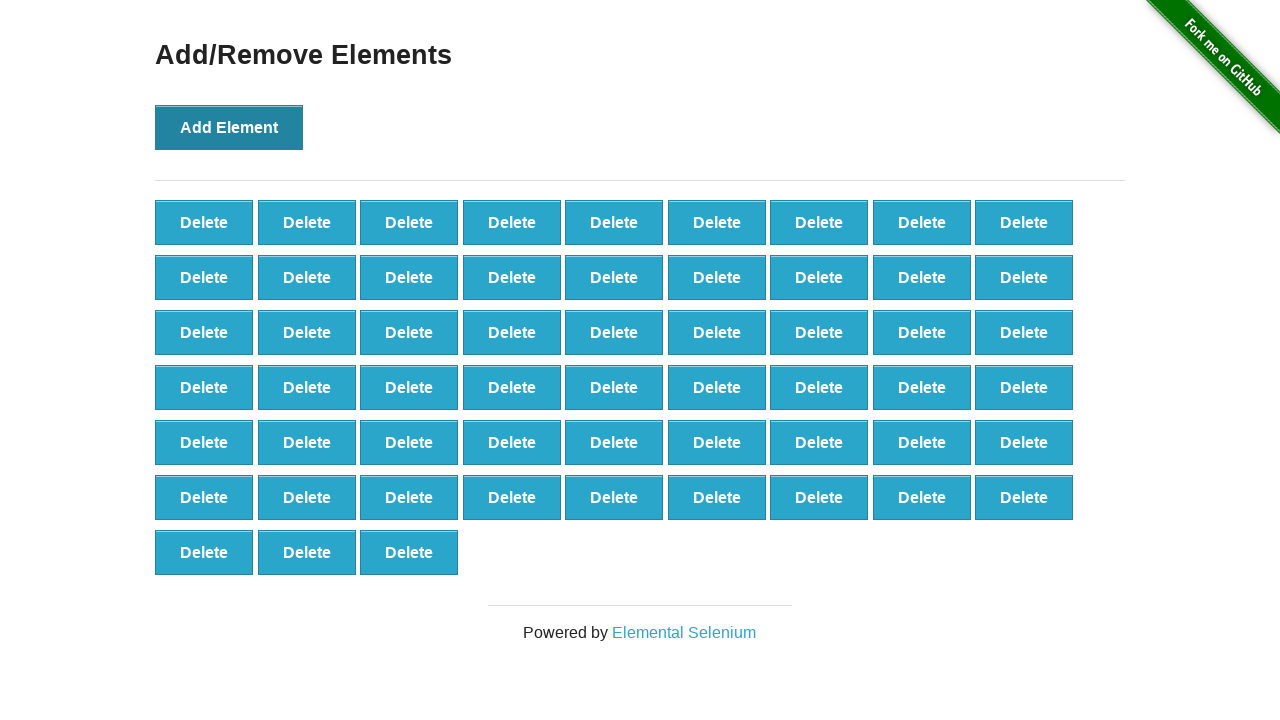

Clicked 'Add Element' button (iteration 58/100) at (229, 127) on button[onclick='addElement()']
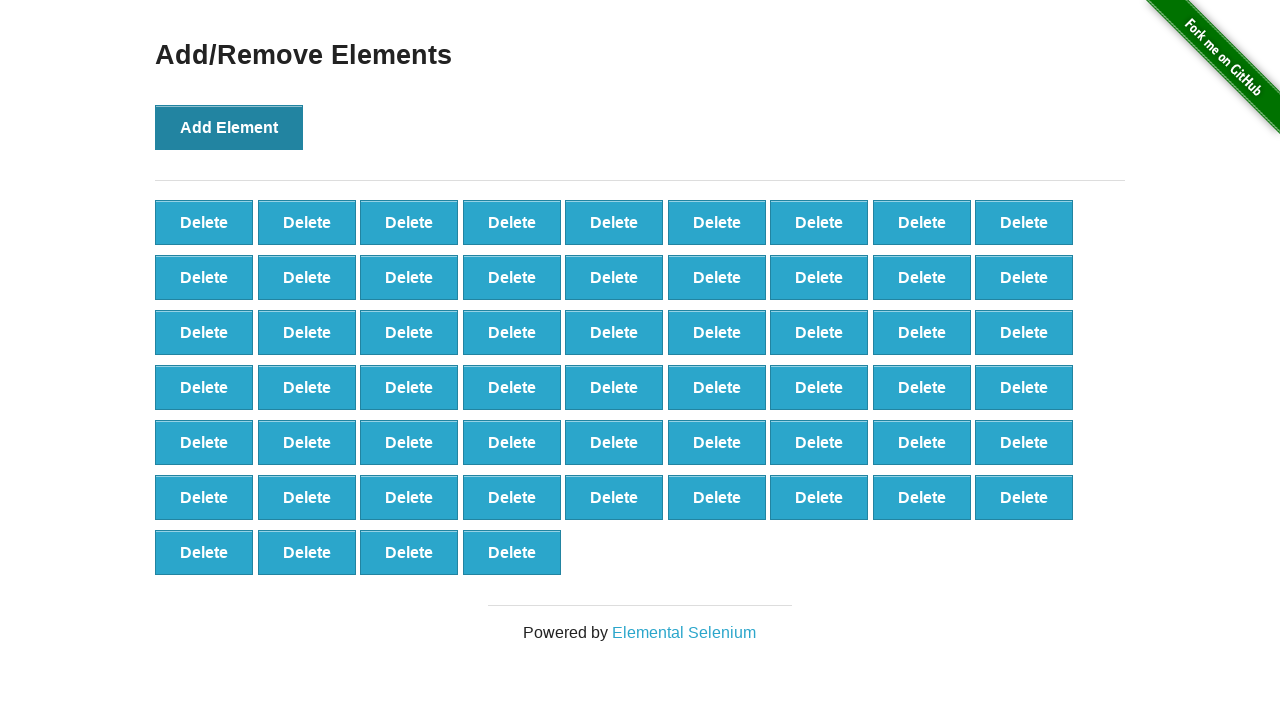

Clicked 'Add Element' button (iteration 59/100) at (229, 127) on button[onclick='addElement()']
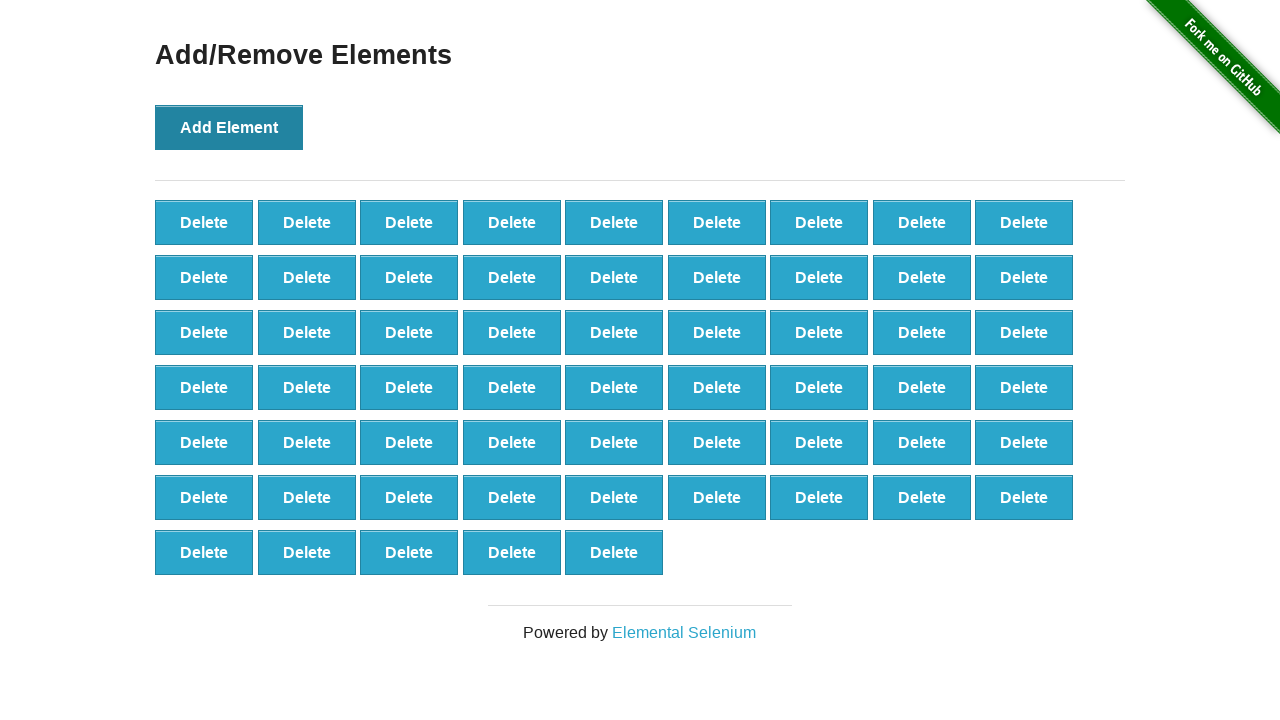

Clicked 'Add Element' button (iteration 60/100) at (229, 127) on button[onclick='addElement()']
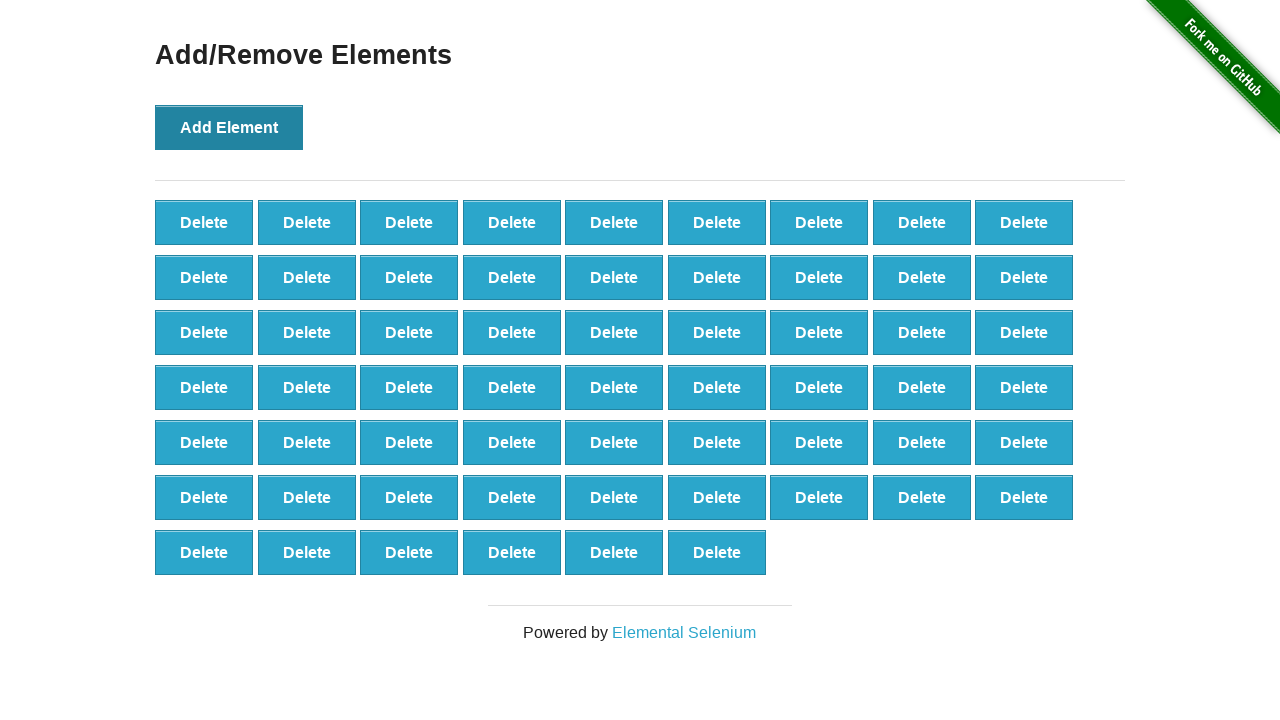

Clicked 'Add Element' button (iteration 61/100) at (229, 127) on button[onclick='addElement()']
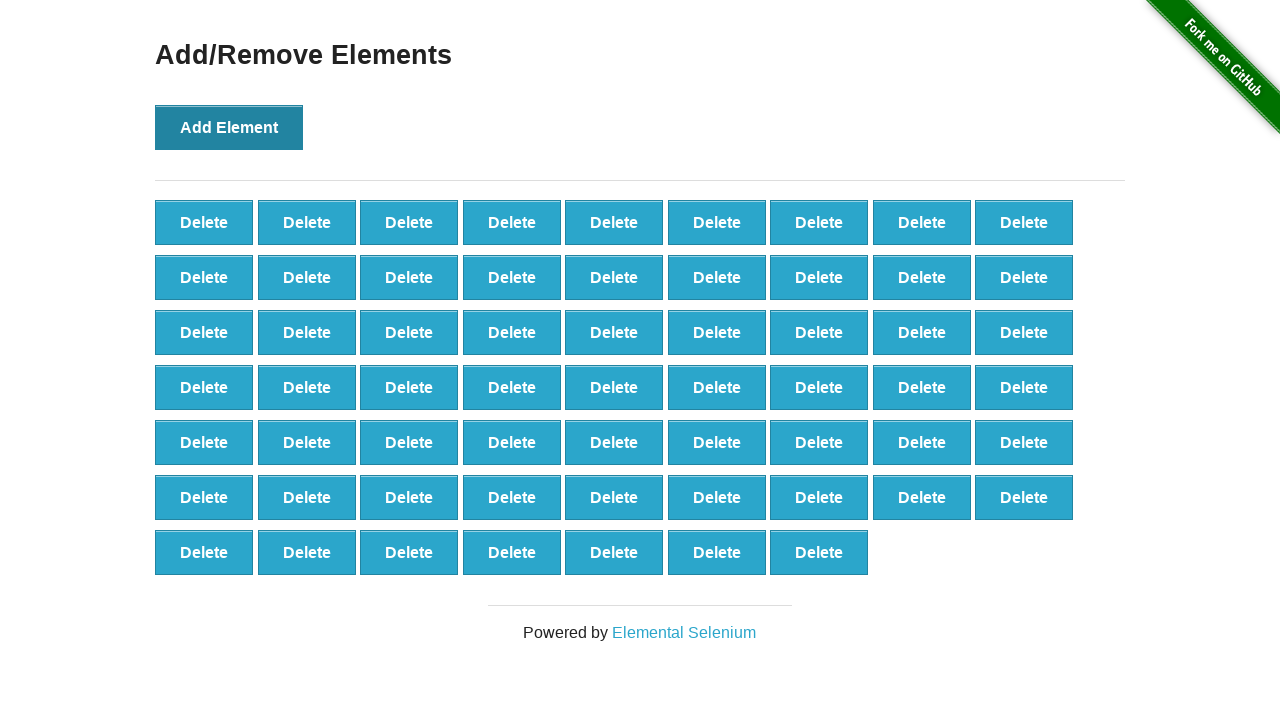

Clicked 'Add Element' button (iteration 62/100) at (229, 127) on button[onclick='addElement()']
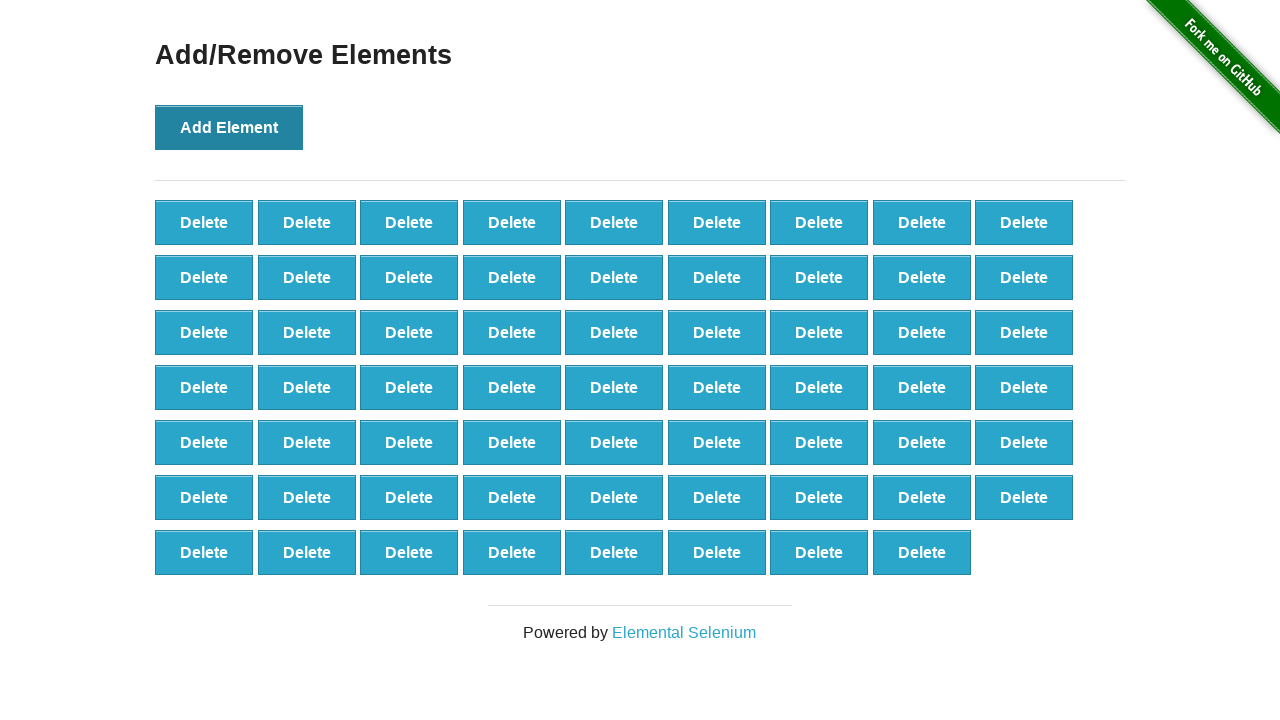

Clicked 'Add Element' button (iteration 63/100) at (229, 127) on button[onclick='addElement()']
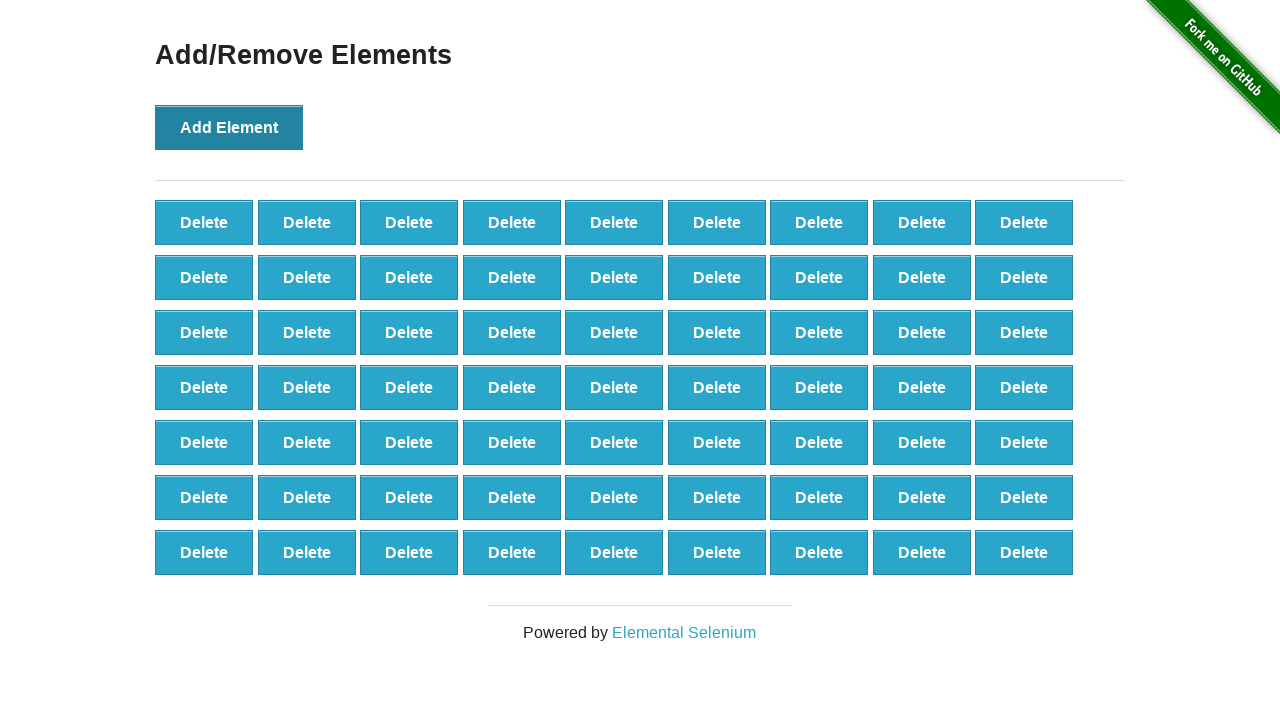

Clicked 'Add Element' button (iteration 64/100) at (229, 127) on button[onclick='addElement()']
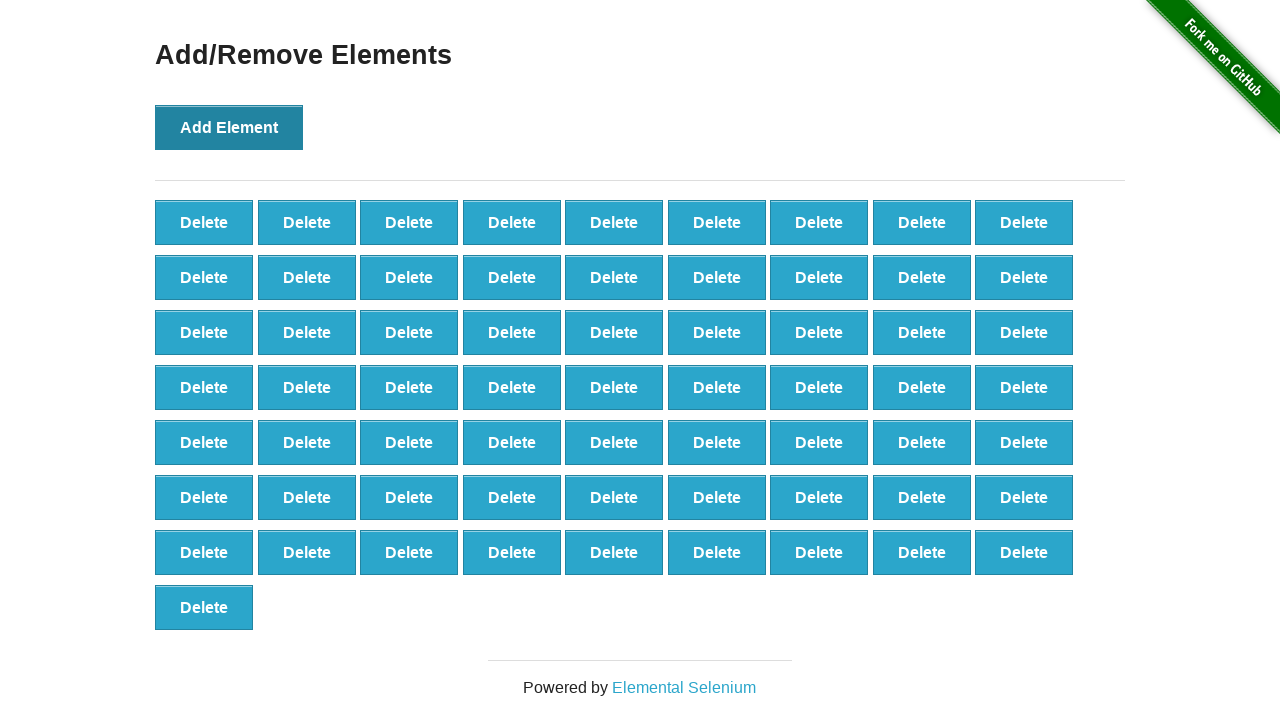

Clicked 'Add Element' button (iteration 65/100) at (229, 127) on button[onclick='addElement()']
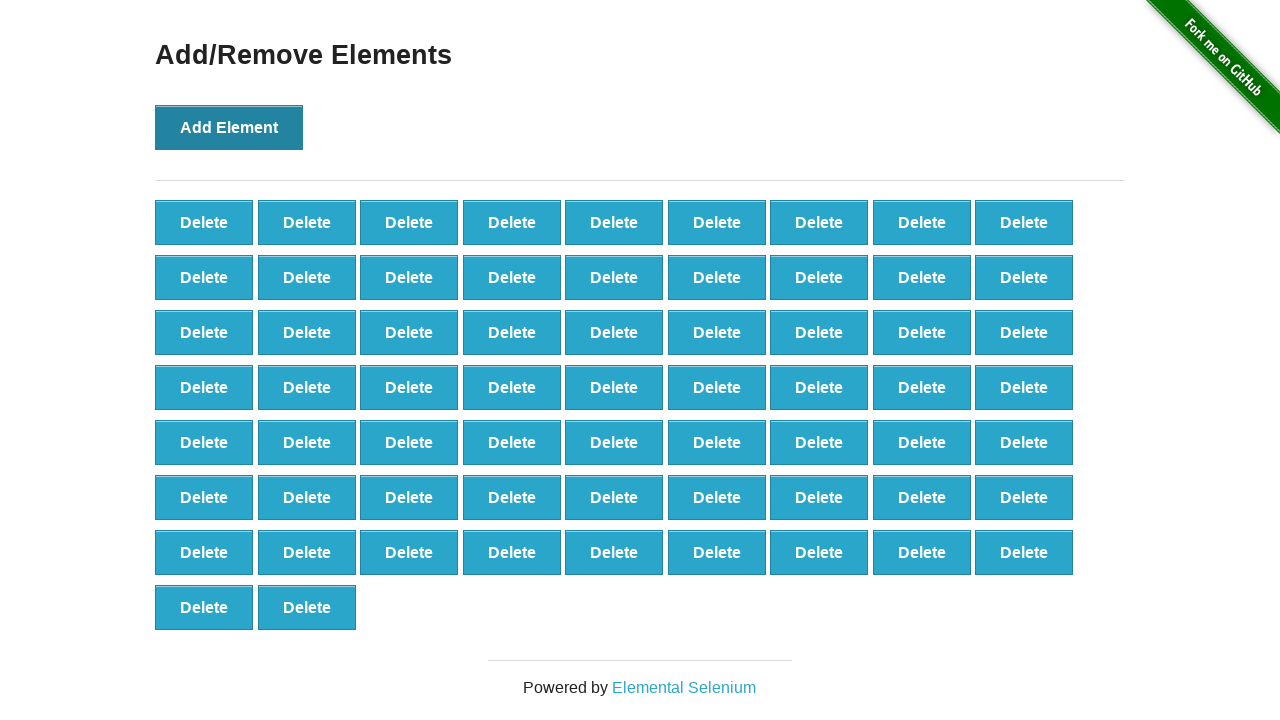

Clicked 'Add Element' button (iteration 66/100) at (229, 127) on button[onclick='addElement()']
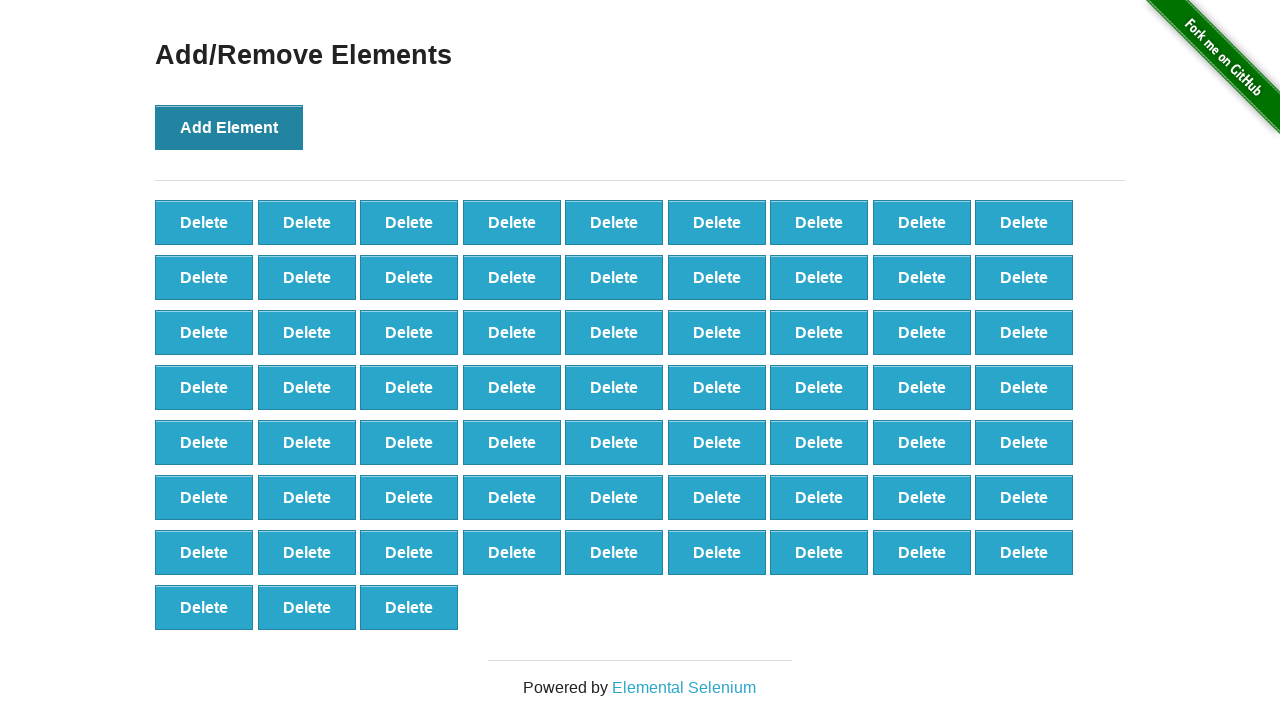

Clicked 'Add Element' button (iteration 67/100) at (229, 127) on button[onclick='addElement()']
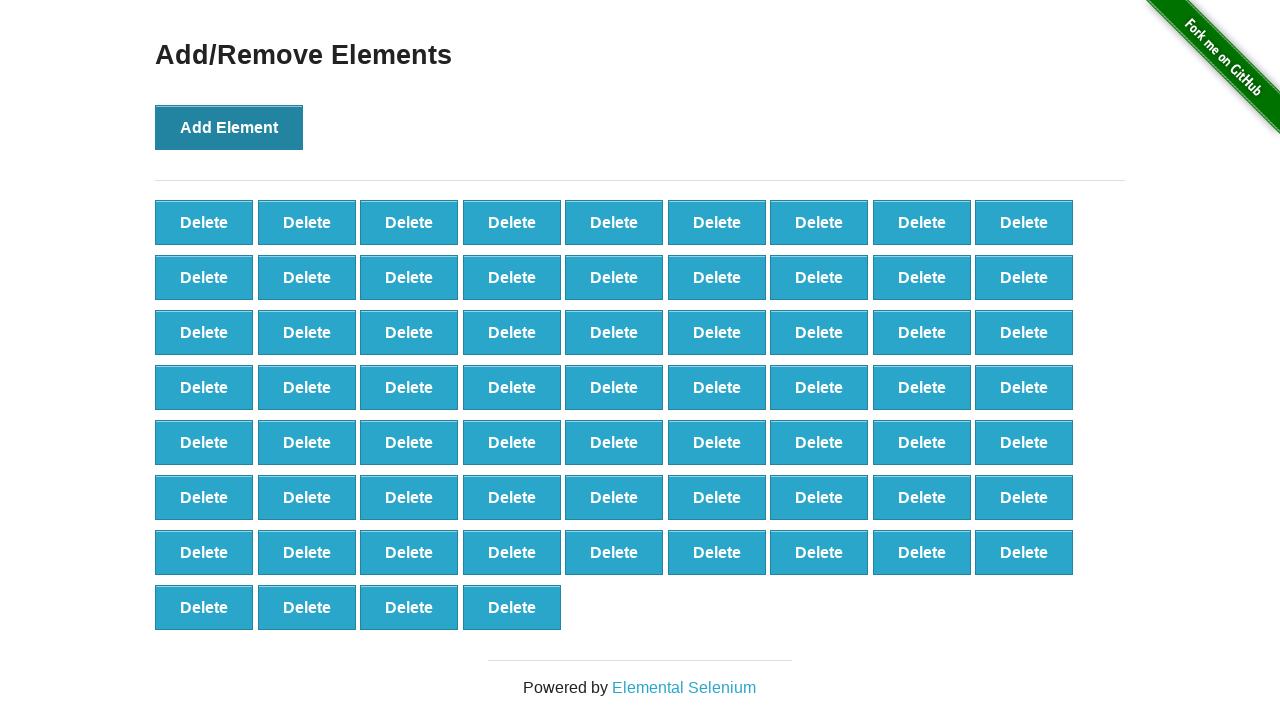

Clicked 'Add Element' button (iteration 68/100) at (229, 127) on button[onclick='addElement()']
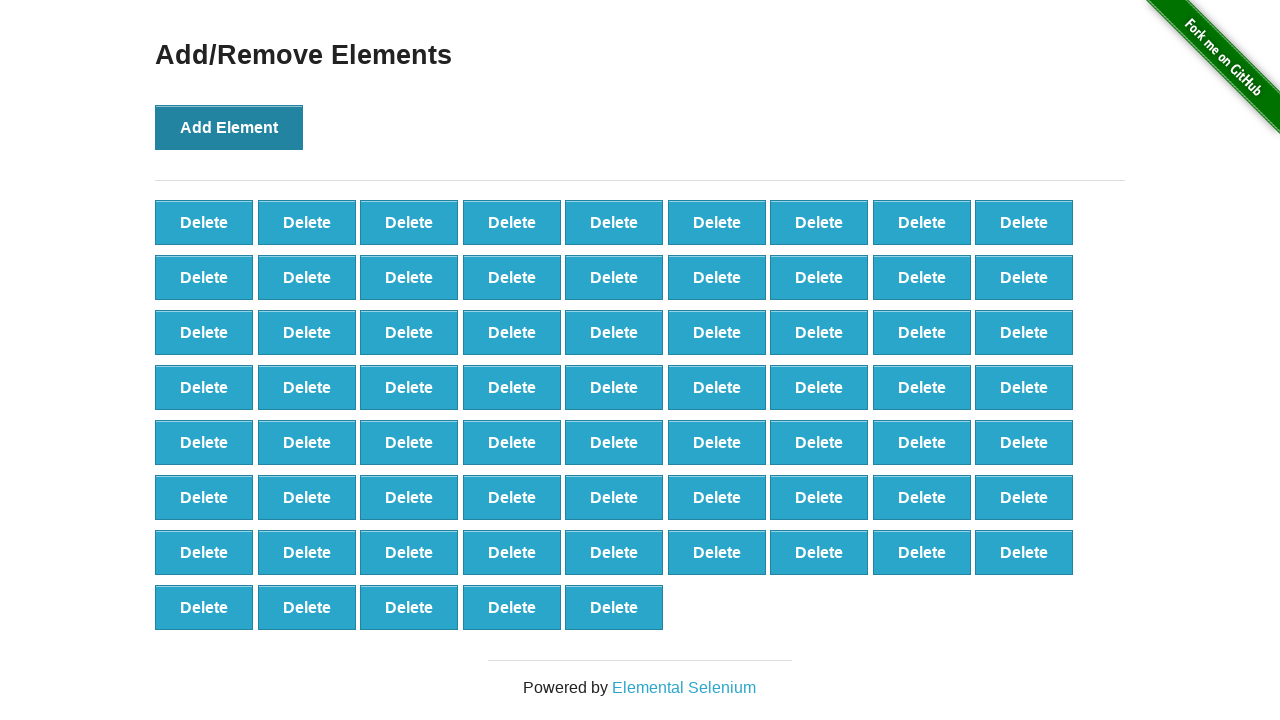

Clicked 'Add Element' button (iteration 69/100) at (229, 127) on button[onclick='addElement()']
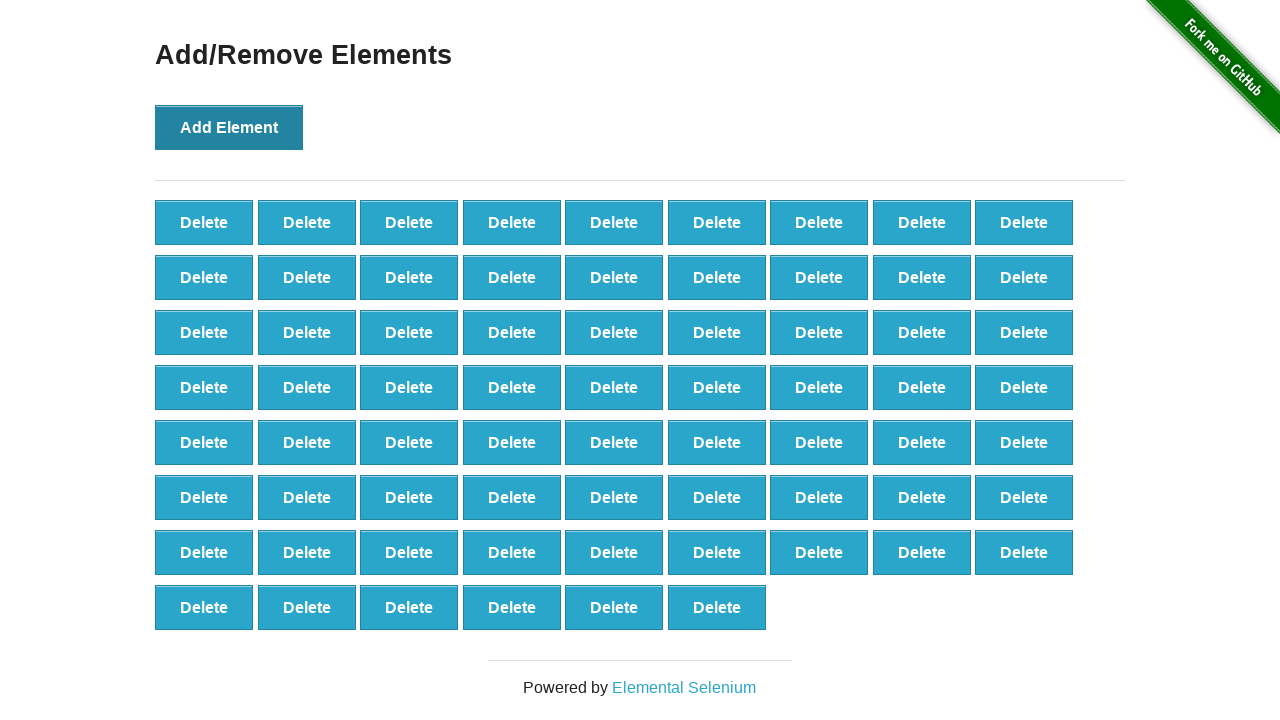

Clicked 'Add Element' button (iteration 70/100) at (229, 127) on button[onclick='addElement()']
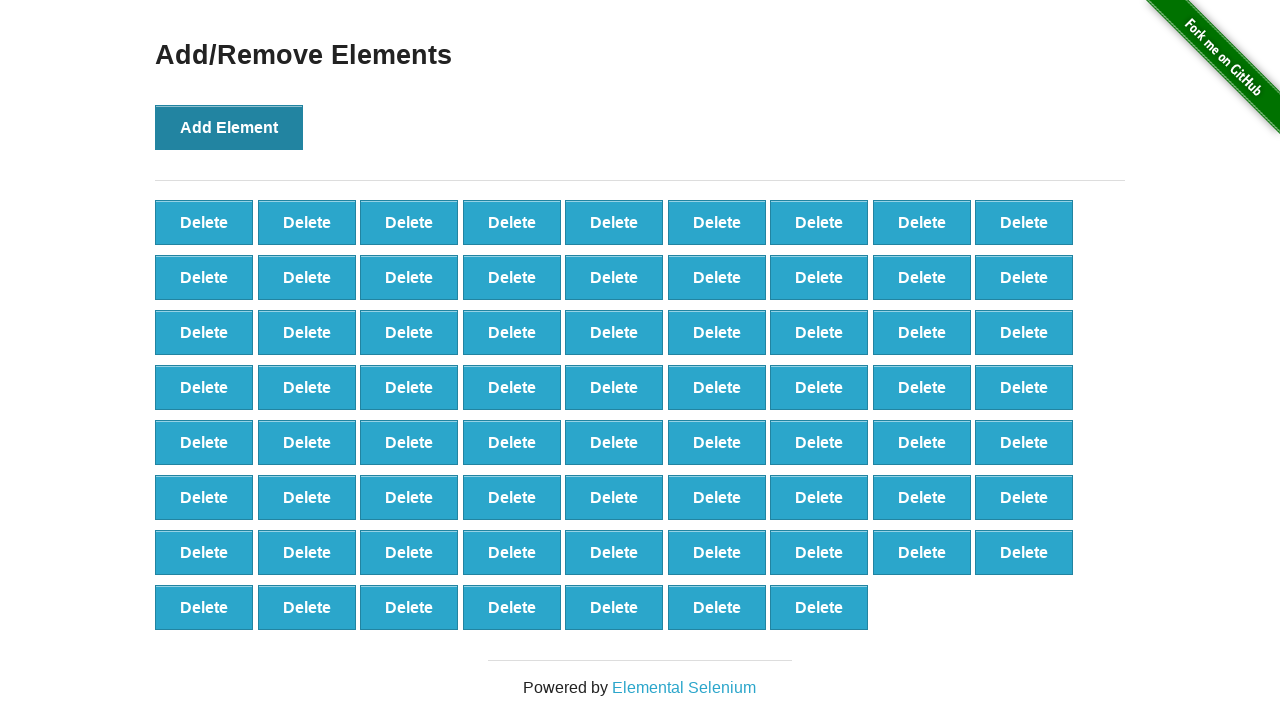

Clicked 'Add Element' button (iteration 71/100) at (229, 127) on button[onclick='addElement()']
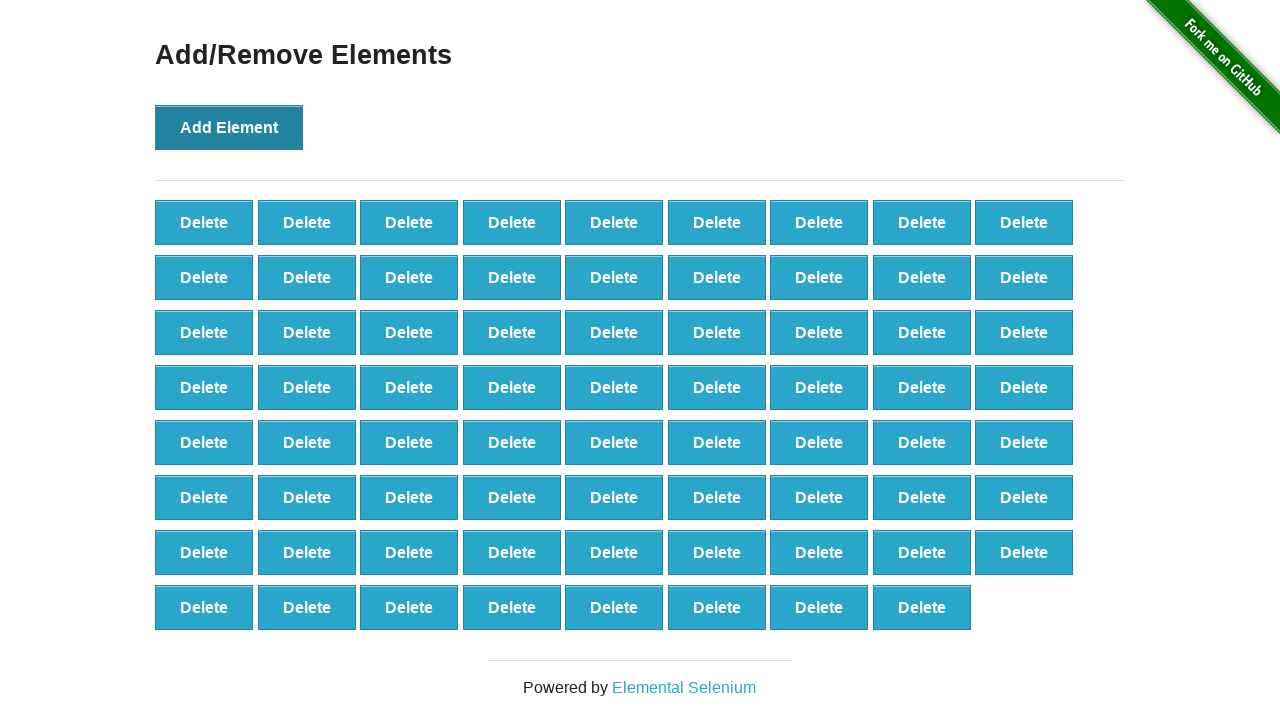

Clicked 'Add Element' button (iteration 72/100) at (229, 127) on button[onclick='addElement()']
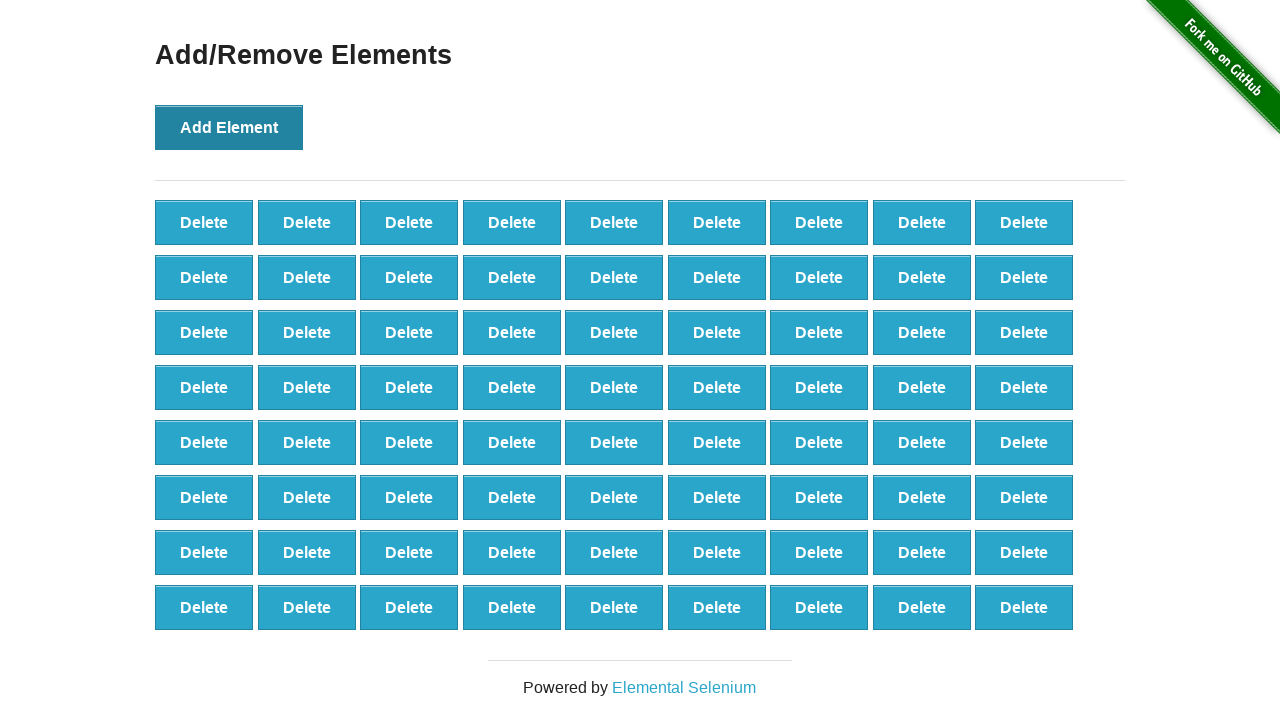

Clicked 'Add Element' button (iteration 73/100) at (229, 127) on button[onclick='addElement()']
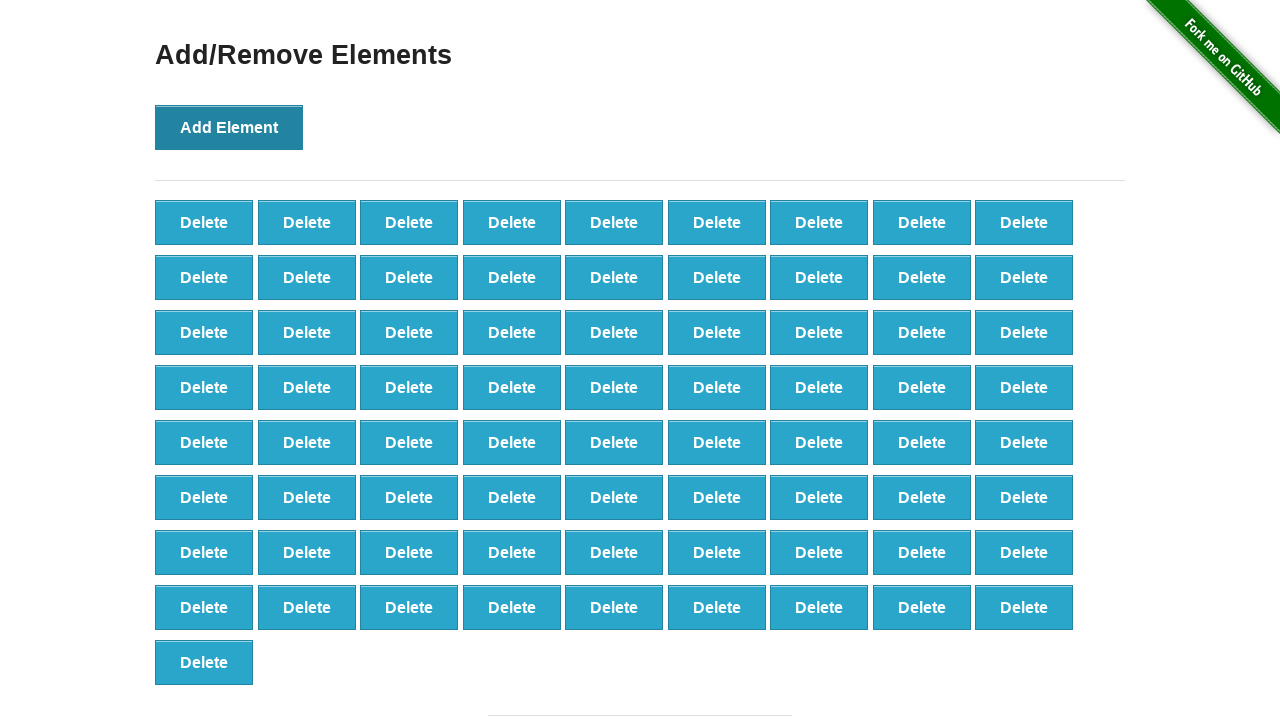

Clicked 'Add Element' button (iteration 74/100) at (229, 127) on button[onclick='addElement()']
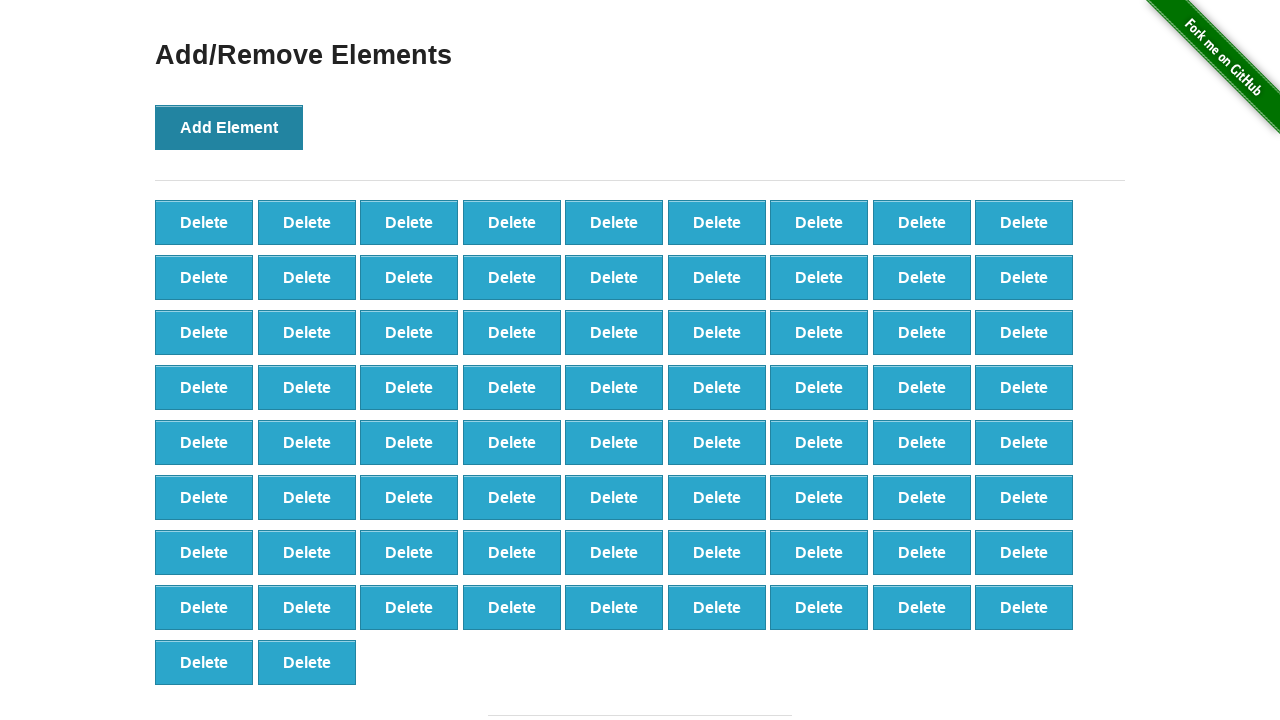

Clicked 'Add Element' button (iteration 75/100) at (229, 127) on button[onclick='addElement()']
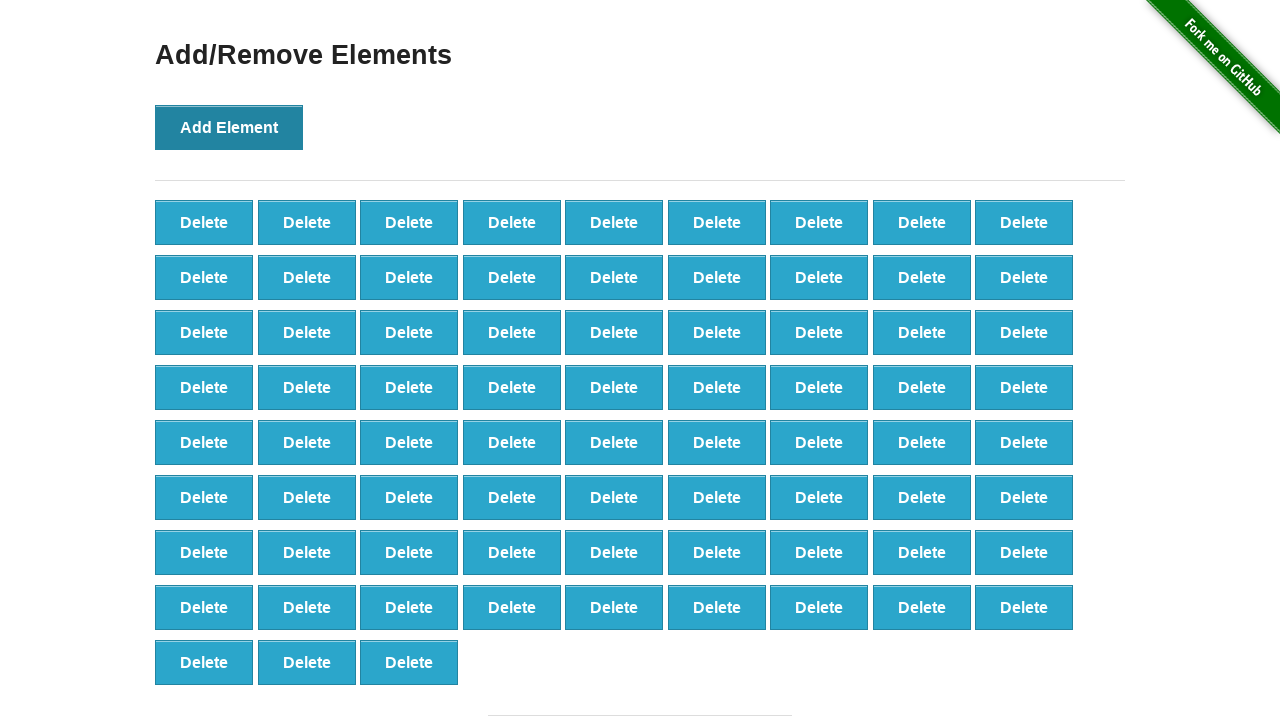

Clicked 'Add Element' button (iteration 76/100) at (229, 127) on button[onclick='addElement()']
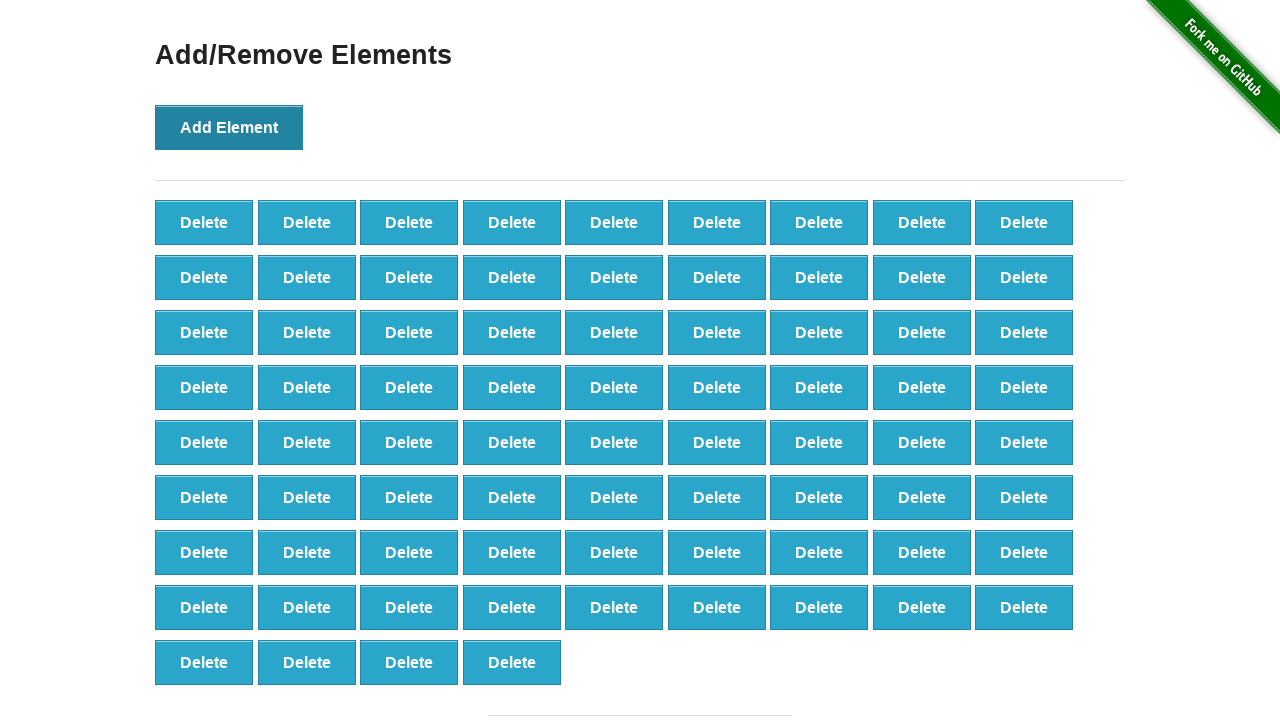

Clicked 'Add Element' button (iteration 77/100) at (229, 127) on button[onclick='addElement()']
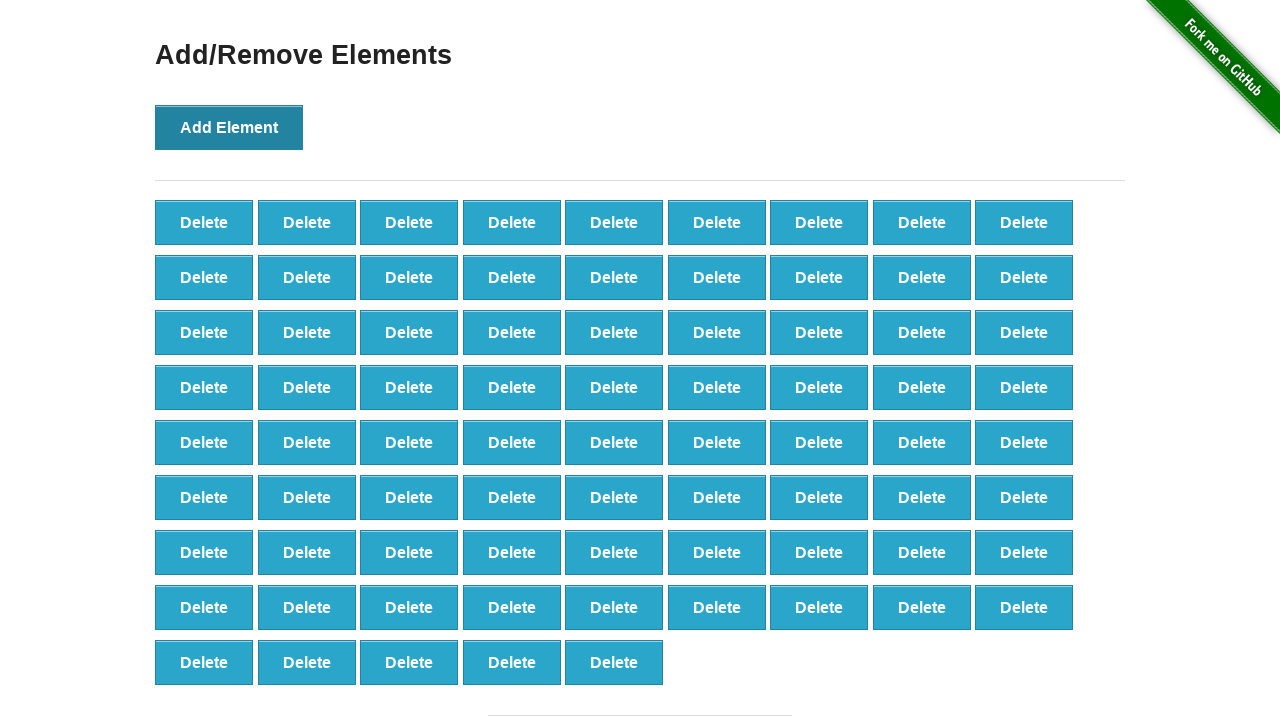

Clicked 'Add Element' button (iteration 78/100) at (229, 127) on button[onclick='addElement()']
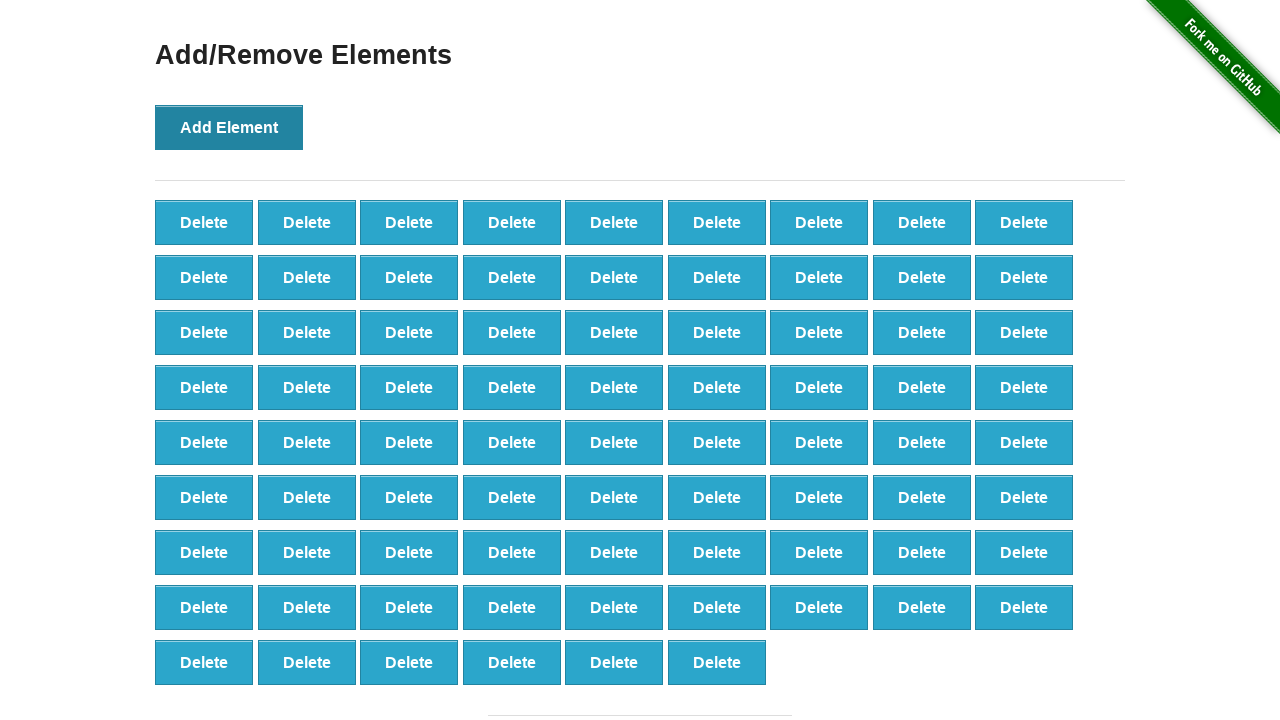

Clicked 'Add Element' button (iteration 79/100) at (229, 127) on button[onclick='addElement()']
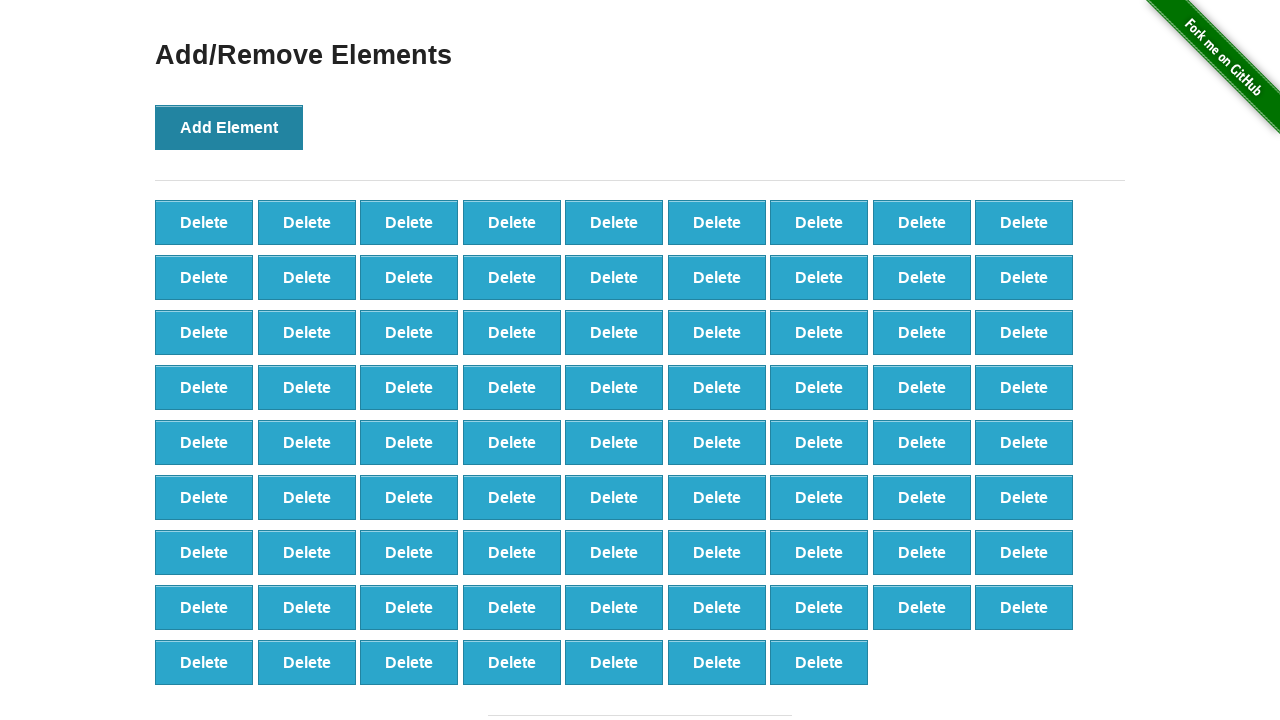

Clicked 'Add Element' button (iteration 80/100) at (229, 127) on button[onclick='addElement()']
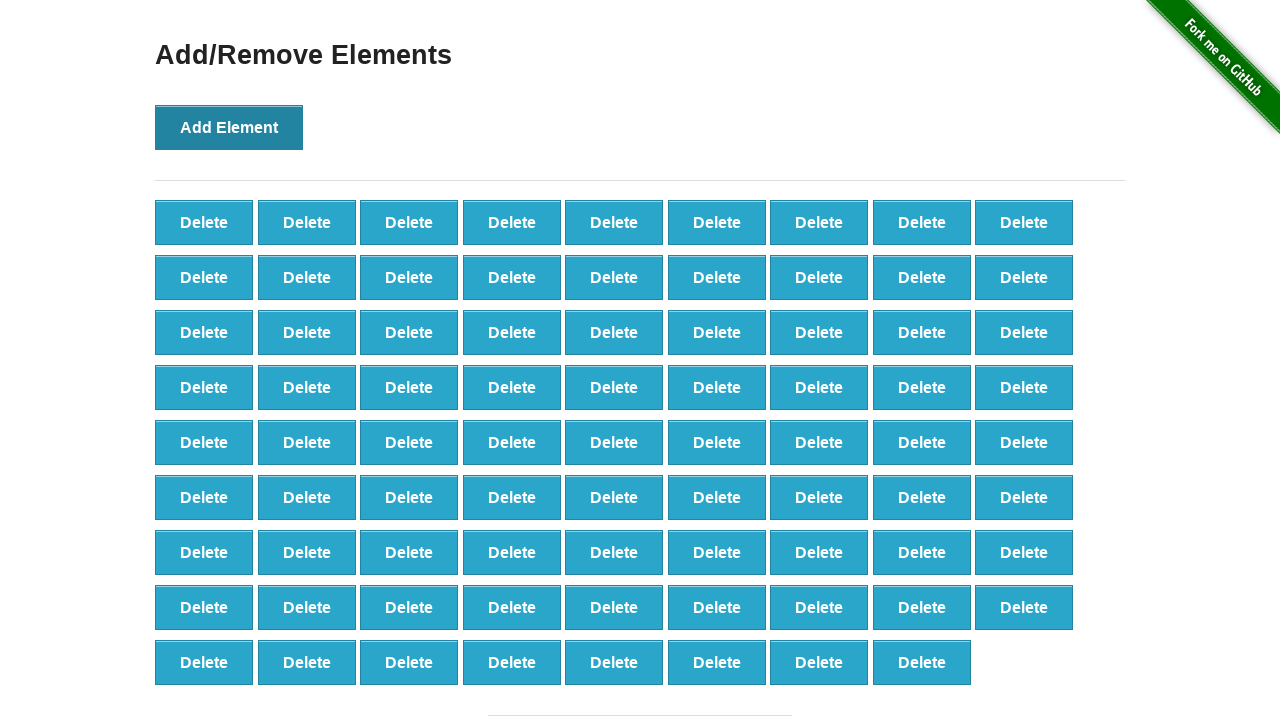

Clicked 'Add Element' button (iteration 81/100) at (229, 127) on button[onclick='addElement()']
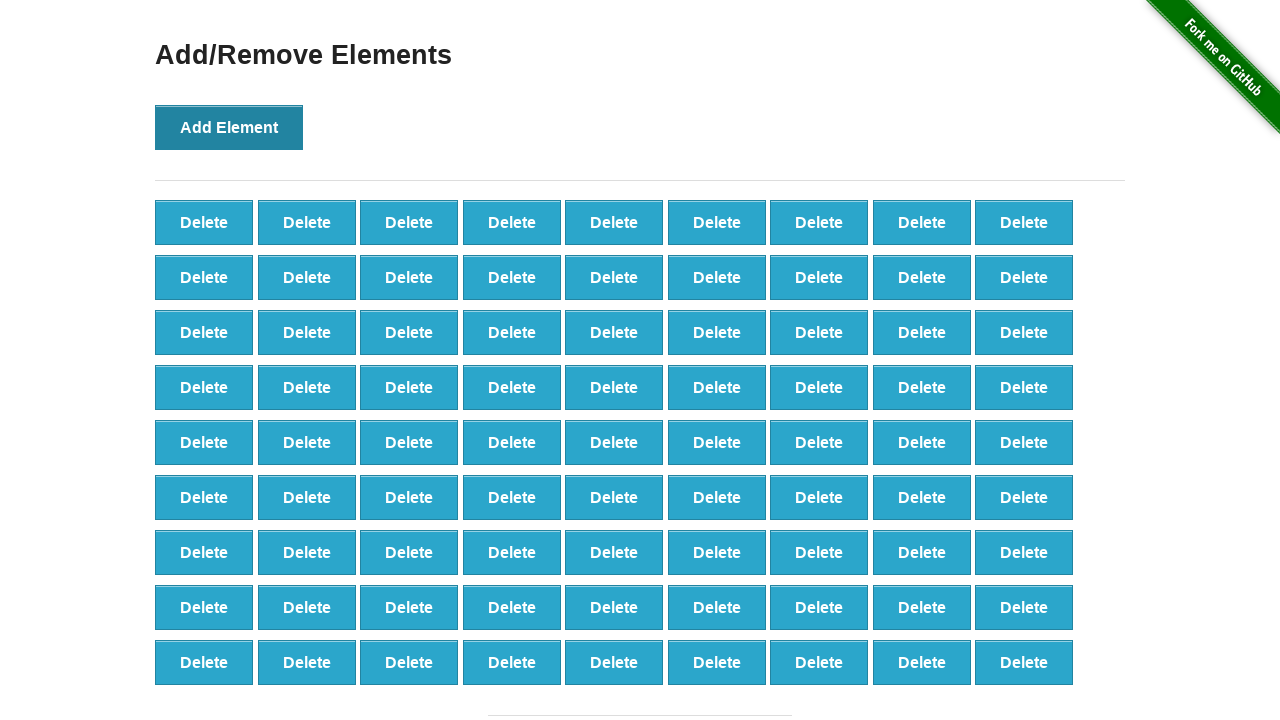

Clicked 'Add Element' button (iteration 82/100) at (229, 127) on button[onclick='addElement()']
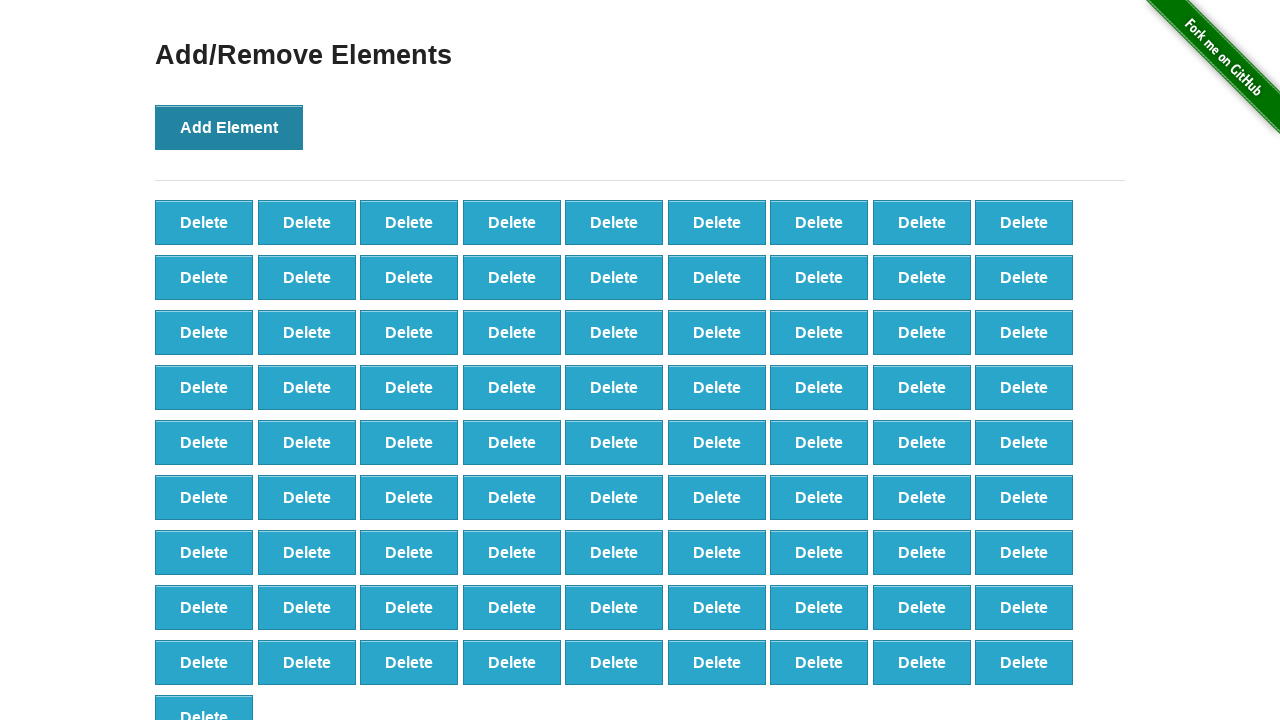

Clicked 'Add Element' button (iteration 83/100) at (229, 127) on button[onclick='addElement()']
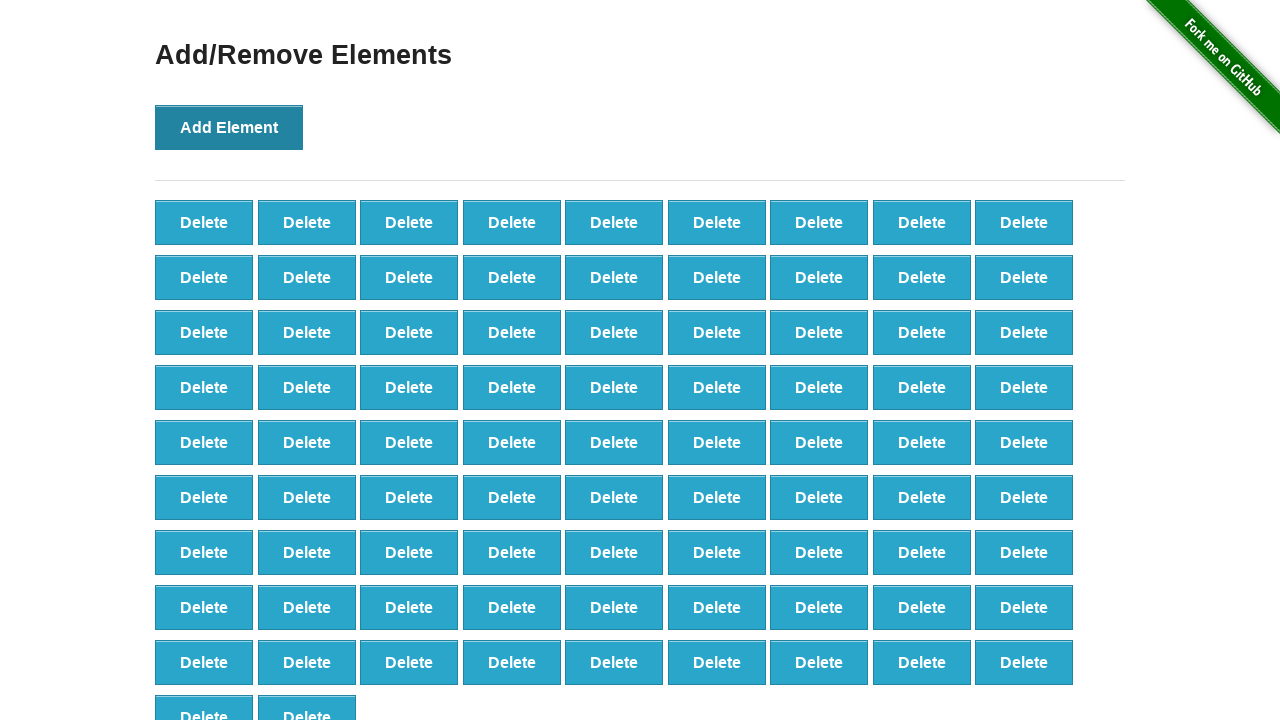

Clicked 'Add Element' button (iteration 84/100) at (229, 127) on button[onclick='addElement()']
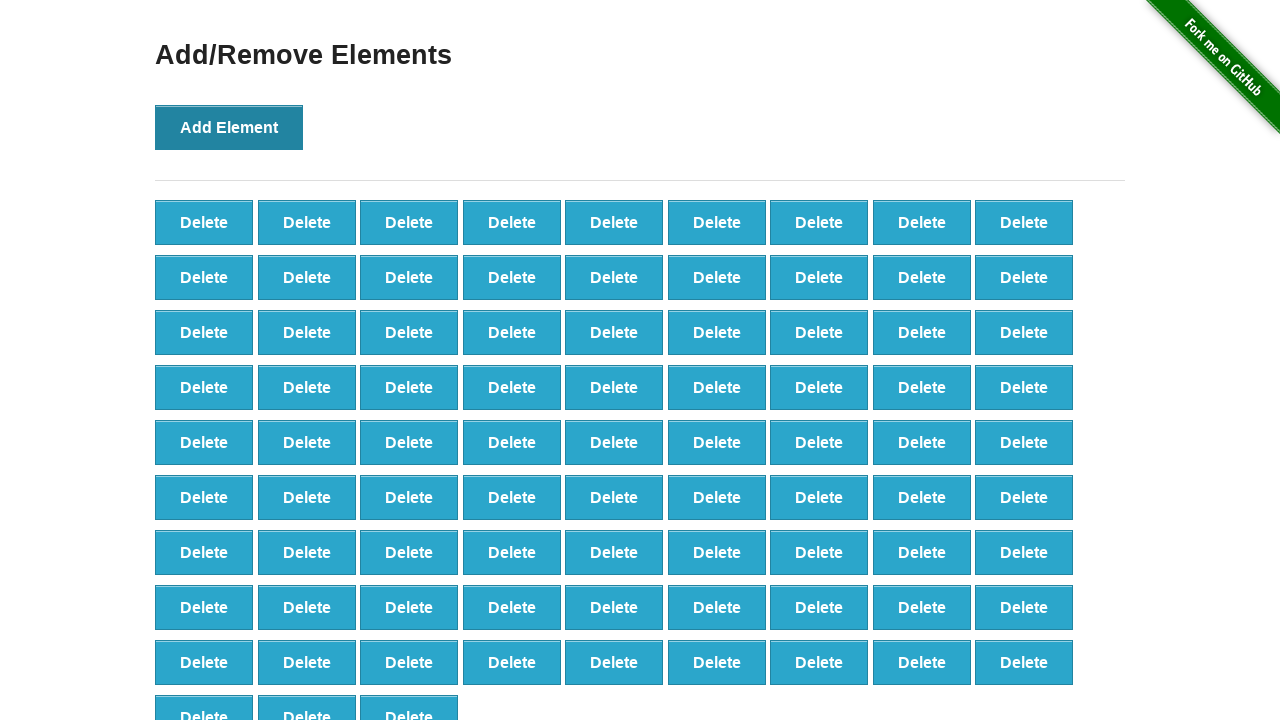

Clicked 'Add Element' button (iteration 85/100) at (229, 127) on button[onclick='addElement()']
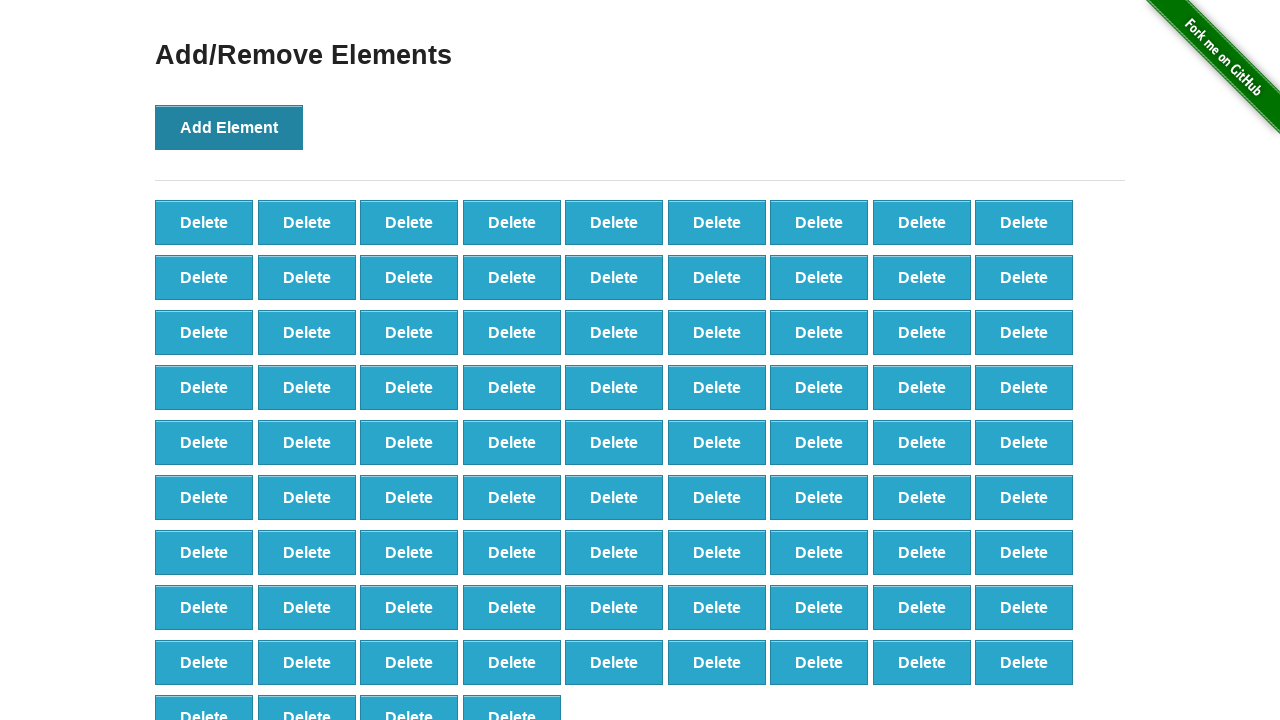

Clicked 'Add Element' button (iteration 86/100) at (229, 127) on button[onclick='addElement()']
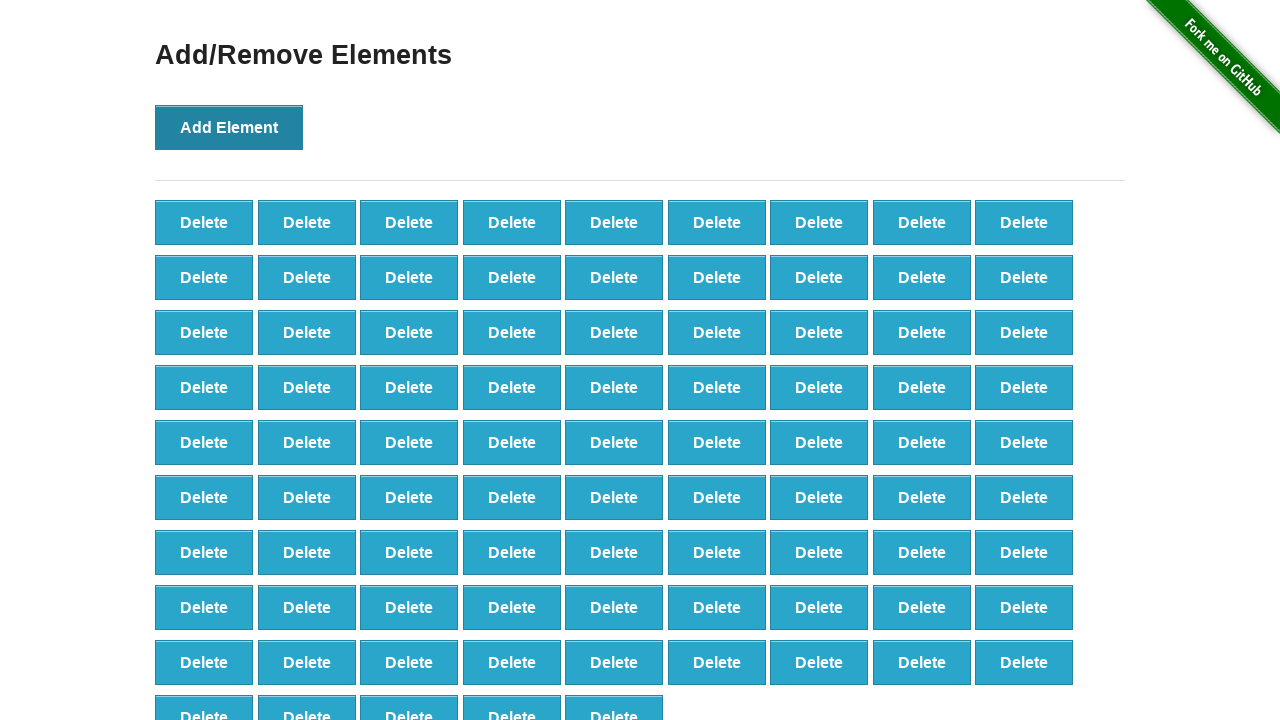

Clicked 'Add Element' button (iteration 87/100) at (229, 127) on button[onclick='addElement()']
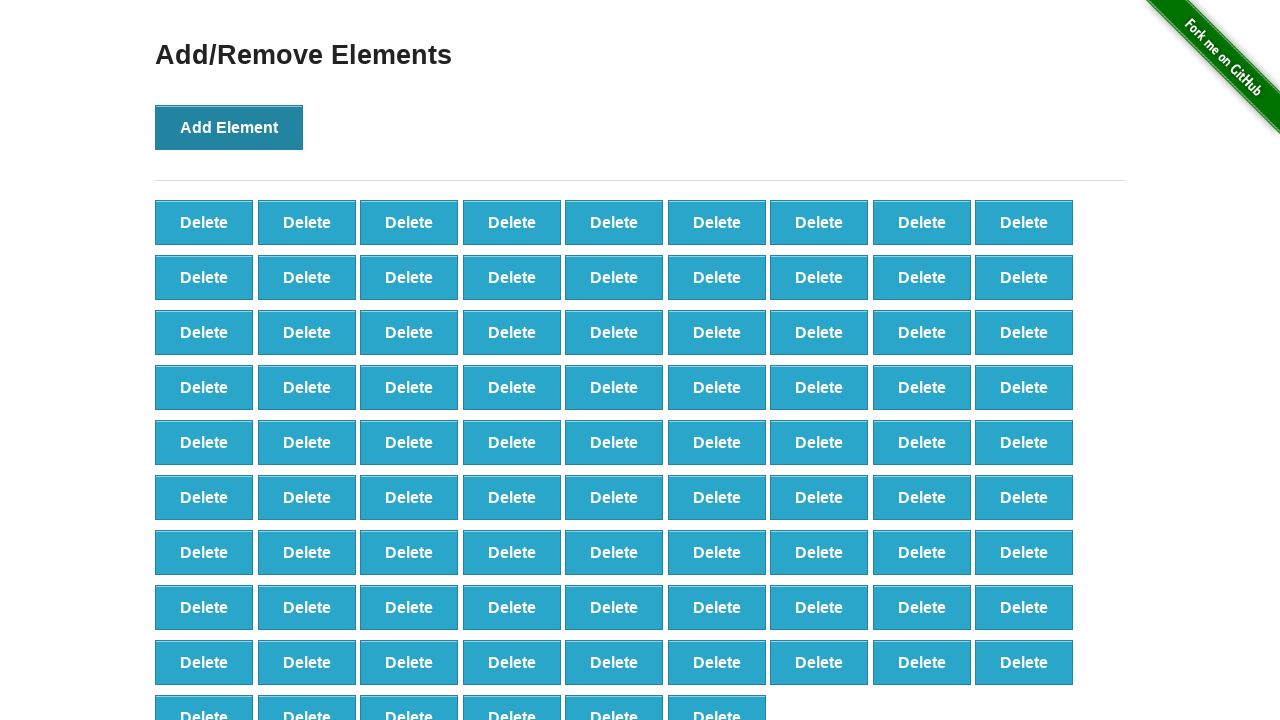

Clicked 'Add Element' button (iteration 88/100) at (229, 127) on button[onclick='addElement()']
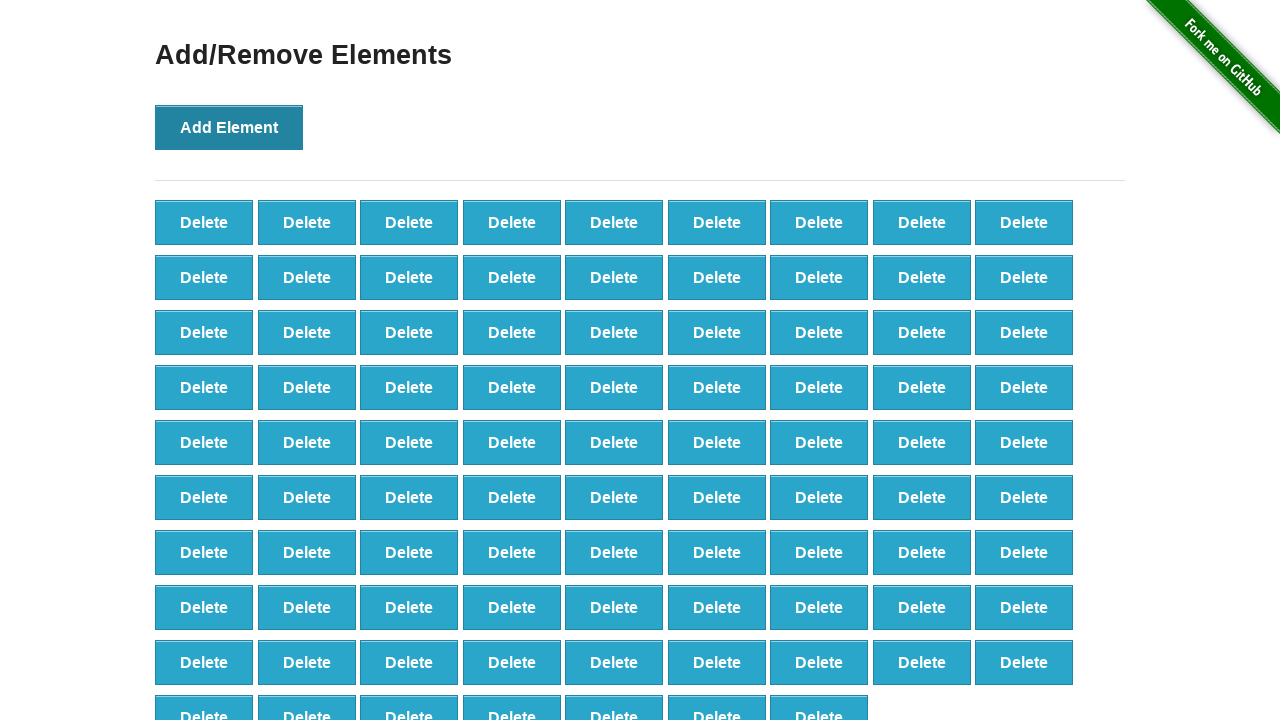

Clicked 'Add Element' button (iteration 89/100) at (229, 127) on button[onclick='addElement()']
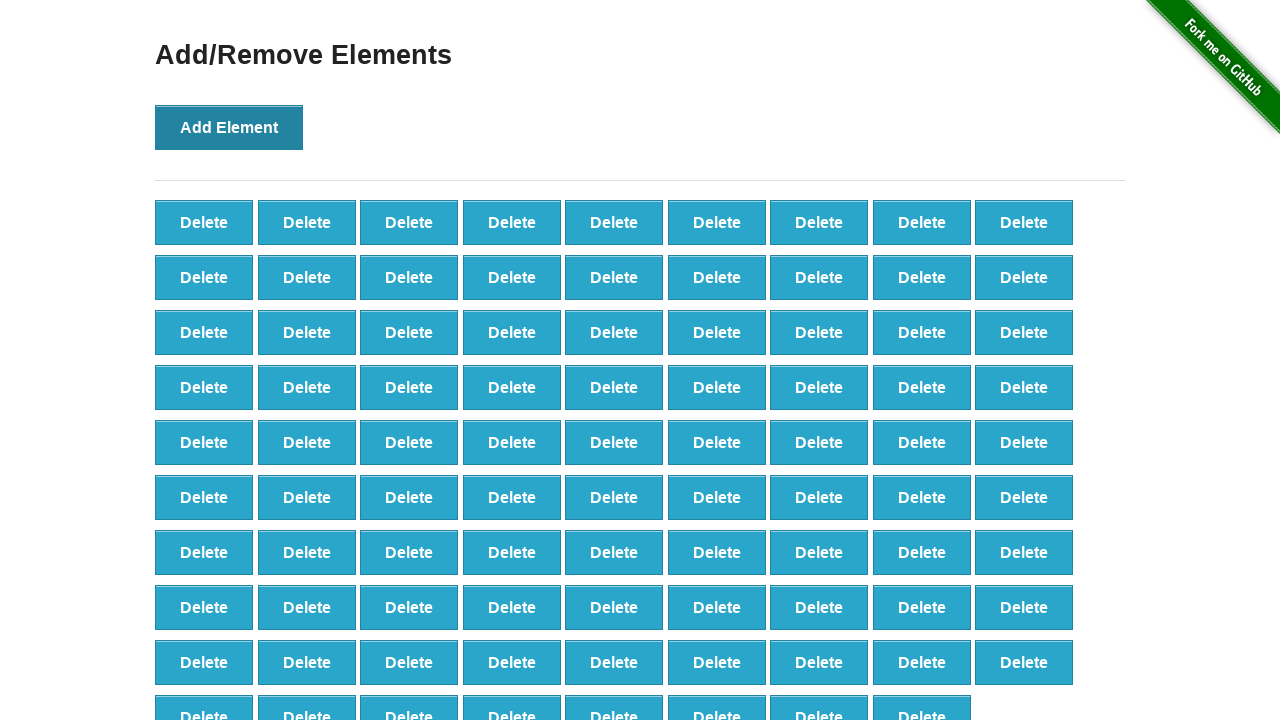

Clicked 'Add Element' button (iteration 90/100) at (229, 127) on button[onclick='addElement()']
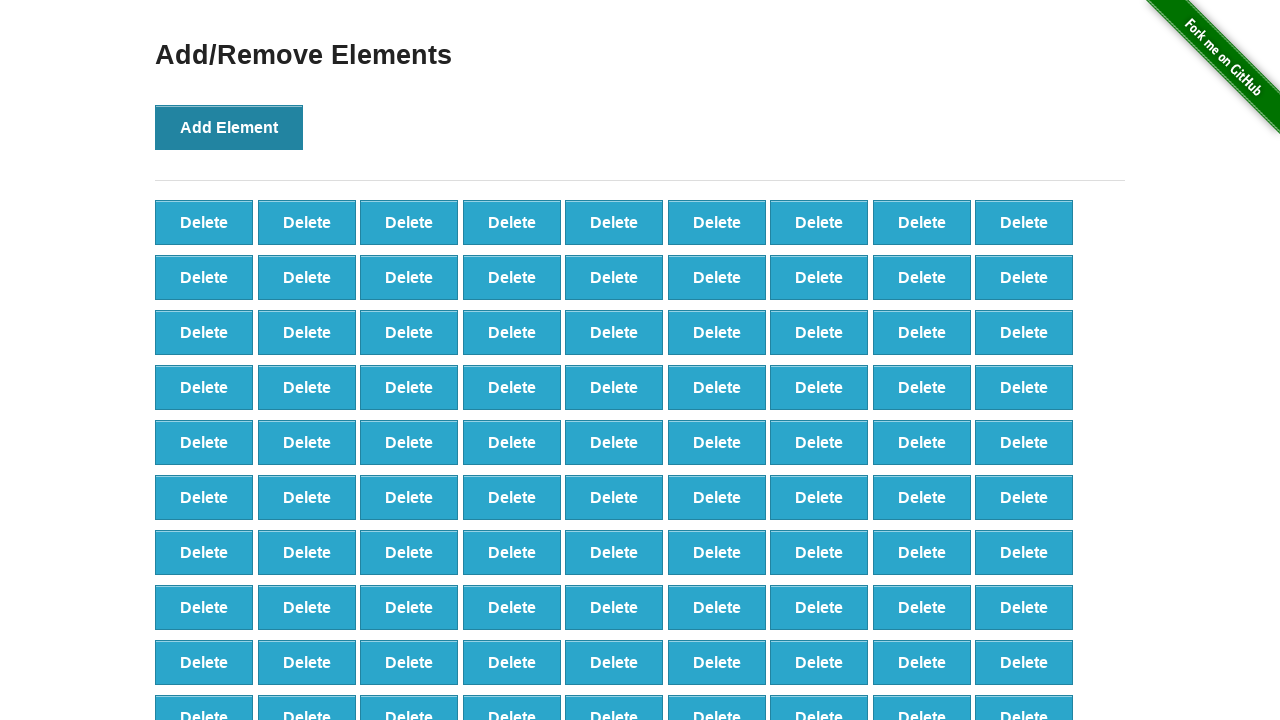

Clicked 'Add Element' button (iteration 91/100) at (229, 127) on button[onclick='addElement()']
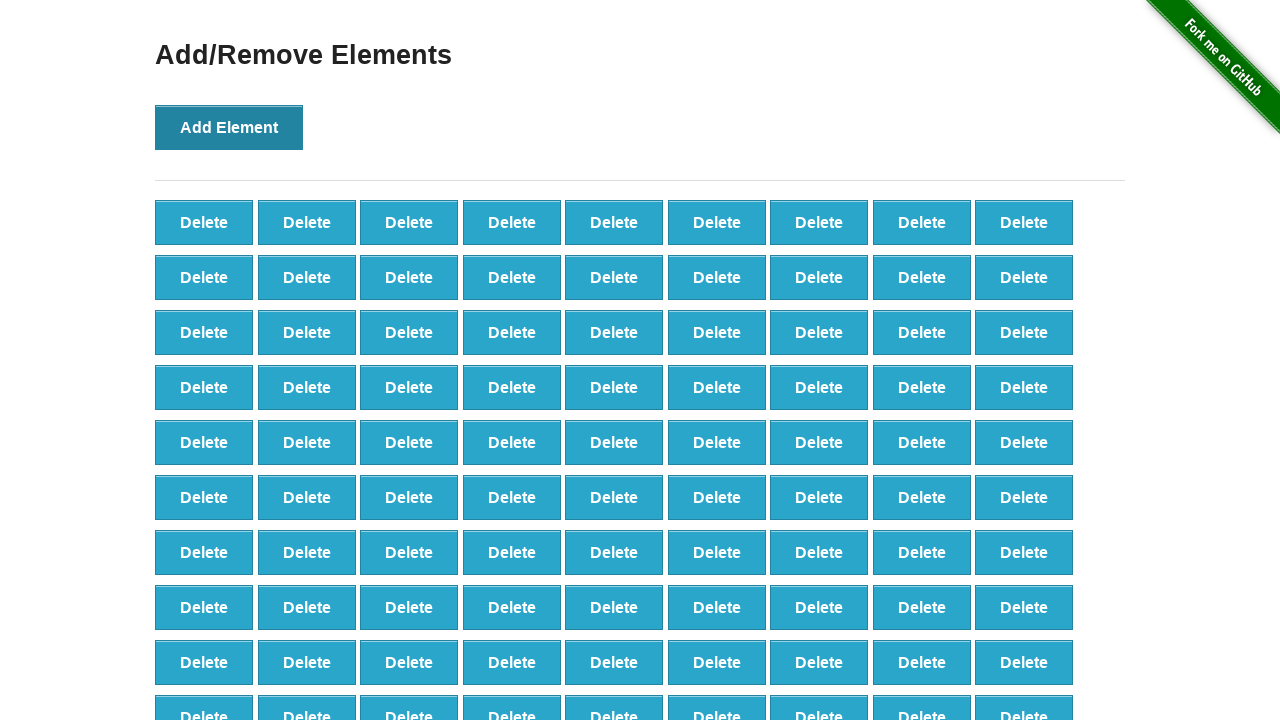

Clicked 'Add Element' button (iteration 92/100) at (229, 127) on button[onclick='addElement()']
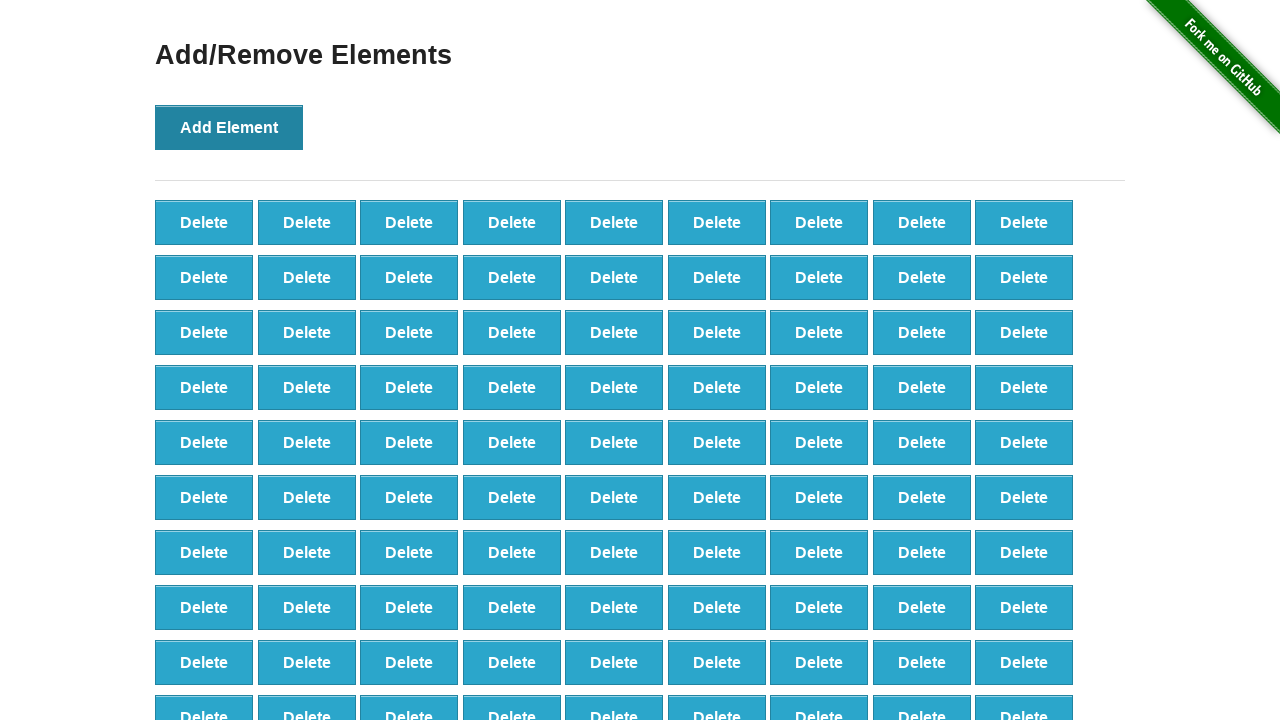

Clicked 'Add Element' button (iteration 93/100) at (229, 127) on button[onclick='addElement()']
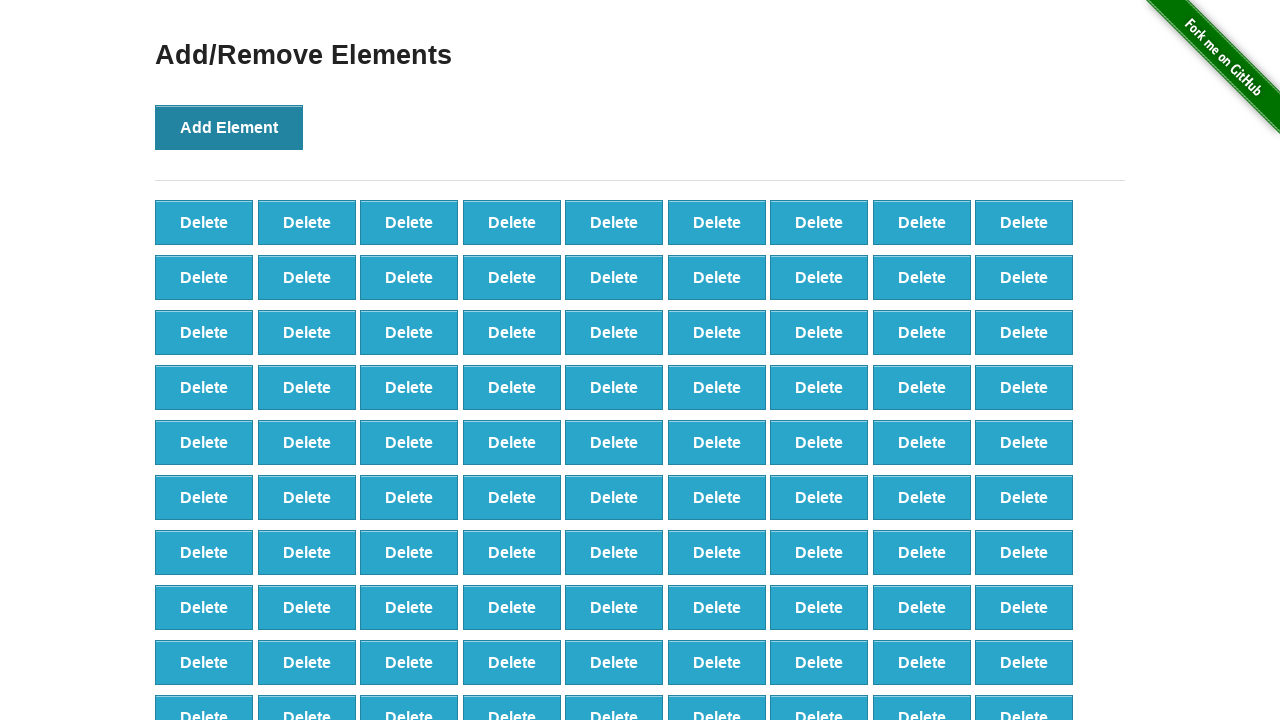

Clicked 'Add Element' button (iteration 94/100) at (229, 127) on button[onclick='addElement()']
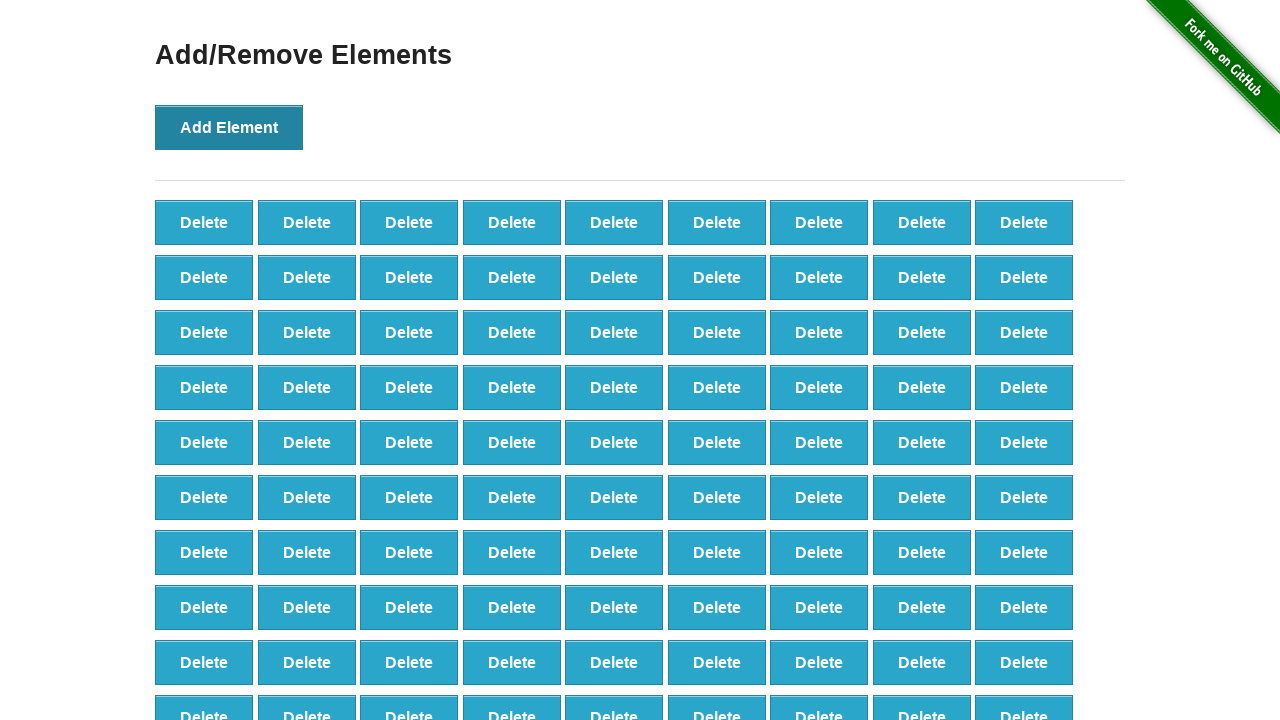

Clicked 'Add Element' button (iteration 95/100) at (229, 127) on button[onclick='addElement()']
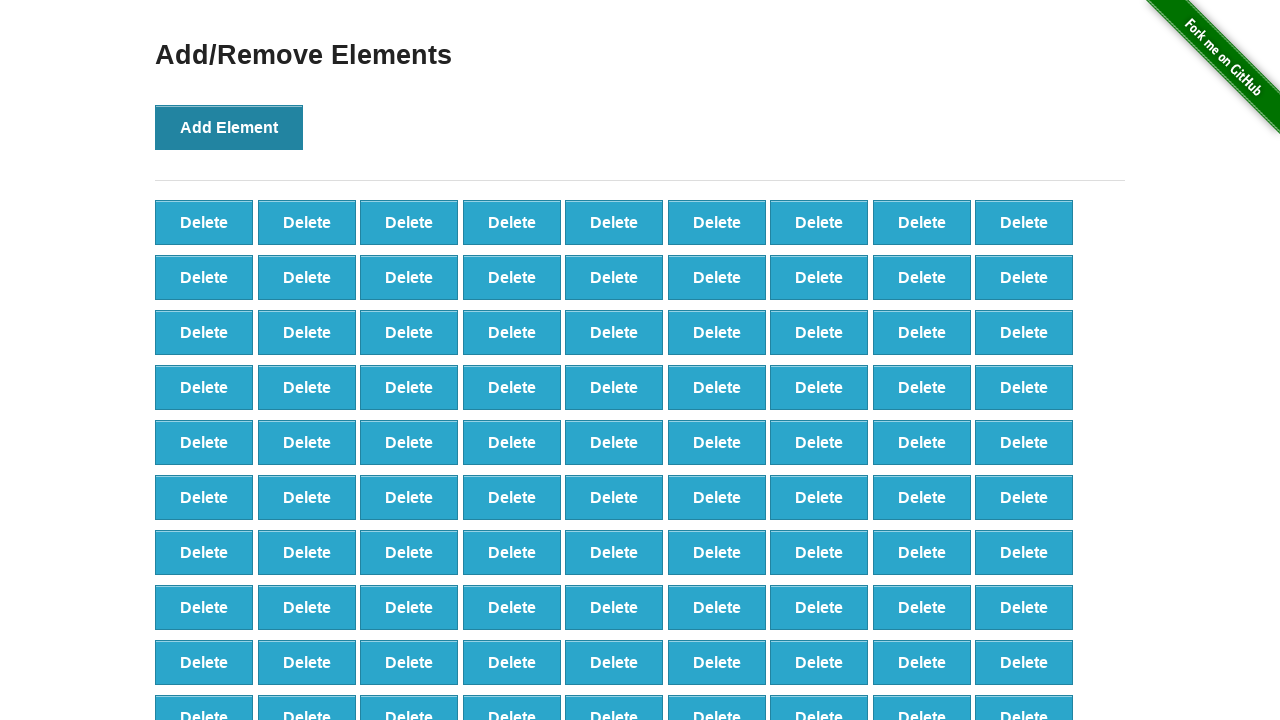

Clicked 'Add Element' button (iteration 96/100) at (229, 127) on button[onclick='addElement()']
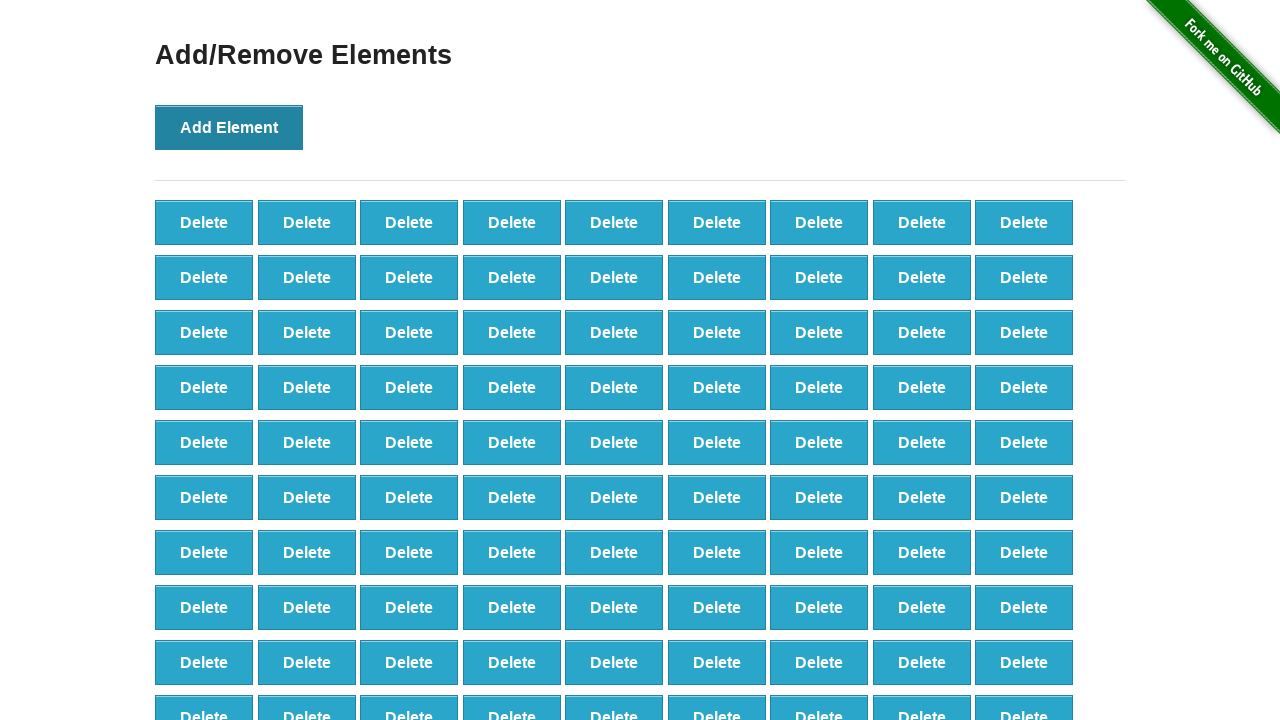

Clicked 'Add Element' button (iteration 97/100) at (229, 127) on button[onclick='addElement()']
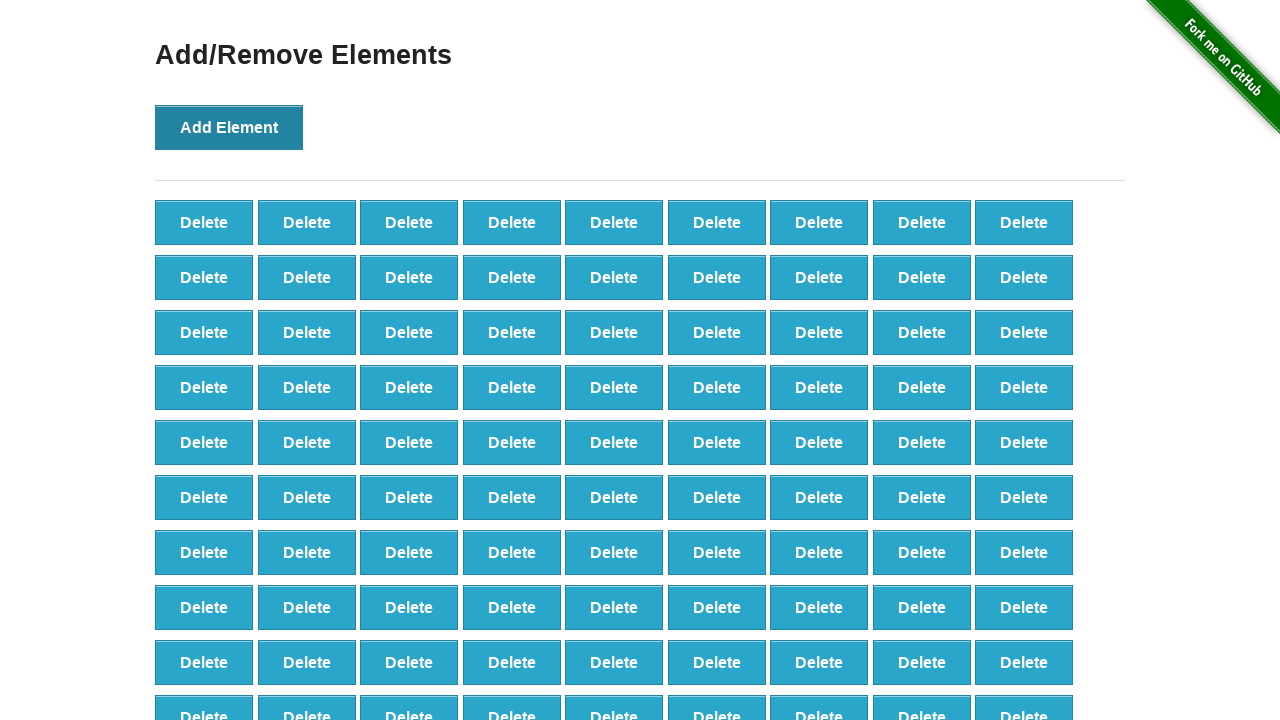

Clicked 'Add Element' button (iteration 98/100) at (229, 127) on button[onclick='addElement()']
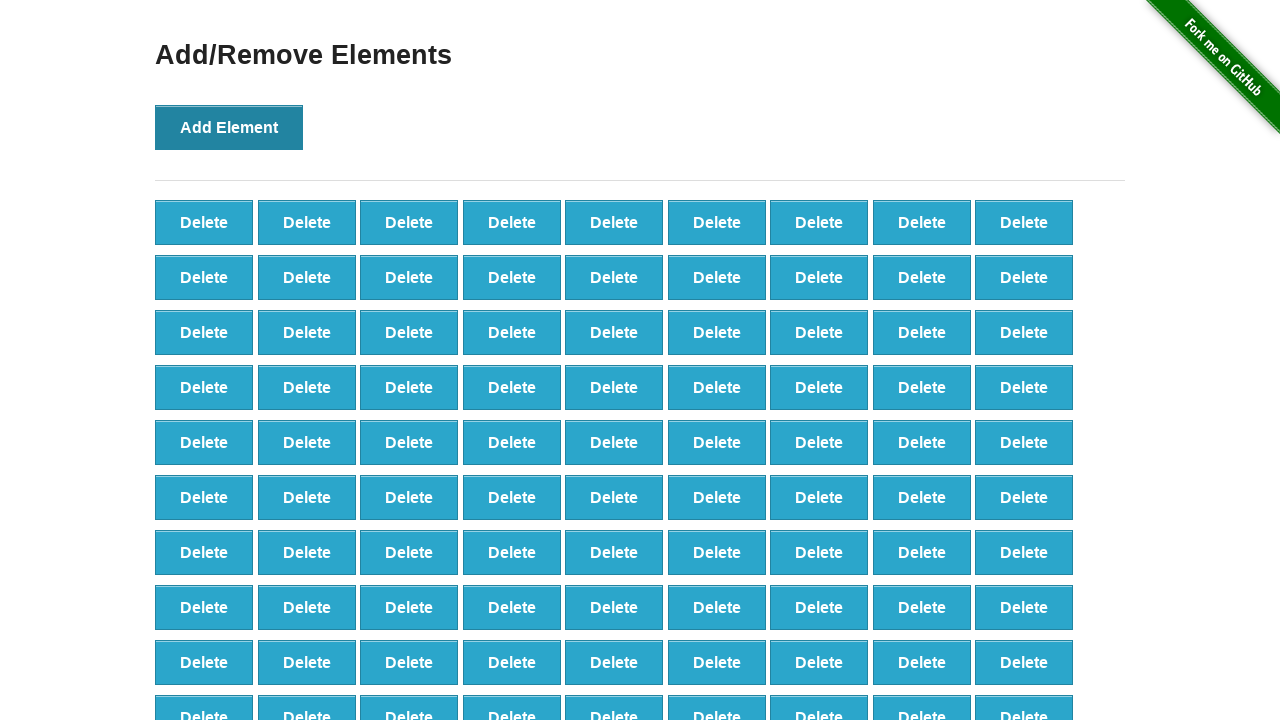

Clicked 'Add Element' button (iteration 99/100) at (229, 127) on button[onclick='addElement()']
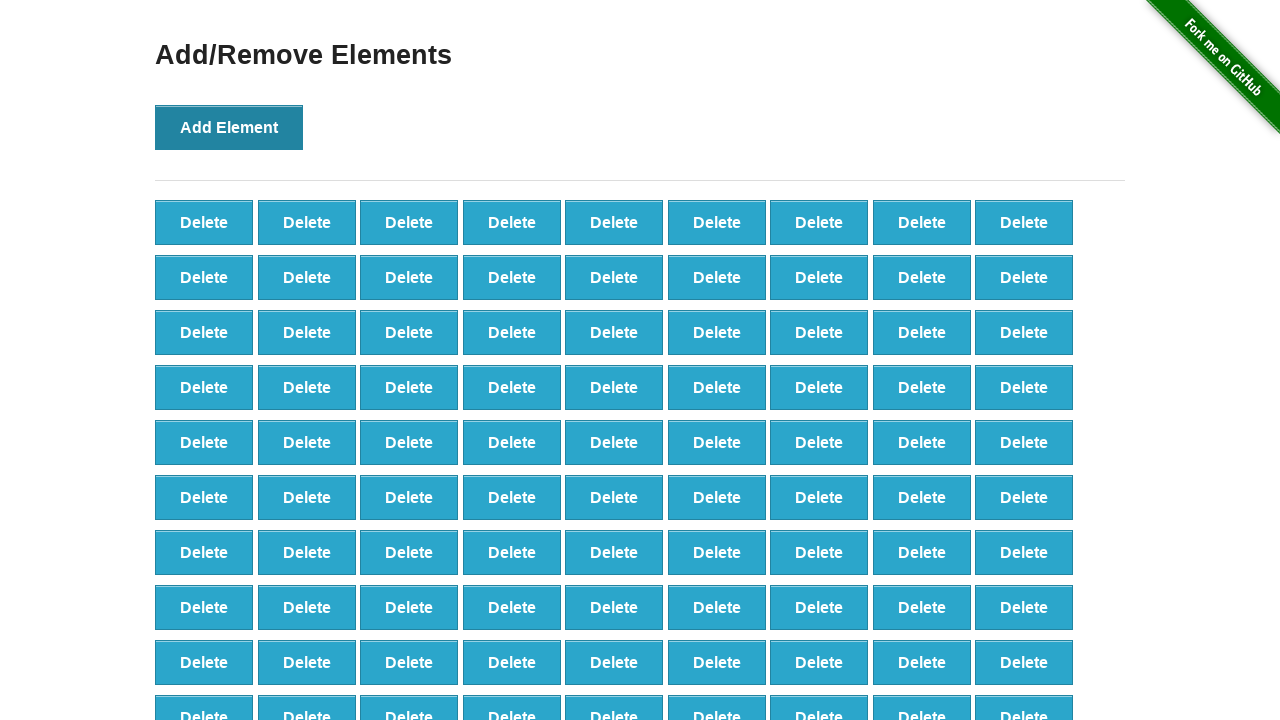

Clicked 'Add Element' button (iteration 100/100) at (229, 127) on button[onclick='addElement()']
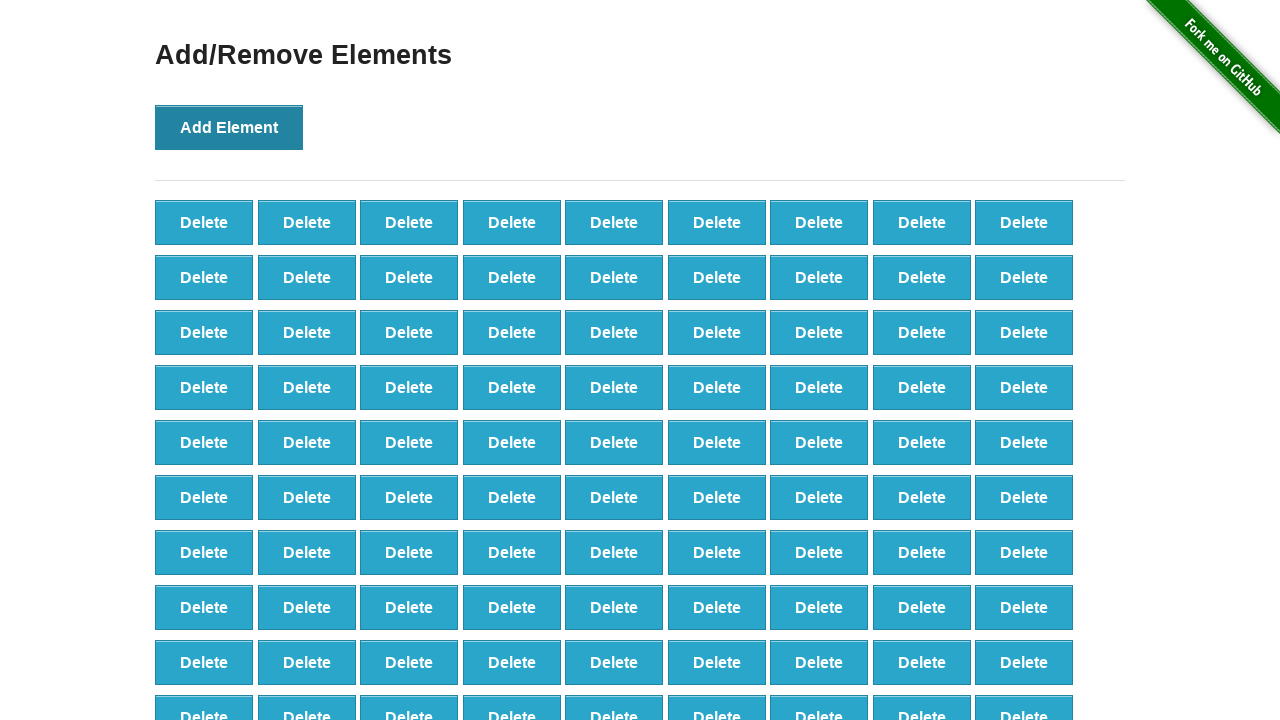

Counted initial delete buttons: 100
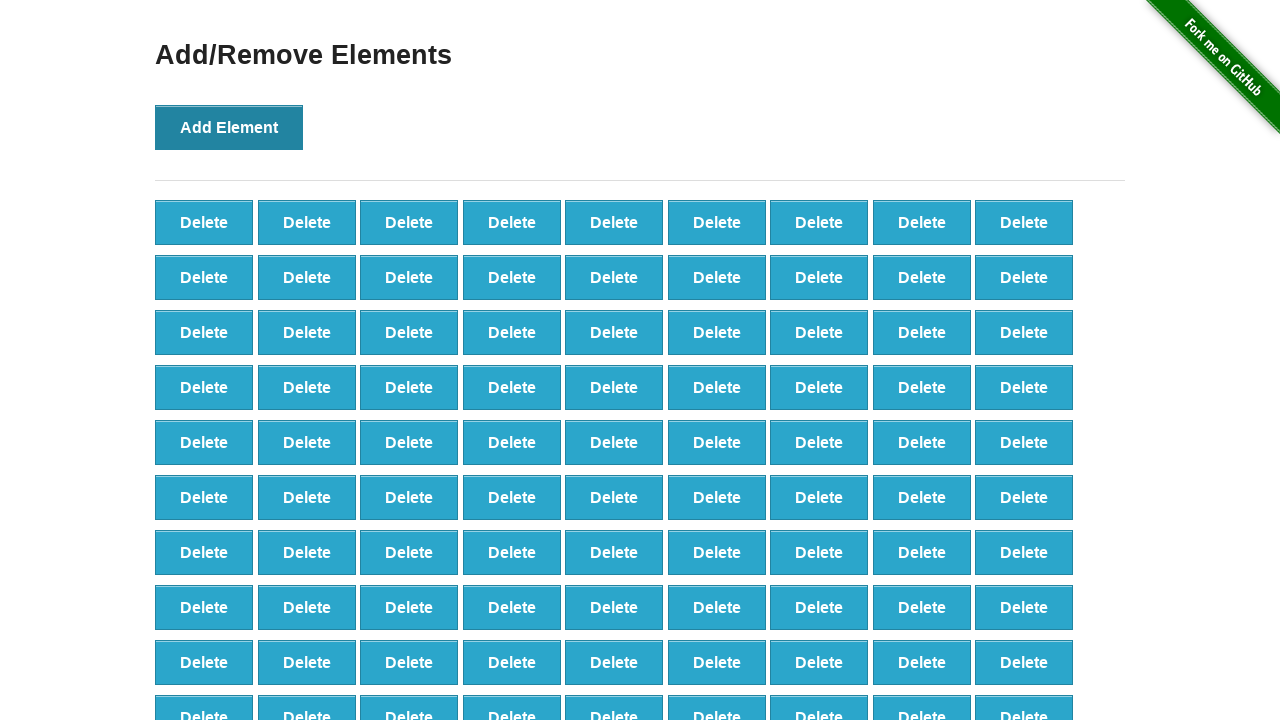

Clicked delete button (iteration 1/60) at (204, 222) on [onclick='deleteElement()'] >> nth=0
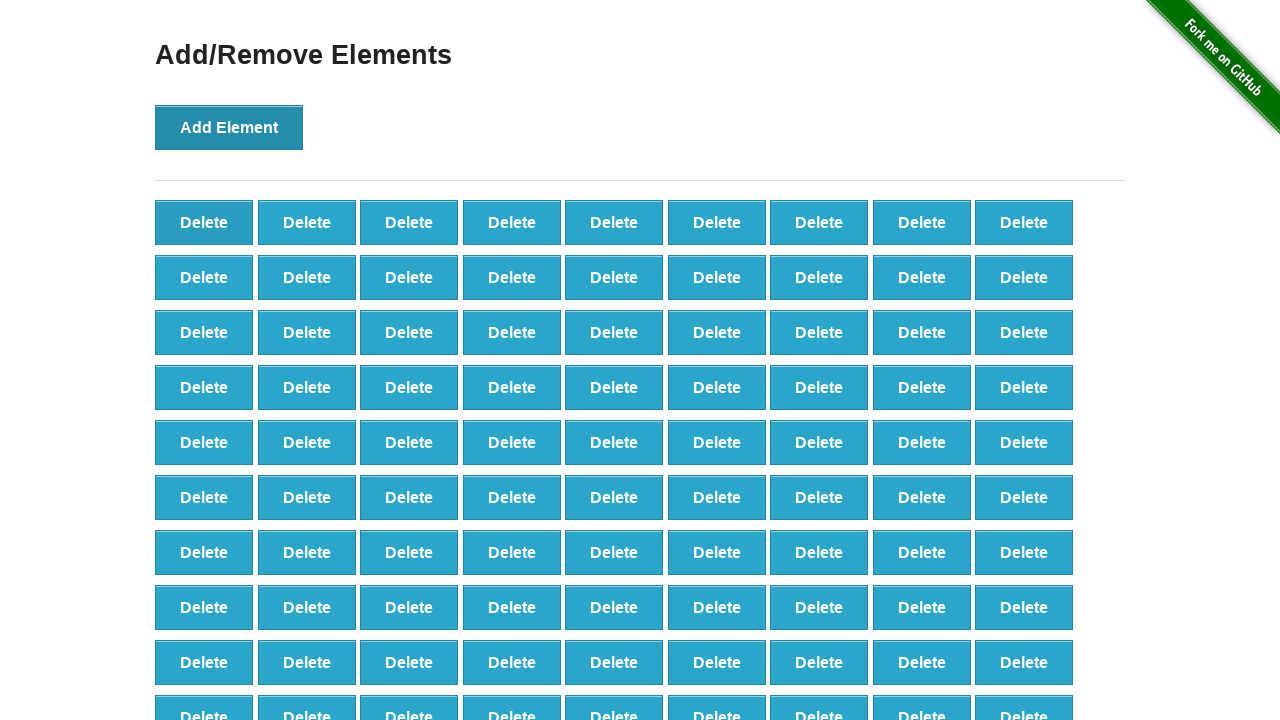

Clicked delete button (iteration 2/60) at (204, 222) on [onclick='deleteElement()'] >> nth=0
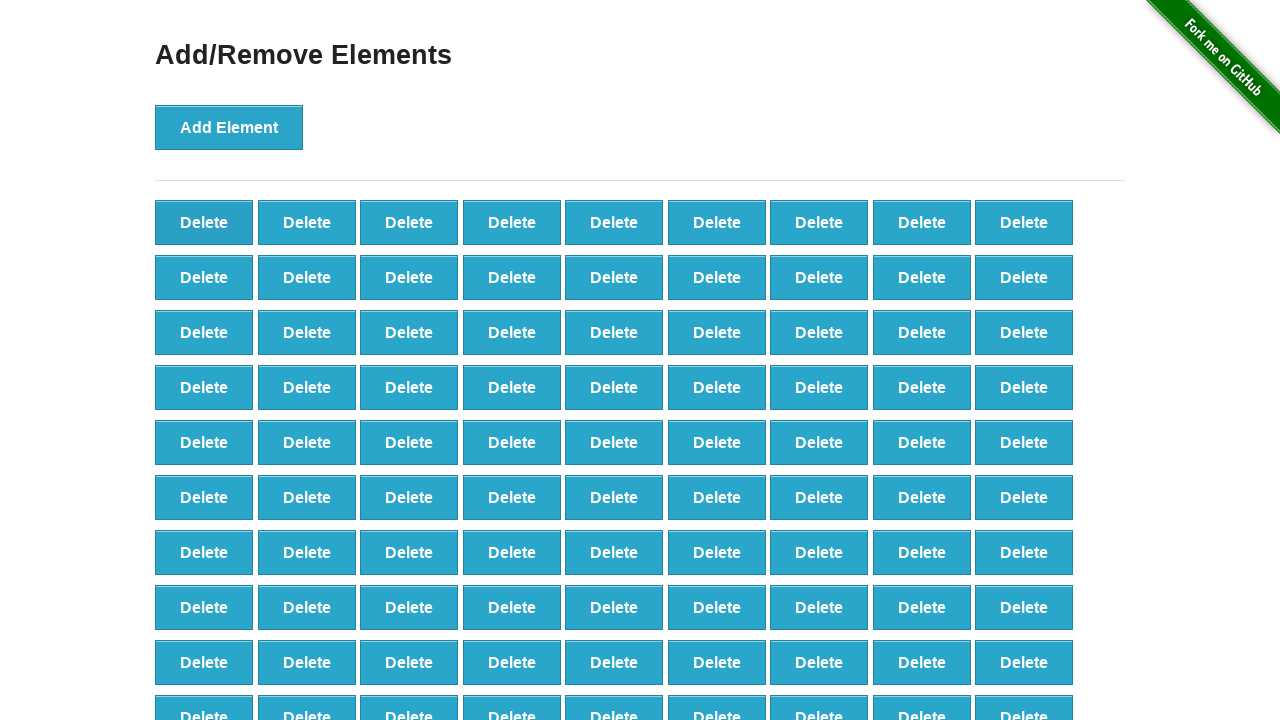

Clicked delete button (iteration 3/60) at (204, 222) on [onclick='deleteElement()'] >> nth=0
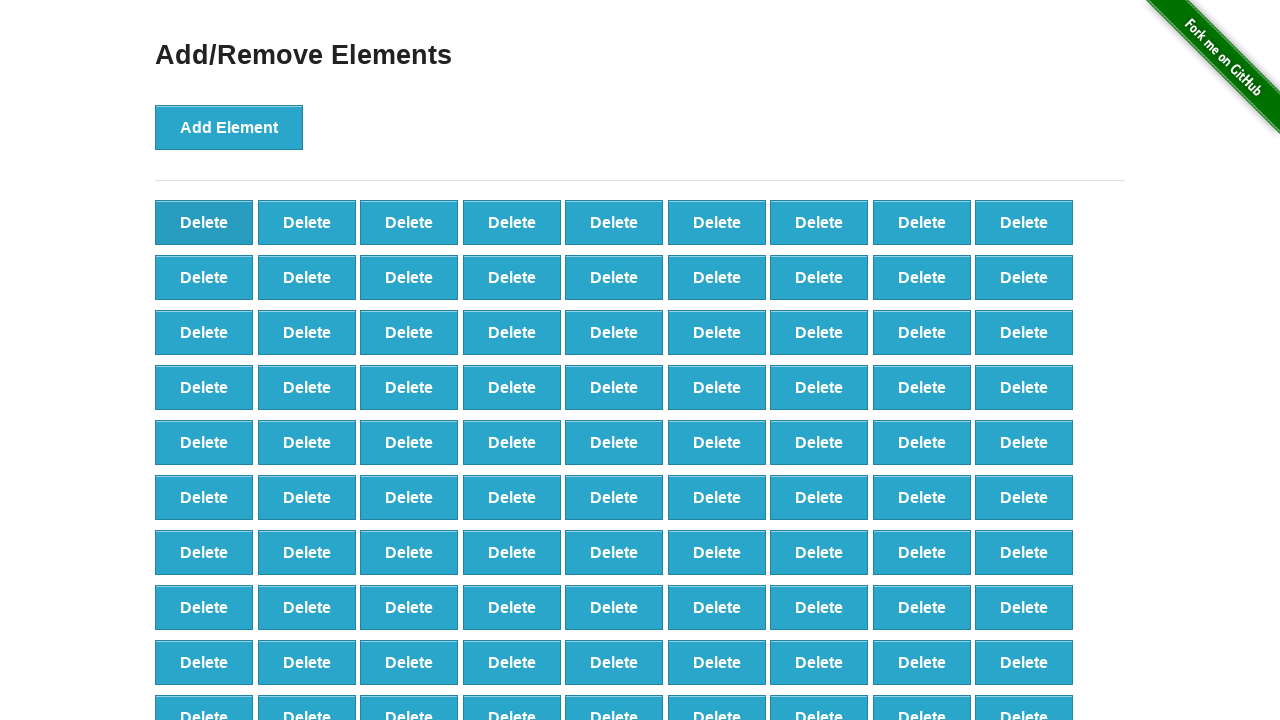

Clicked delete button (iteration 4/60) at (204, 222) on [onclick='deleteElement()'] >> nth=0
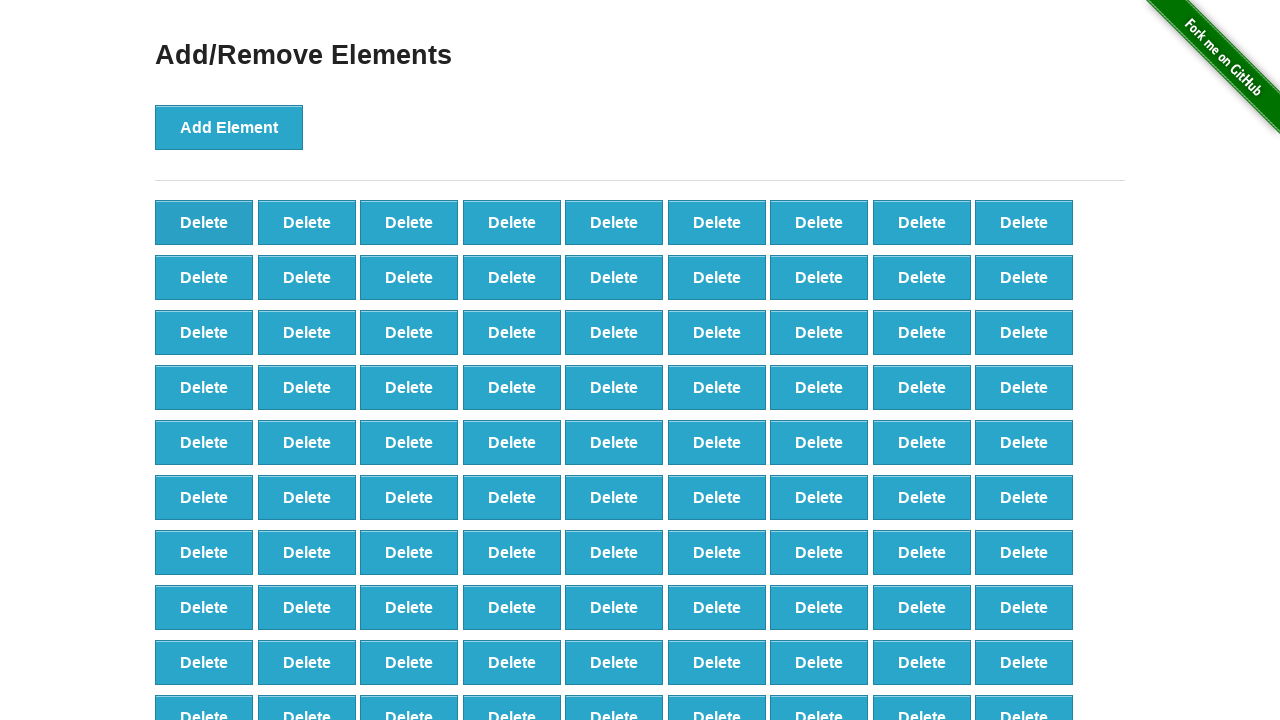

Clicked delete button (iteration 5/60) at (204, 222) on [onclick='deleteElement()'] >> nth=0
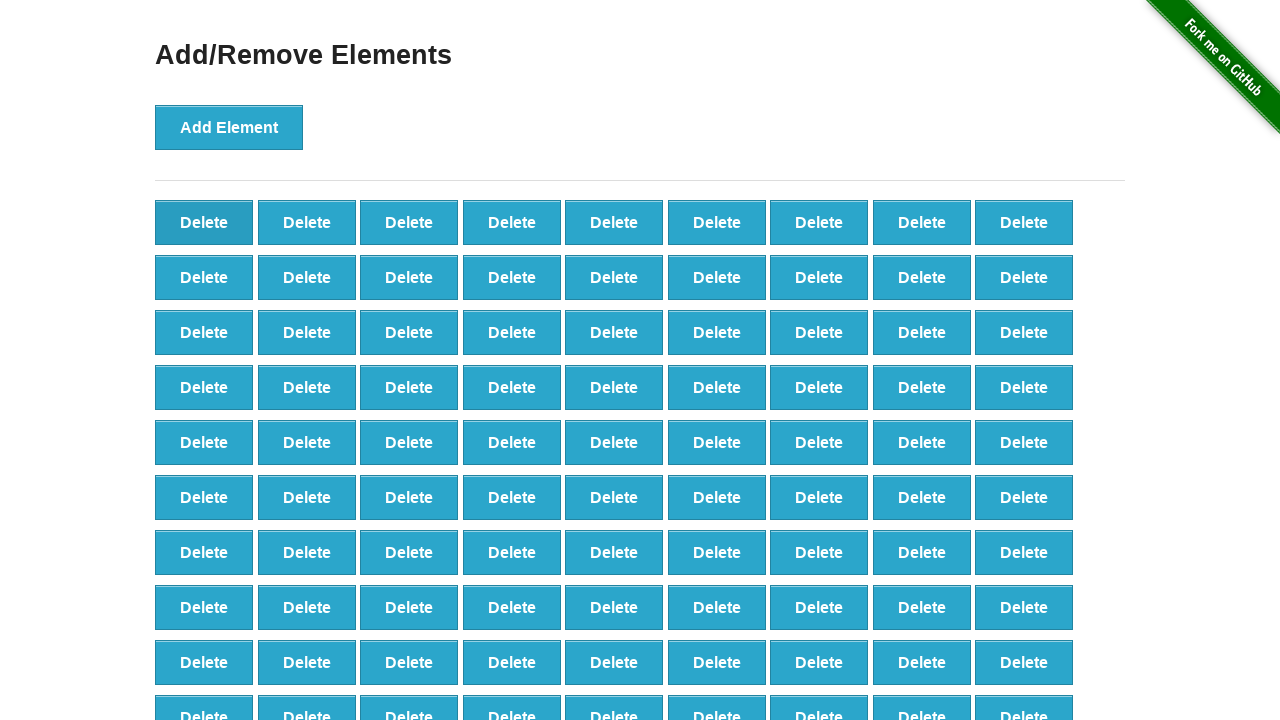

Clicked delete button (iteration 6/60) at (204, 222) on [onclick='deleteElement()'] >> nth=0
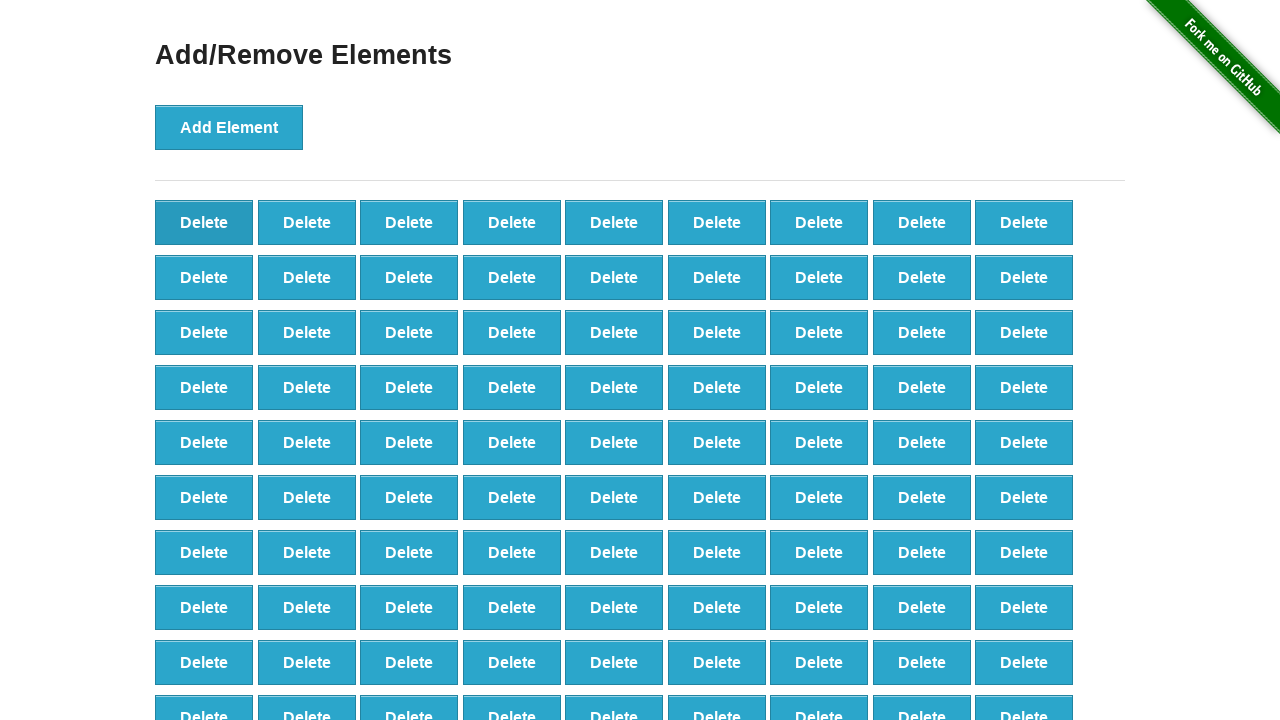

Clicked delete button (iteration 7/60) at (204, 222) on [onclick='deleteElement()'] >> nth=0
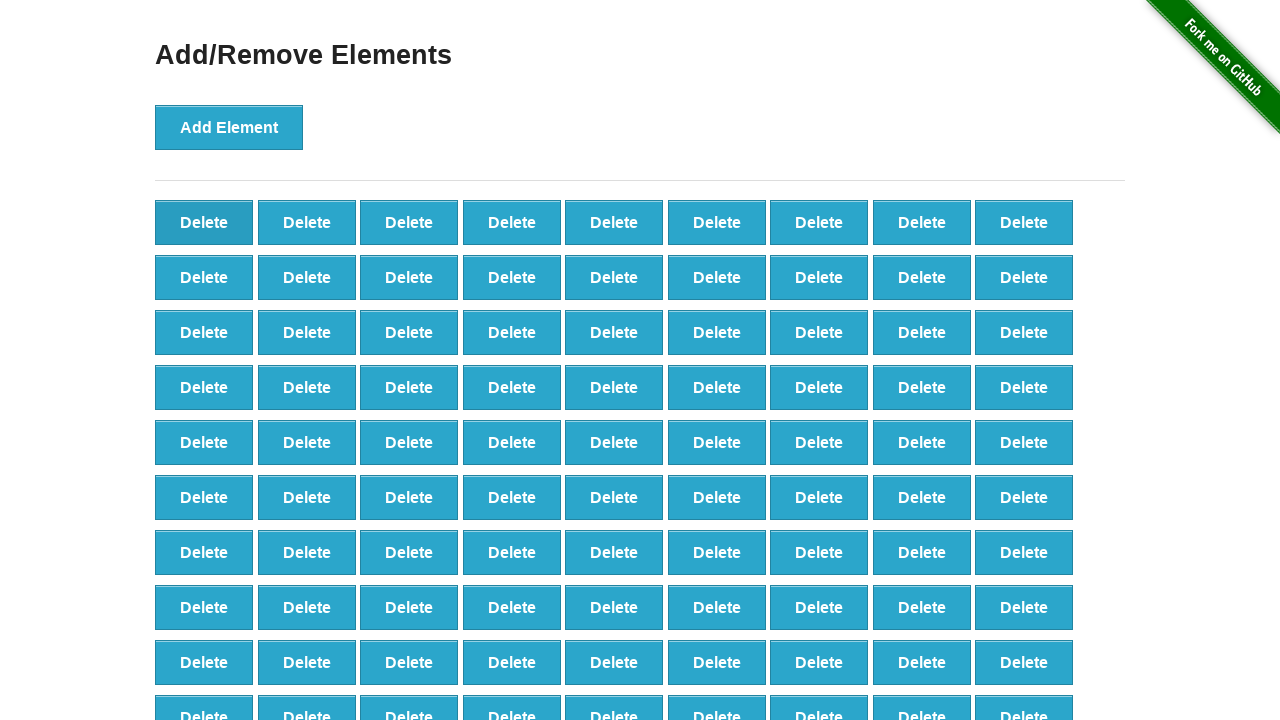

Clicked delete button (iteration 8/60) at (204, 222) on [onclick='deleteElement()'] >> nth=0
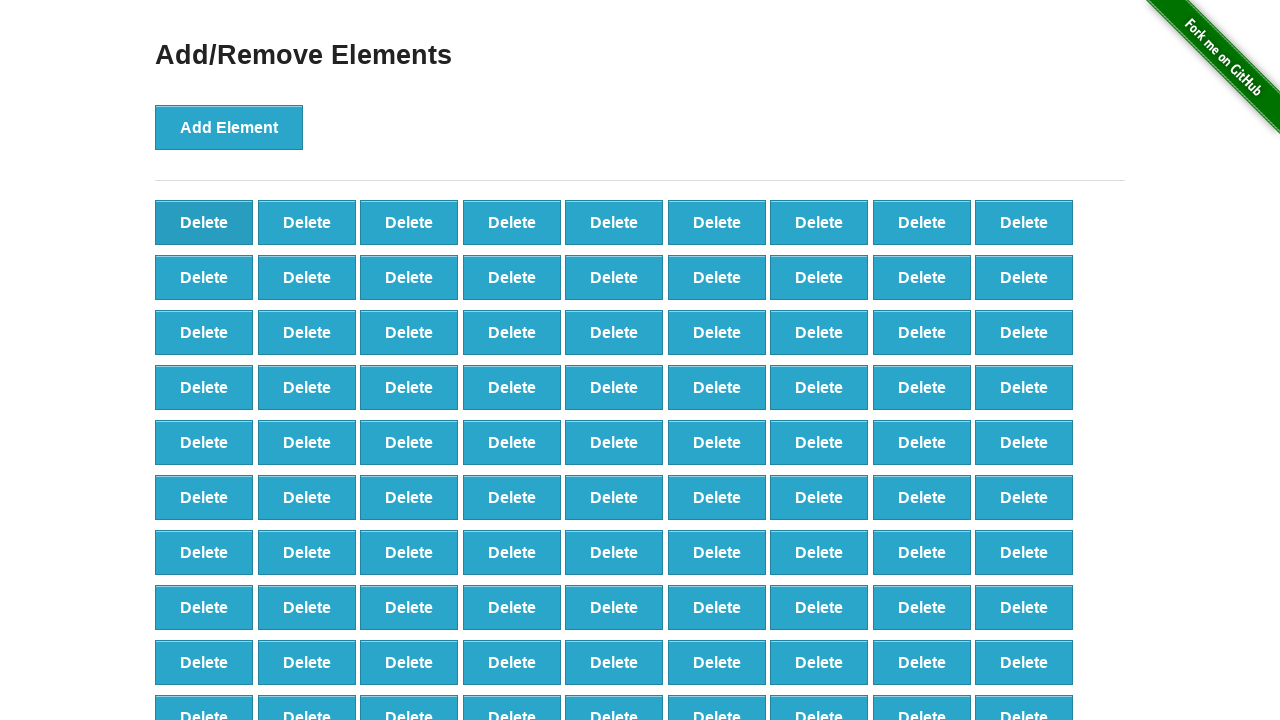

Clicked delete button (iteration 9/60) at (204, 222) on [onclick='deleteElement()'] >> nth=0
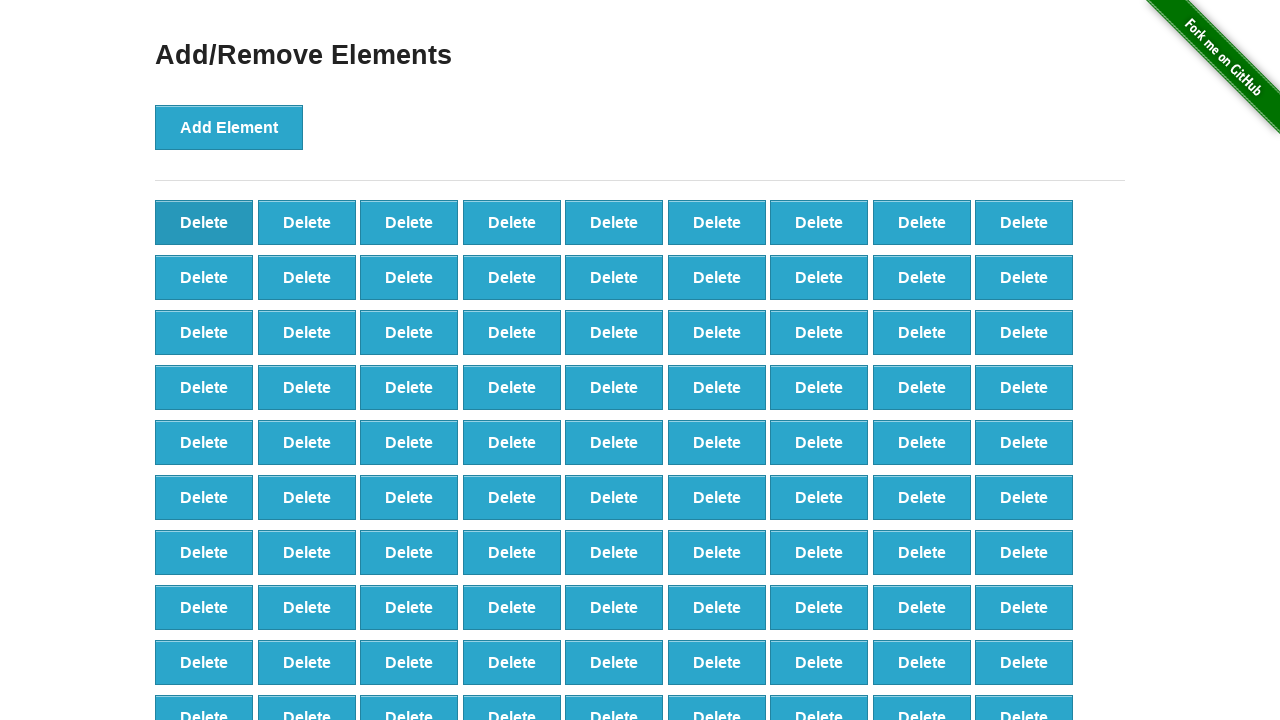

Clicked delete button (iteration 10/60) at (204, 222) on [onclick='deleteElement()'] >> nth=0
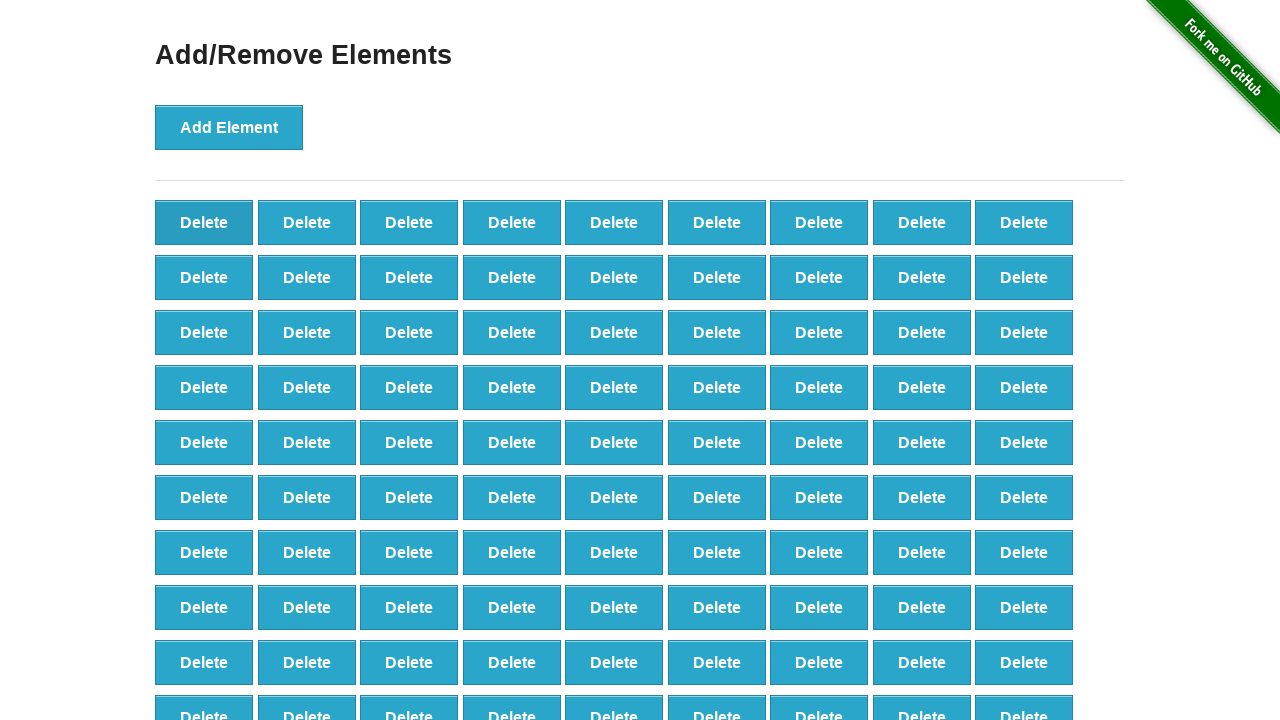

Clicked delete button (iteration 11/60) at (204, 222) on [onclick='deleteElement()'] >> nth=0
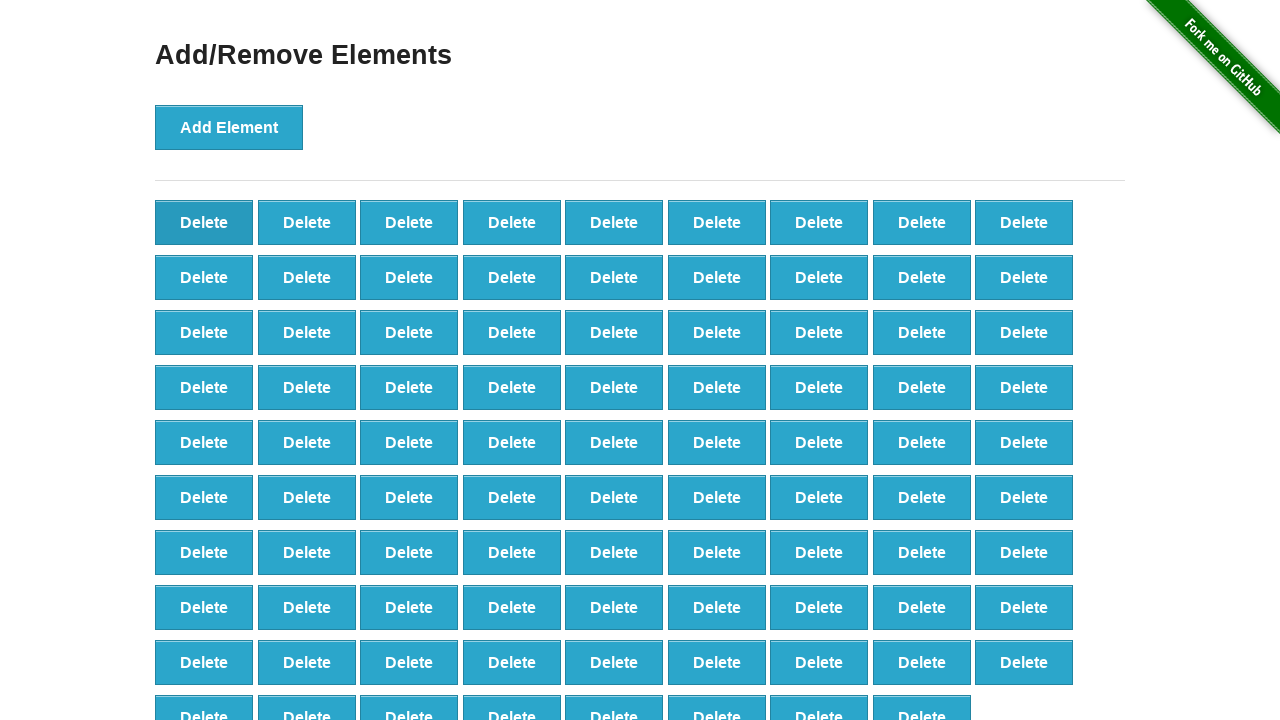

Clicked delete button (iteration 12/60) at (204, 222) on [onclick='deleteElement()'] >> nth=0
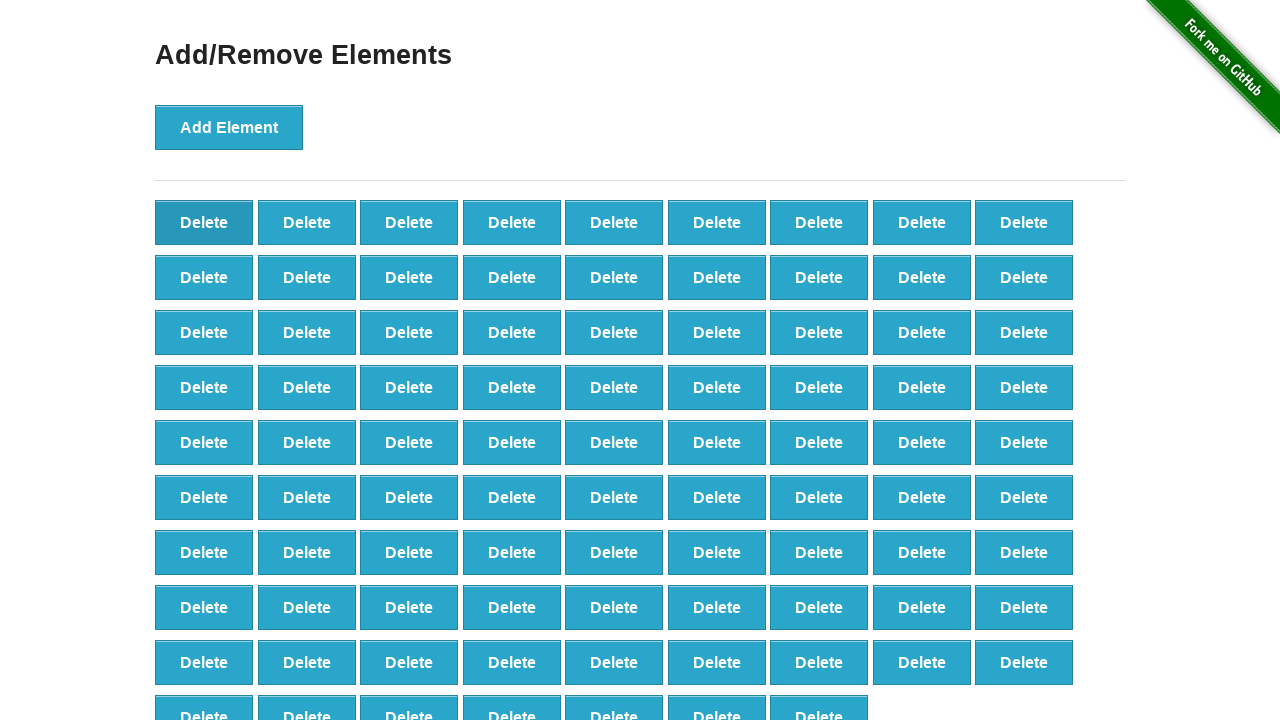

Clicked delete button (iteration 13/60) at (204, 222) on [onclick='deleteElement()'] >> nth=0
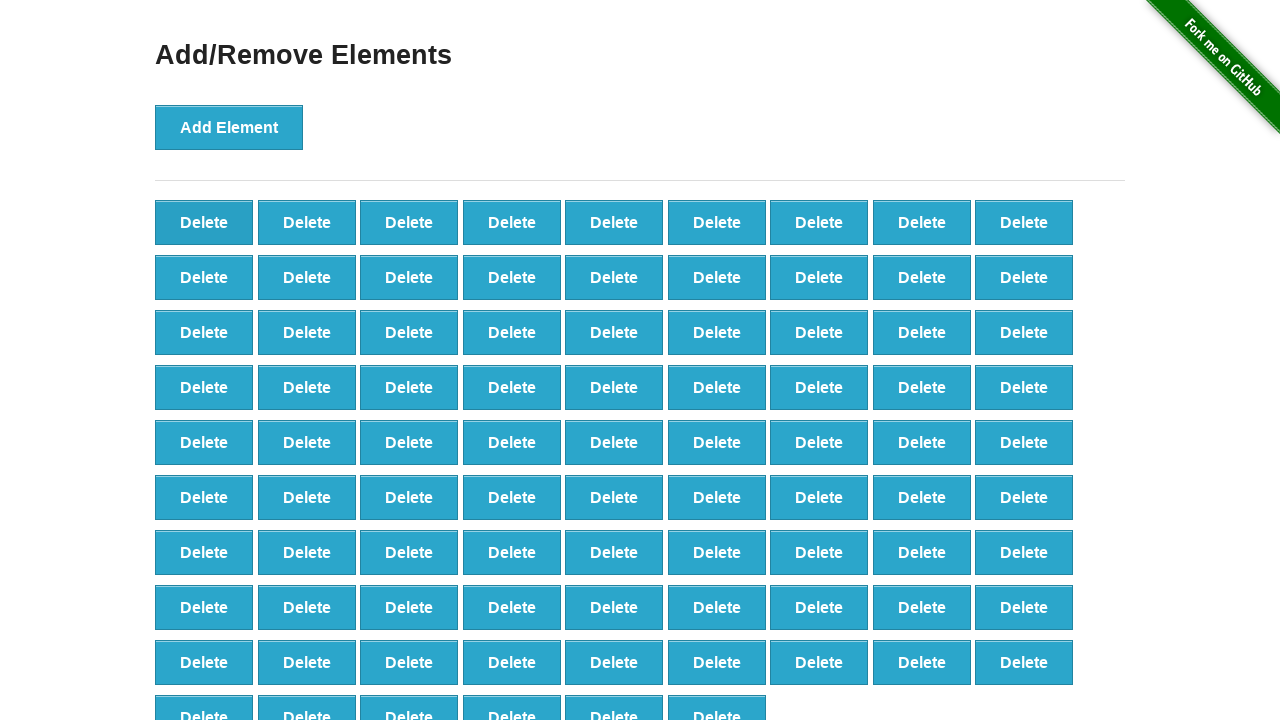

Clicked delete button (iteration 14/60) at (204, 222) on [onclick='deleteElement()'] >> nth=0
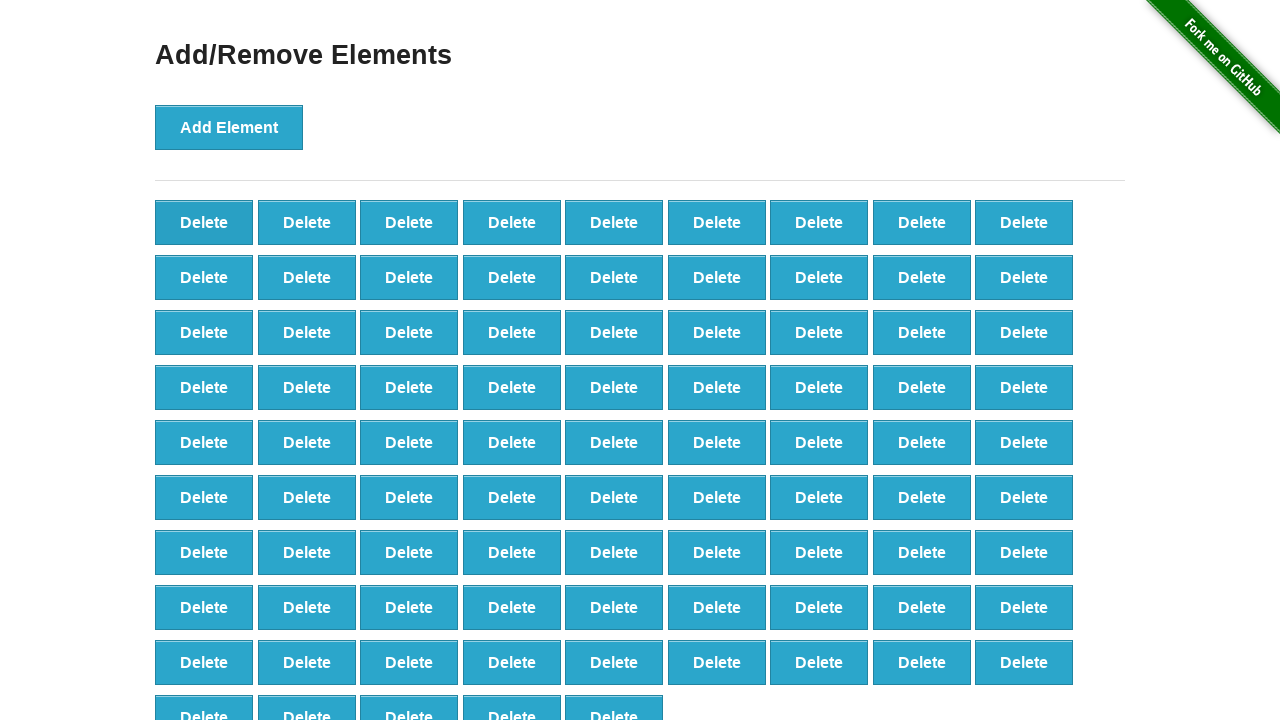

Clicked delete button (iteration 15/60) at (204, 222) on [onclick='deleteElement()'] >> nth=0
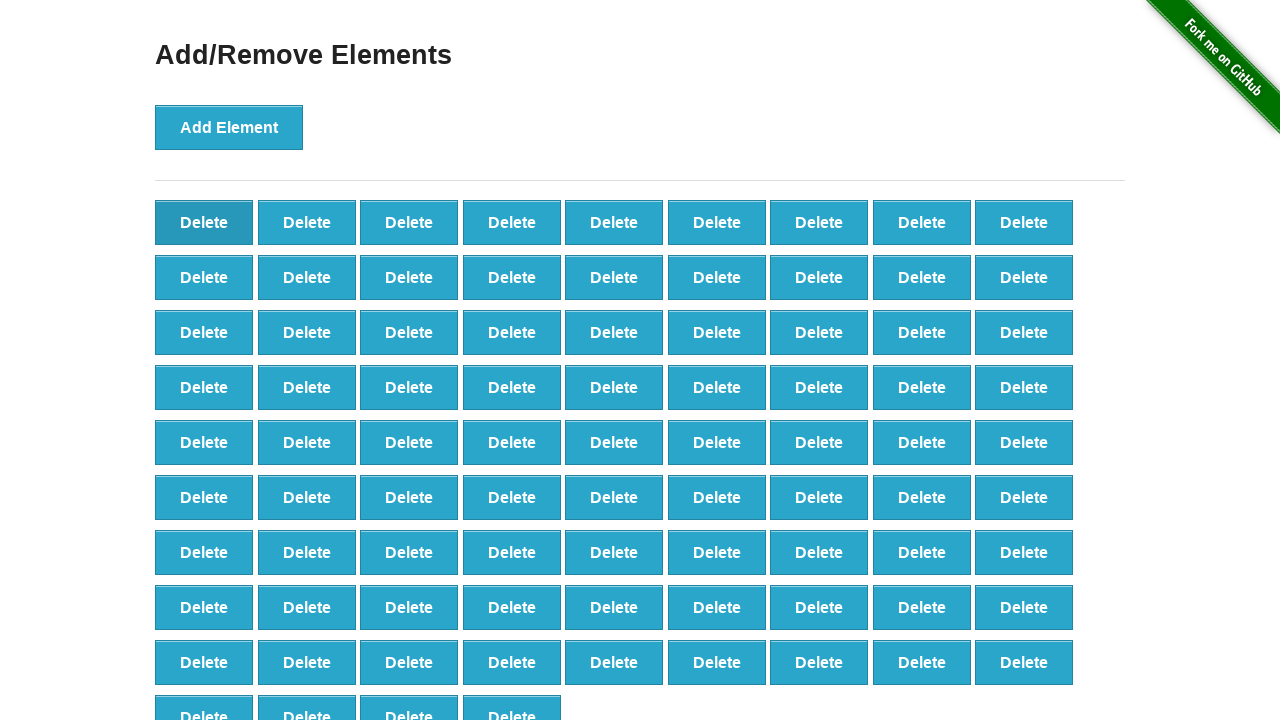

Clicked delete button (iteration 16/60) at (204, 222) on [onclick='deleteElement()'] >> nth=0
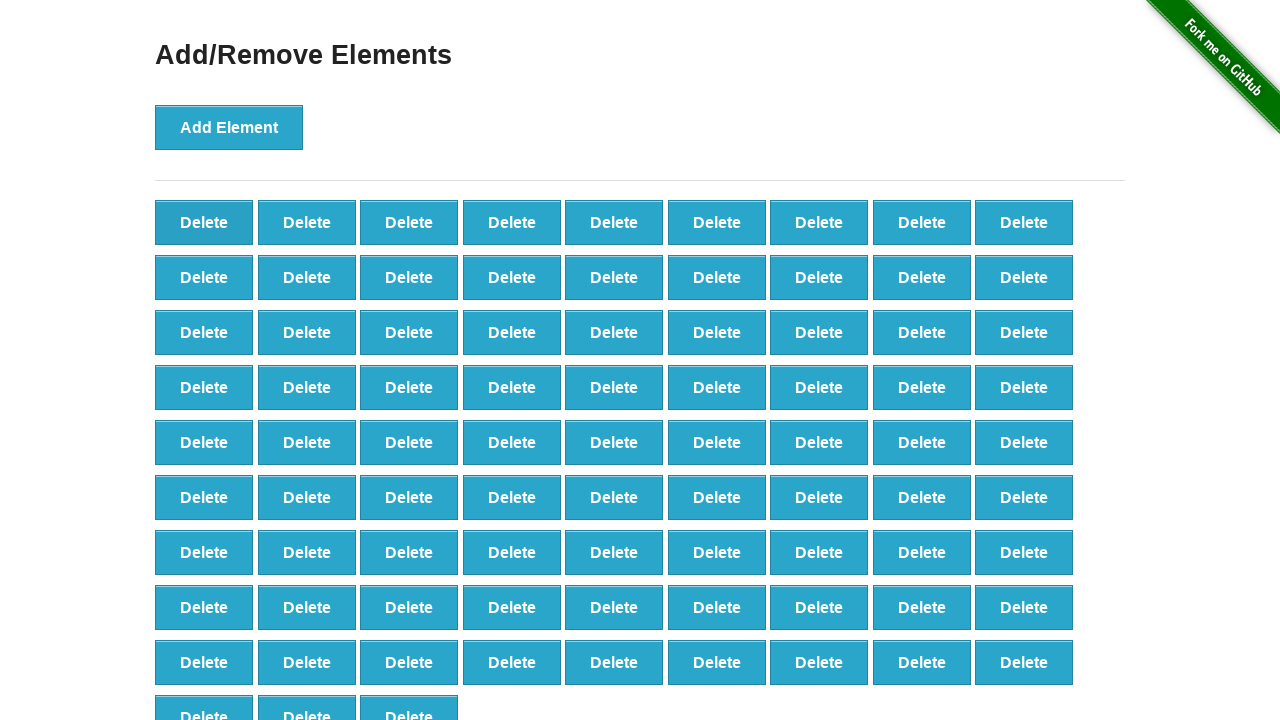

Clicked delete button (iteration 17/60) at (204, 222) on [onclick='deleteElement()'] >> nth=0
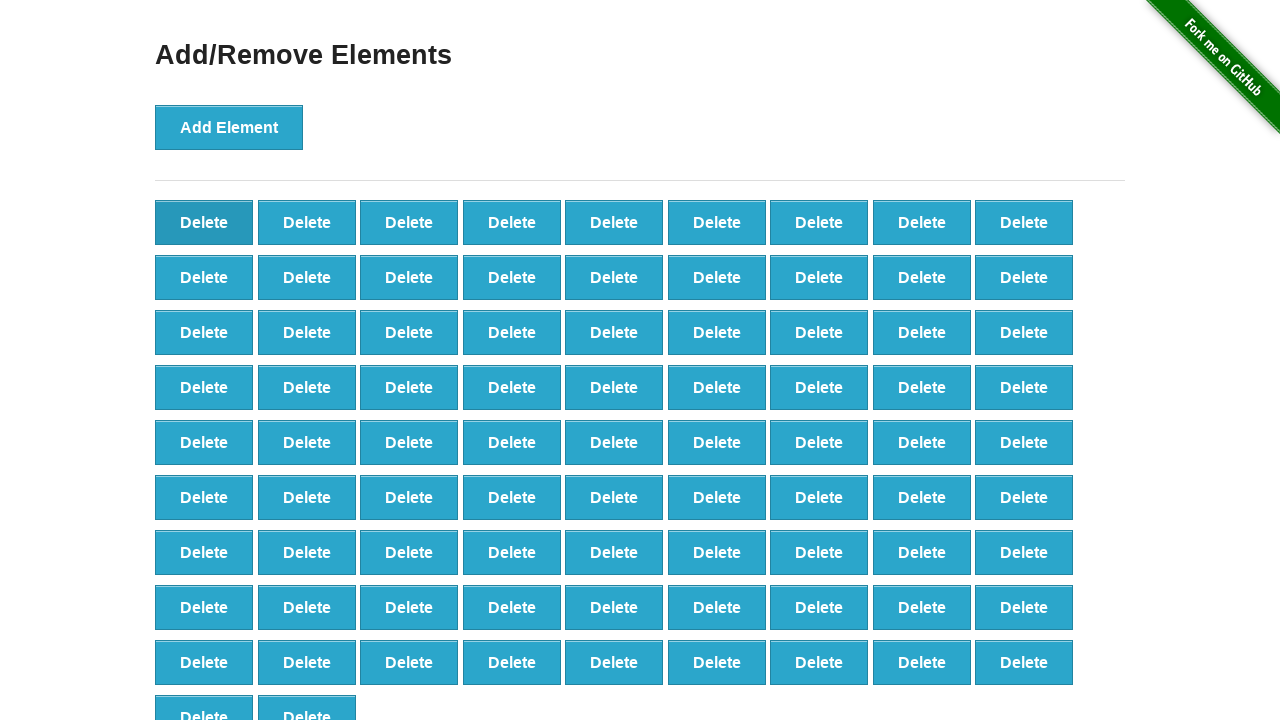

Clicked delete button (iteration 18/60) at (204, 222) on [onclick='deleteElement()'] >> nth=0
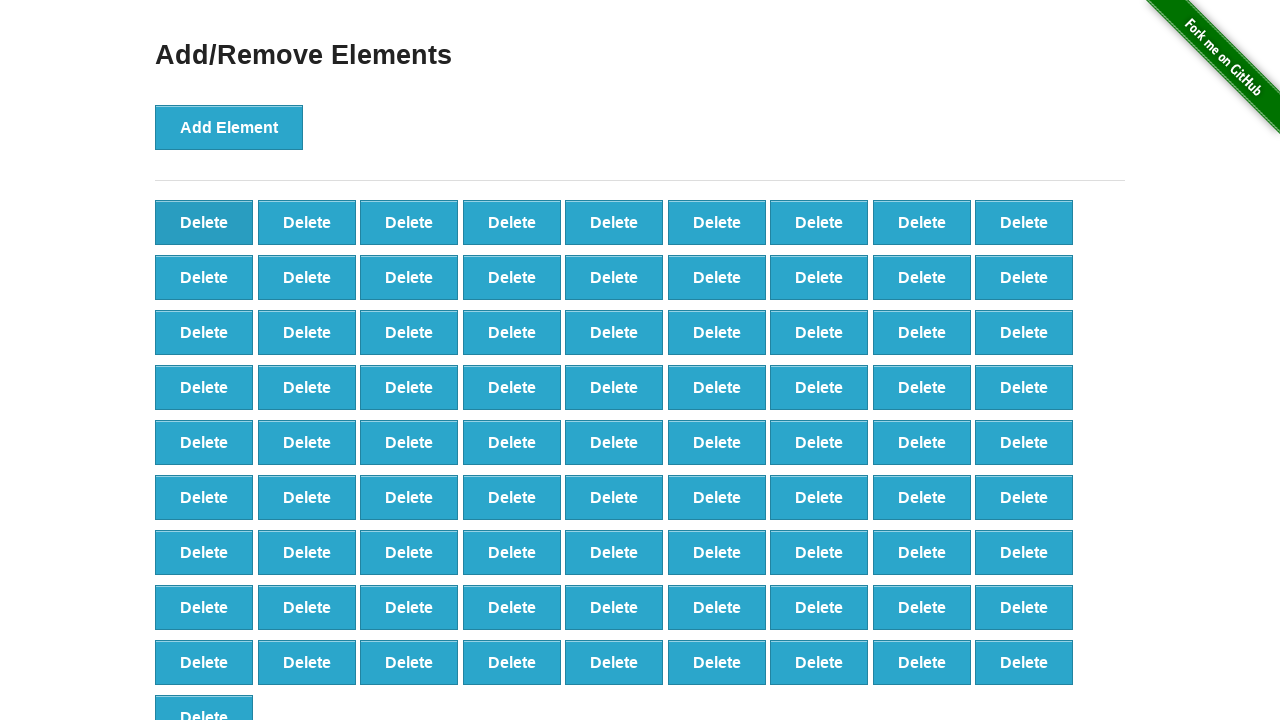

Clicked delete button (iteration 19/60) at (204, 222) on [onclick='deleteElement()'] >> nth=0
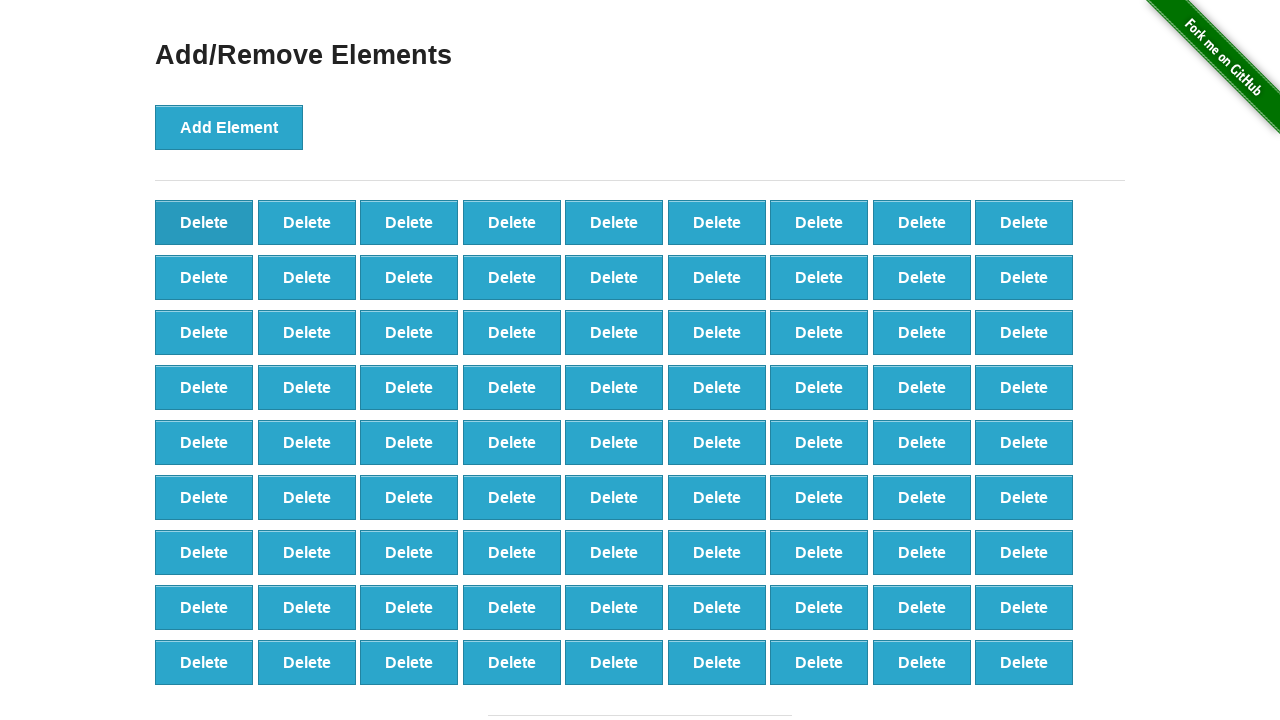

Clicked delete button (iteration 20/60) at (204, 222) on [onclick='deleteElement()'] >> nth=0
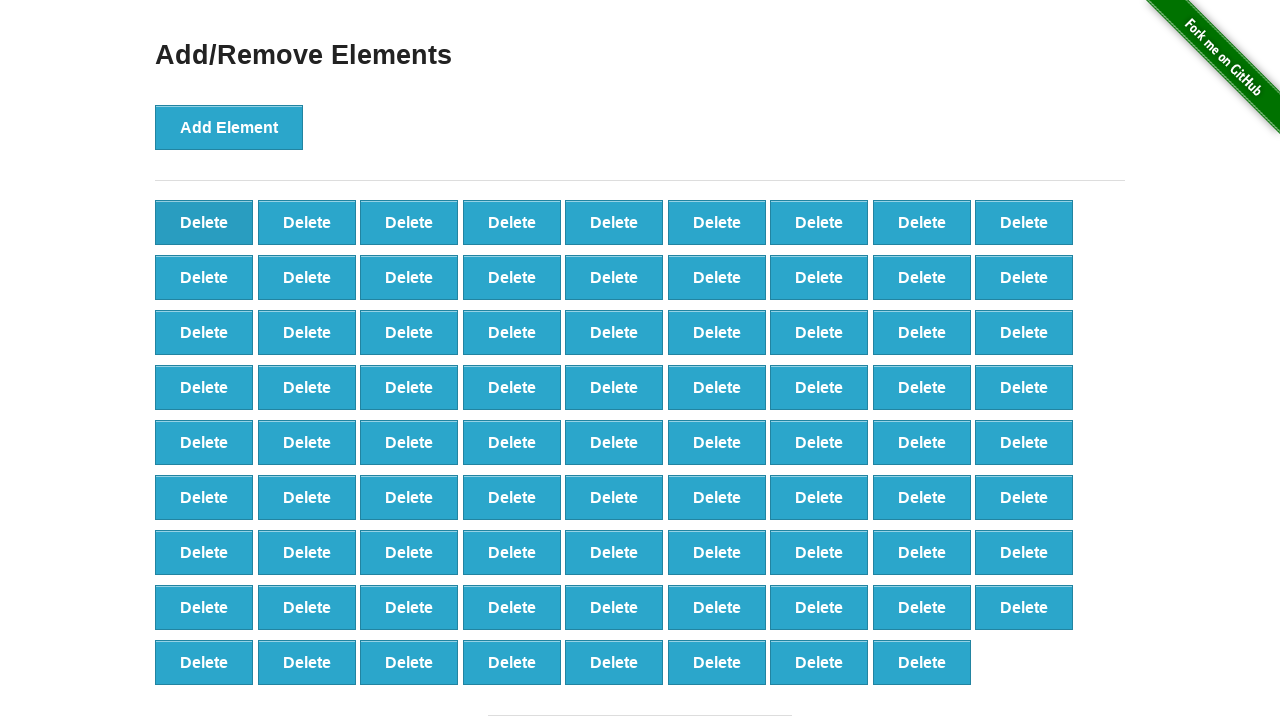

Clicked delete button (iteration 21/60) at (204, 222) on [onclick='deleteElement()'] >> nth=0
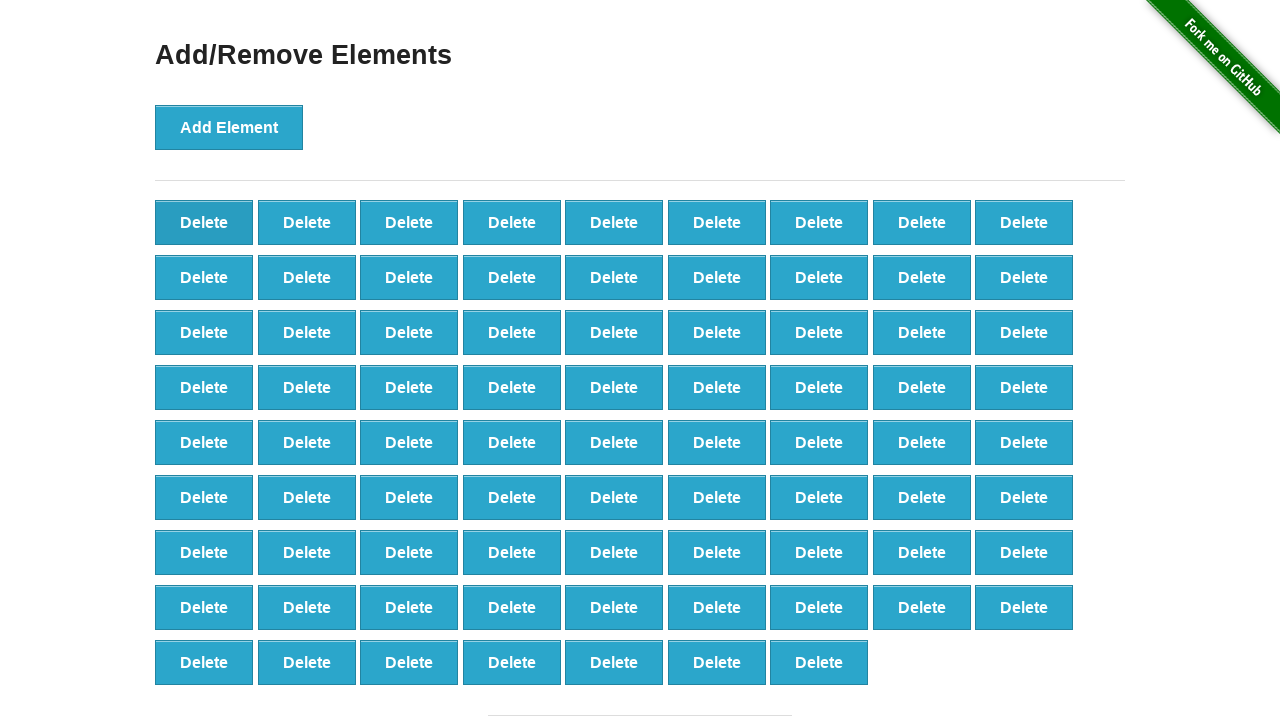

Clicked delete button (iteration 22/60) at (204, 222) on [onclick='deleteElement()'] >> nth=0
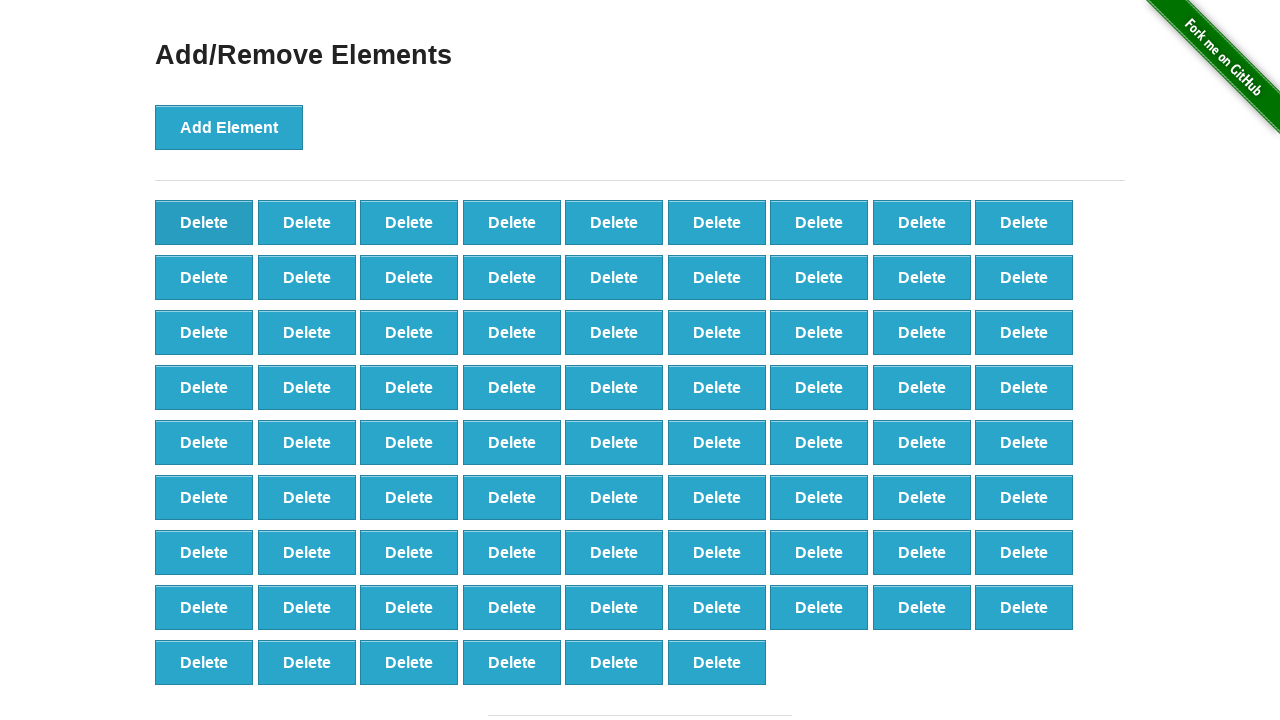

Clicked delete button (iteration 23/60) at (204, 222) on [onclick='deleteElement()'] >> nth=0
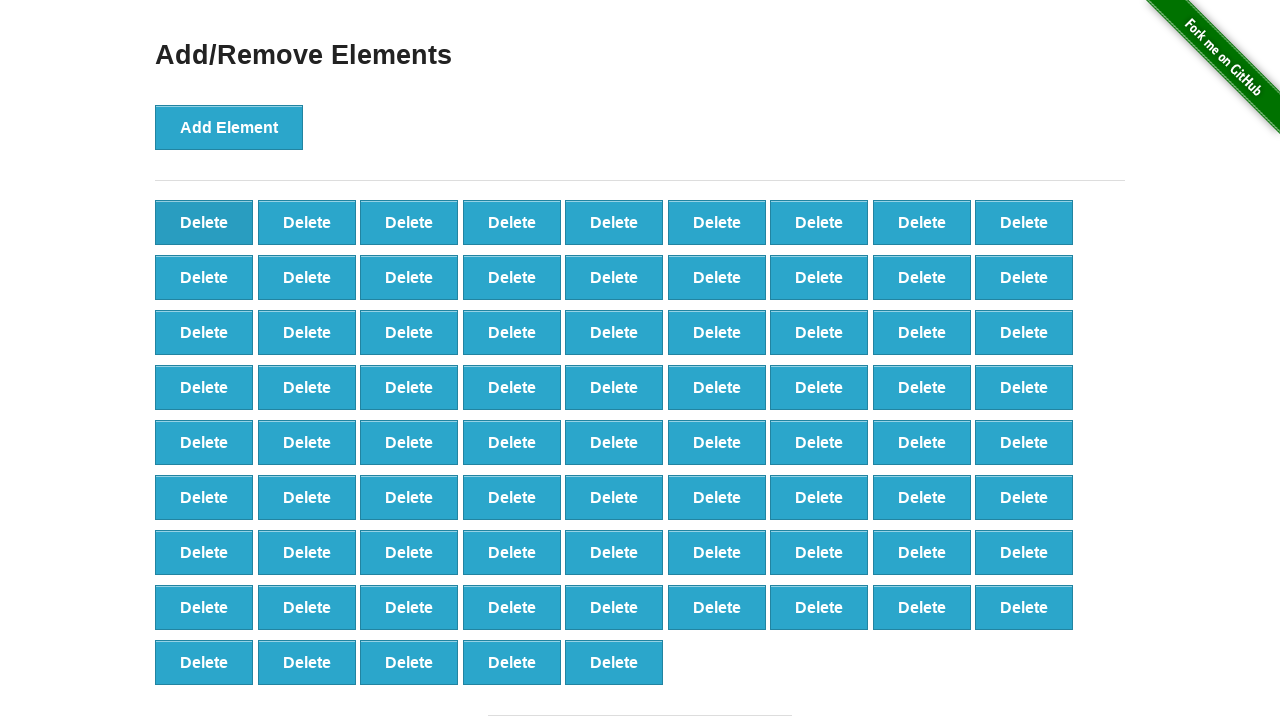

Clicked delete button (iteration 24/60) at (204, 222) on [onclick='deleteElement()'] >> nth=0
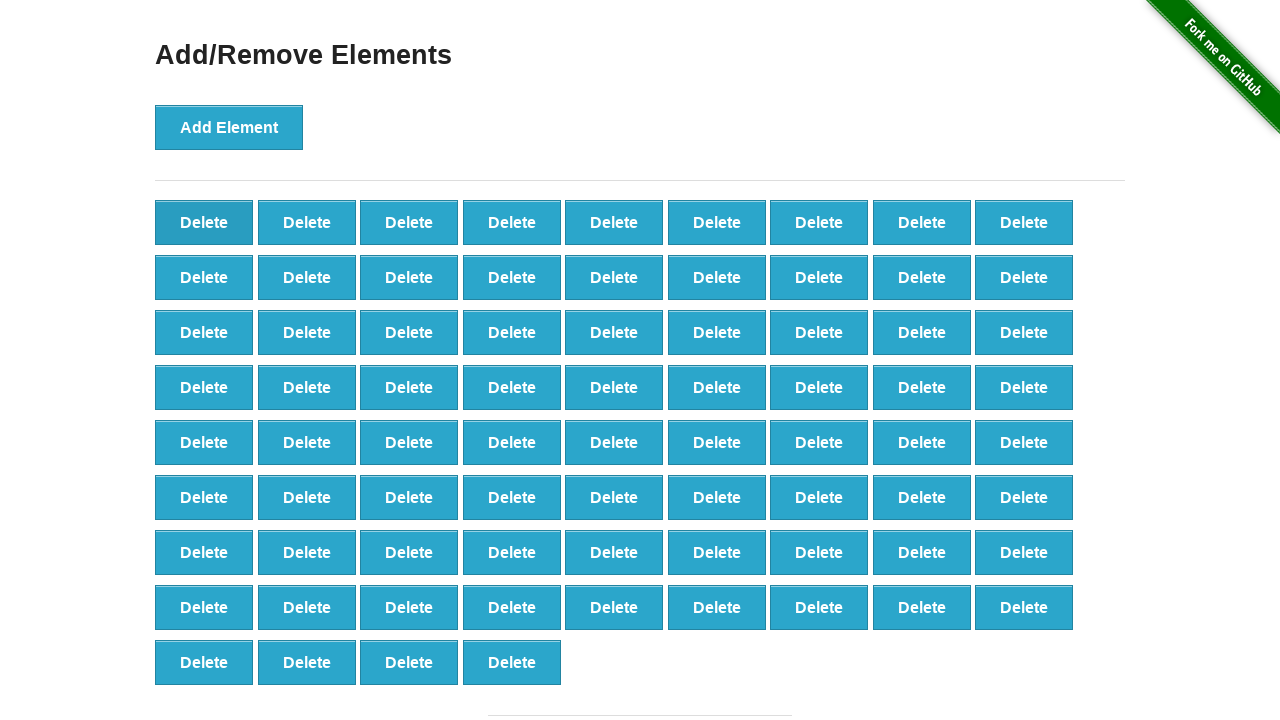

Clicked delete button (iteration 25/60) at (204, 222) on [onclick='deleteElement()'] >> nth=0
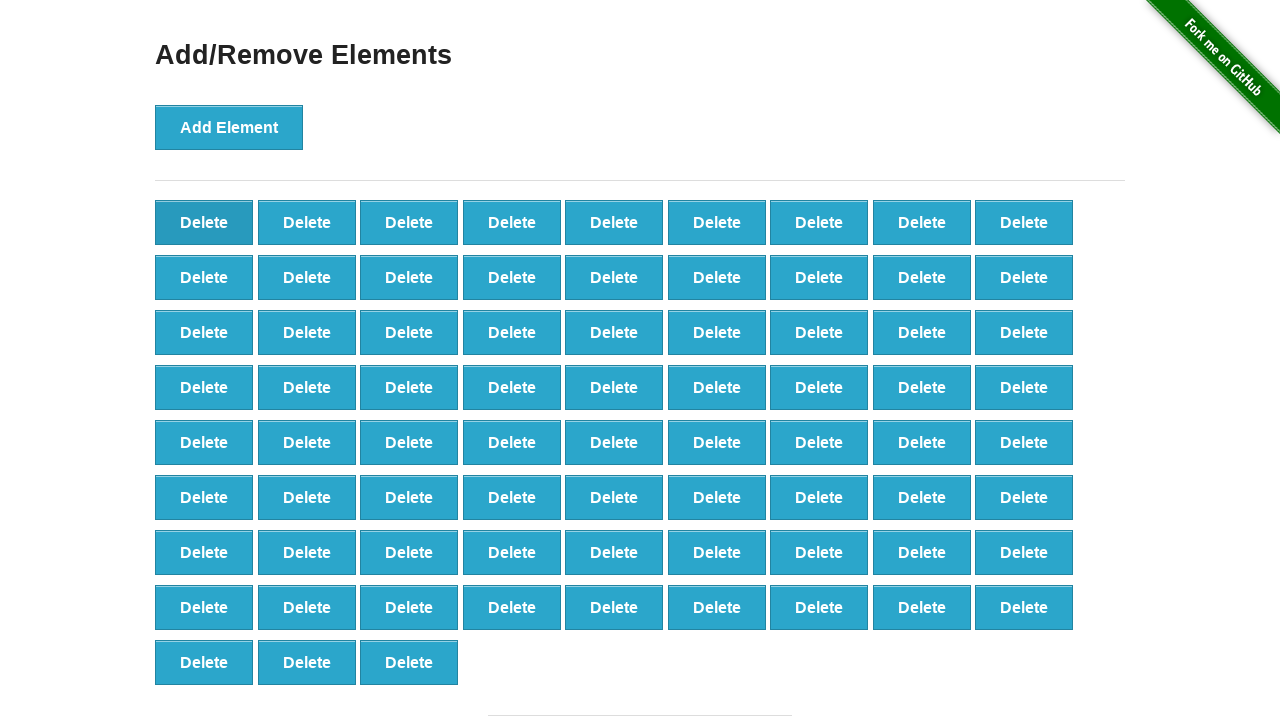

Clicked delete button (iteration 26/60) at (204, 222) on [onclick='deleteElement()'] >> nth=0
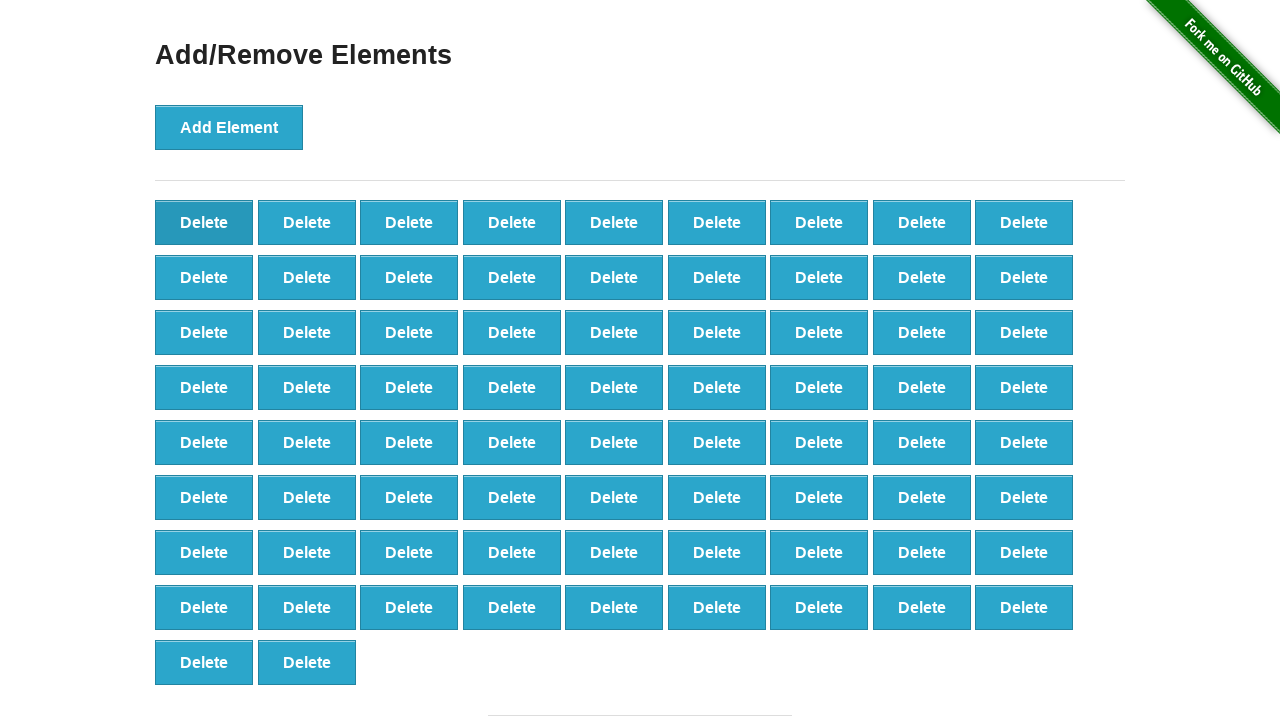

Clicked delete button (iteration 27/60) at (204, 222) on [onclick='deleteElement()'] >> nth=0
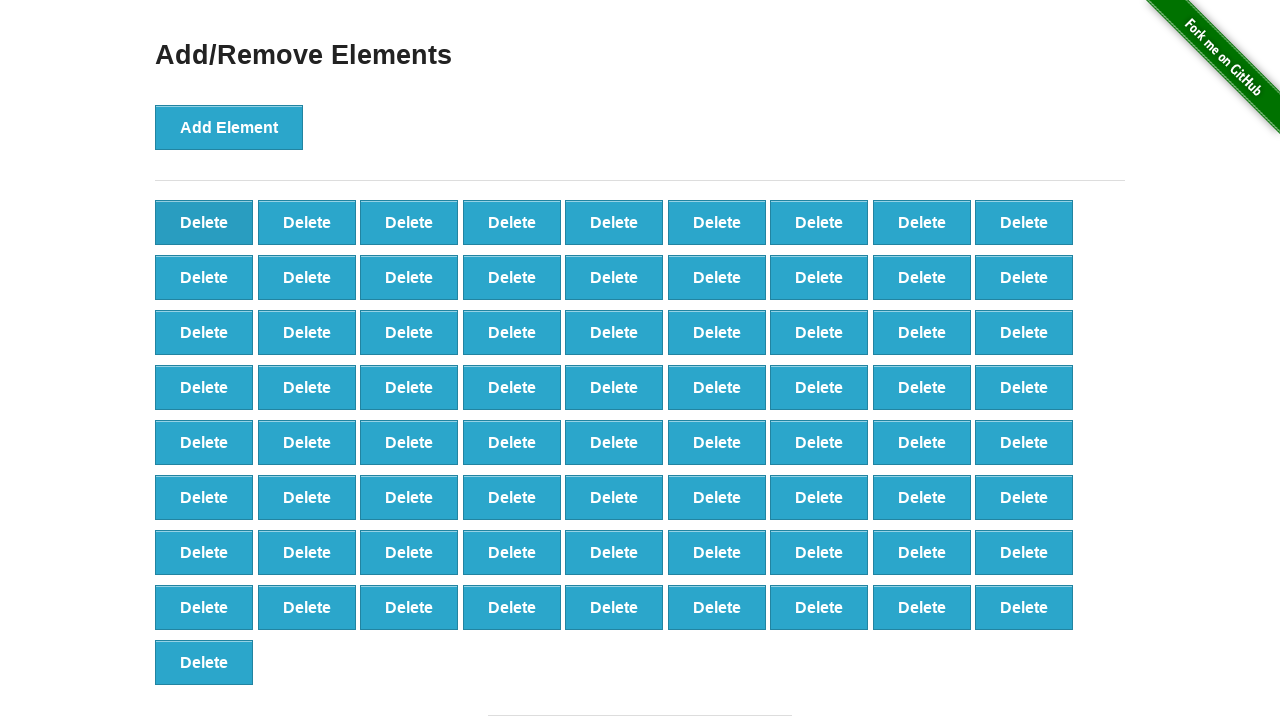

Clicked delete button (iteration 28/60) at (204, 222) on [onclick='deleteElement()'] >> nth=0
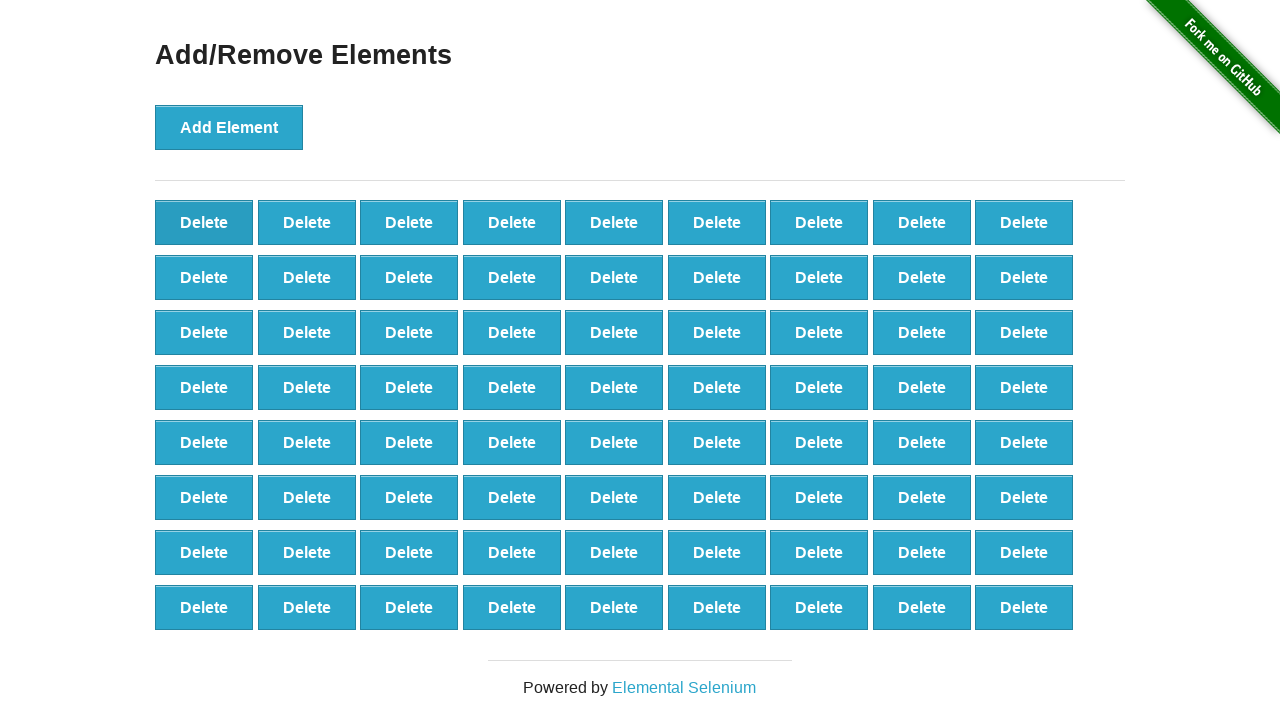

Clicked delete button (iteration 29/60) at (204, 222) on [onclick='deleteElement()'] >> nth=0
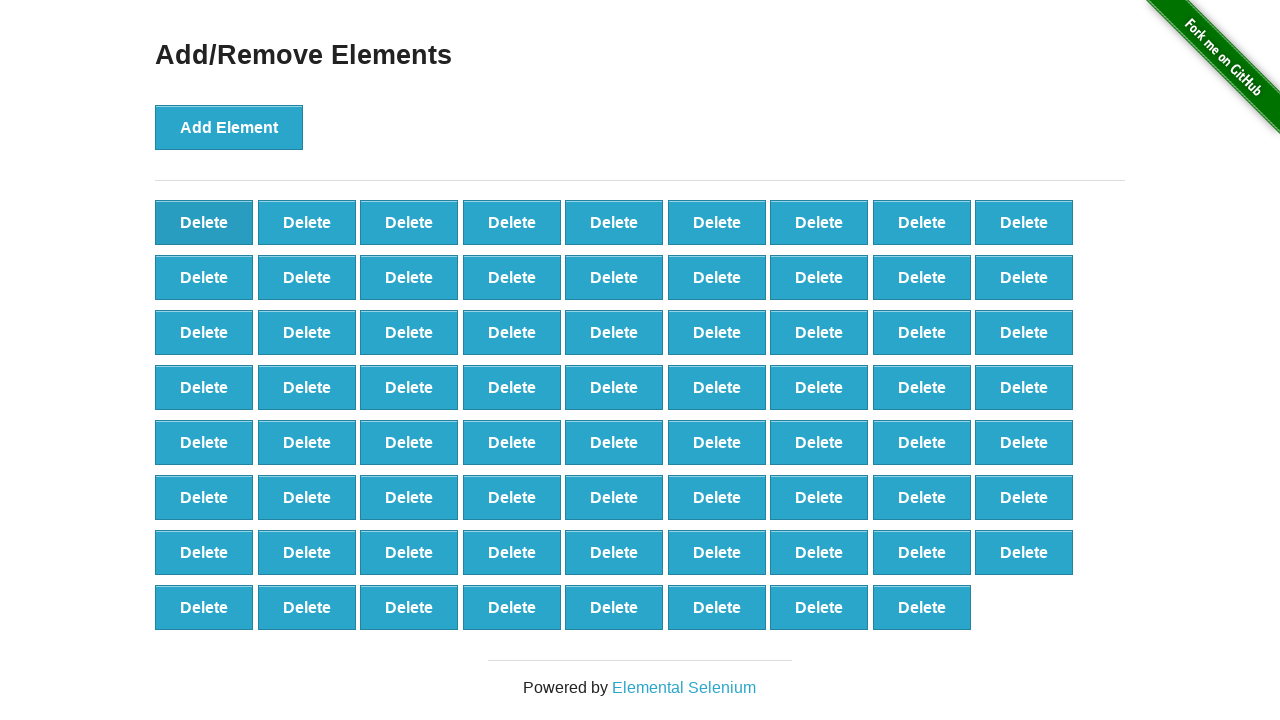

Clicked delete button (iteration 30/60) at (204, 222) on [onclick='deleteElement()'] >> nth=0
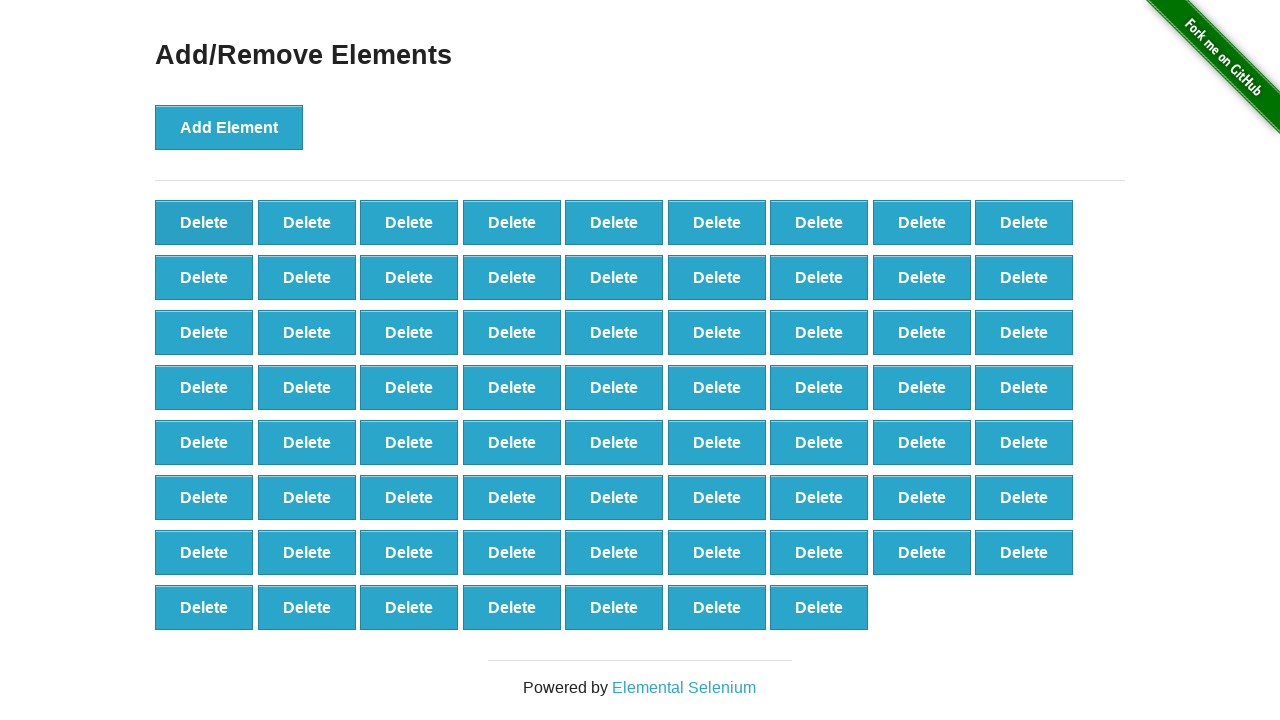

Clicked delete button (iteration 31/60) at (204, 222) on [onclick='deleteElement()'] >> nth=0
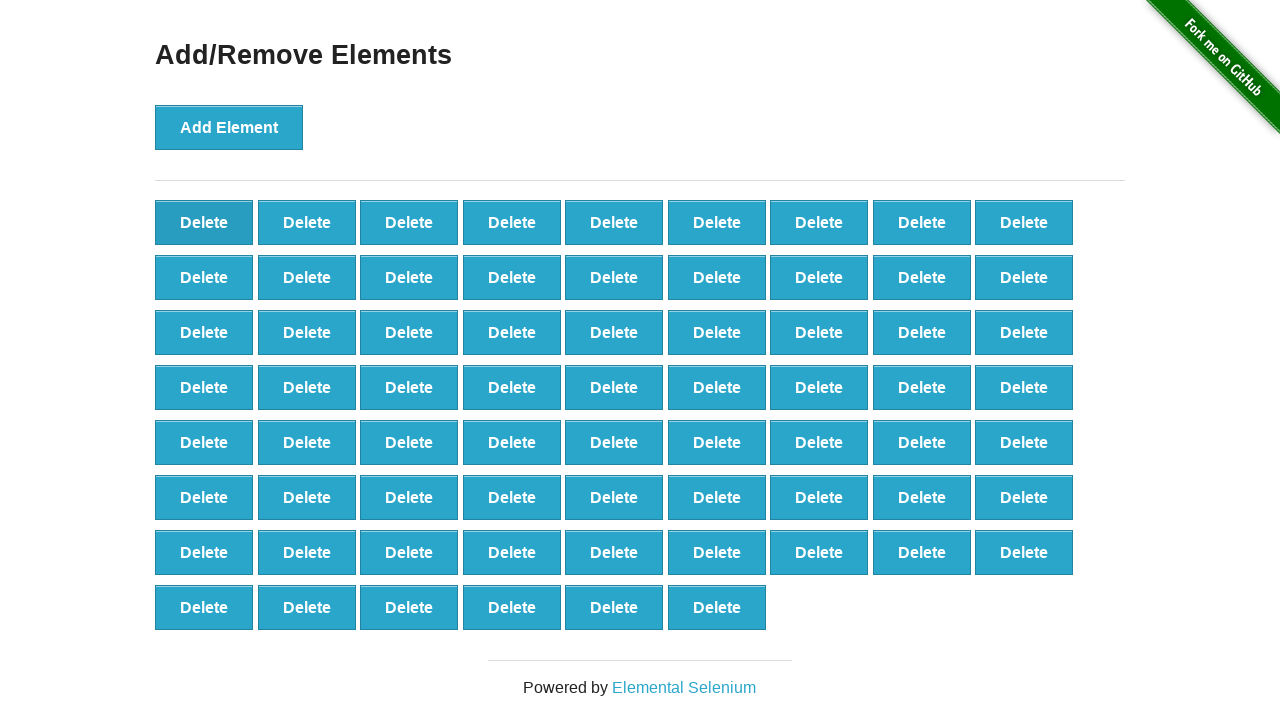

Clicked delete button (iteration 32/60) at (204, 222) on [onclick='deleteElement()'] >> nth=0
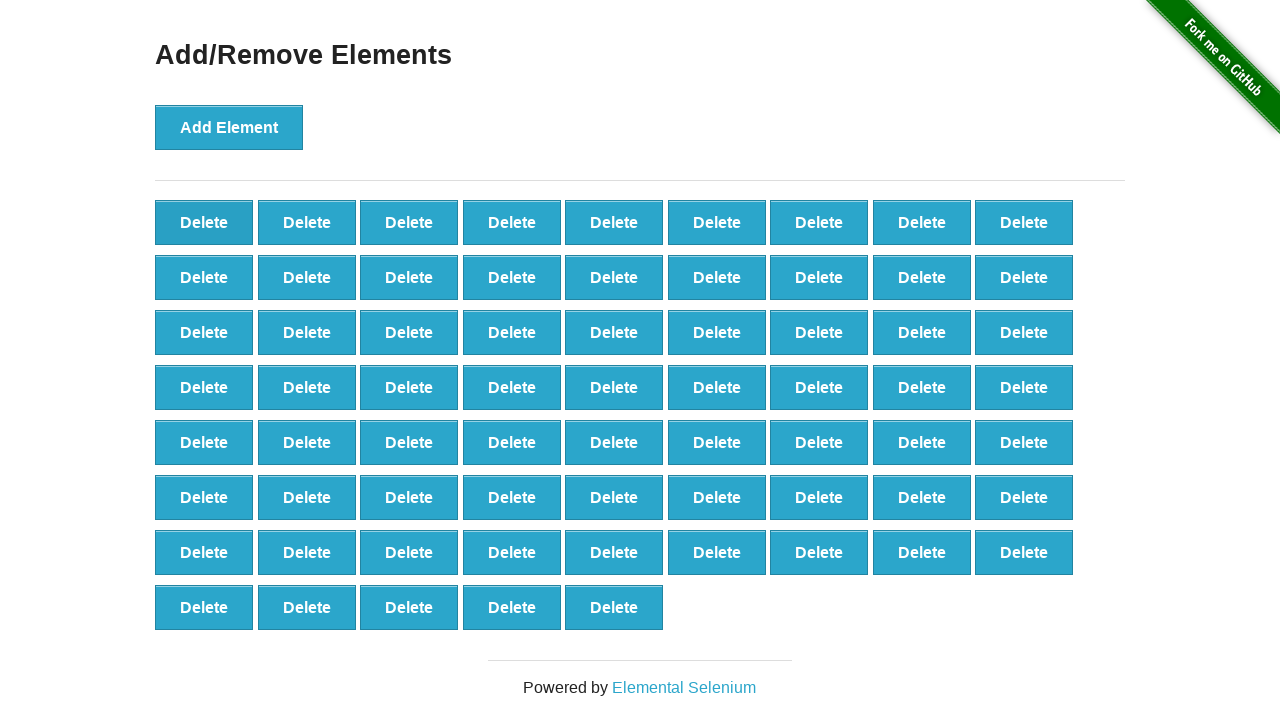

Clicked delete button (iteration 33/60) at (204, 222) on [onclick='deleteElement()'] >> nth=0
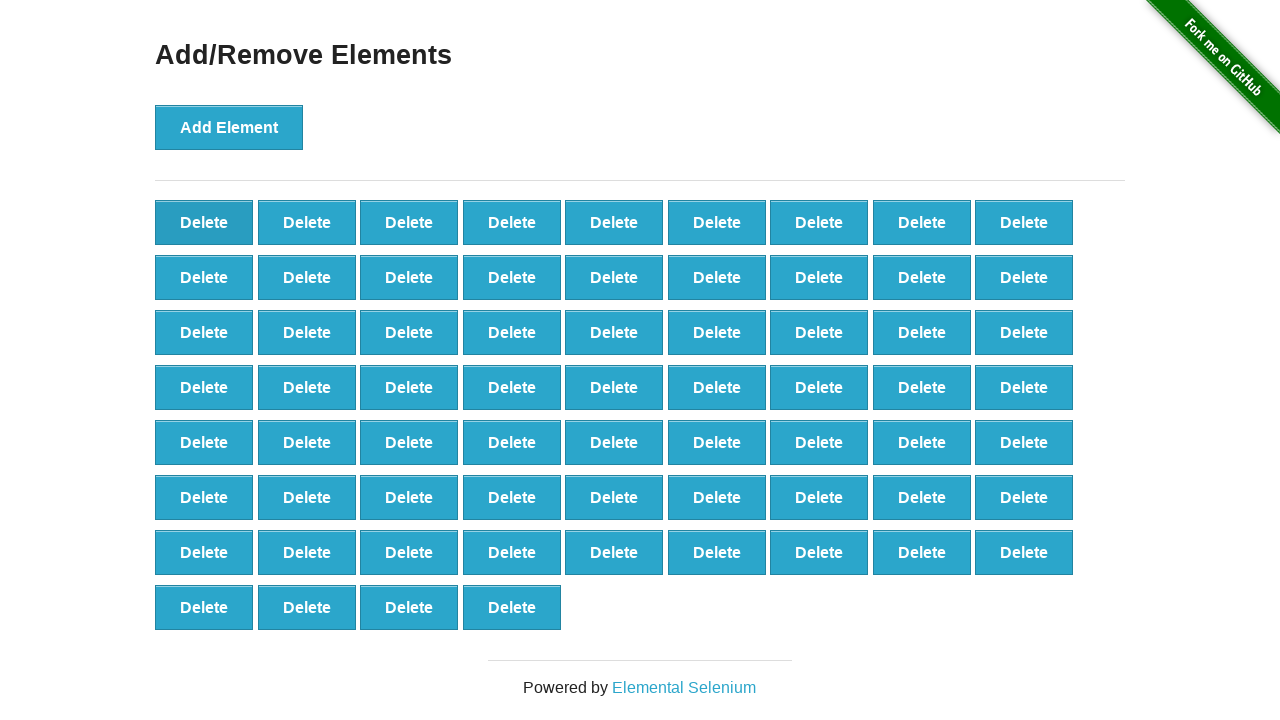

Clicked delete button (iteration 34/60) at (204, 222) on [onclick='deleteElement()'] >> nth=0
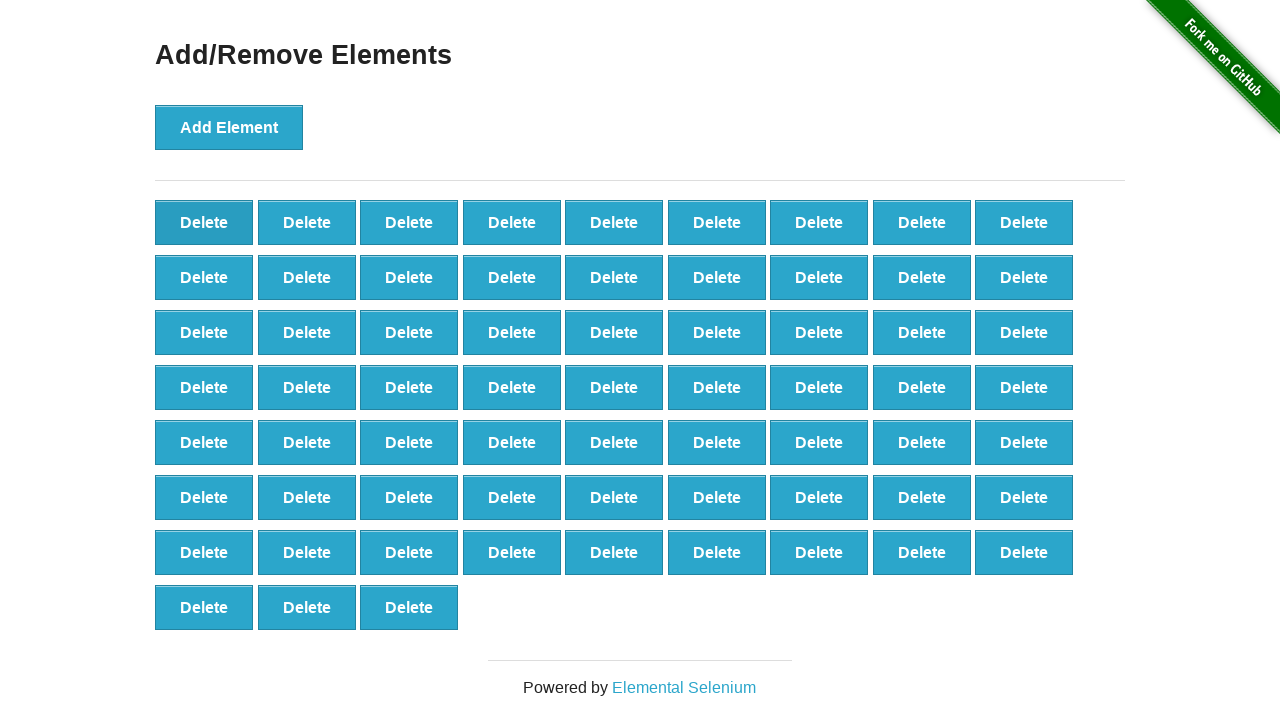

Clicked delete button (iteration 35/60) at (204, 222) on [onclick='deleteElement()'] >> nth=0
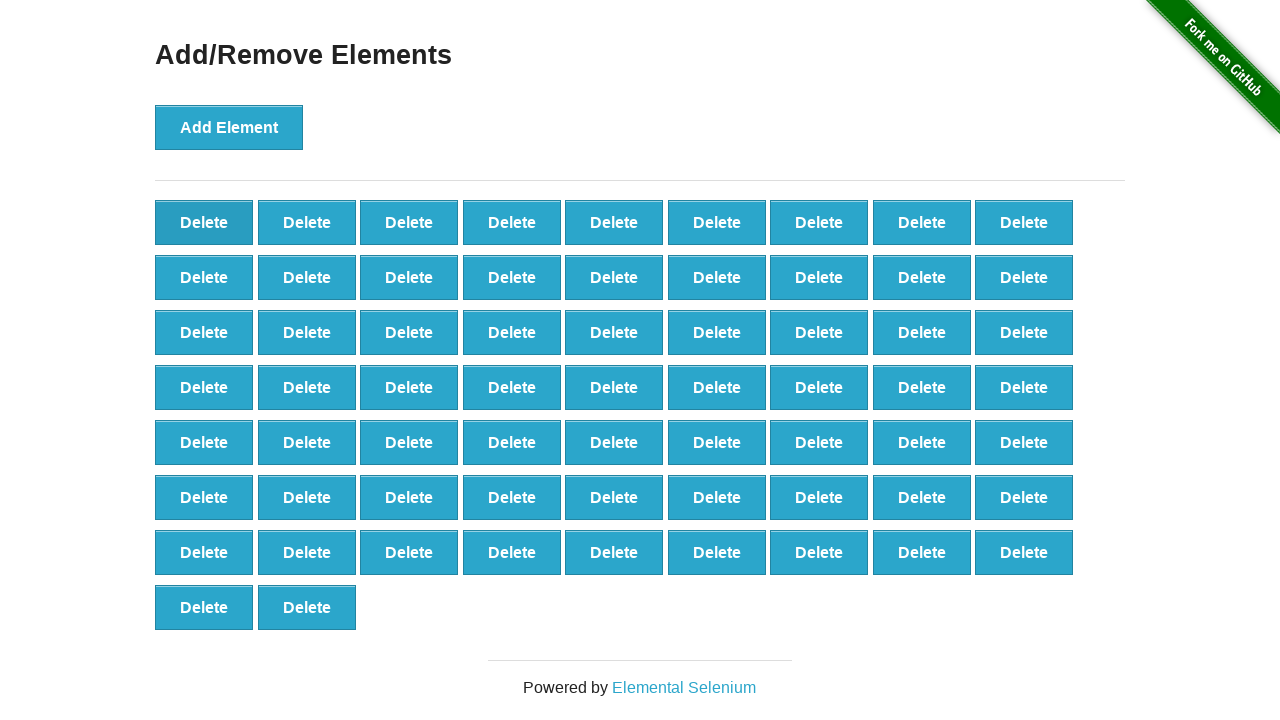

Clicked delete button (iteration 36/60) at (204, 222) on [onclick='deleteElement()'] >> nth=0
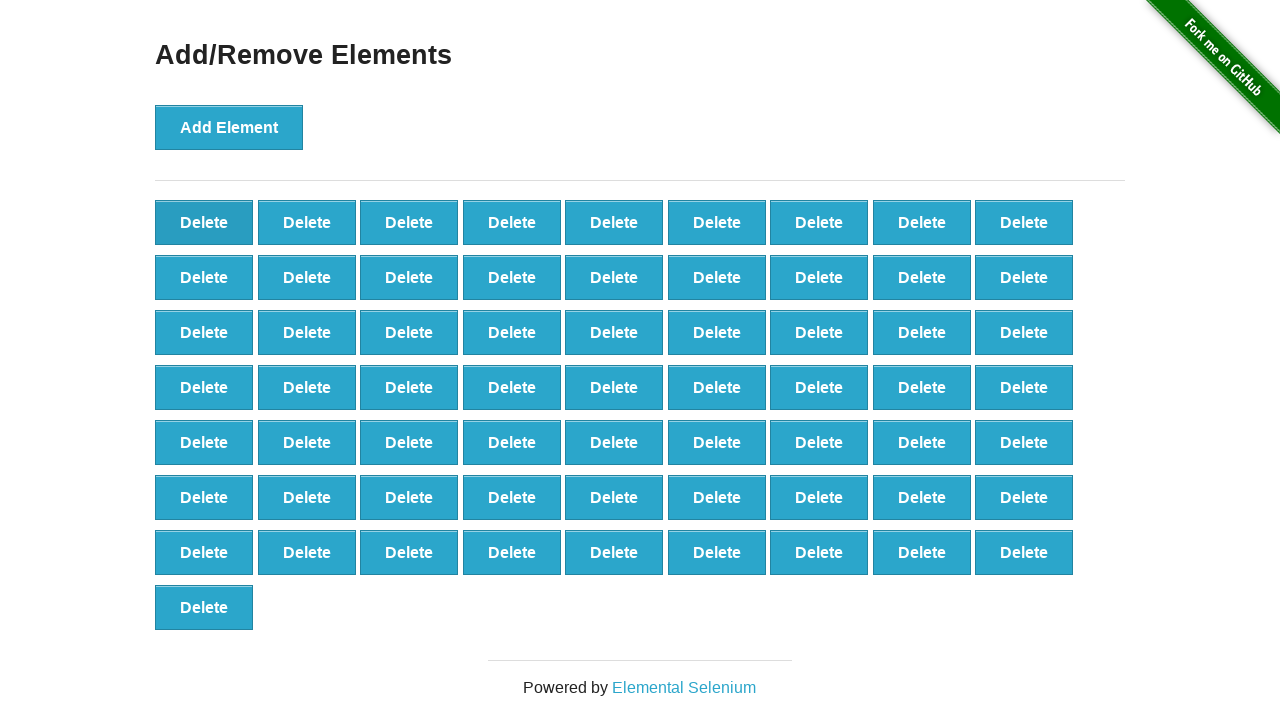

Clicked delete button (iteration 37/60) at (204, 222) on [onclick='deleteElement()'] >> nth=0
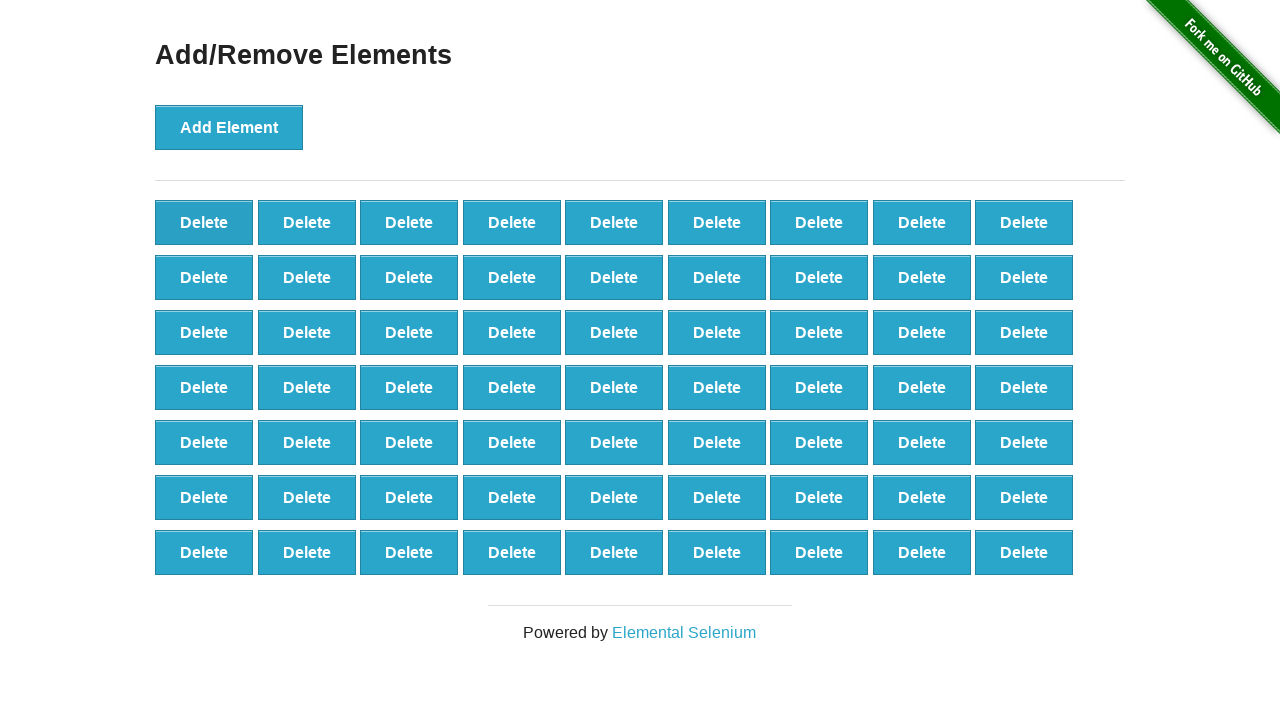

Clicked delete button (iteration 38/60) at (204, 222) on [onclick='deleteElement()'] >> nth=0
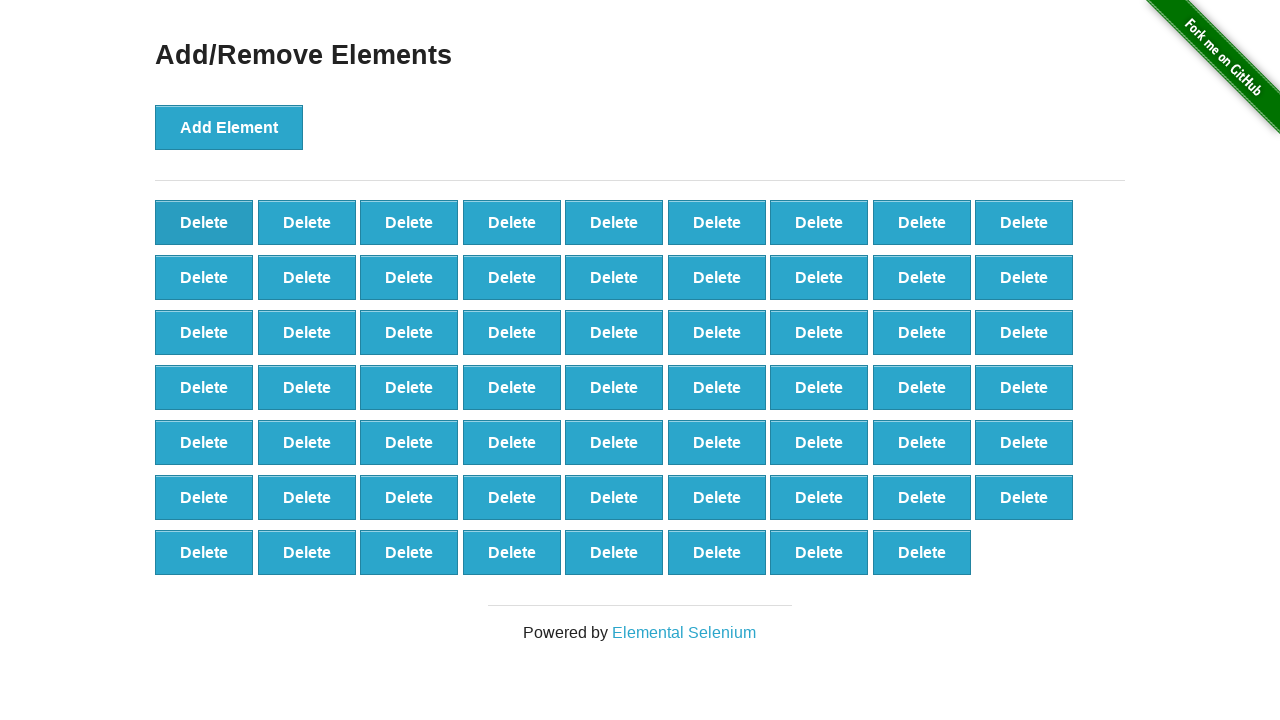

Clicked delete button (iteration 39/60) at (204, 222) on [onclick='deleteElement()'] >> nth=0
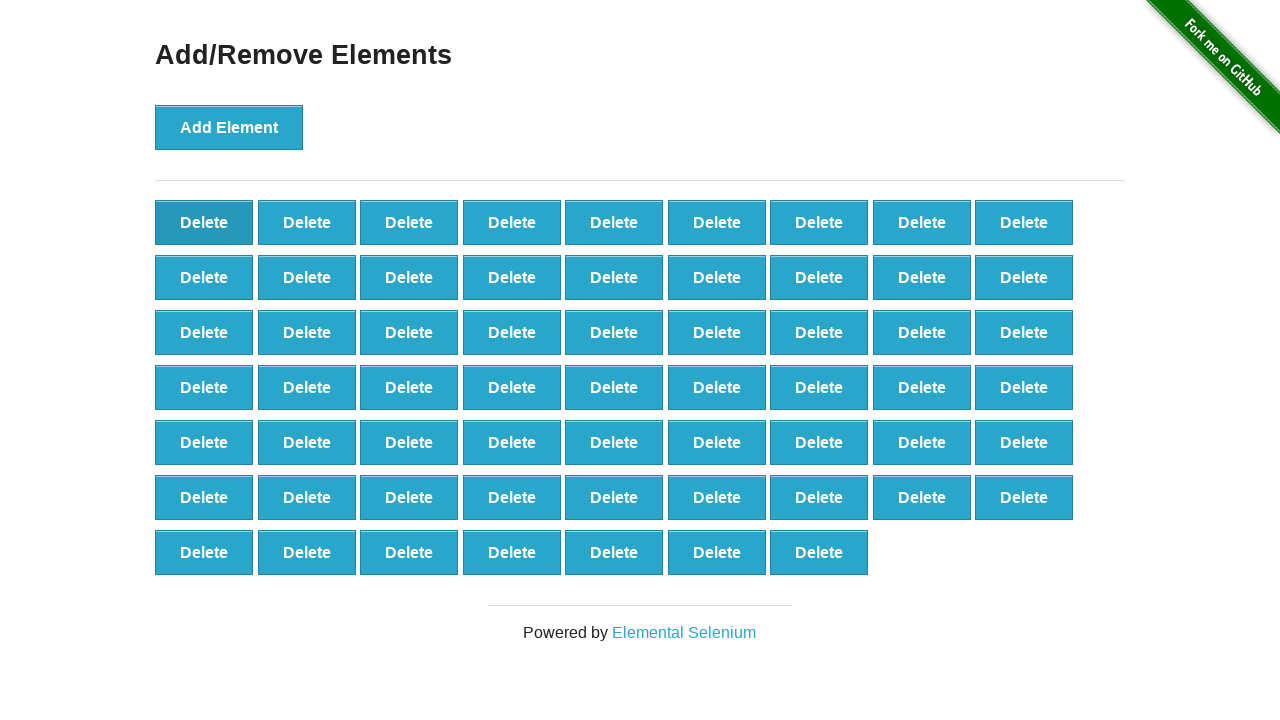

Clicked delete button (iteration 40/60) at (204, 222) on [onclick='deleteElement()'] >> nth=0
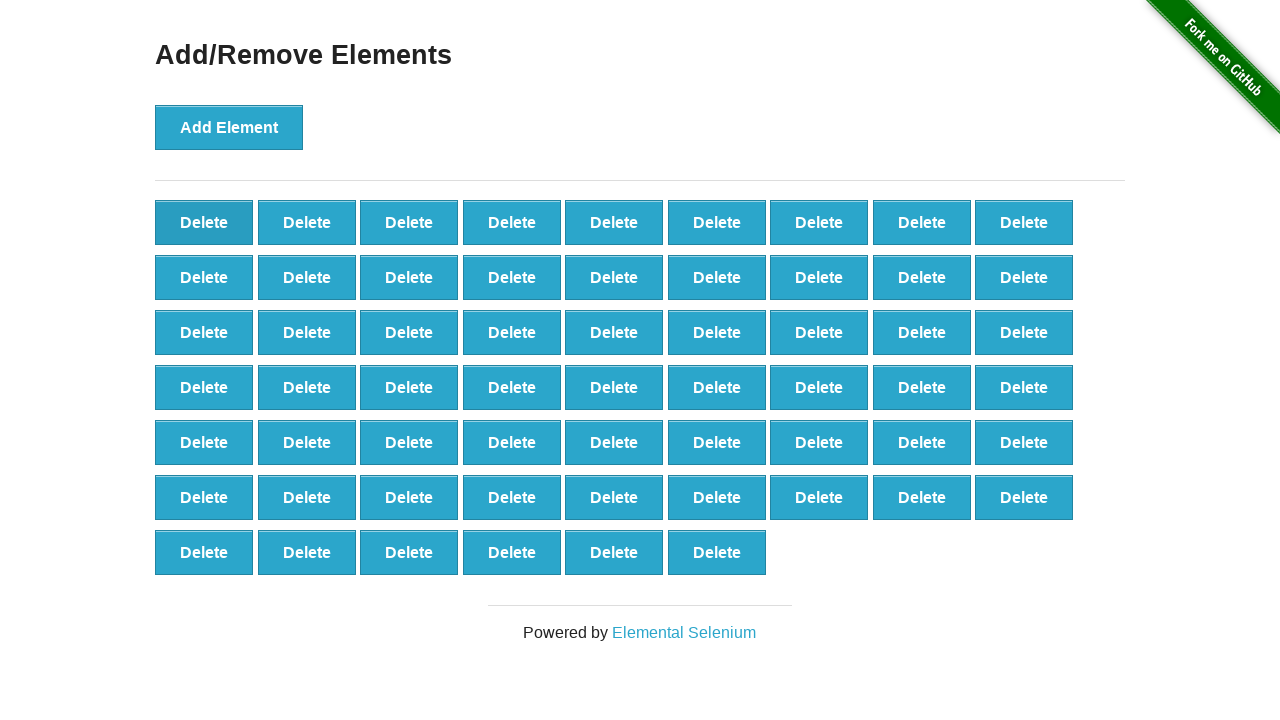

Clicked delete button (iteration 41/60) at (204, 222) on [onclick='deleteElement()'] >> nth=0
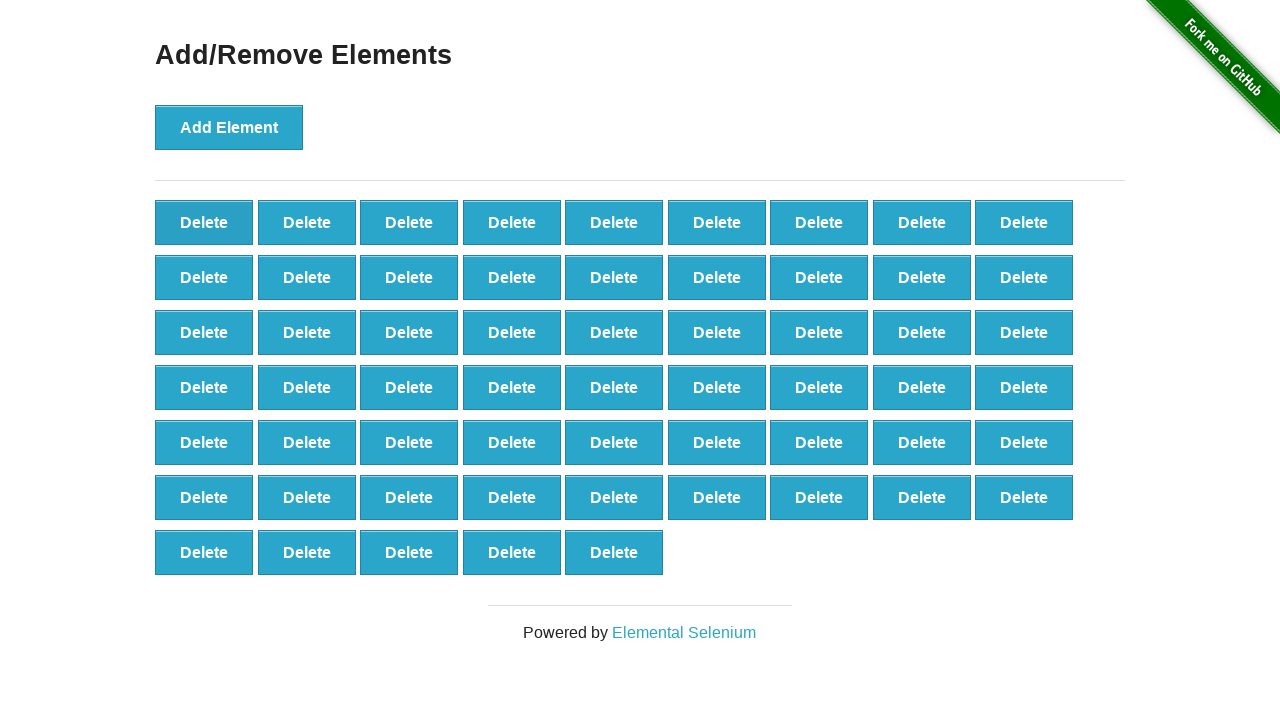

Clicked delete button (iteration 42/60) at (204, 222) on [onclick='deleteElement()'] >> nth=0
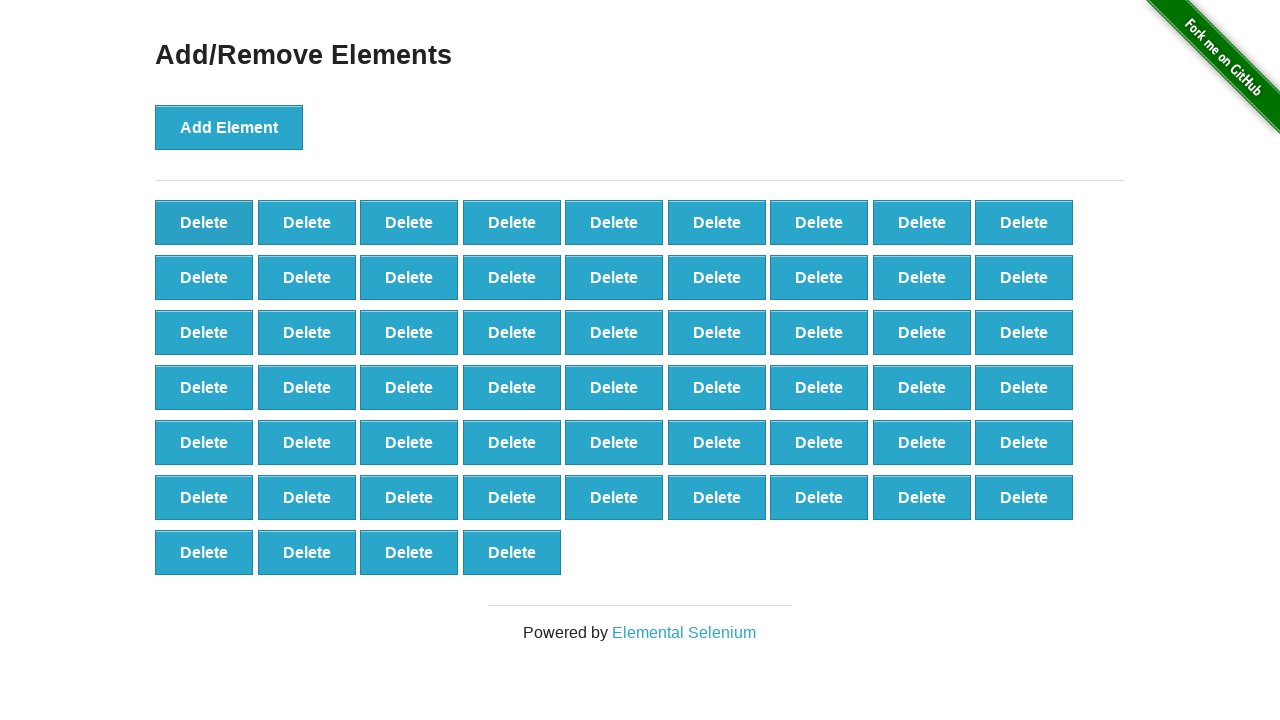

Clicked delete button (iteration 43/60) at (204, 222) on [onclick='deleteElement()'] >> nth=0
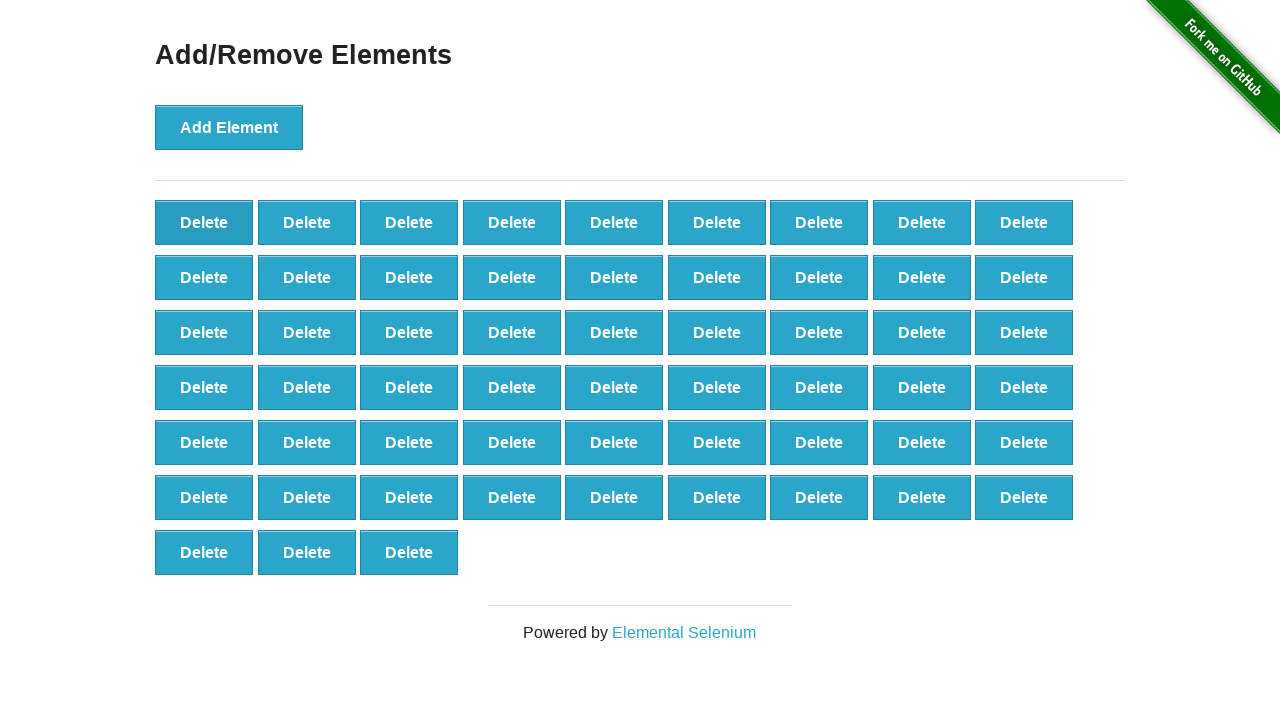

Clicked delete button (iteration 44/60) at (204, 222) on [onclick='deleteElement()'] >> nth=0
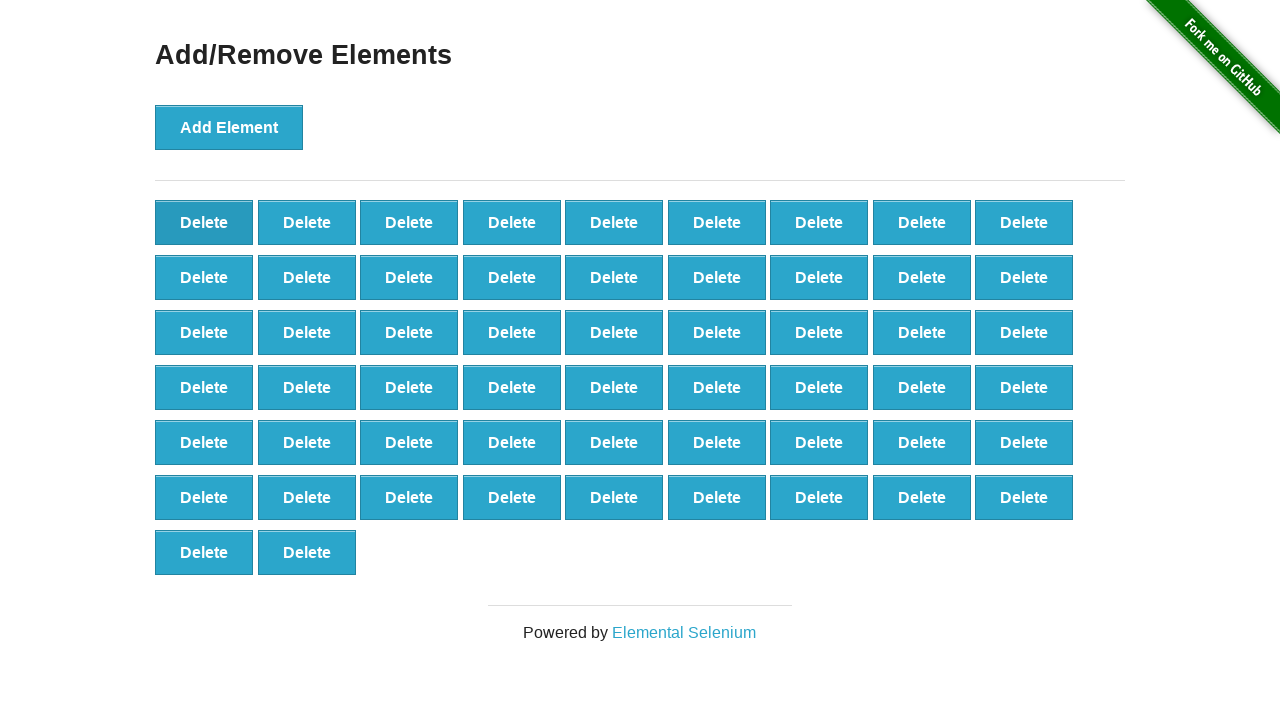

Clicked delete button (iteration 45/60) at (204, 222) on [onclick='deleteElement()'] >> nth=0
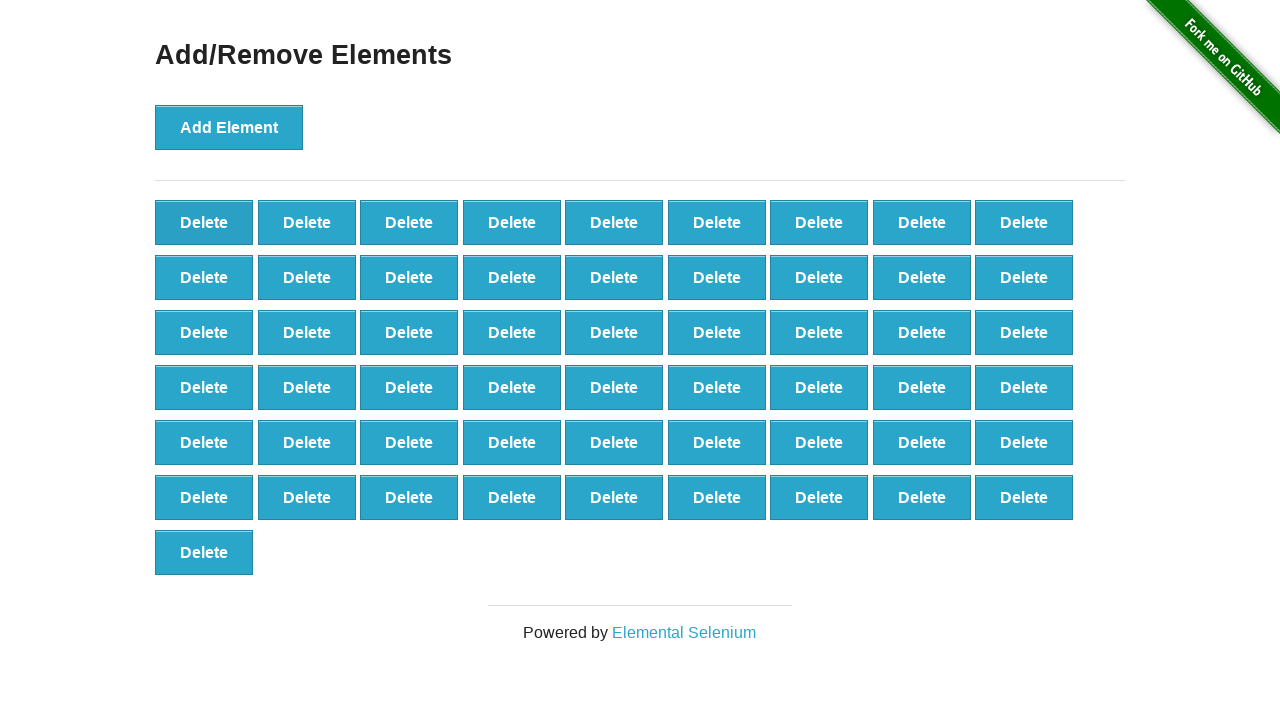

Clicked delete button (iteration 46/60) at (204, 222) on [onclick='deleteElement()'] >> nth=0
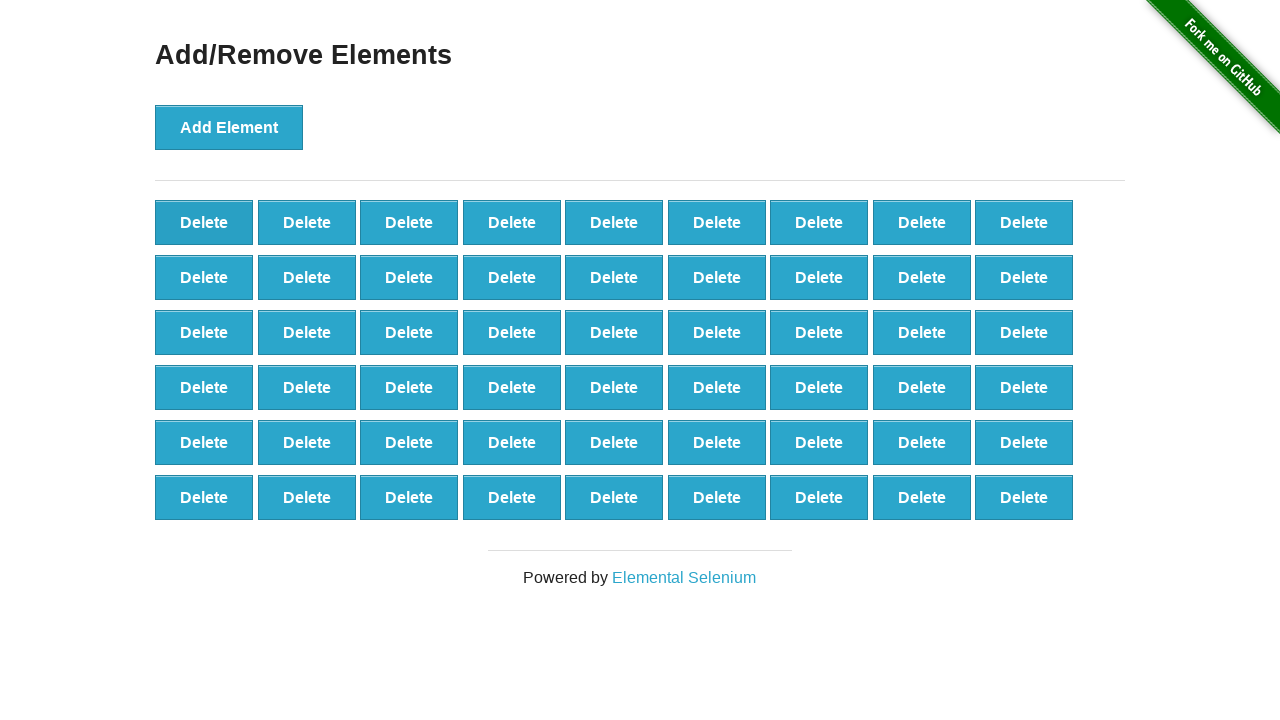

Clicked delete button (iteration 47/60) at (204, 222) on [onclick='deleteElement()'] >> nth=0
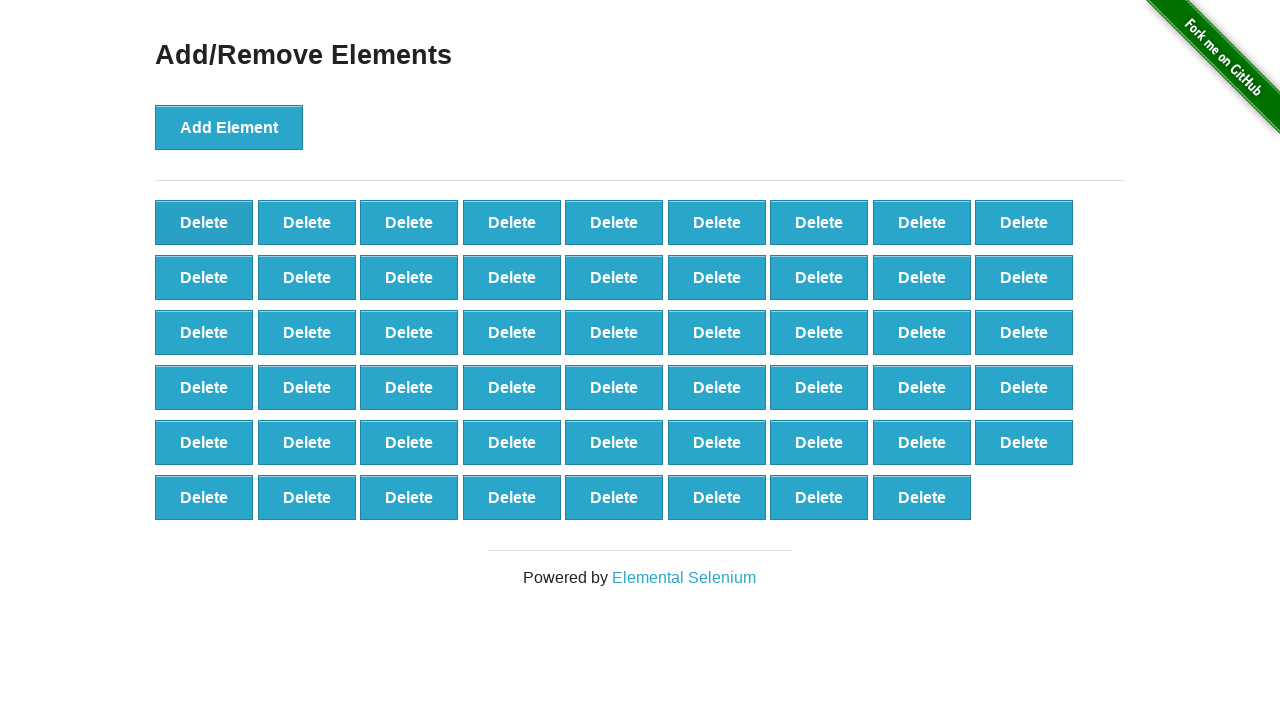

Clicked delete button (iteration 48/60) at (204, 222) on [onclick='deleteElement()'] >> nth=0
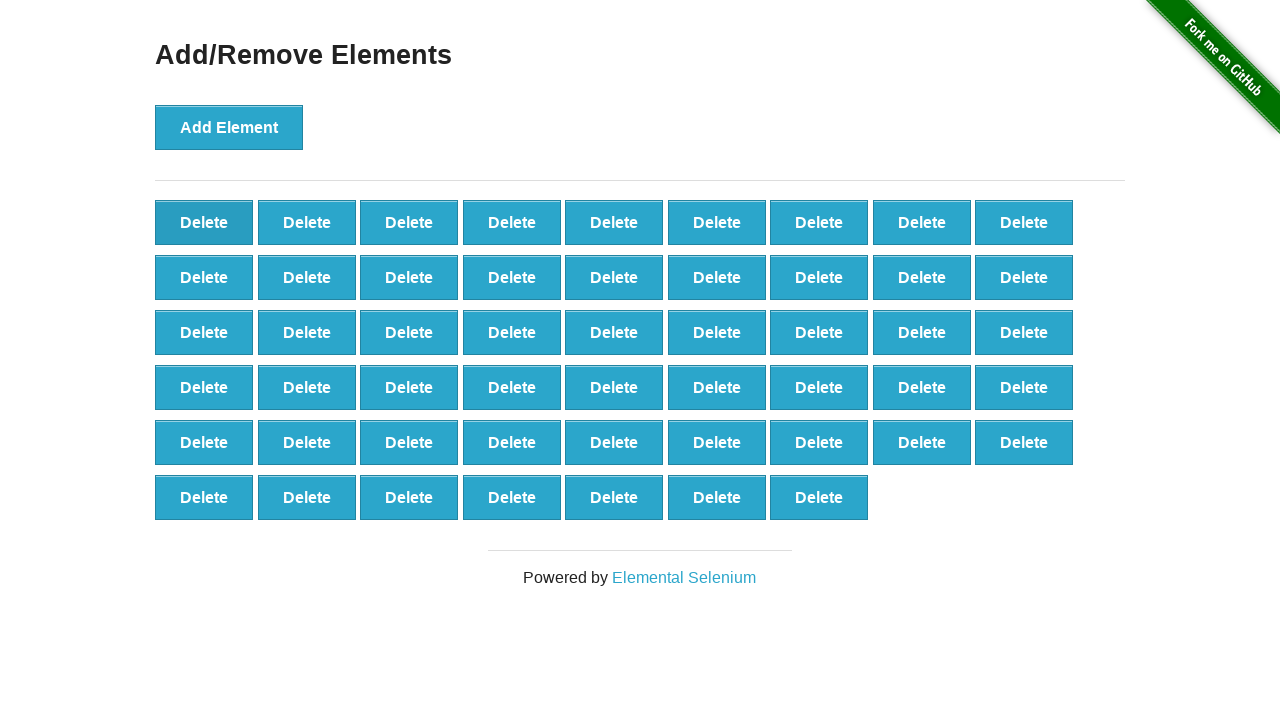

Clicked delete button (iteration 49/60) at (204, 222) on [onclick='deleteElement()'] >> nth=0
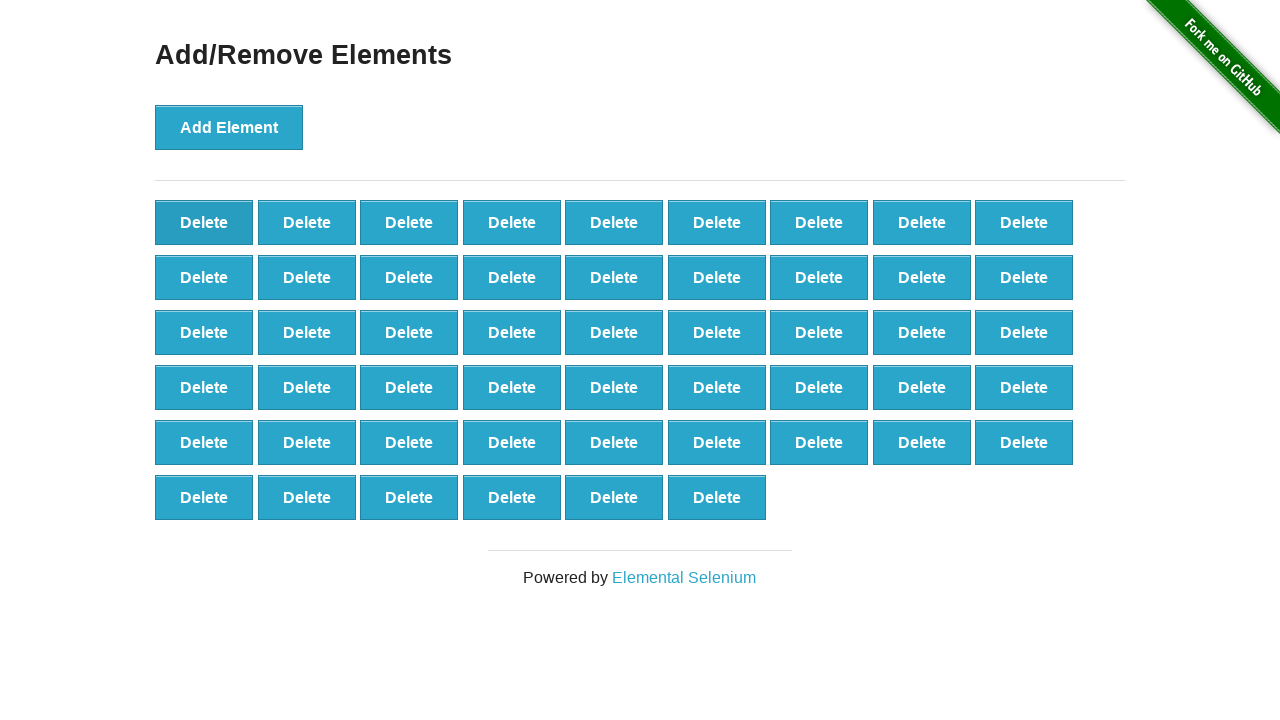

Clicked delete button (iteration 50/60) at (204, 222) on [onclick='deleteElement()'] >> nth=0
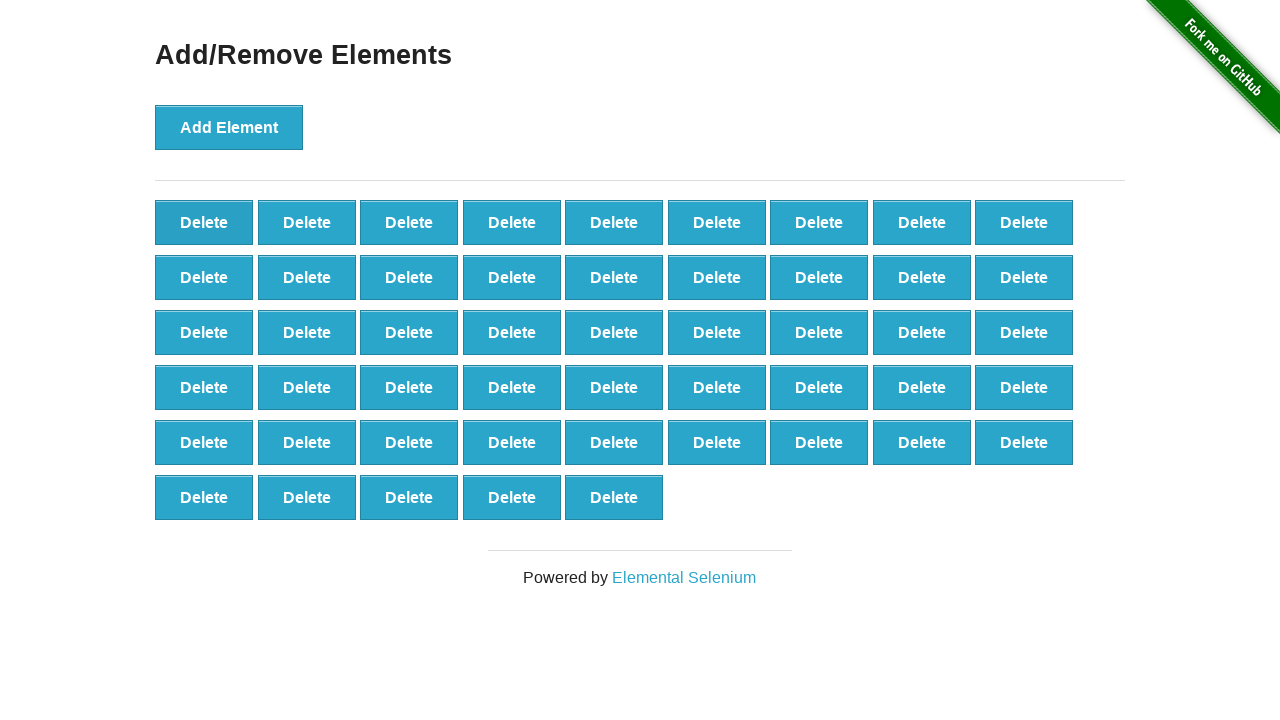

Clicked delete button (iteration 51/60) at (204, 222) on [onclick='deleteElement()'] >> nth=0
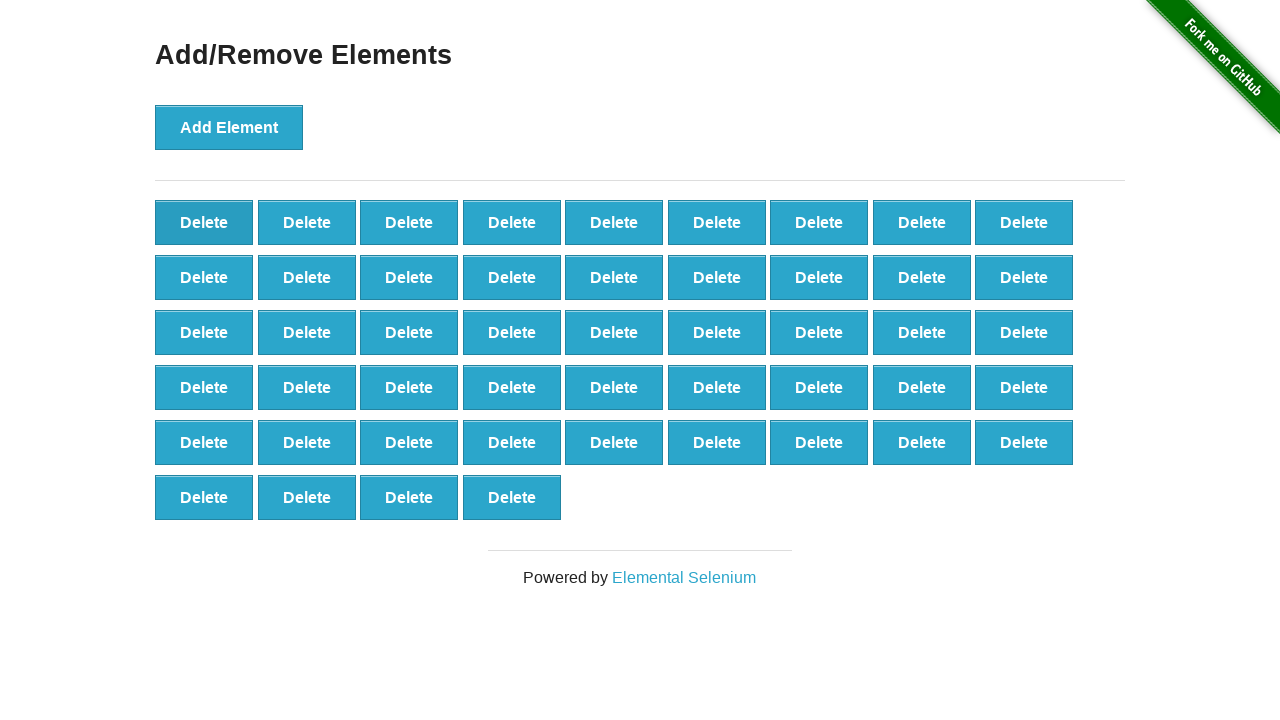

Clicked delete button (iteration 52/60) at (204, 222) on [onclick='deleteElement()'] >> nth=0
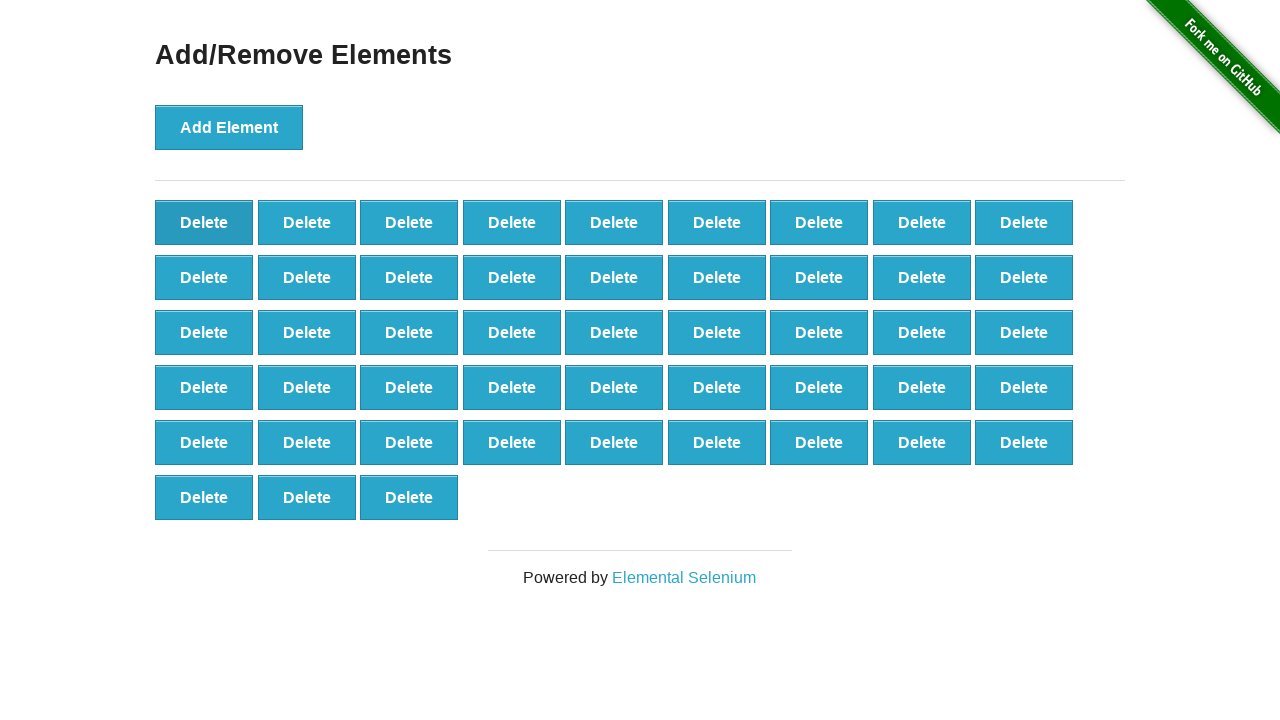

Clicked delete button (iteration 53/60) at (204, 222) on [onclick='deleteElement()'] >> nth=0
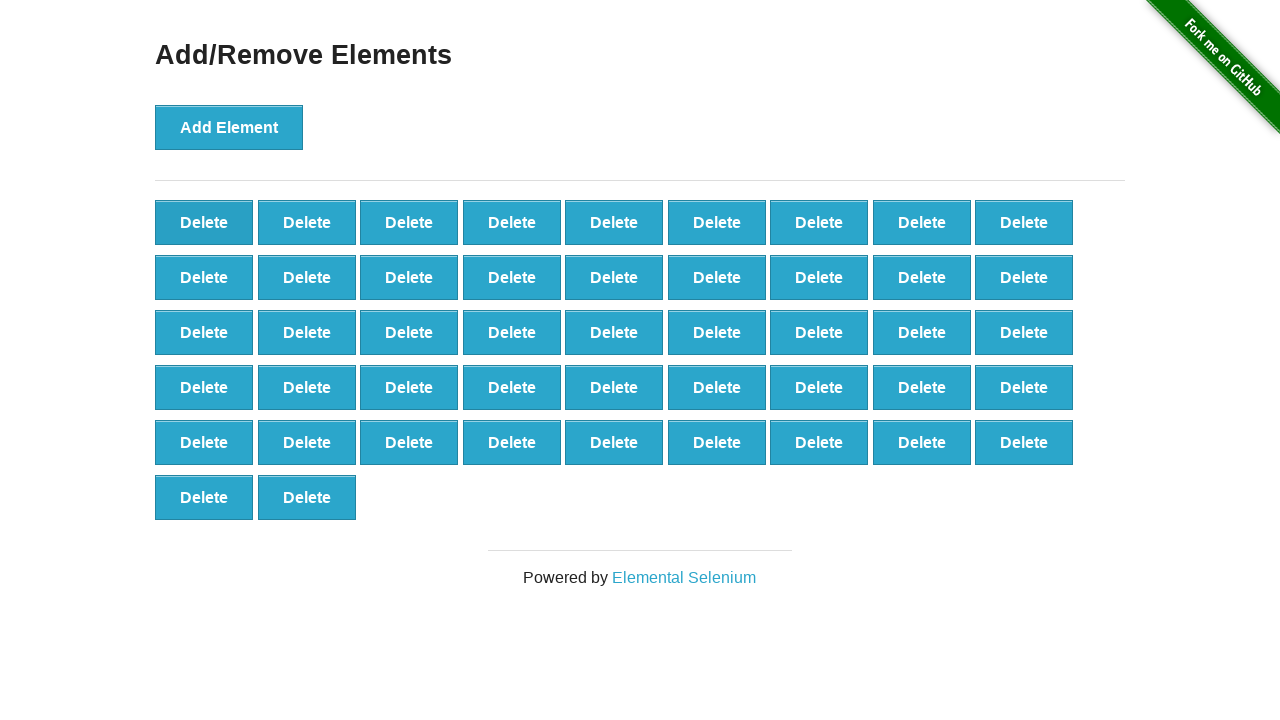

Clicked delete button (iteration 54/60) at (204, 222) on [onclick='deleteElement()'] >> nth=0
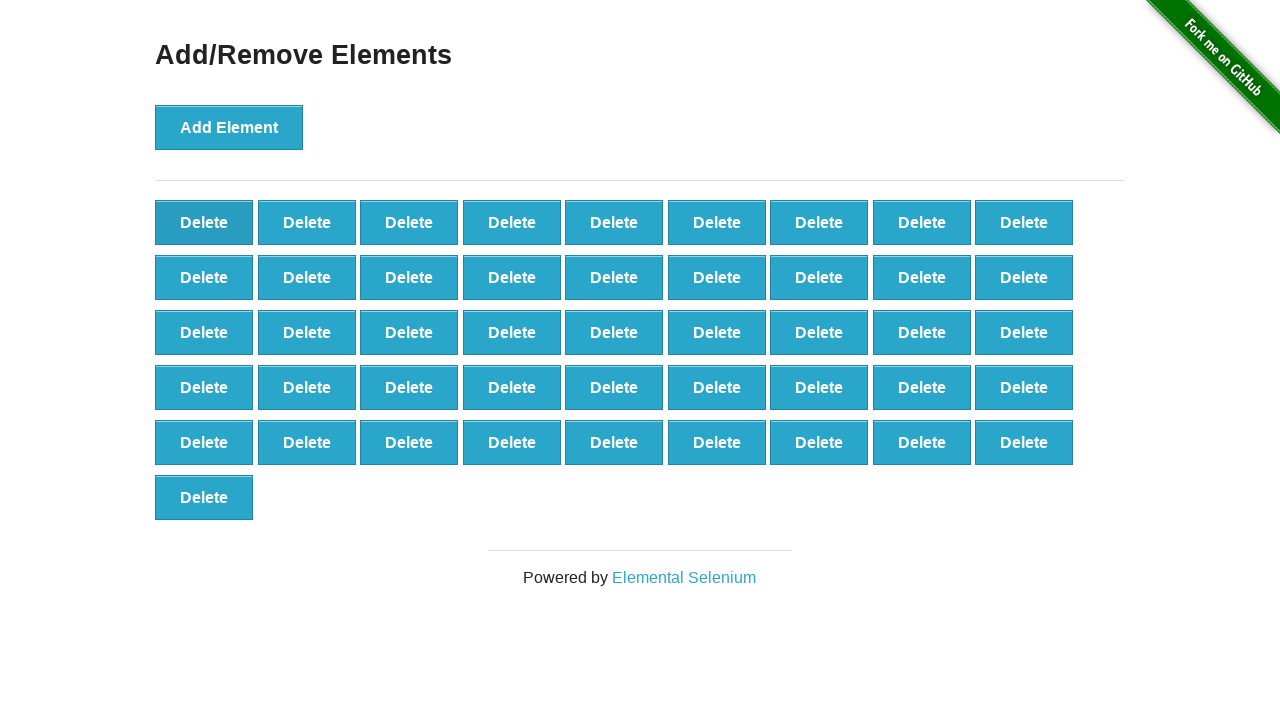

Clicked delete button (iteration 55/60) at (204, 222) on [onclick='deleteElement()'] >> nth=0
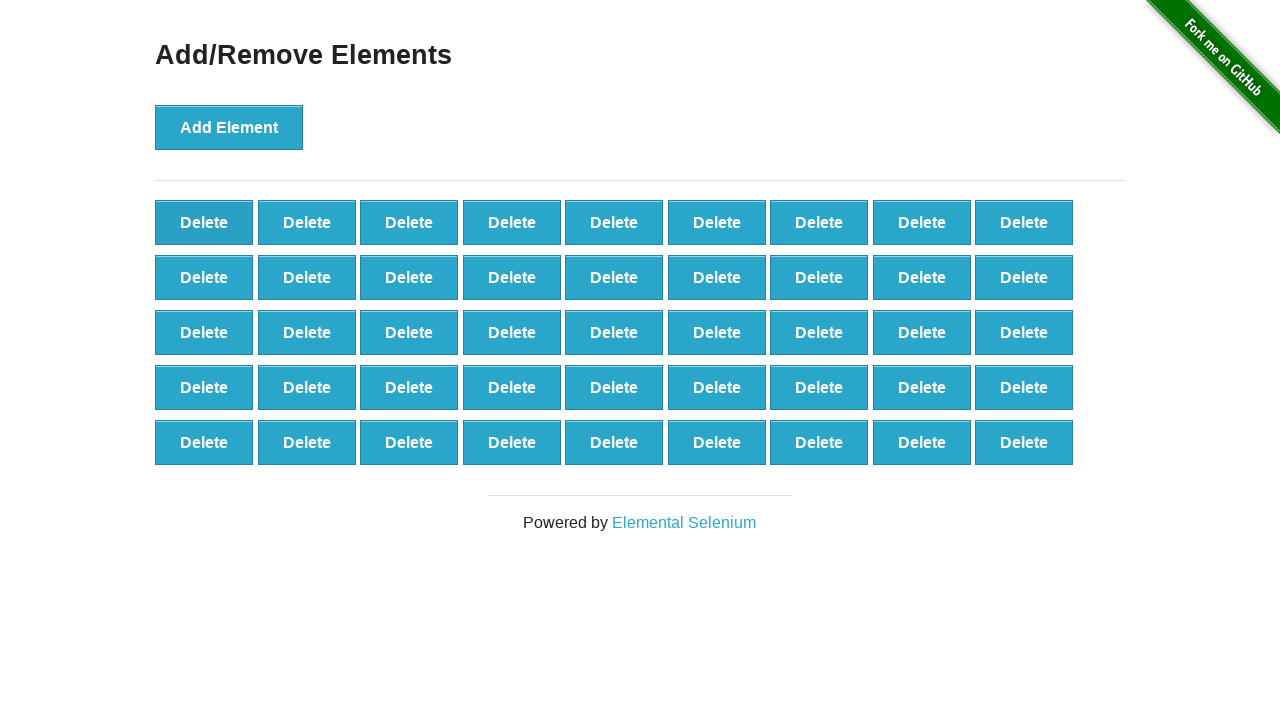

Clicked delete button (iteration 56/60) at (204, 222) on [onclick='deleteElement()'] >> nth=0
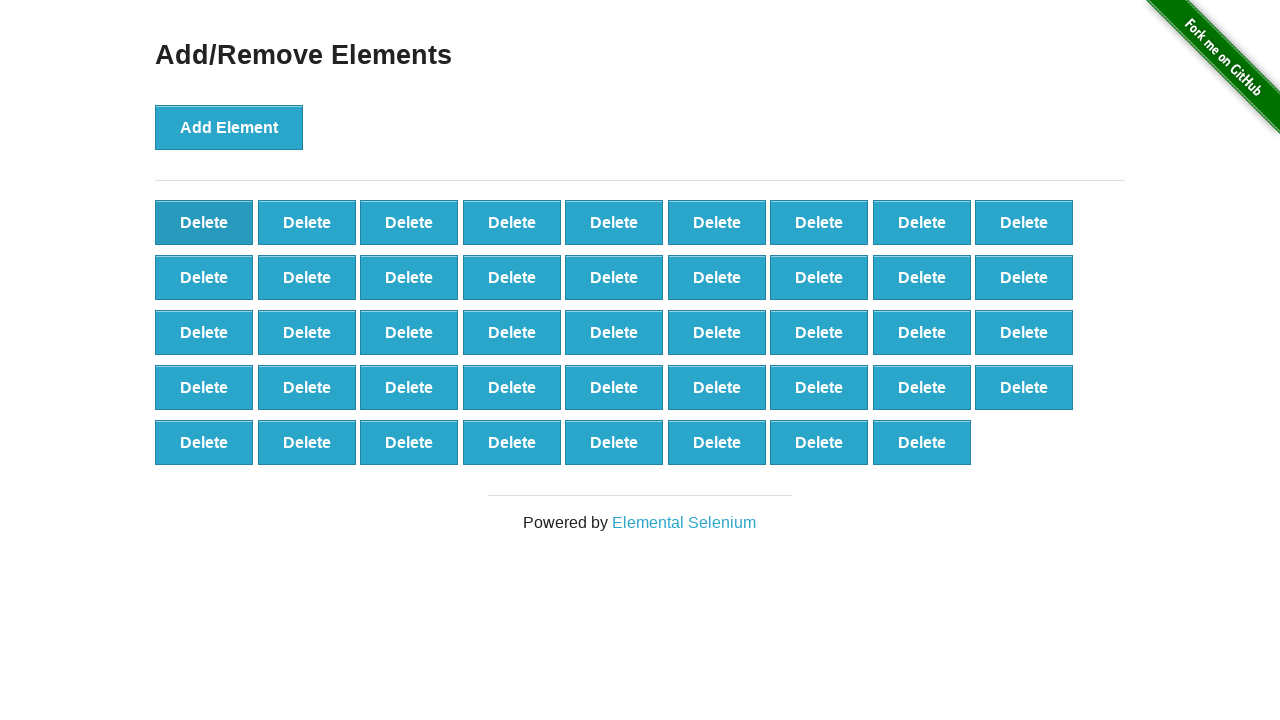

Clicked delete button (iteration 57/60) at (204, 222) on [onclick='deleteElement()'] >> nth=0
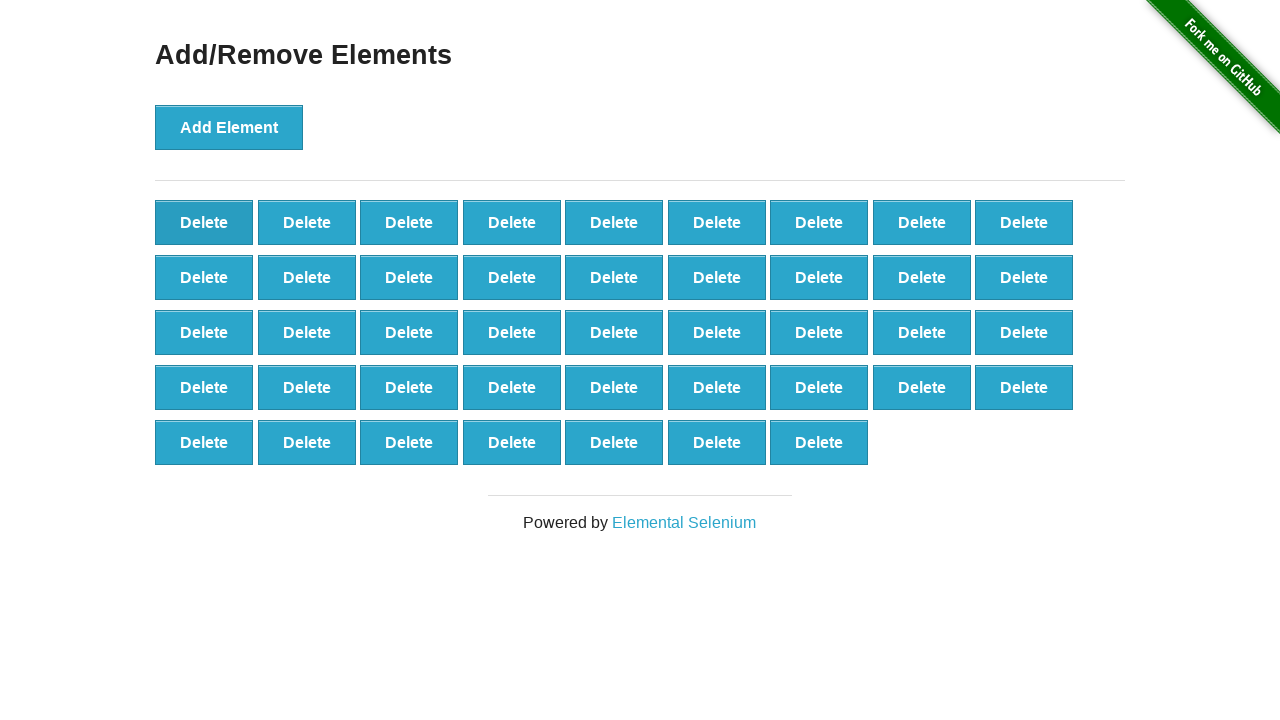

Clicked delete button (iteration 58/60) at (204, 222) on [onclick='deleteElement()'] >> nth=0
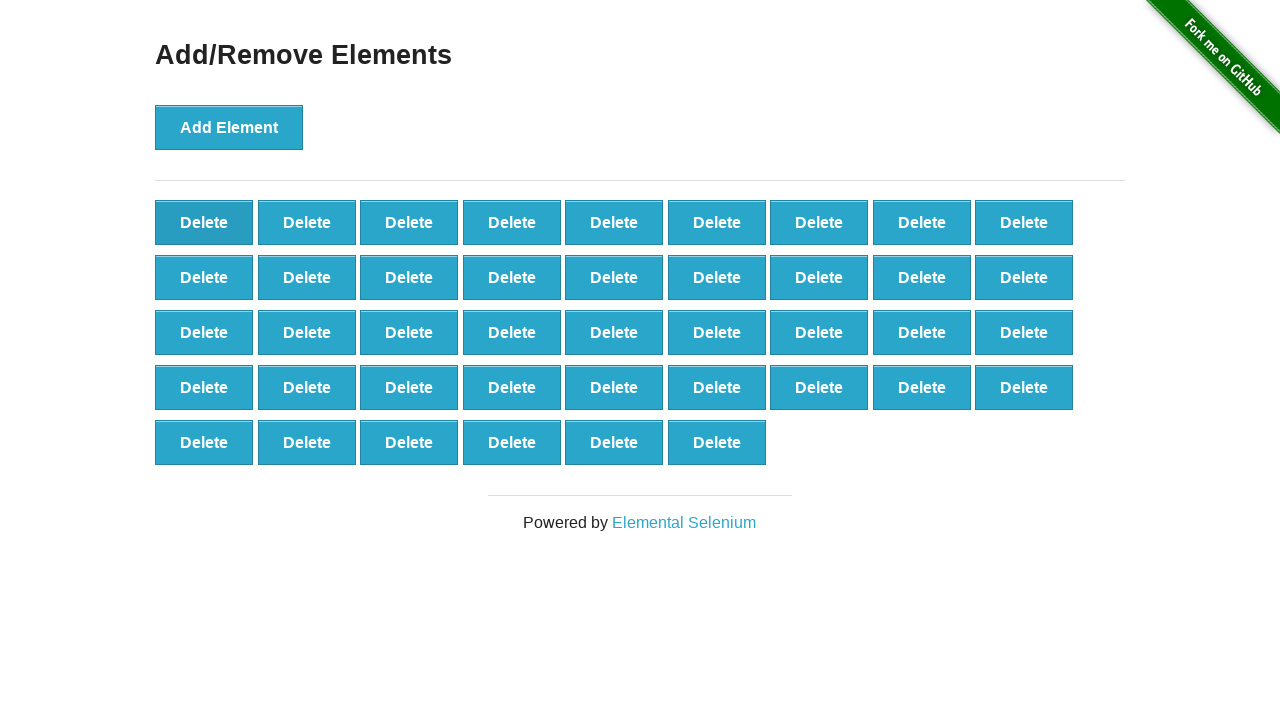

Clicked delete button (iteration 59/60) at (204, 222) on [onclick='deleteElement()'] >> nth=0
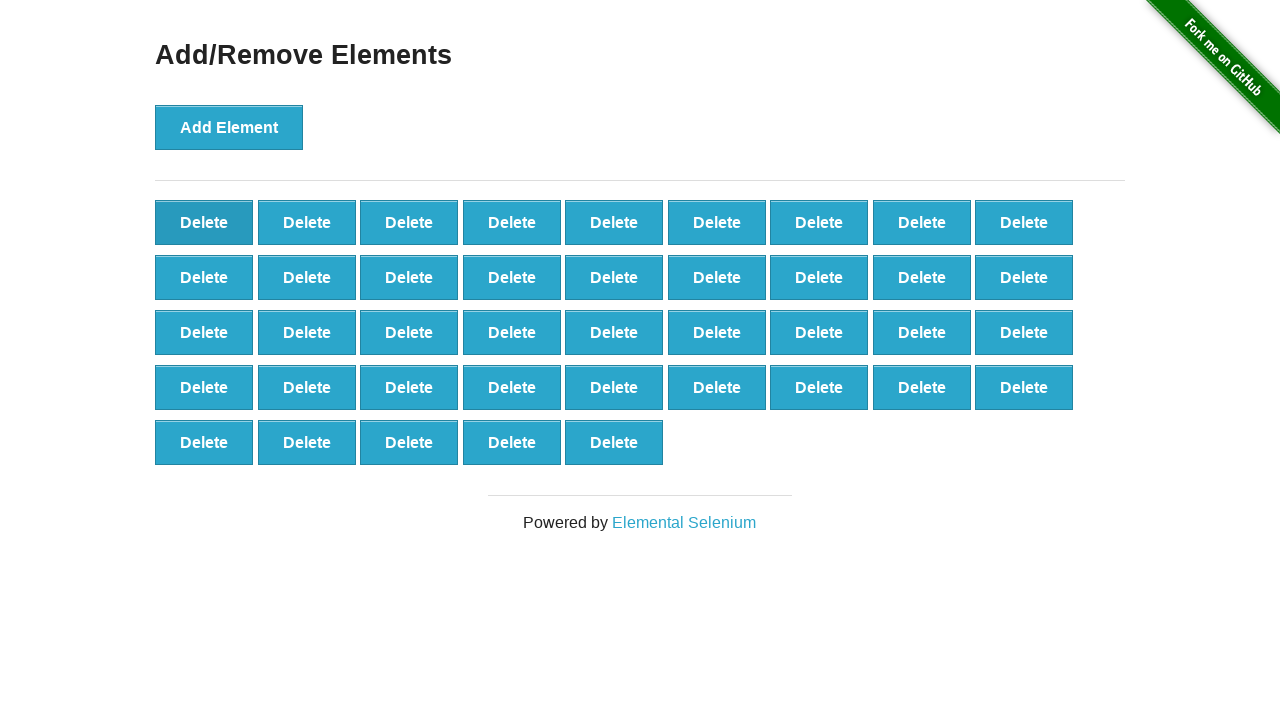

Clicked delete button (iteration 60/60) at (204, 222) on [onclick='deleteElement()'] >> nth=0
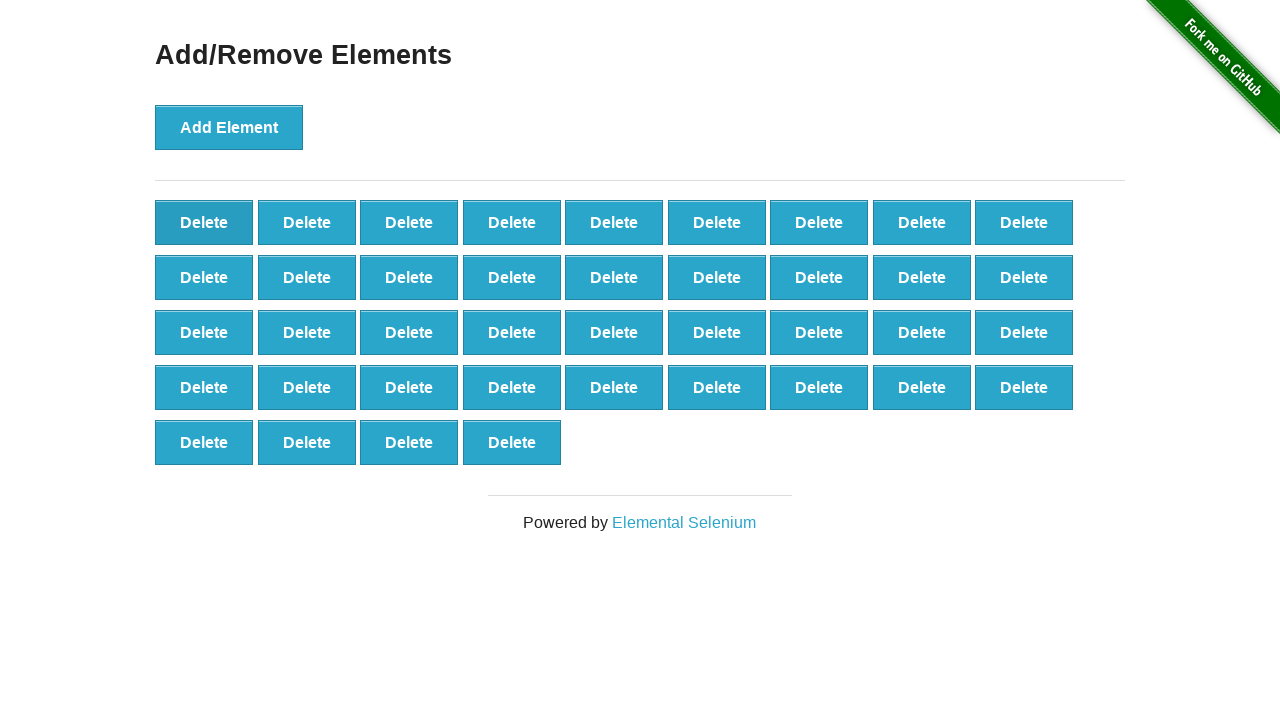

Counted remaining delete buttons: 40
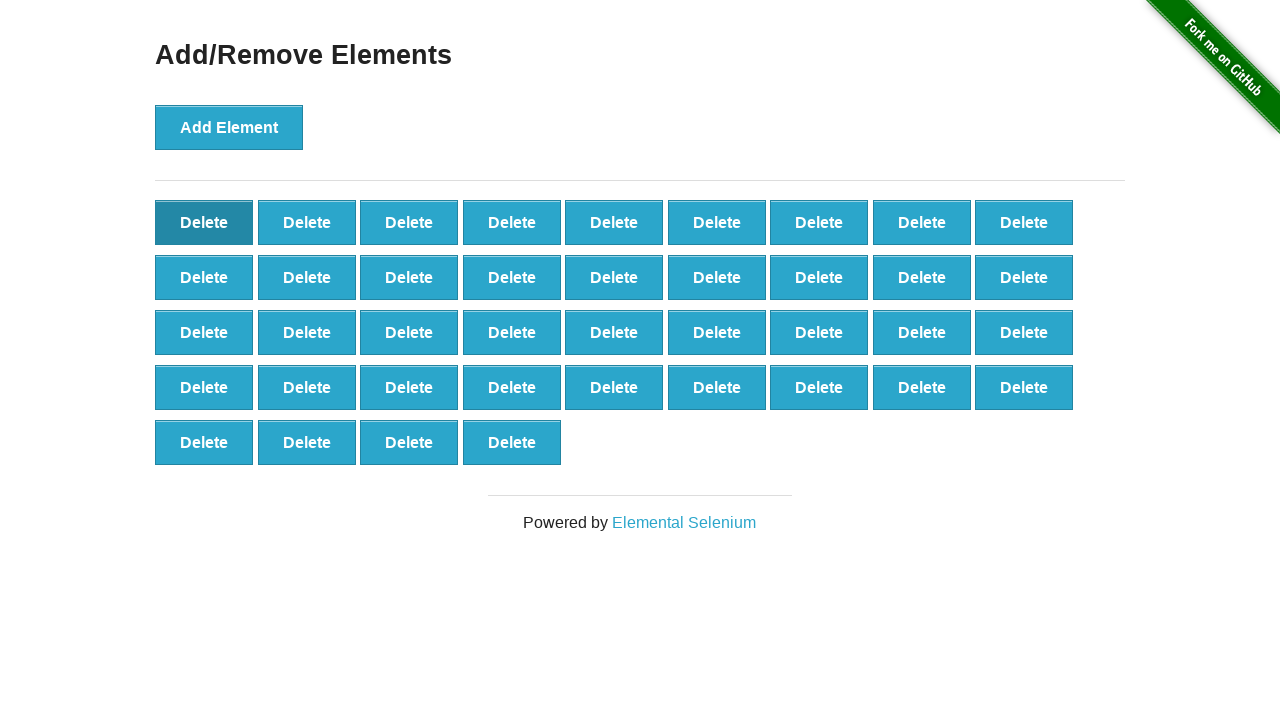

Assertion passed: 40 remaining buttons matches expected count
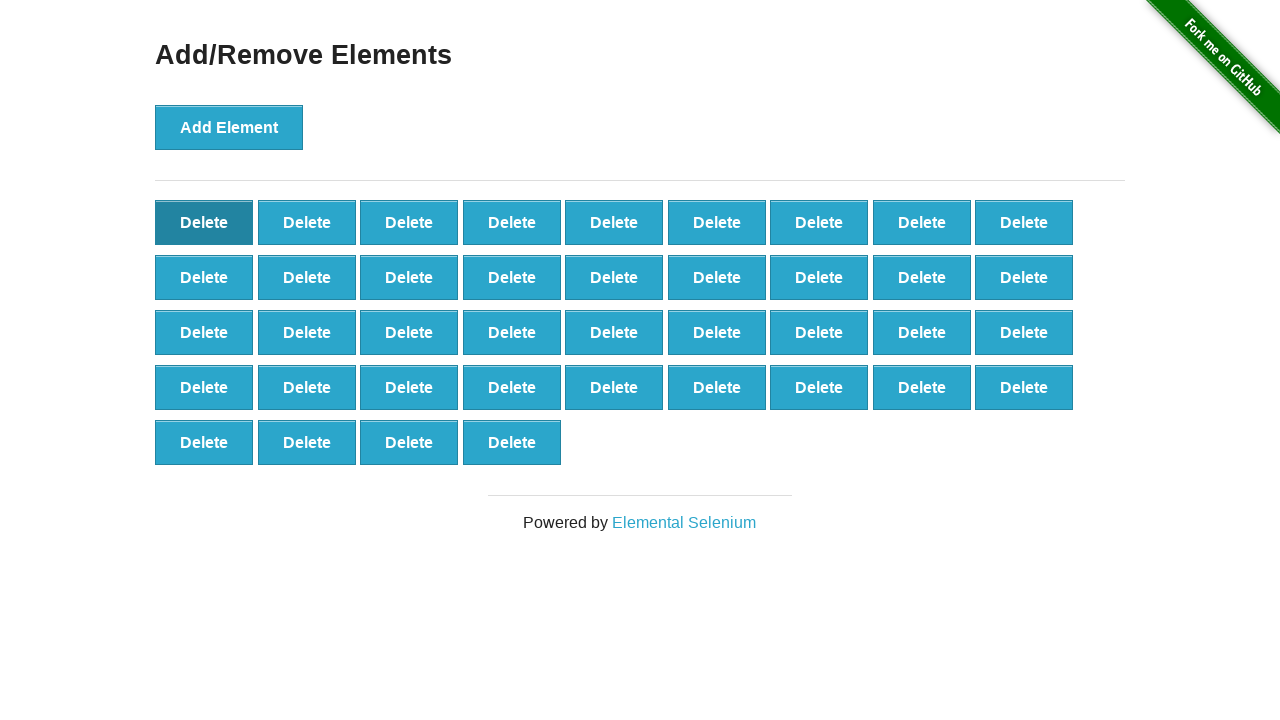

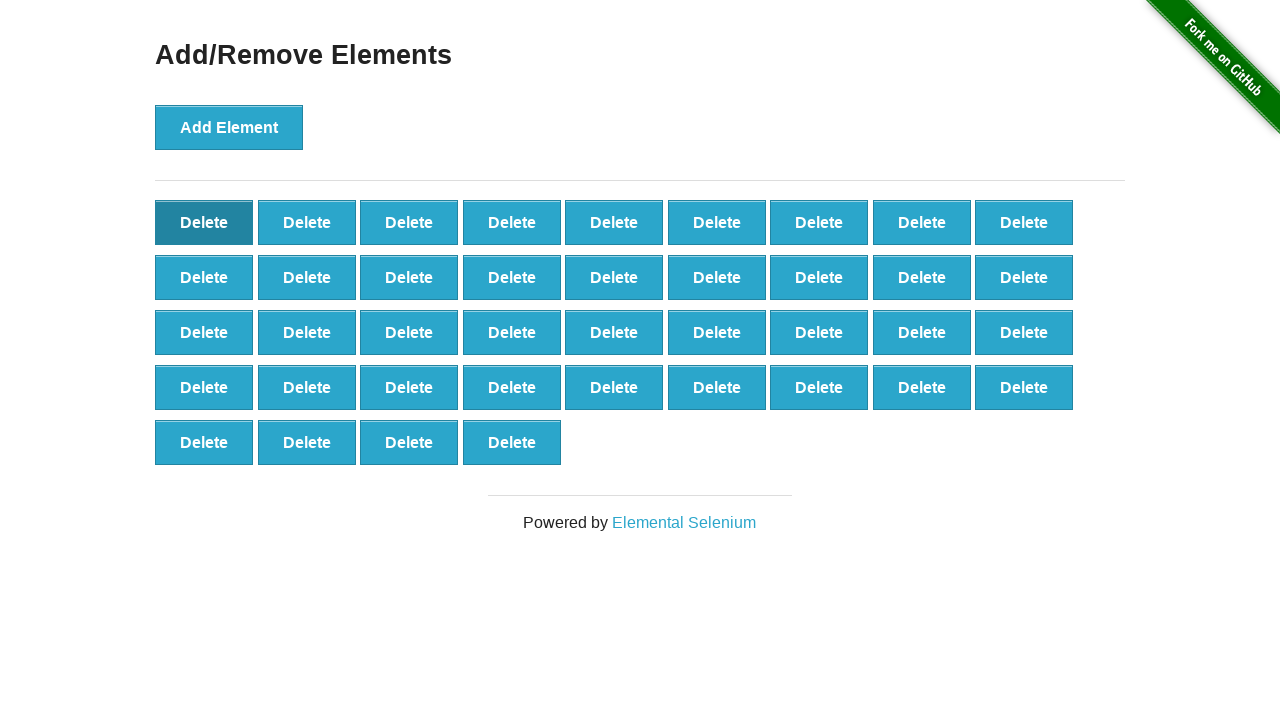